Iterates through a world clock table to verify all table cells are accessible and contain data

Starting URL: https://www.timeanddate.com/worldclock/

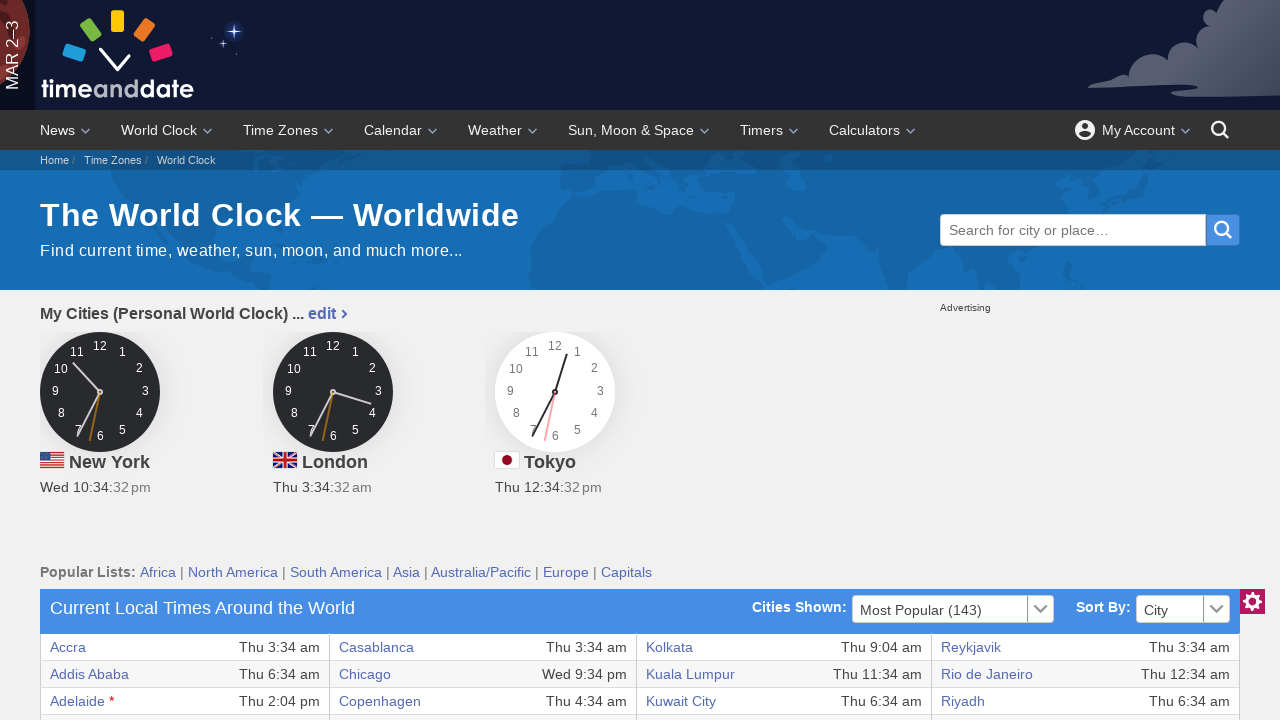

World clock table loaded on timeanddate.com
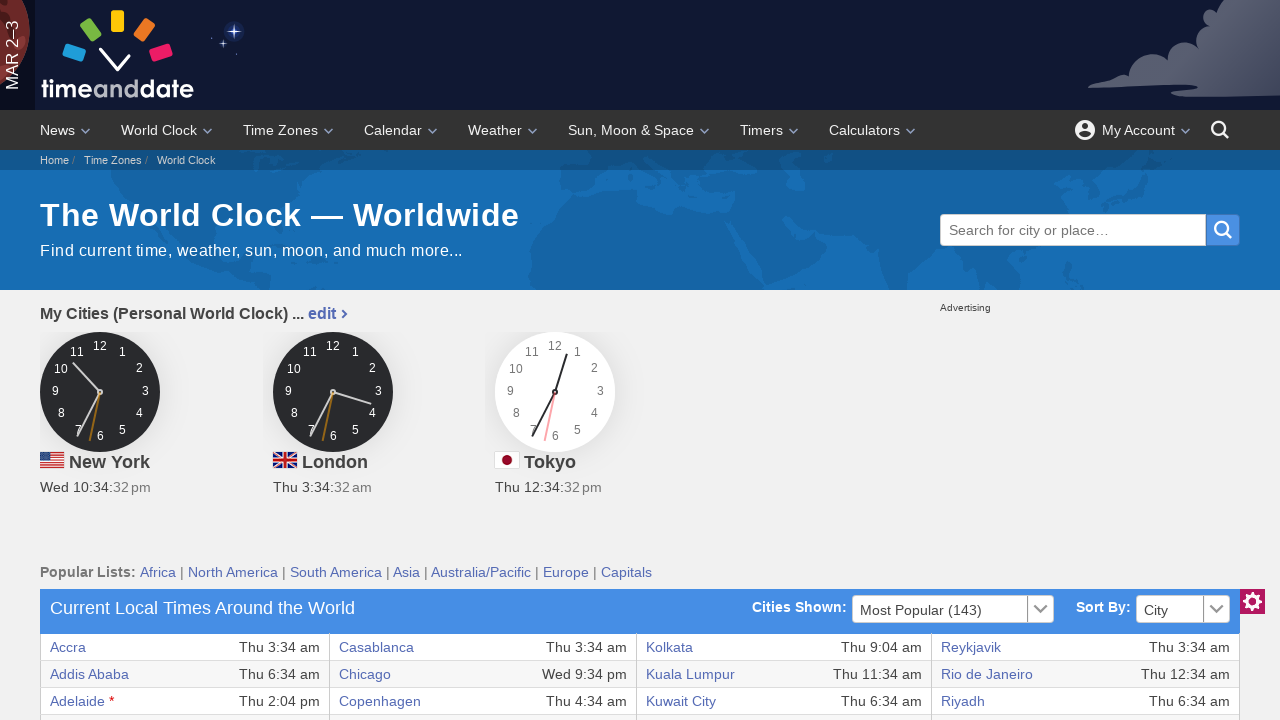

Accessed table cell at row 1, column 1 and retrieved text content
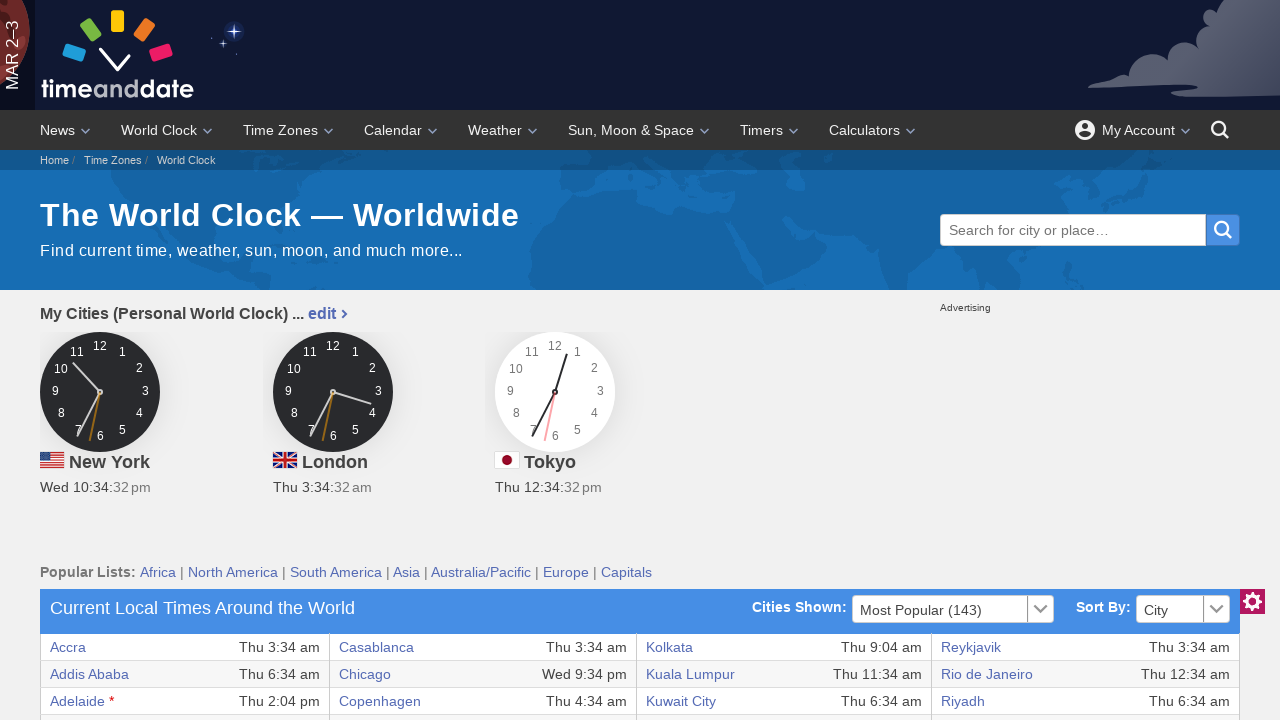

Accessed table cell at row 1, column 2 and retrieved text content
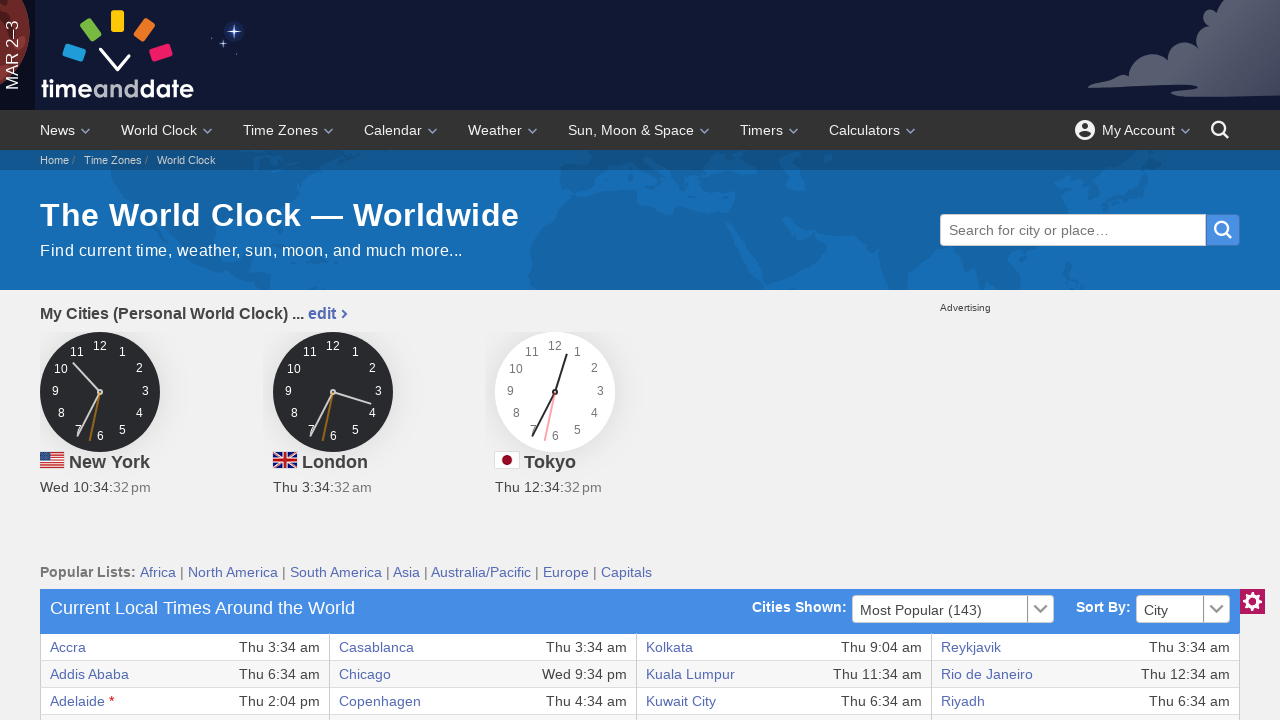

Accessed table cell at row 1, column 3 and retrieved text content
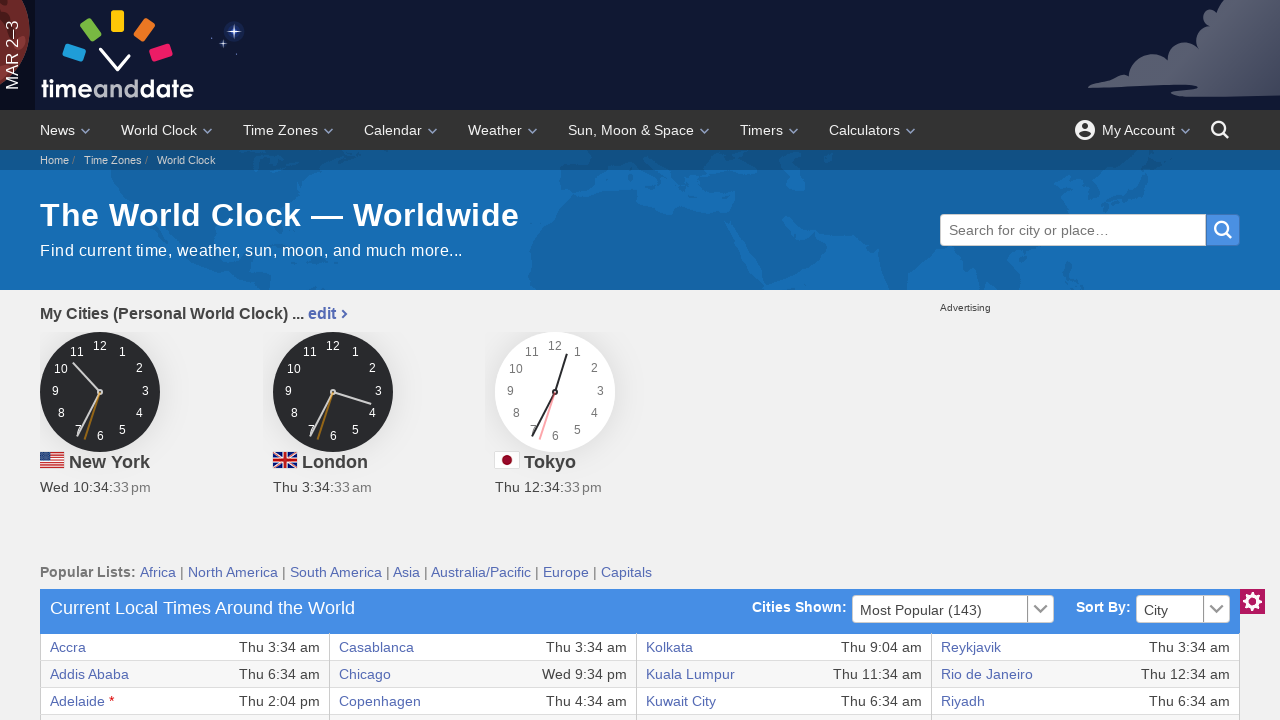

Accessed table cell at row 1, column 4 and retrieved text content
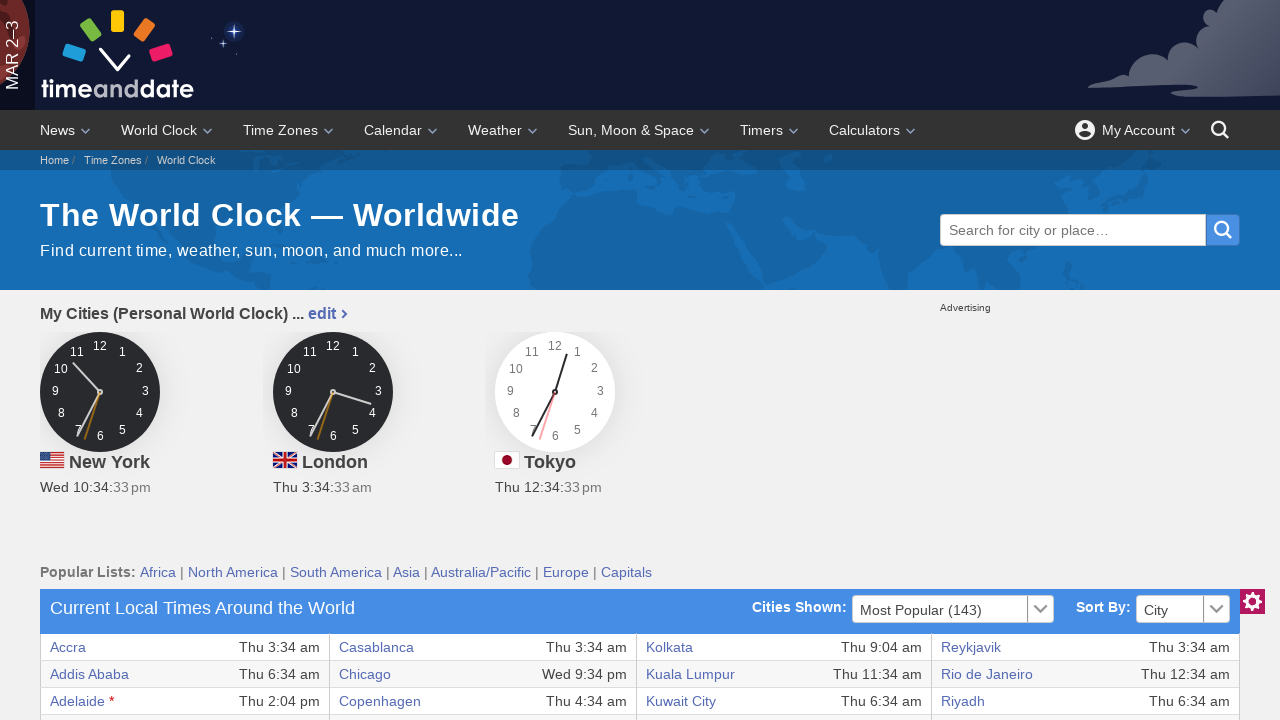

Accessed table cell at row 1, column 5 and retrieved text content
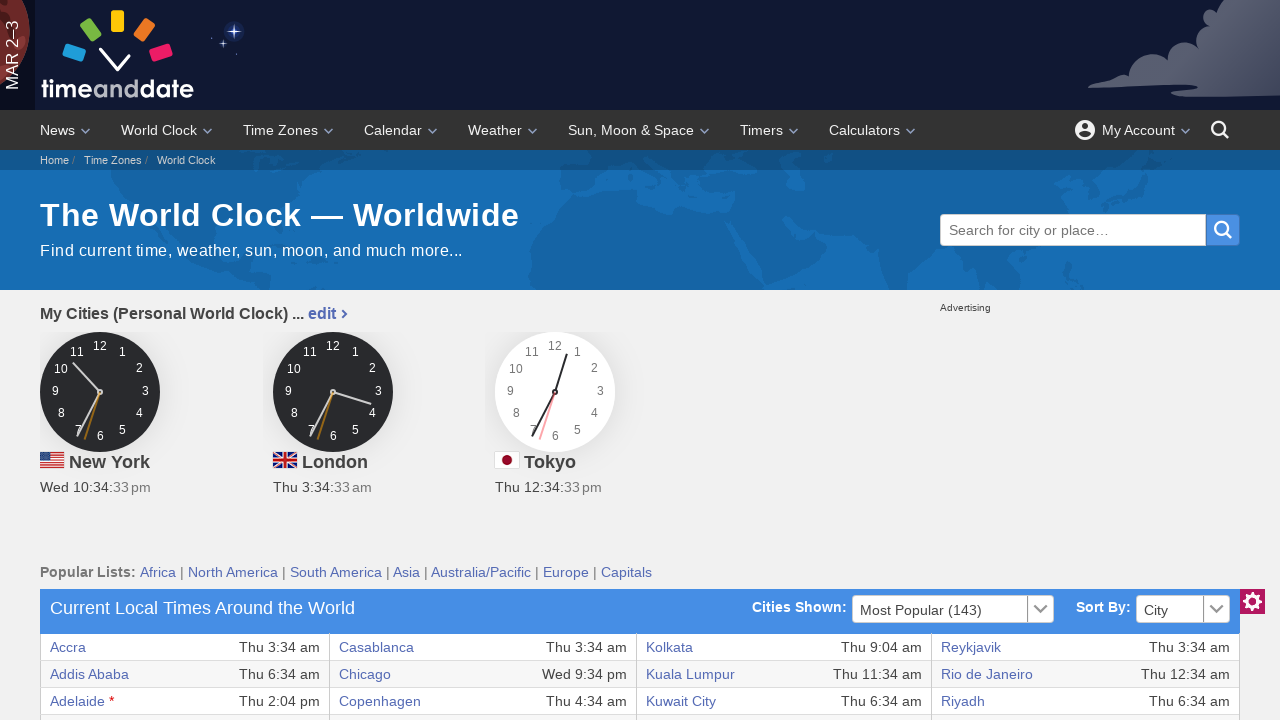

Accessed table cell at row 1, column 6 and retrieved text content
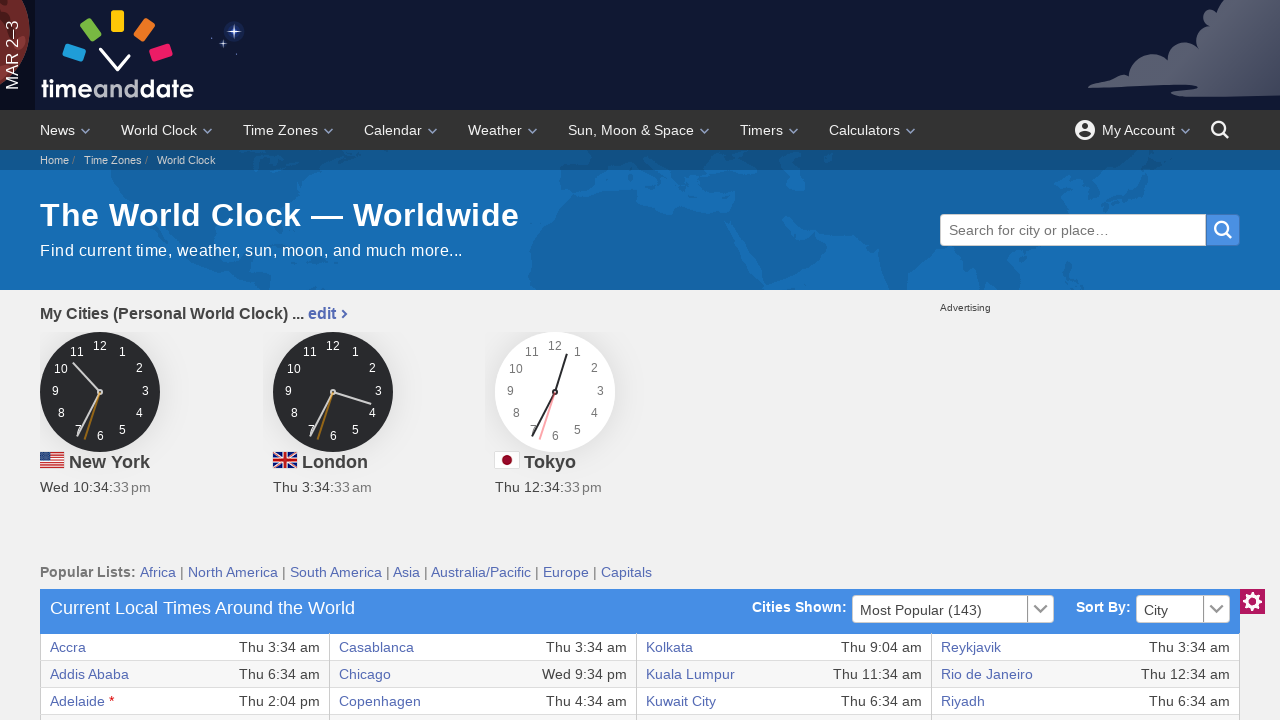

Accessed table cell at row 1, column 7 and retrieved text content
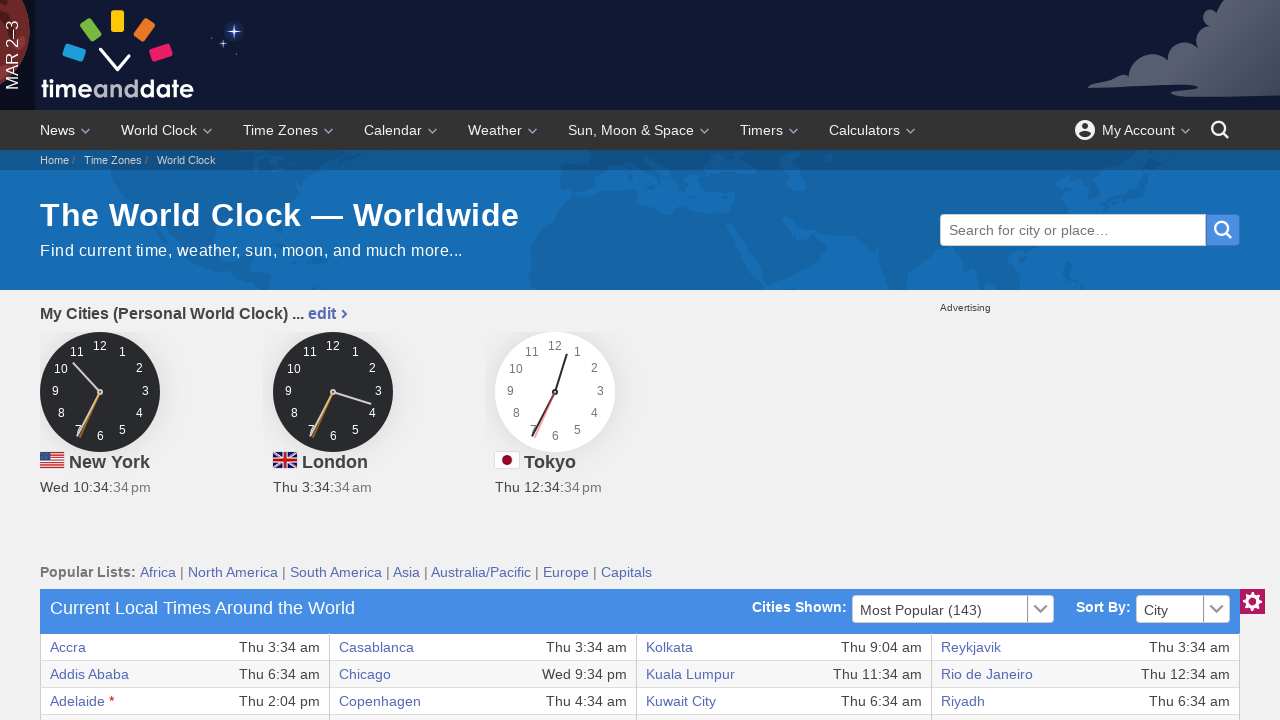

Accessed table cell at row 1, column 8 and retrieved text content
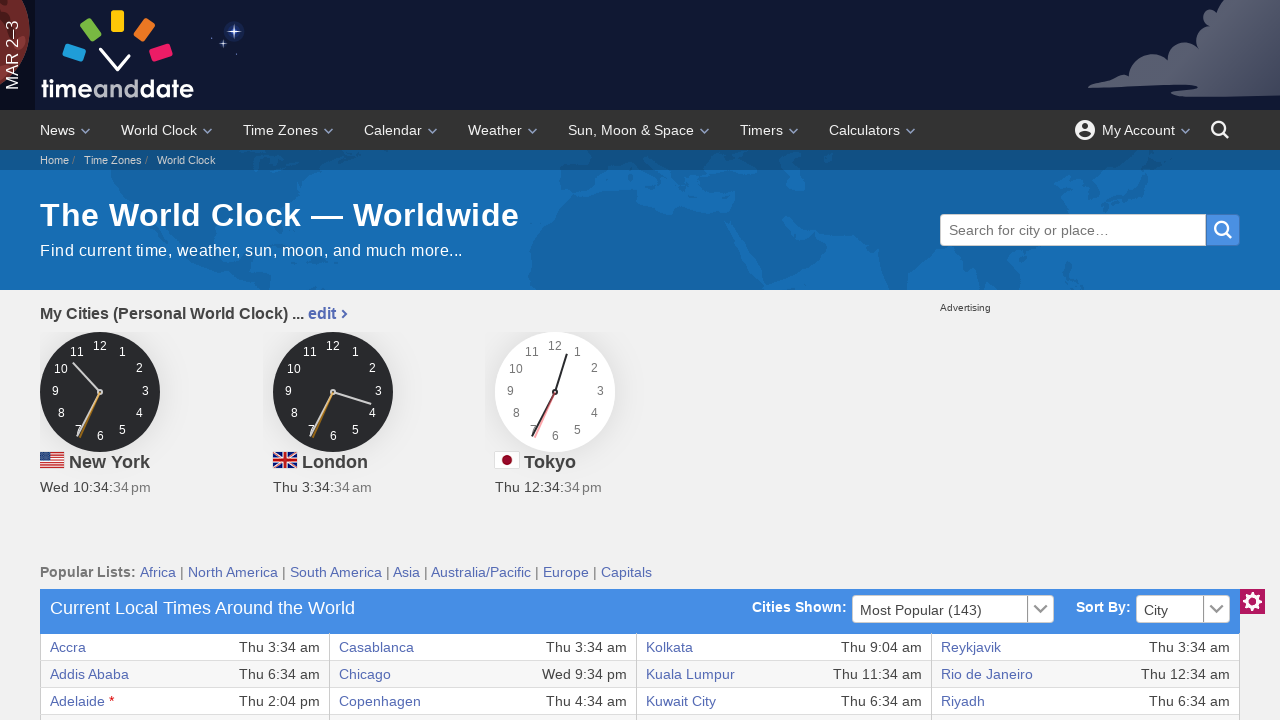

Accessed table cell at row 2, column 1 and retrieved text content
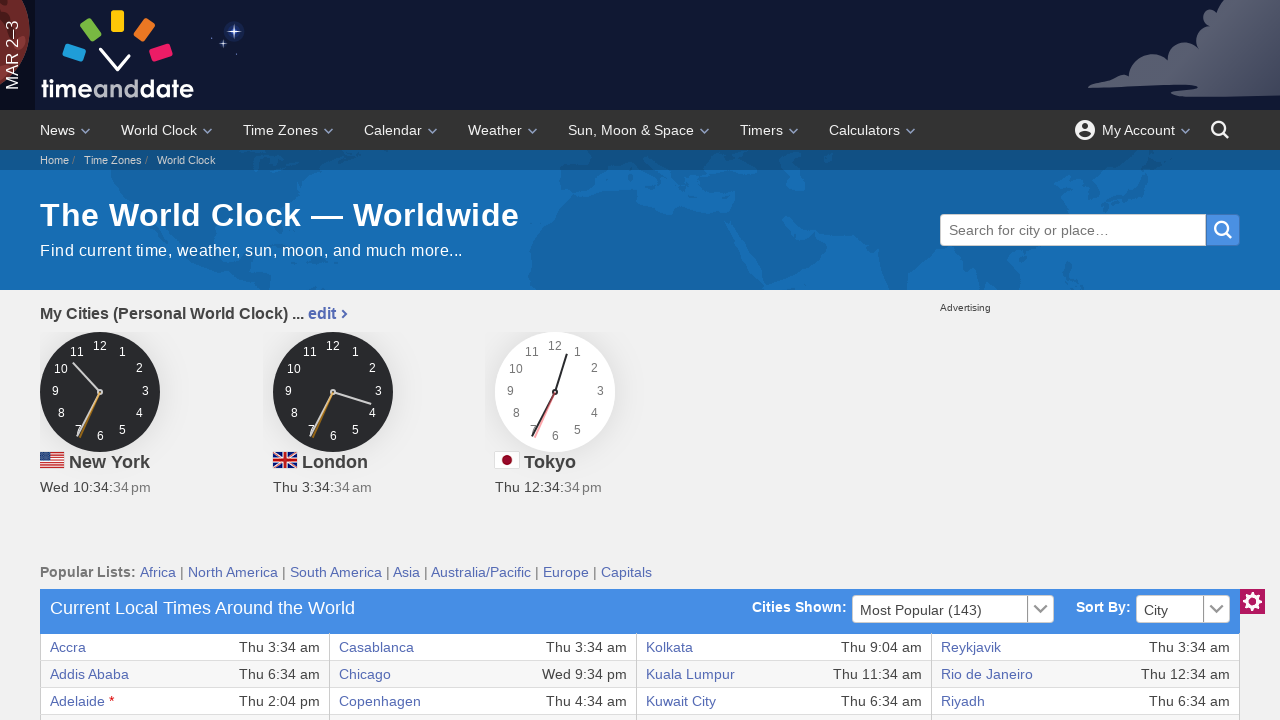

Accessed table cell at row 2, column 2 and retrieved text content
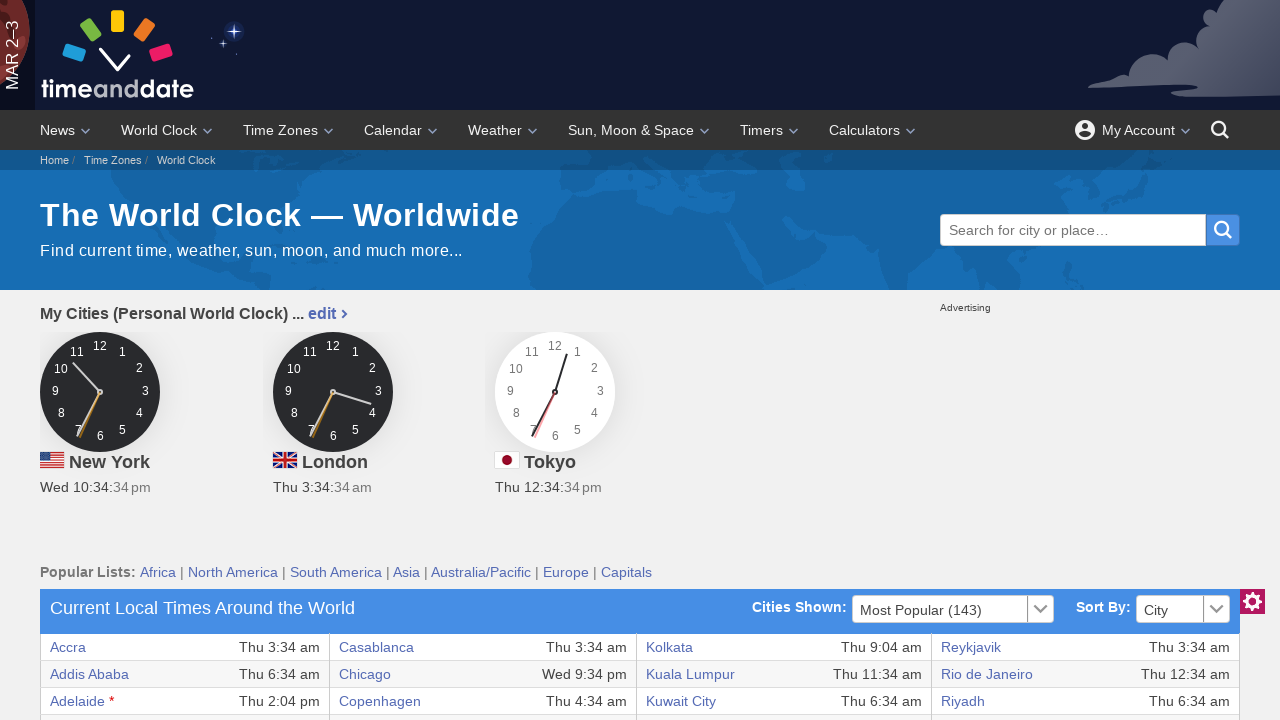

Accessed table cell at row 2, column 3 and retrieved text content
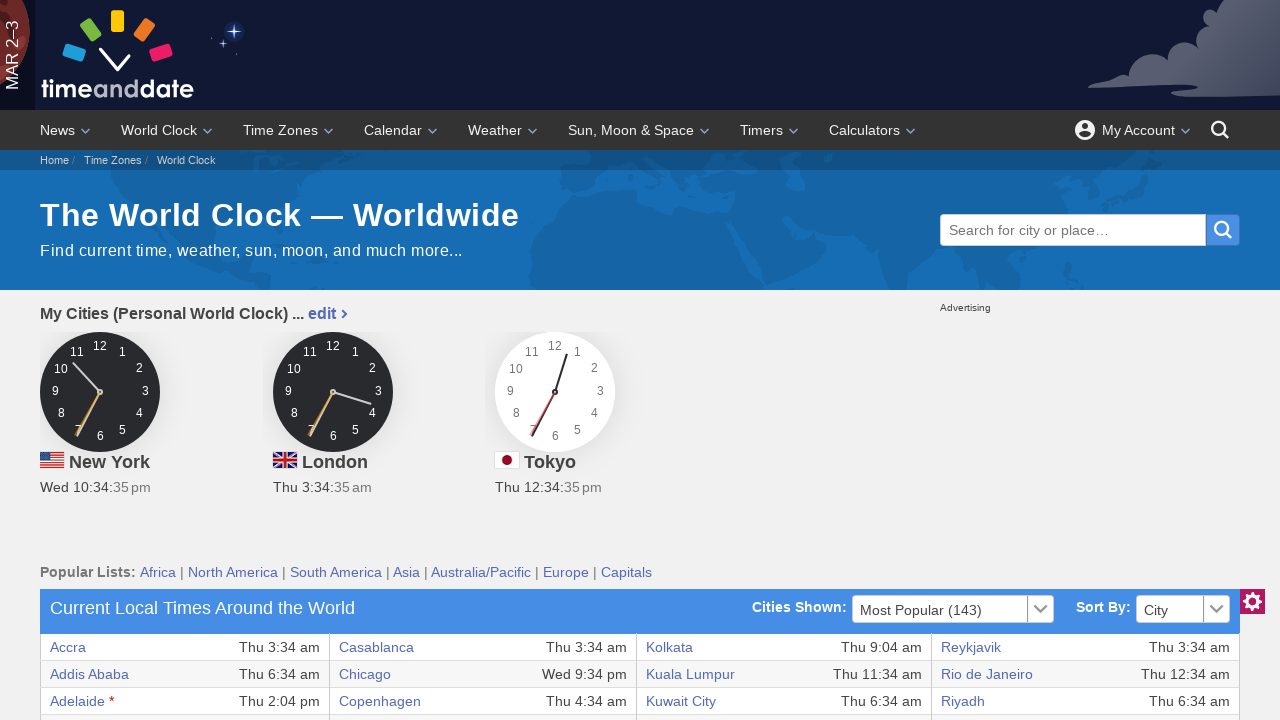

Accessed table cell at row 2, column 4 and retrieved text content
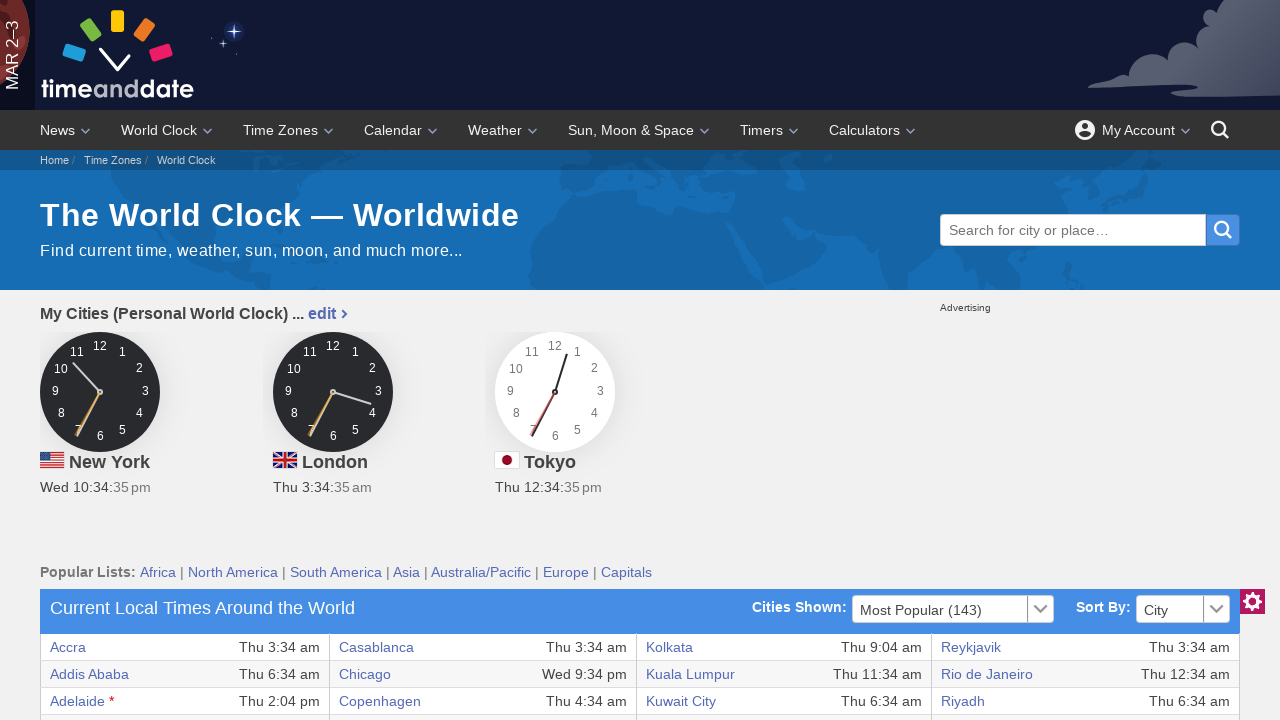

Accessed table cell at row 2, column 5 and retrieved text content
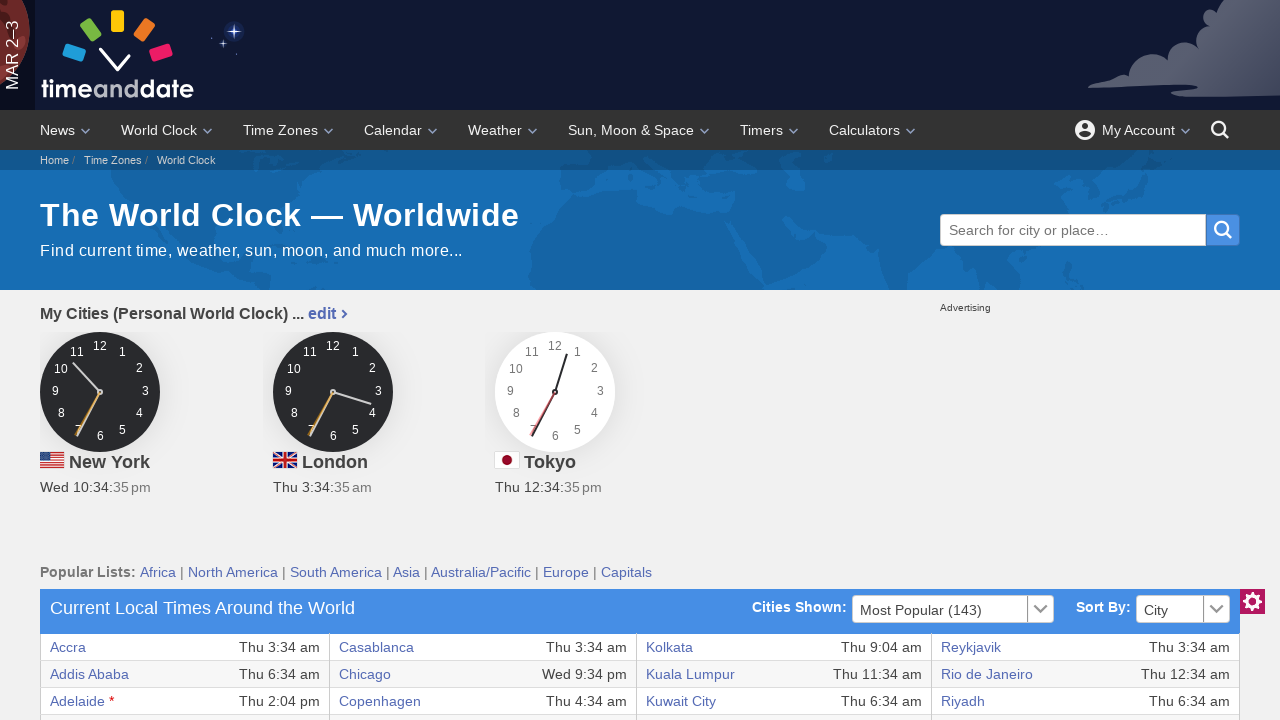

Accessed table cell at row 2, column 6 and retrieved text content
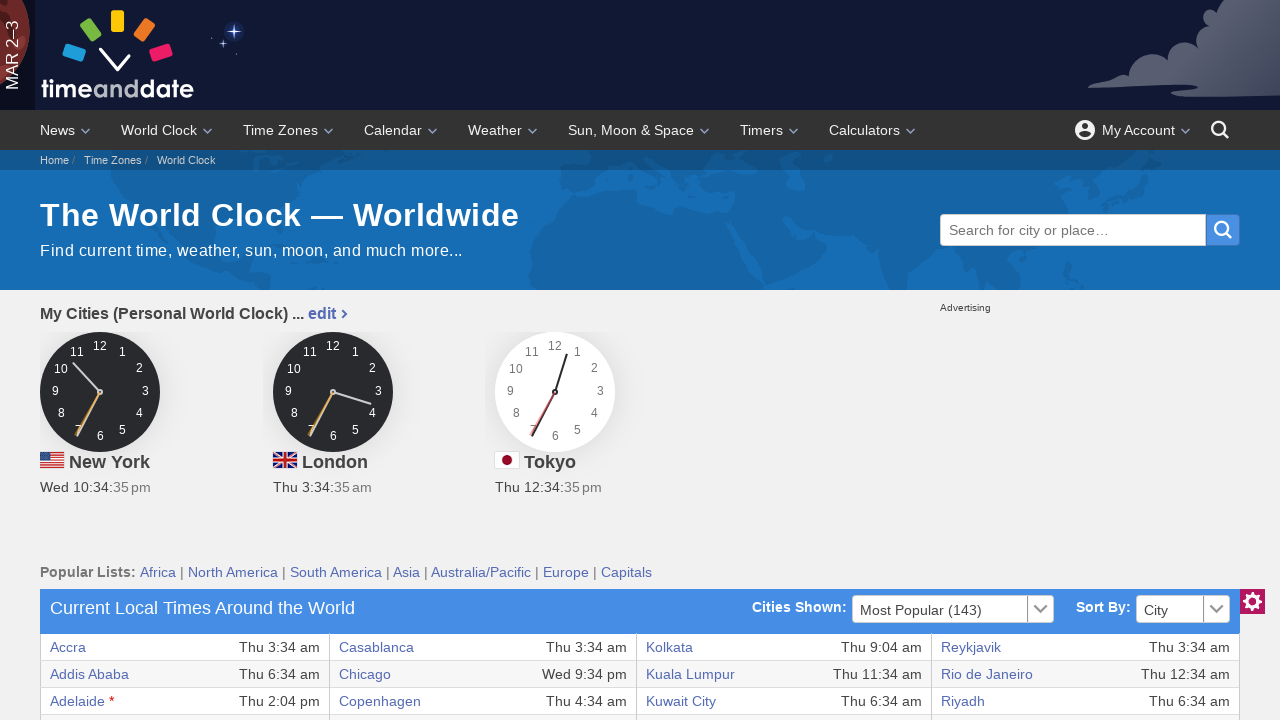

Accessed table cell at row 2, column 7 and retrieved text content
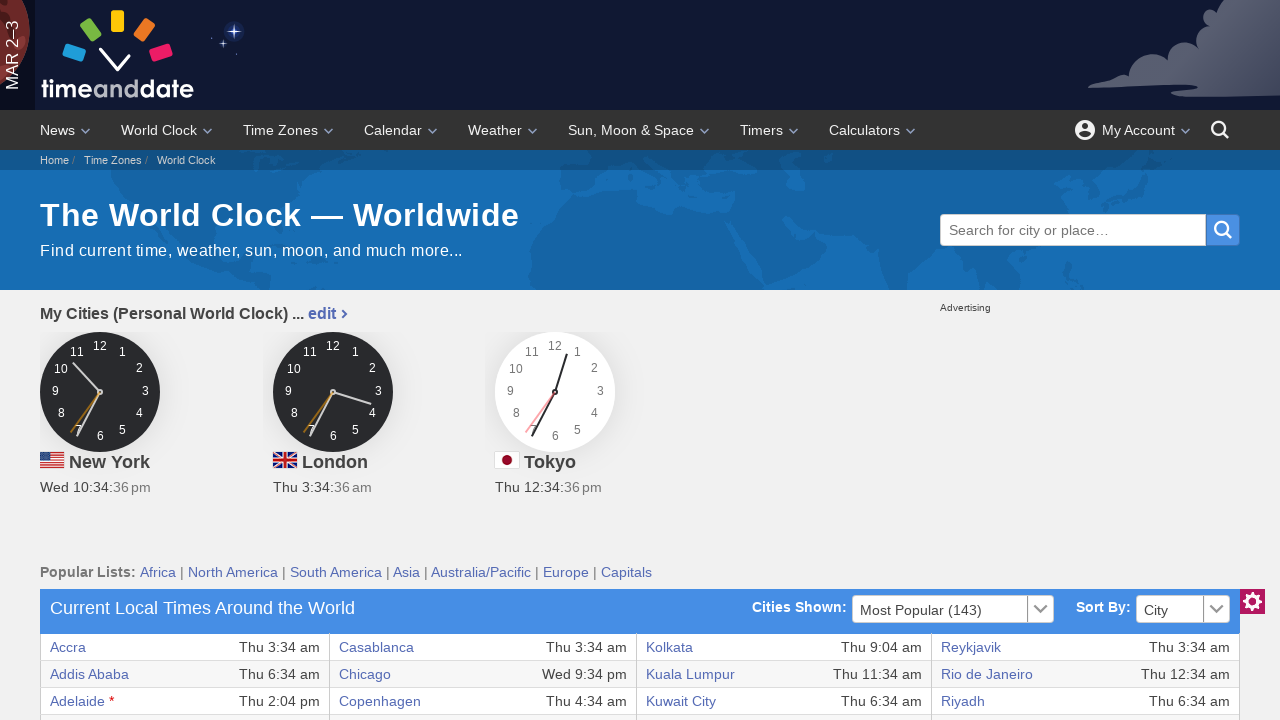

Accessed table cell at row 2, column 8 and retrieved text content
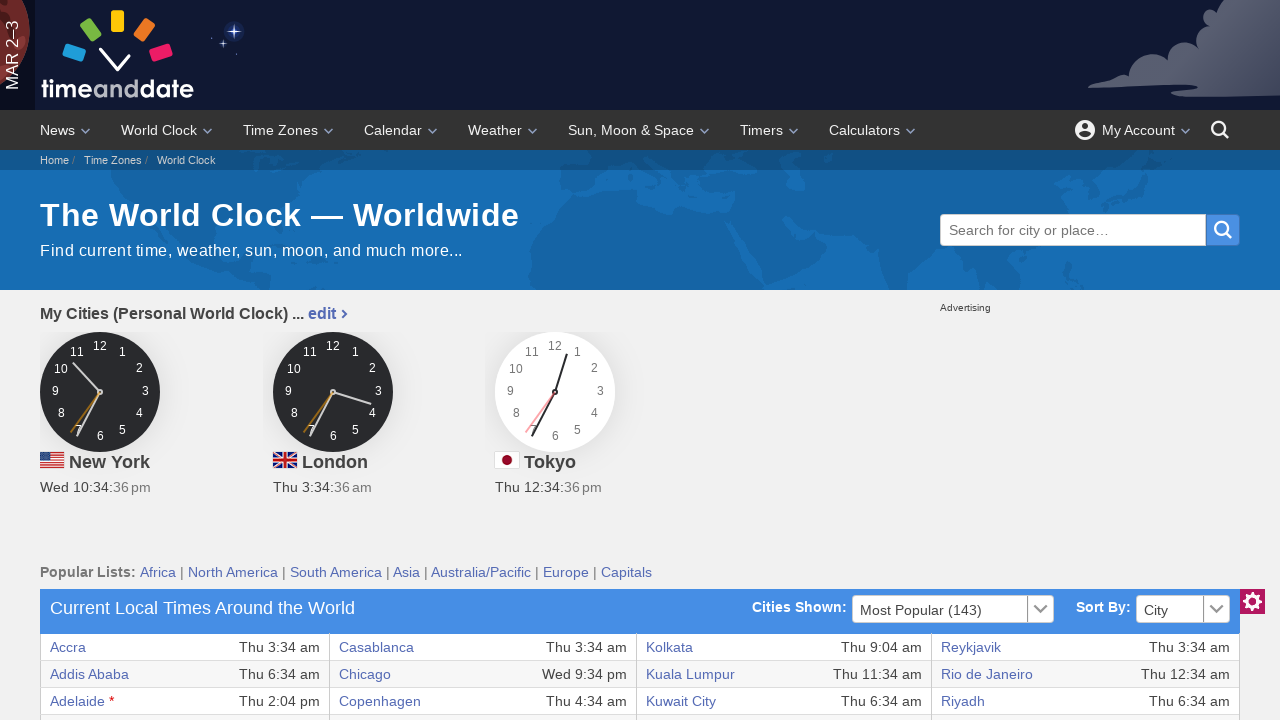

Accessed table cell at row 3, column 1 and retrieved text content
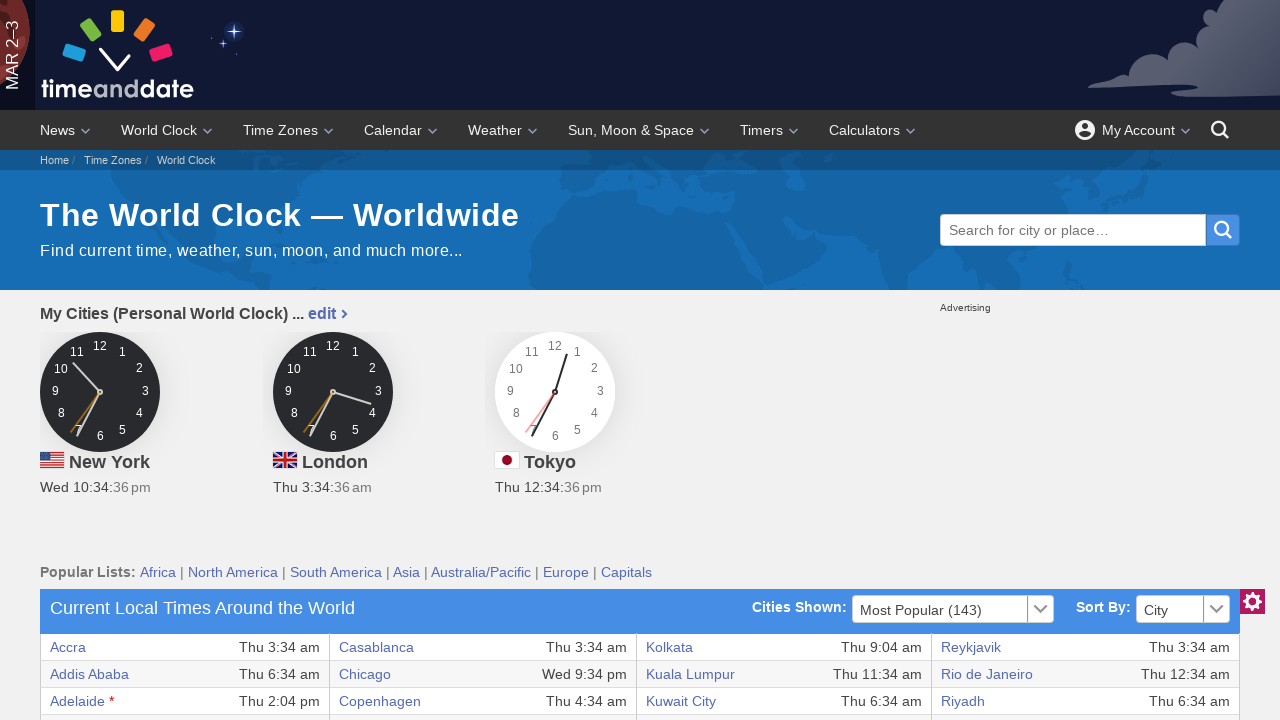

Accessed table cell at row 3, column 2 and retrieved text content
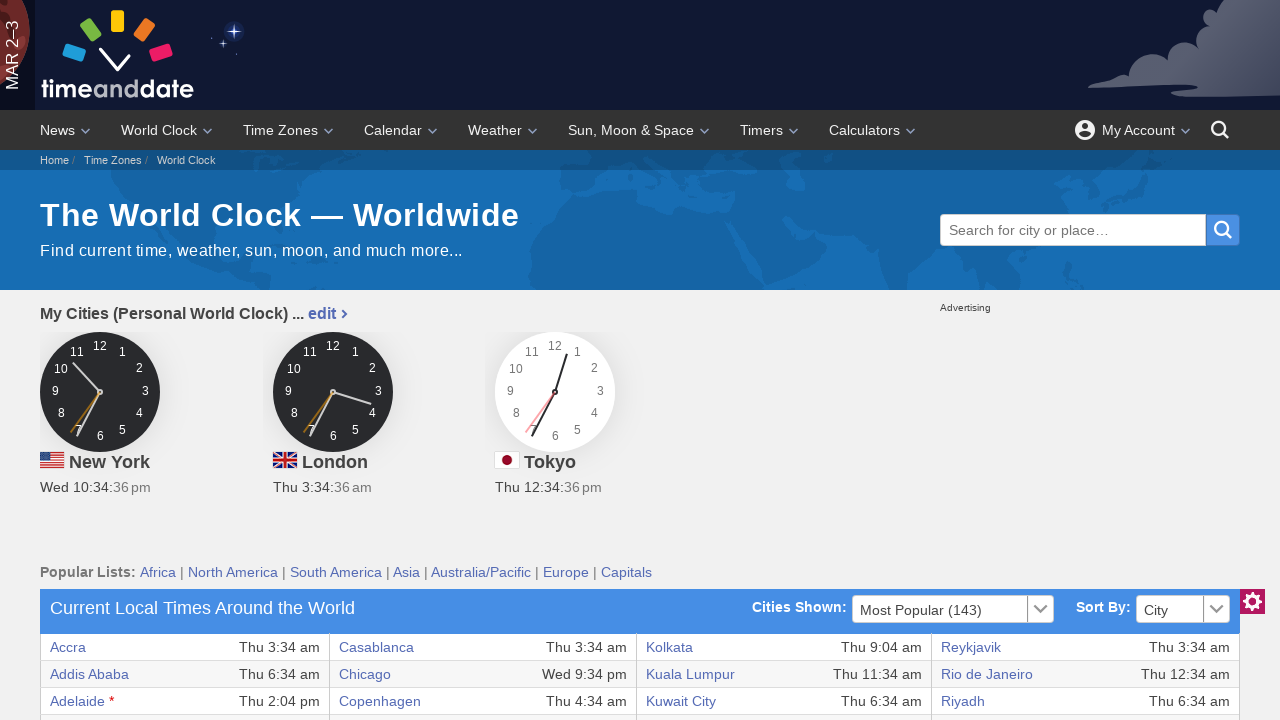

Accessed table cell at row 3, column 3 and retrieved text content
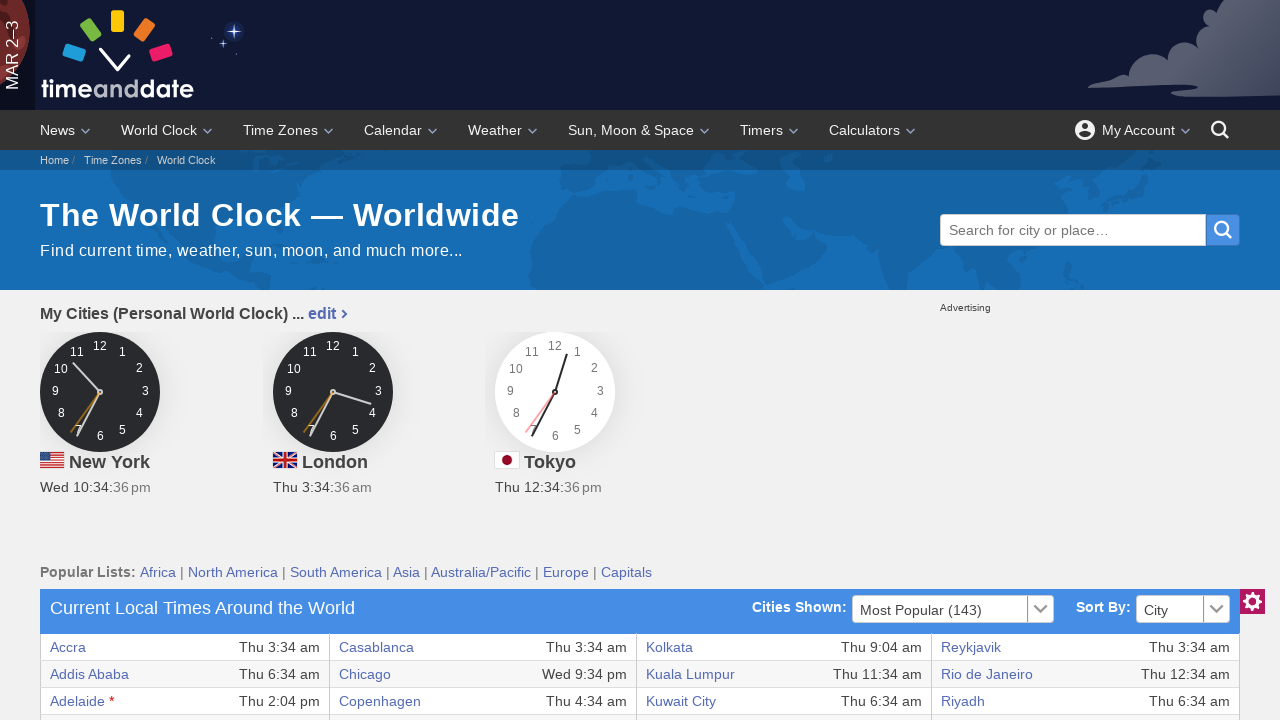

Accessed table cell at row 3, column 4 and retrieved text content
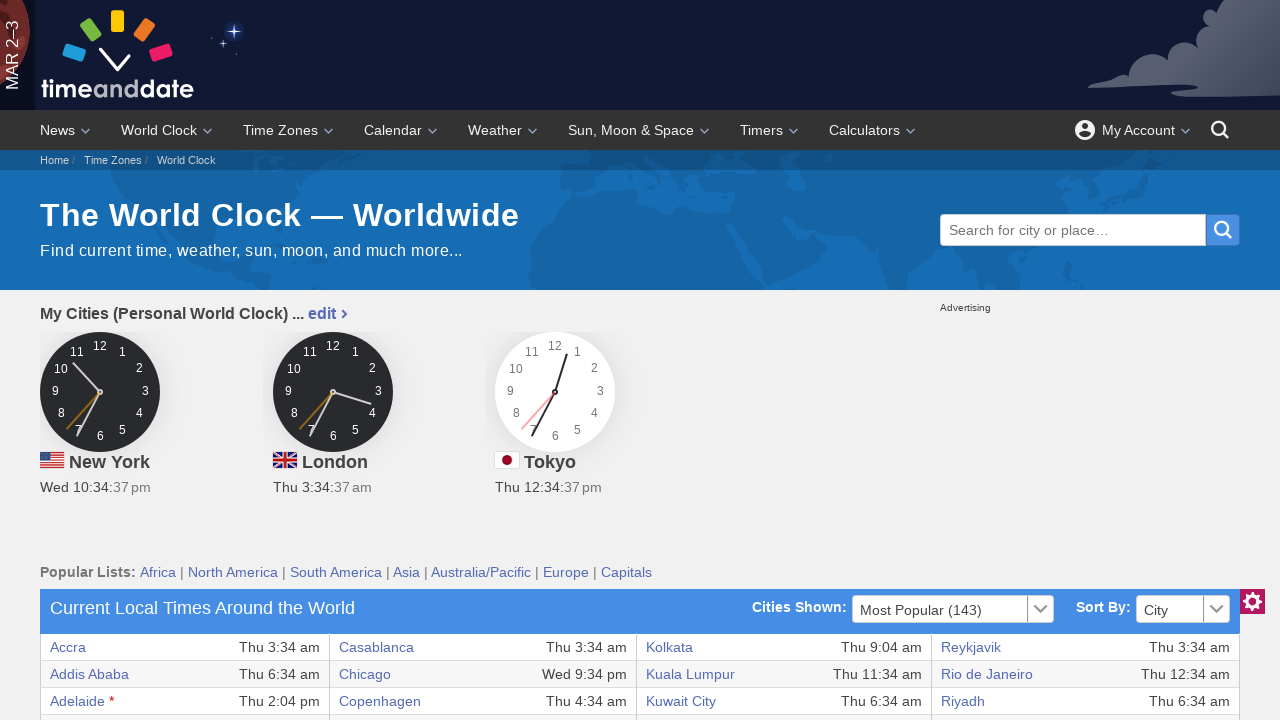

Accessed table cell at row 3, column 5 and retrieved text content
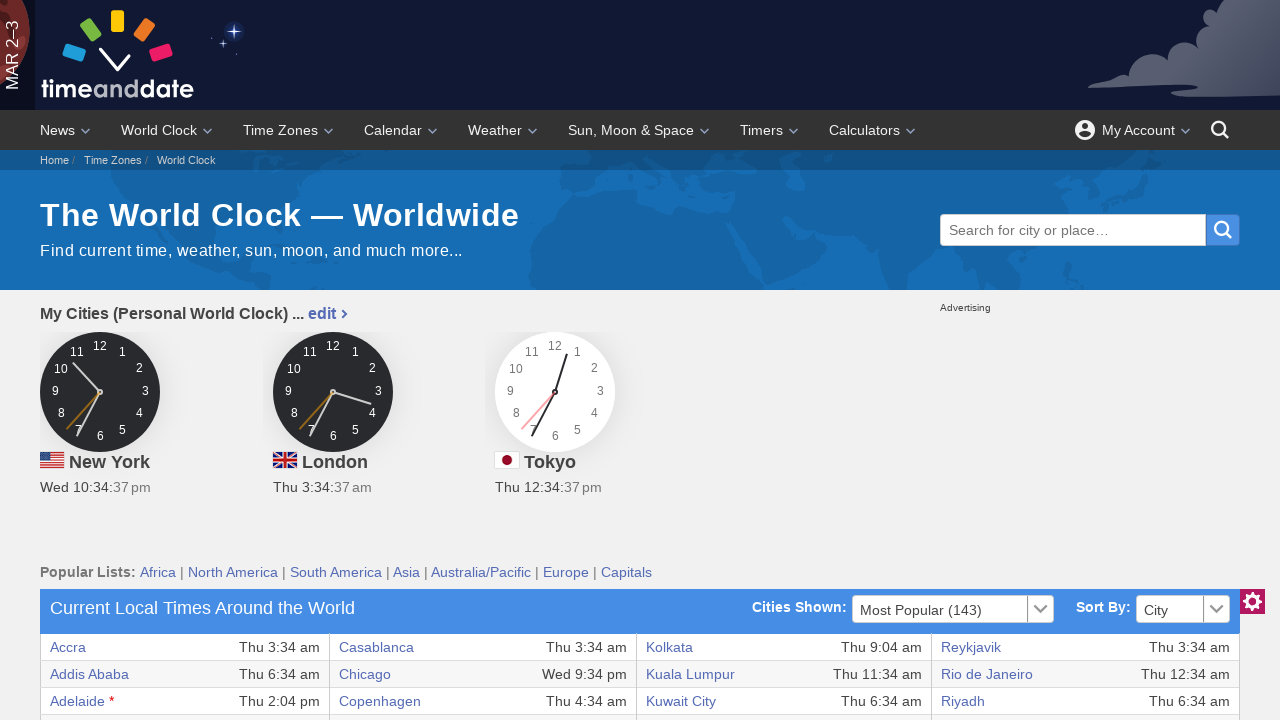

Accessed table cell at row 3, column 6 and retrieved text content
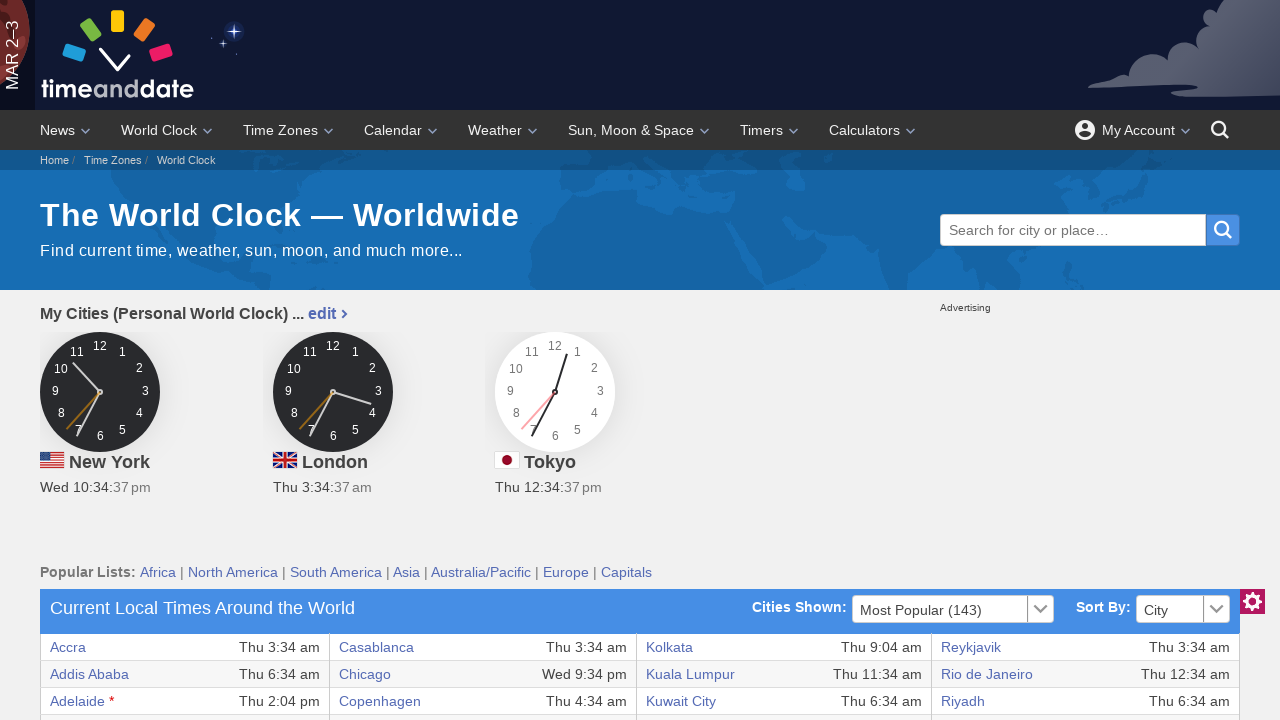

Accessed table cell at row 3, column 7 and retrieved text content
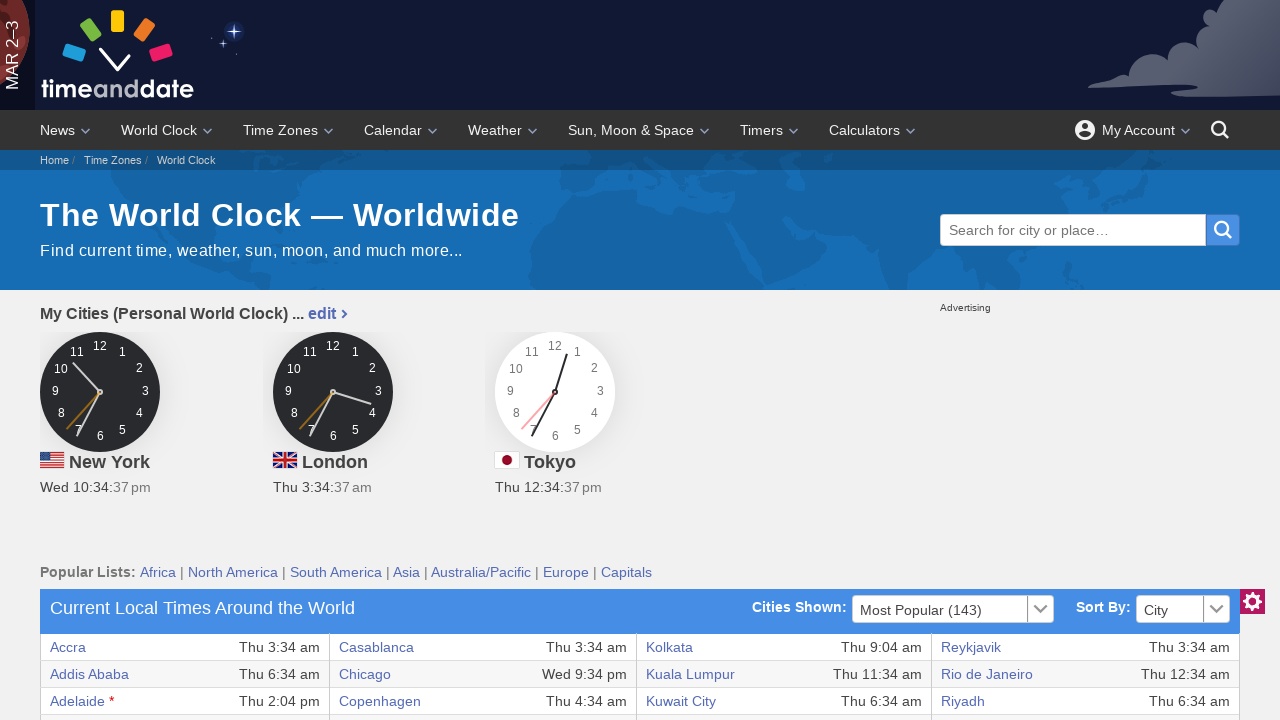

Accessed table cell at row 3, column 8 and retrieved text content
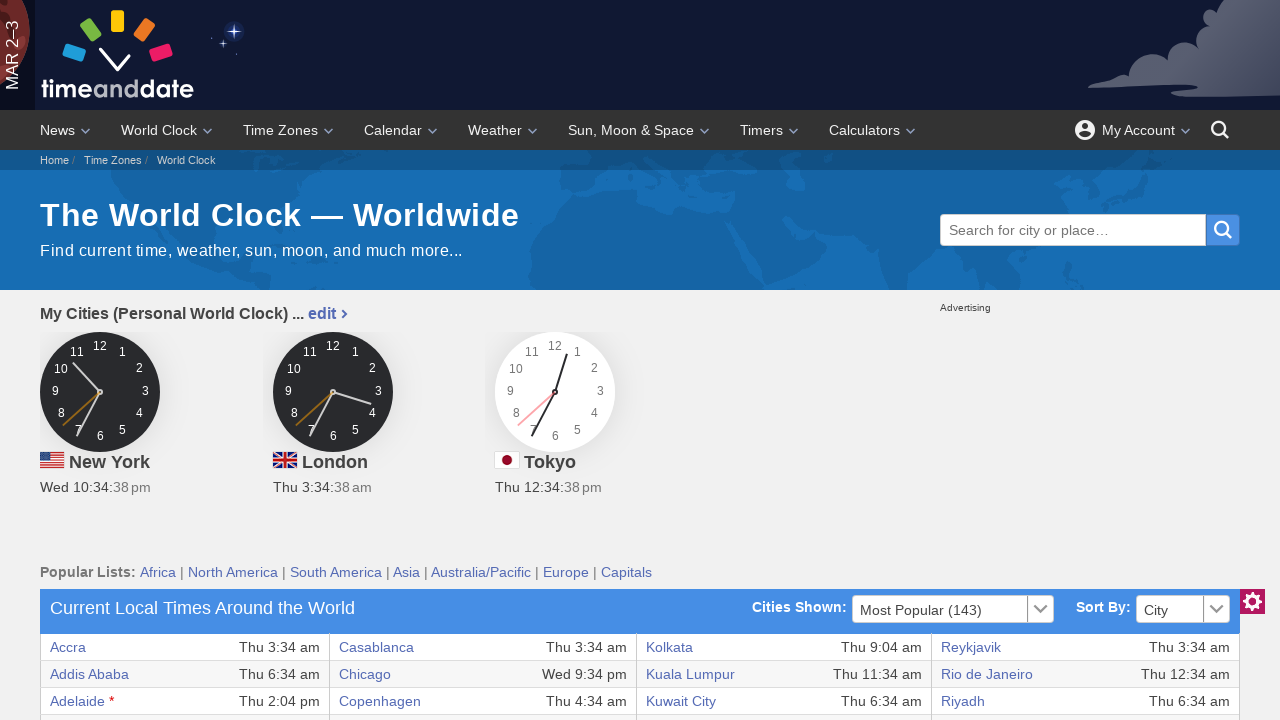

Accessed table cell at row 4, column 1 and retrieved text content
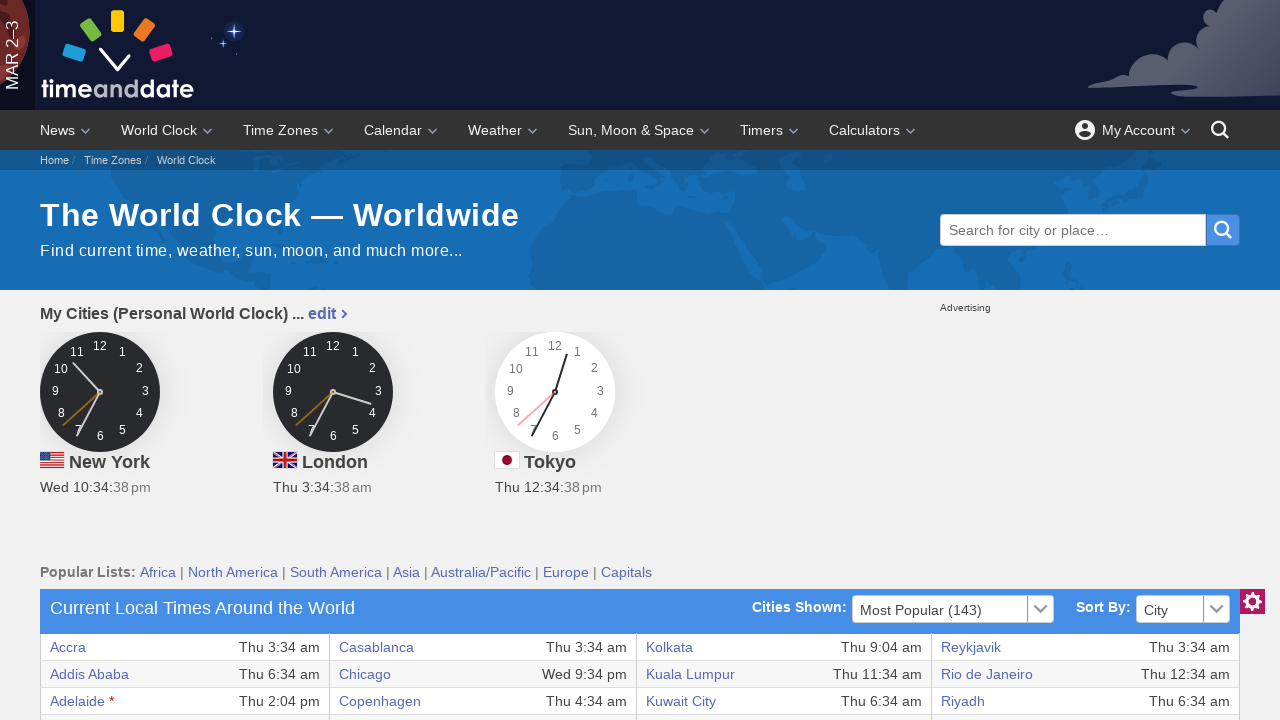

Accessed table cell at row 4, column 2 and retrieved text content
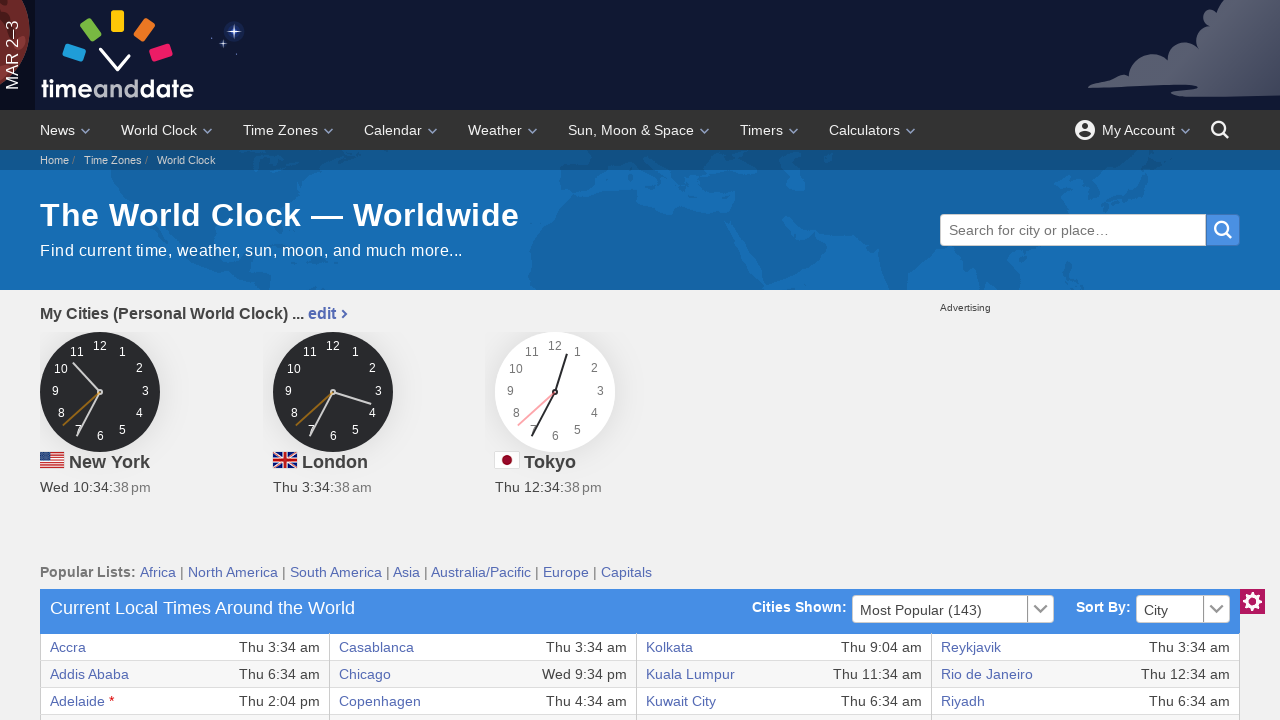

Accessed table cell at row 4, column 3 and retrieved text content
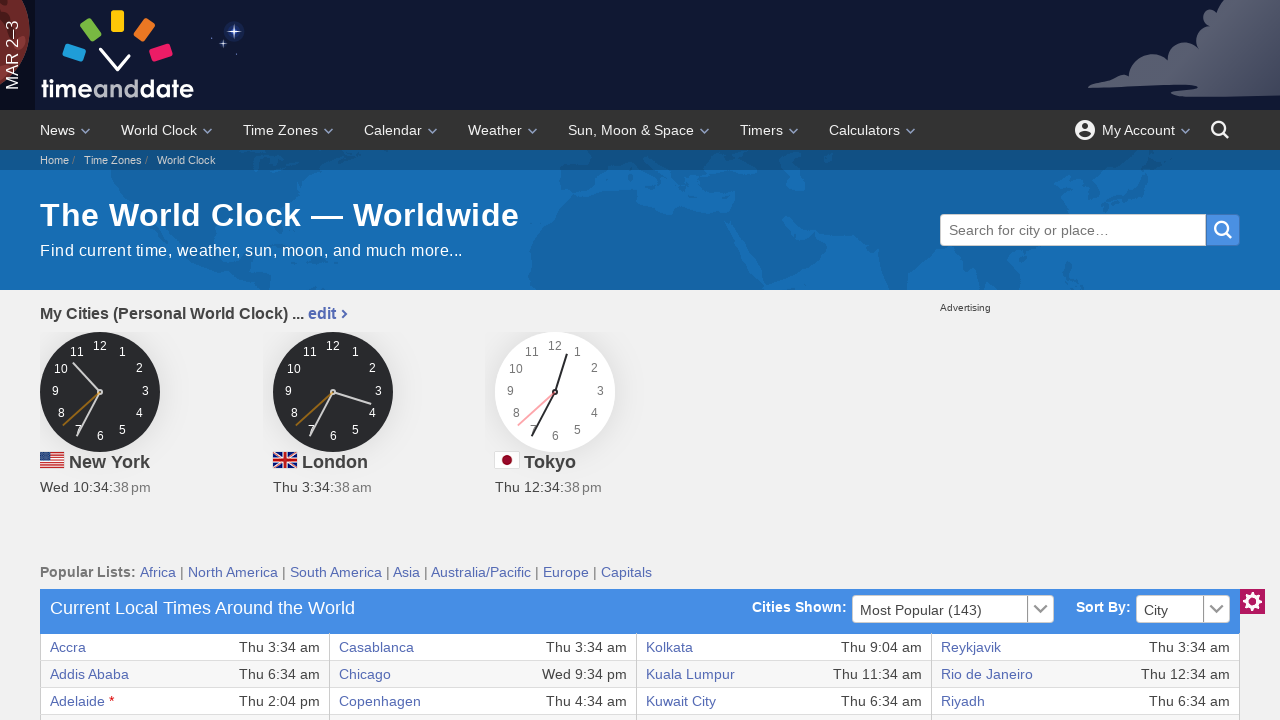

Accessed table cell at row 4, column 4 and retrieved text content
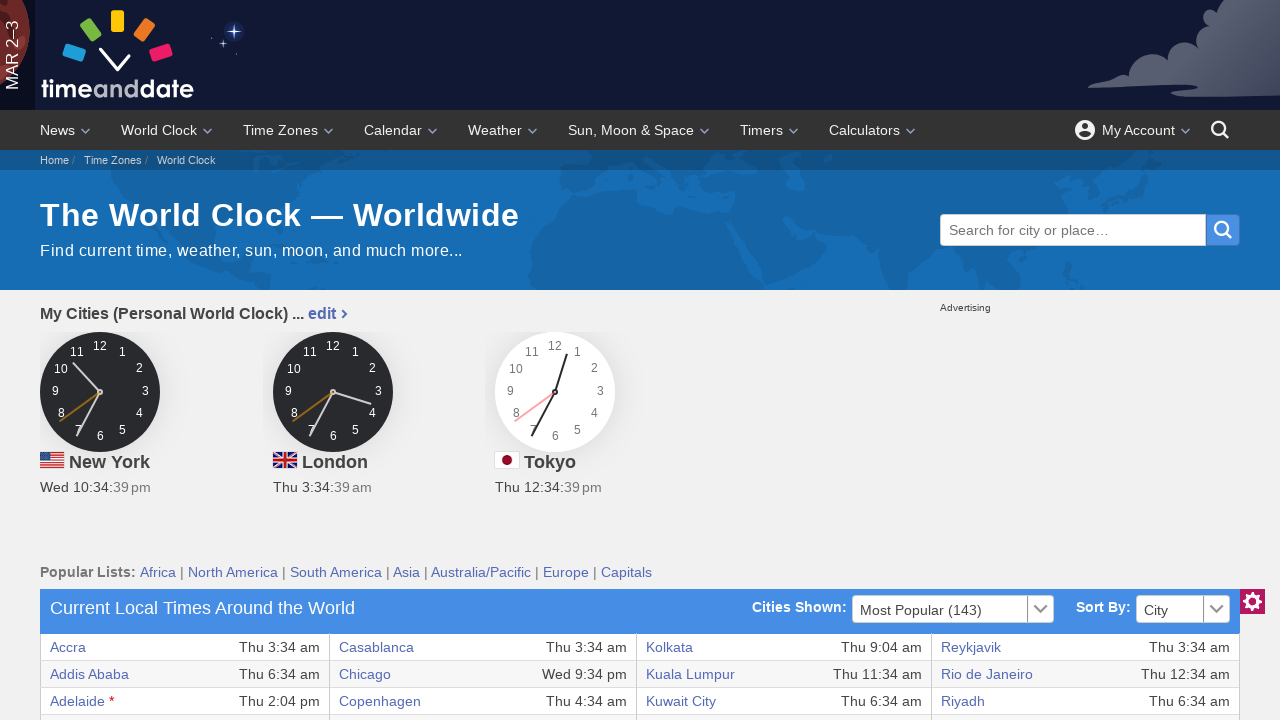

Accessed table cell at row 4, column 5 and retrieved text content
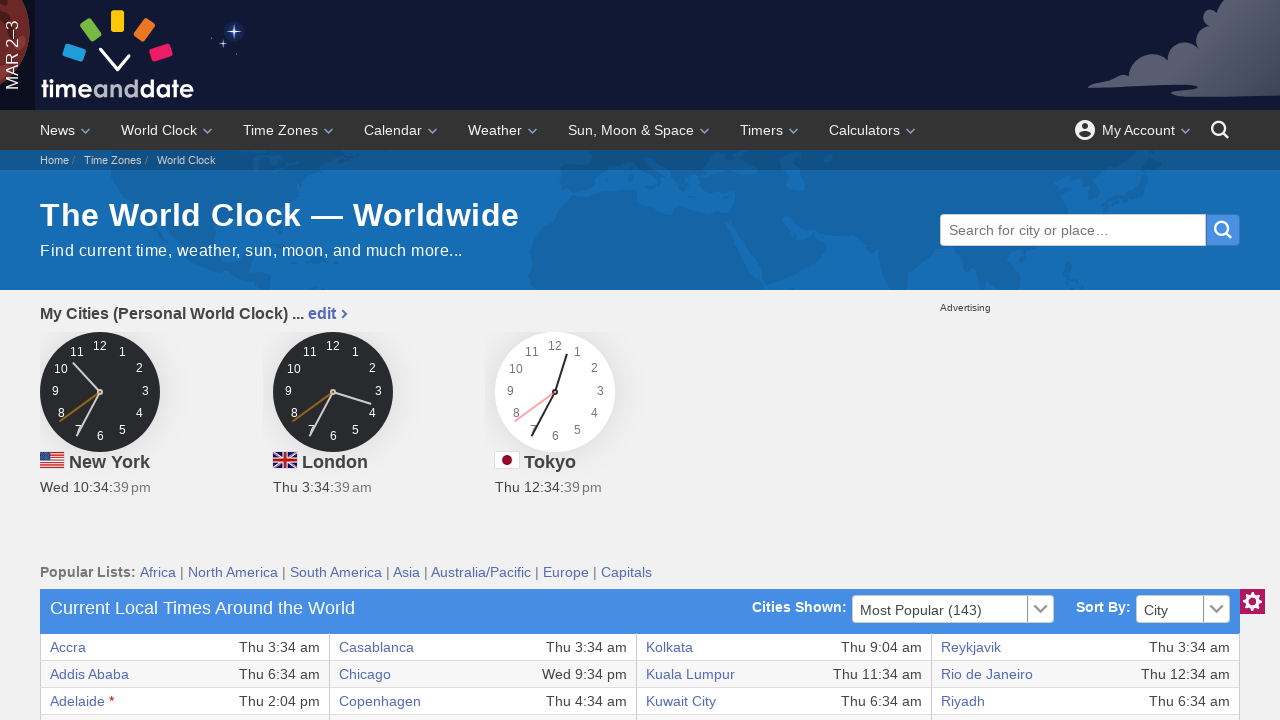

Accessed table cell at row 4, column 6 and retrieved text content
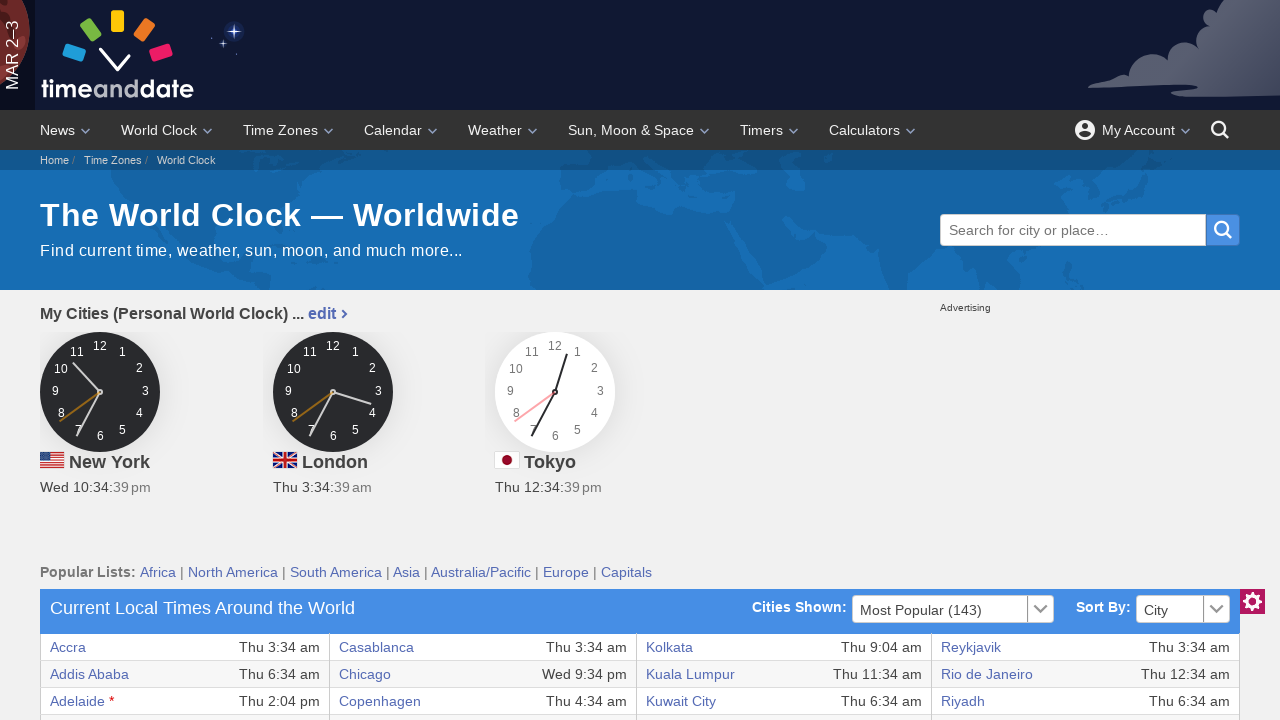

Accessed table cell at row 4, column 7 and retrieved text content
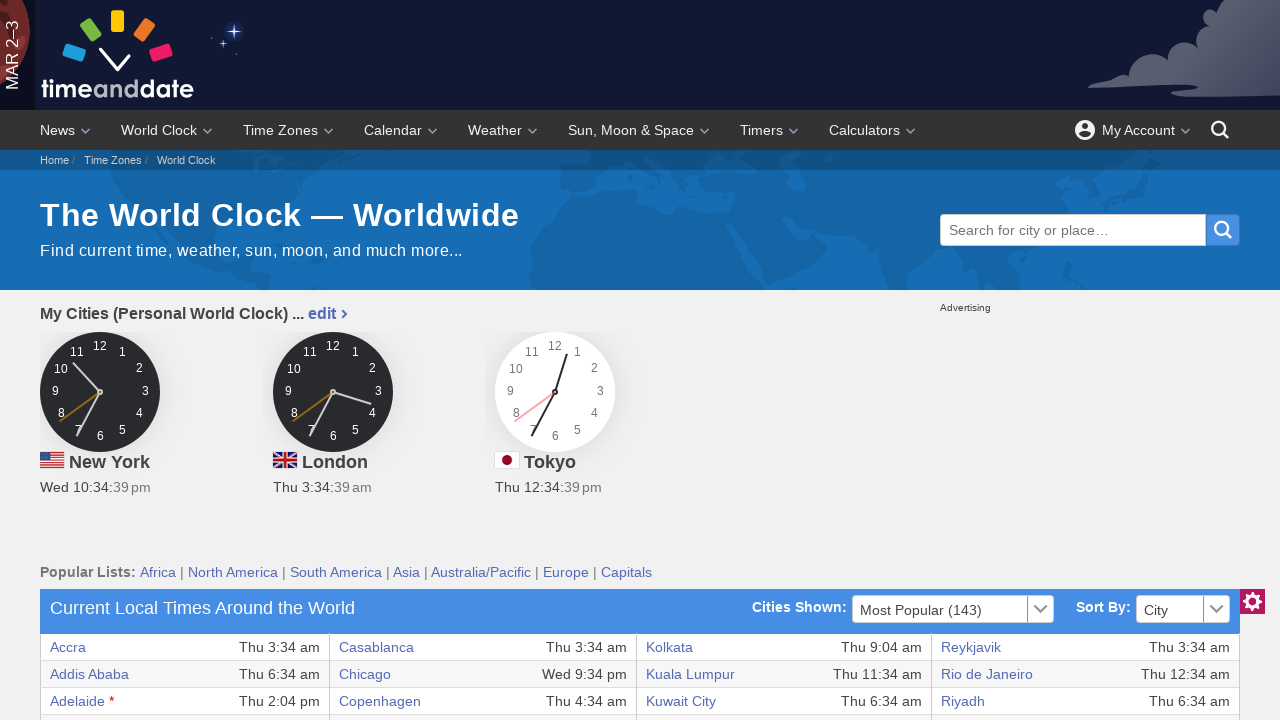

Accessed table cell at row 4, column 8 and retrieved text content
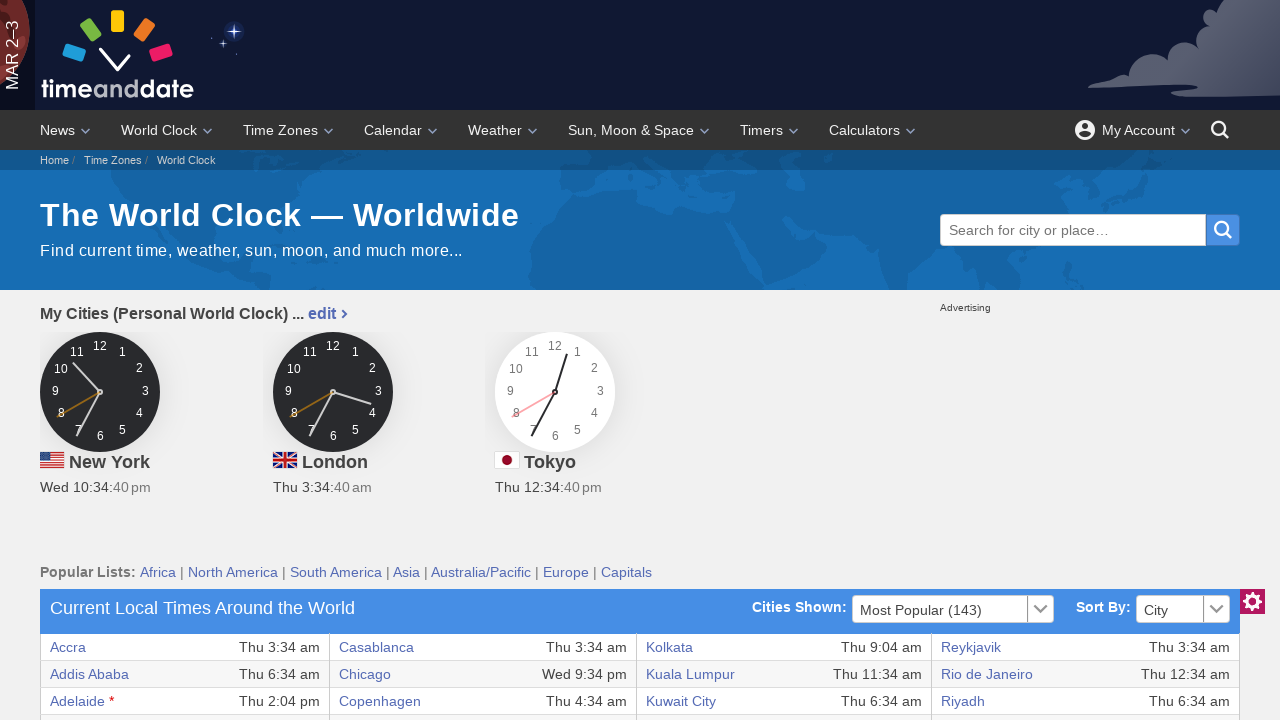

Accessed table cell at row 5, column 1 and retrieved text content
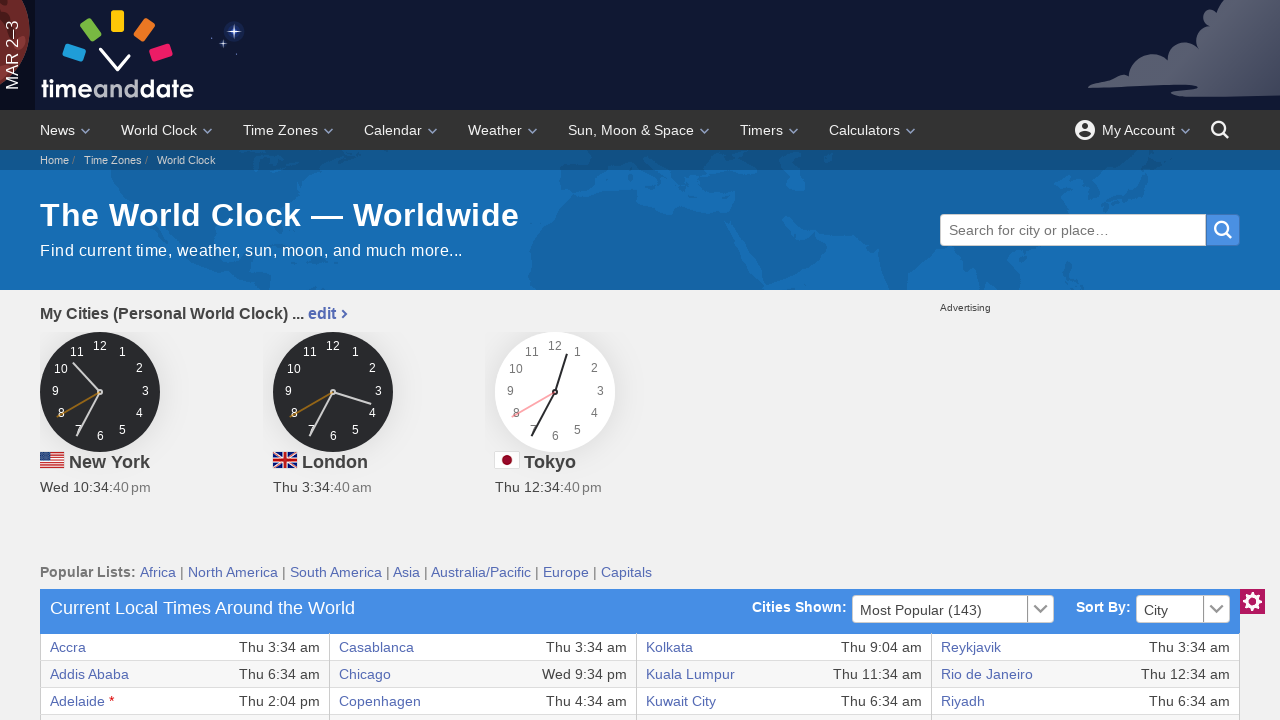

Accessed table cell at row 5, column 2 and retrieved text content
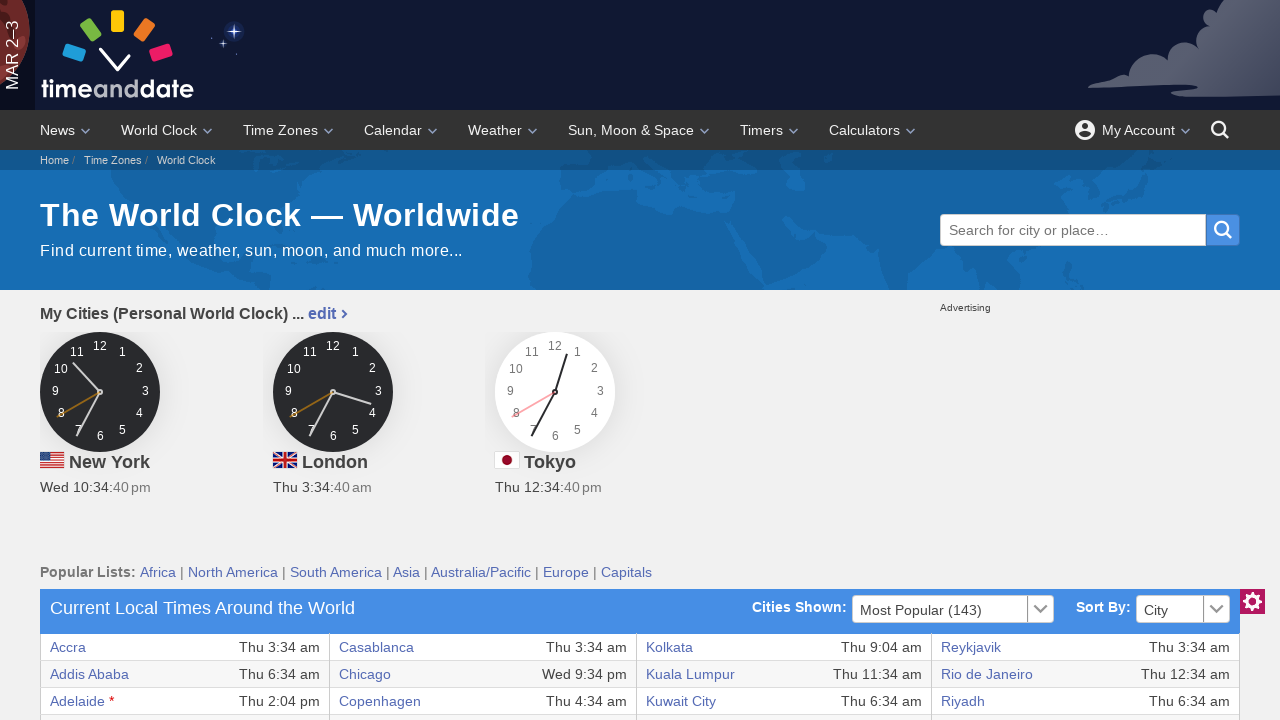

Accessed table cell at row 5, column 3 and retrieved text content
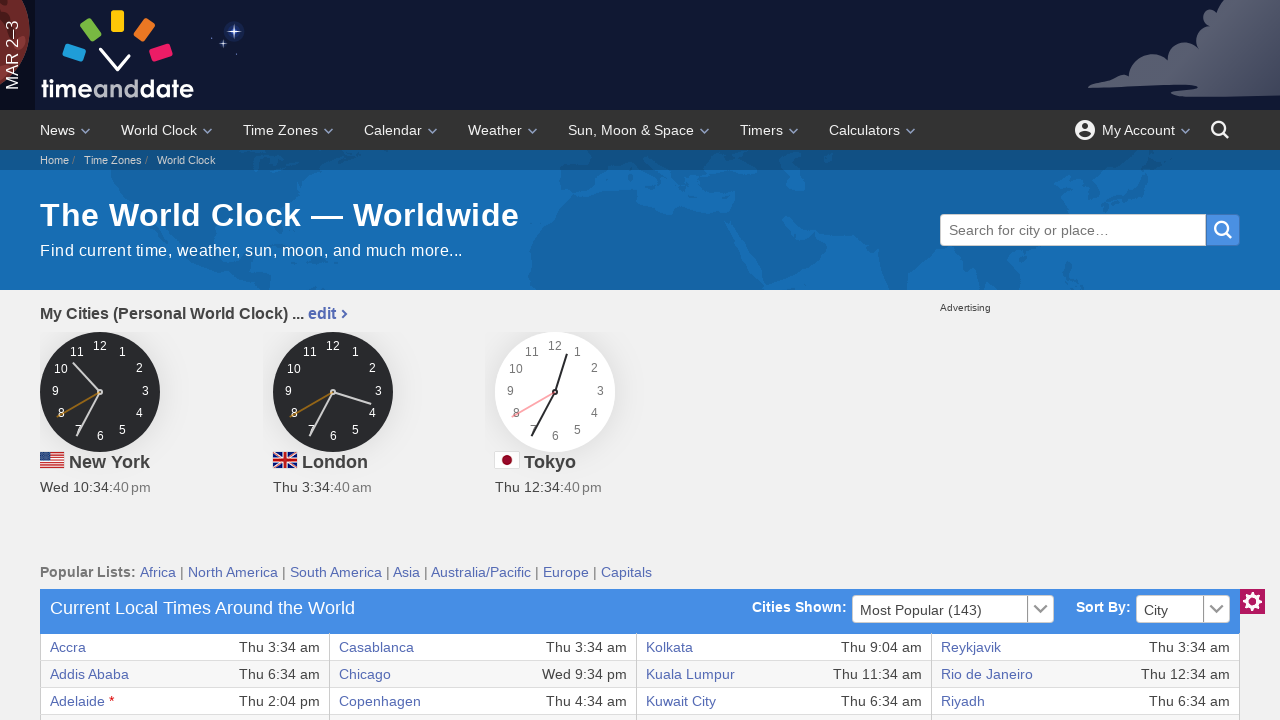

Accessed table cell at row 5, column 4 and retrieved text content
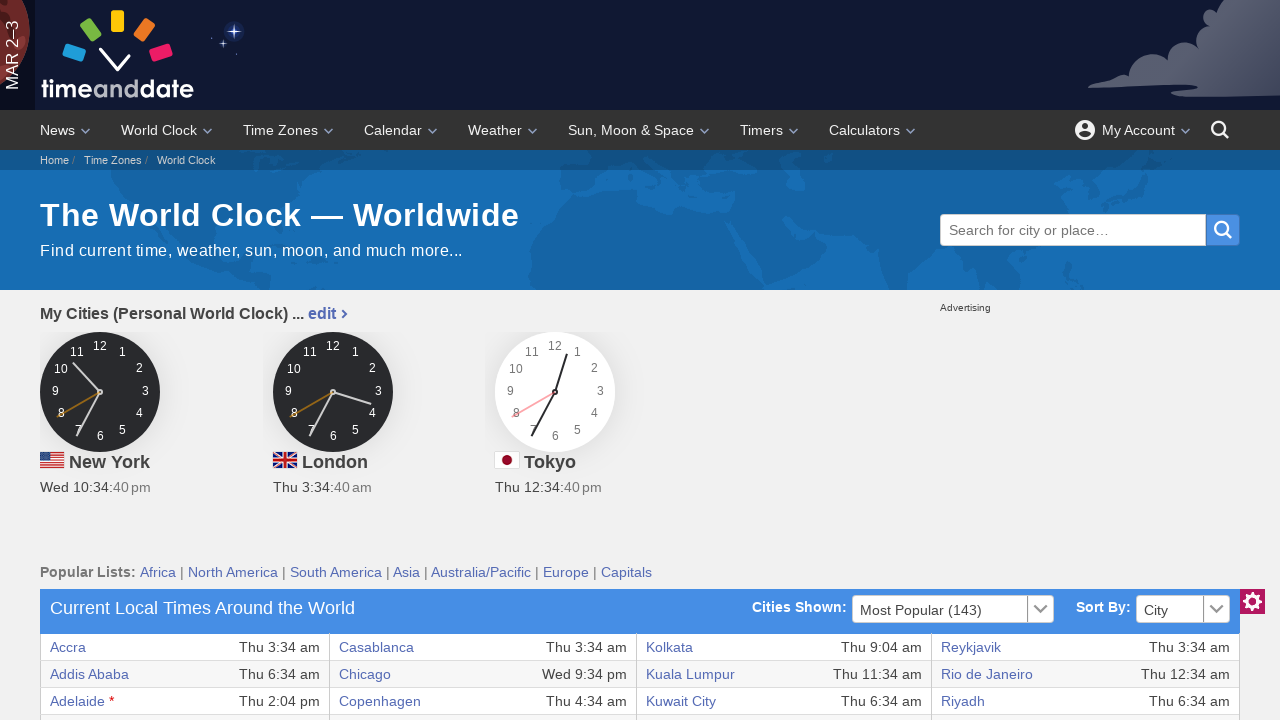

Accessed table cell at row 5, column 5 and retrieved text content
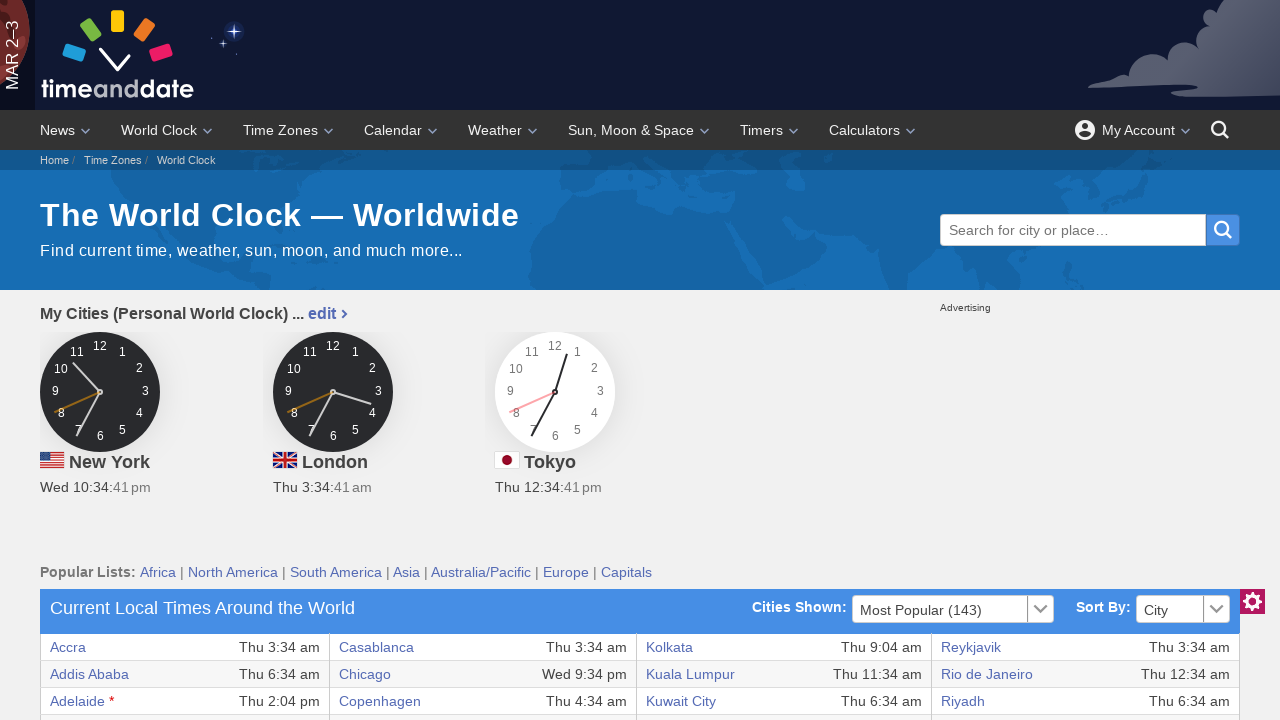

Accessed table cell at row 5, column 6 and retrieved text content
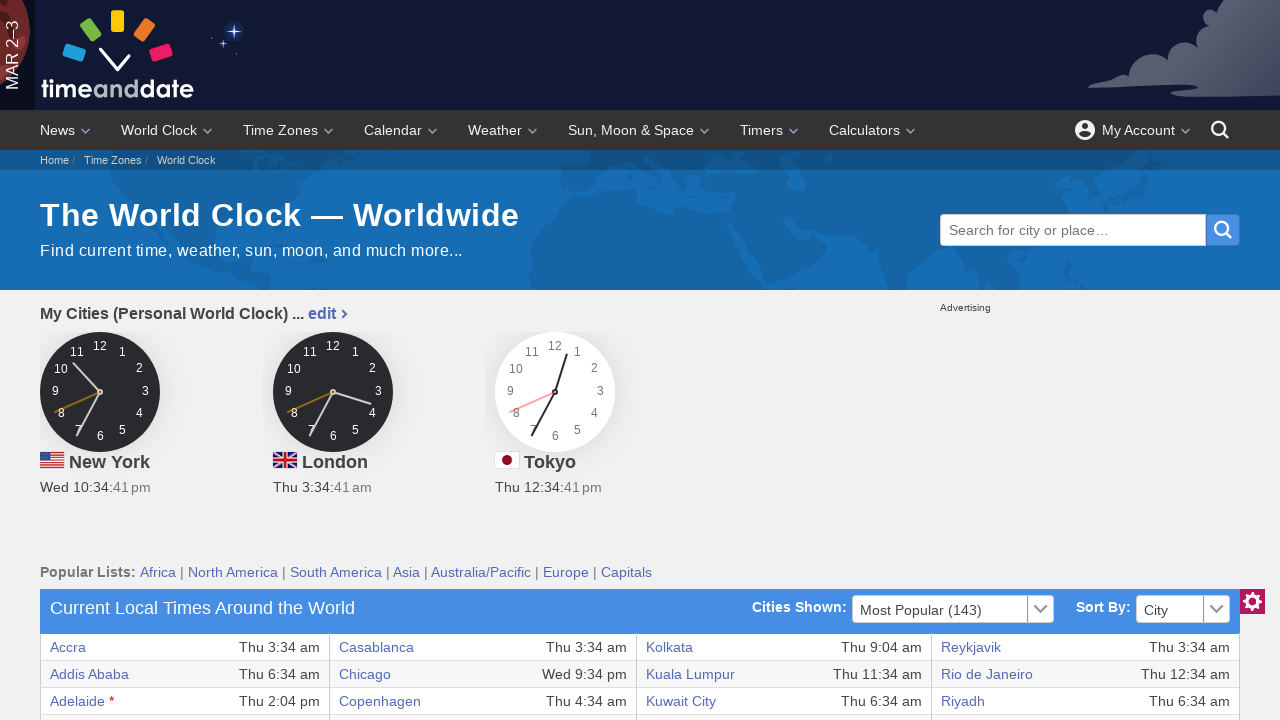

Accessed table cell at row 5, column 7 and retrieved text content
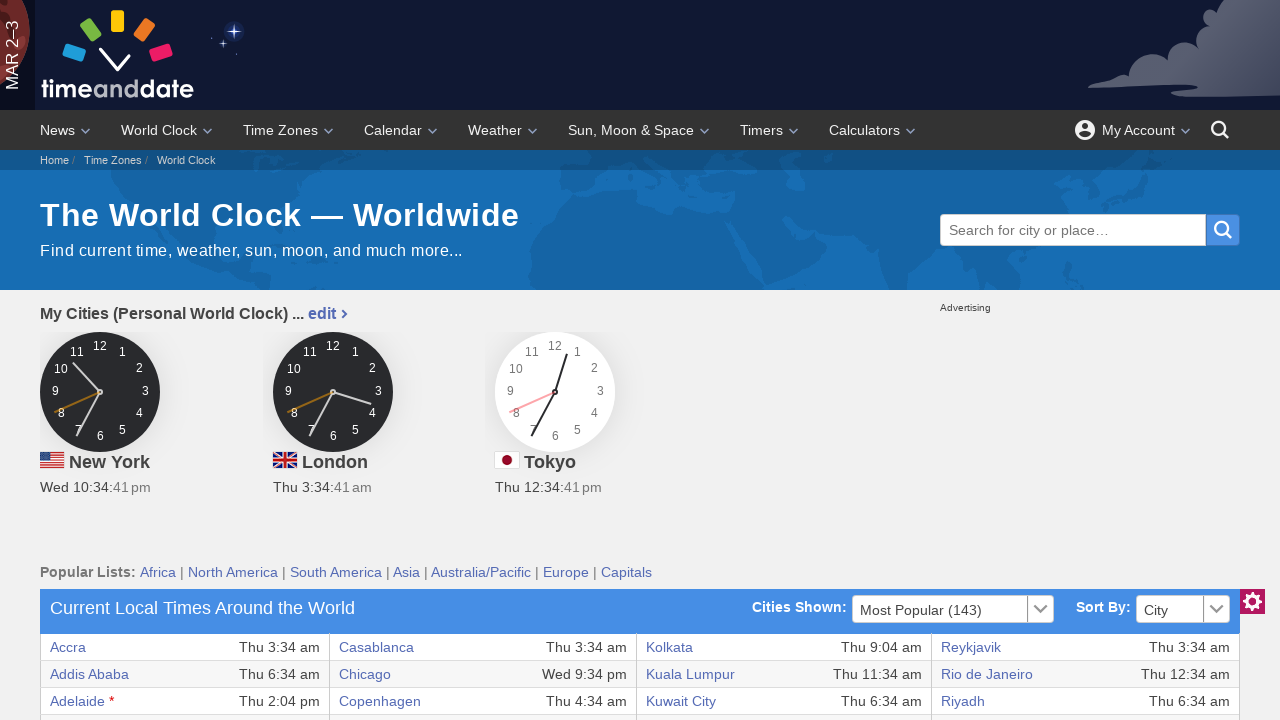

Accessed table cell at row 5, column 8 and retrieved text content
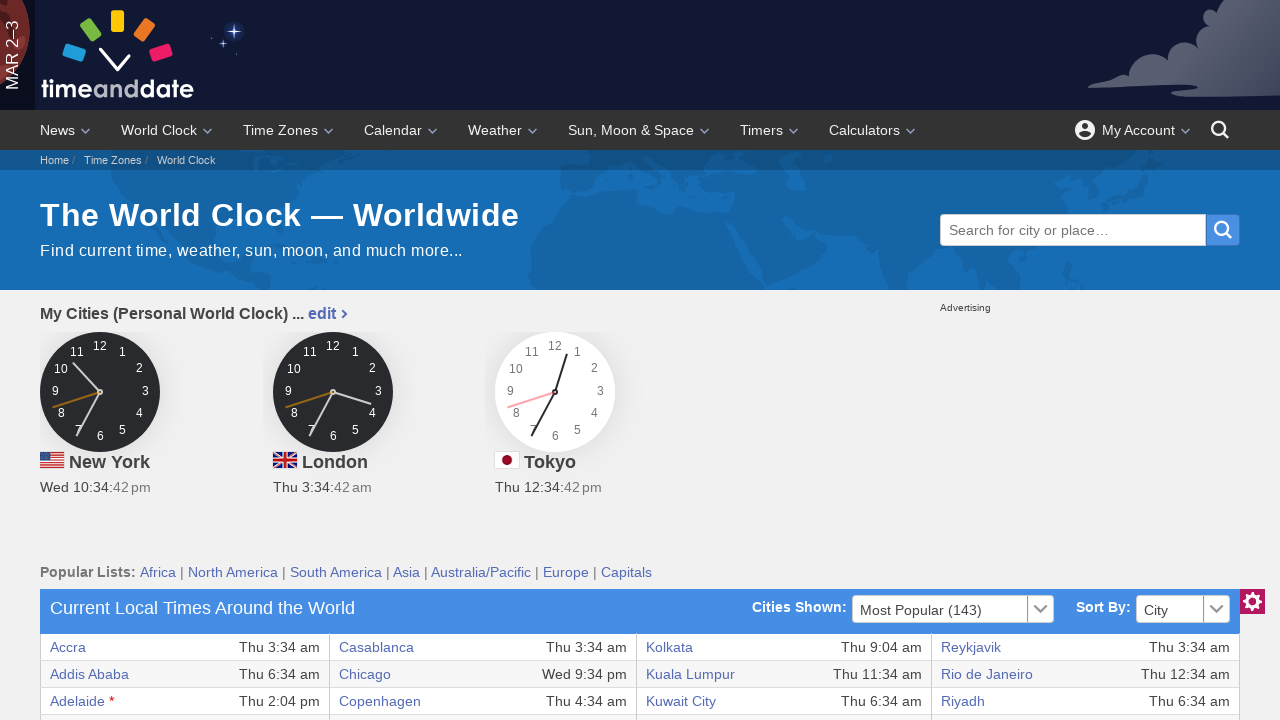

Accessed table cell at row 6, column 1 and retrieved text content
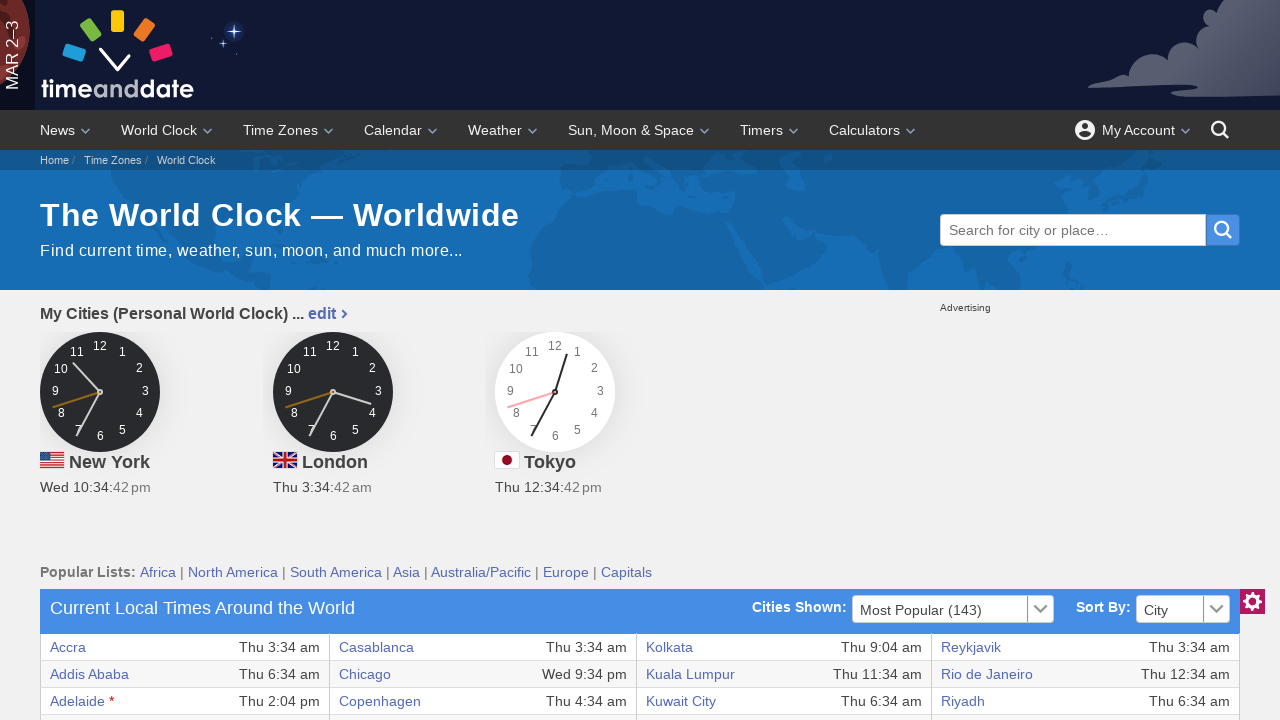

Accessed table cell at row 6, column 2 and retrieved text content
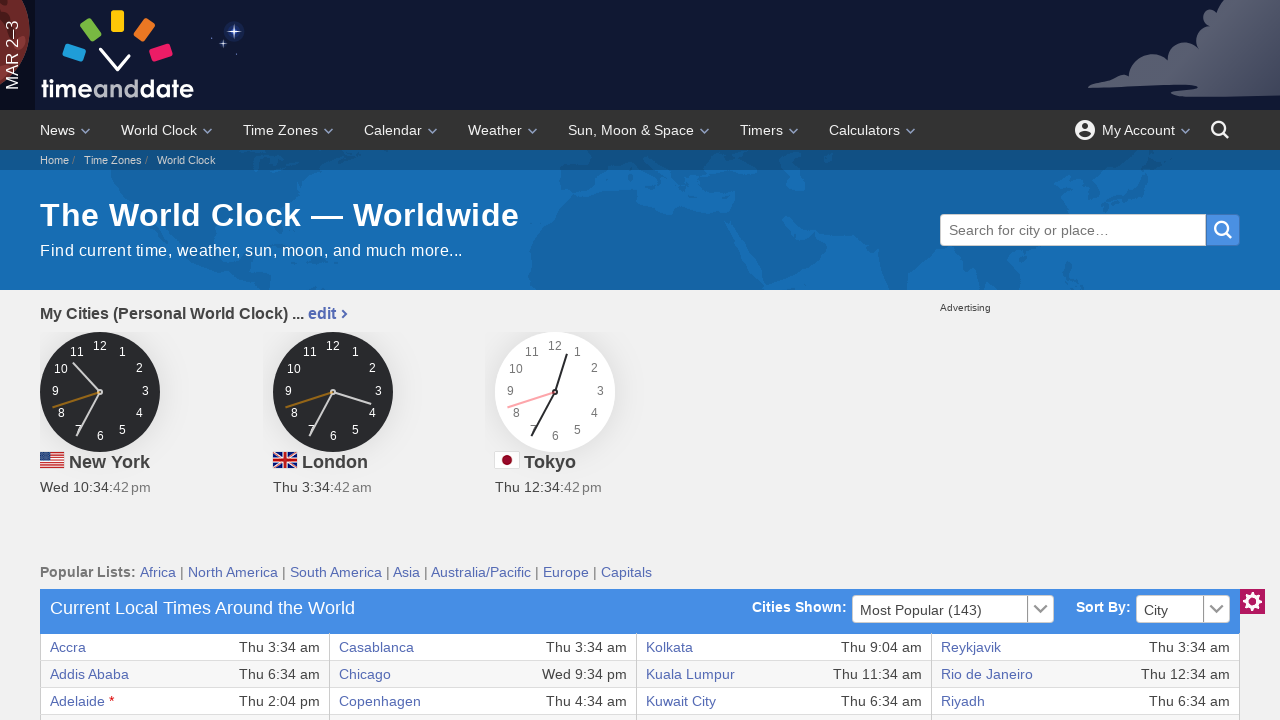

Accessed table cell at row 6, column 3 and retrieved text content
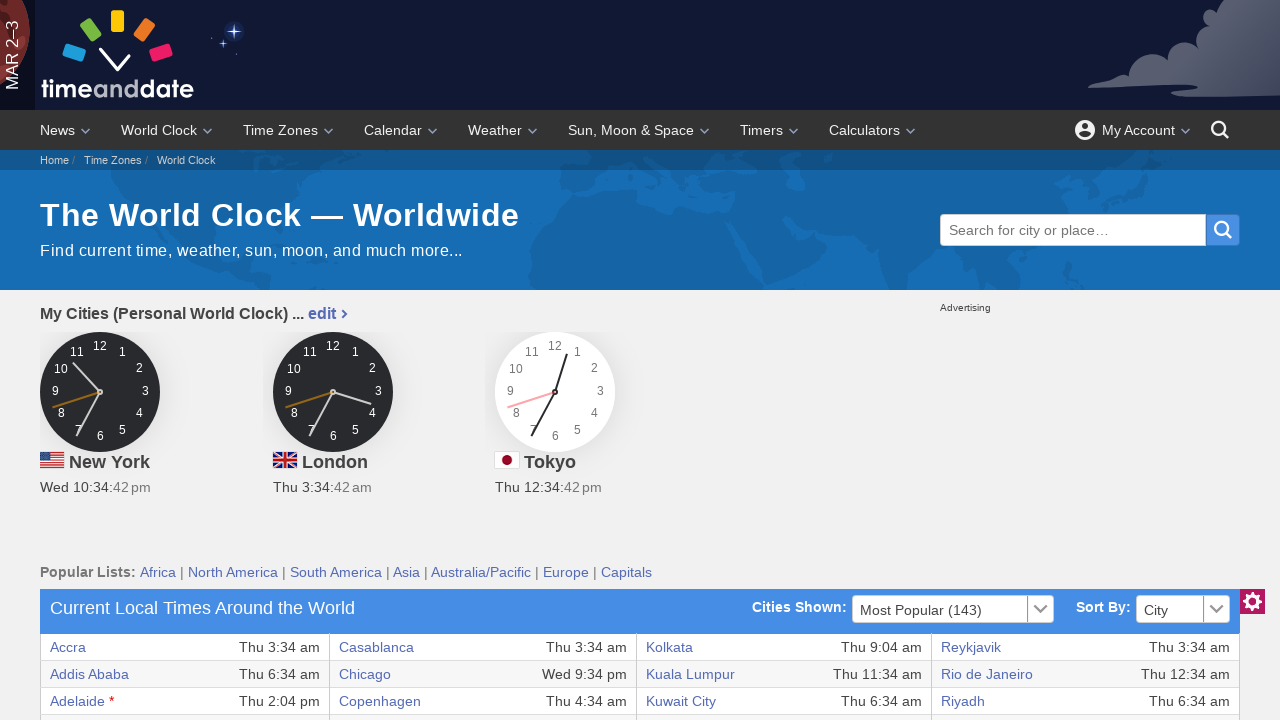

Accessed table cell at row 6, column 4 and retrieved text content
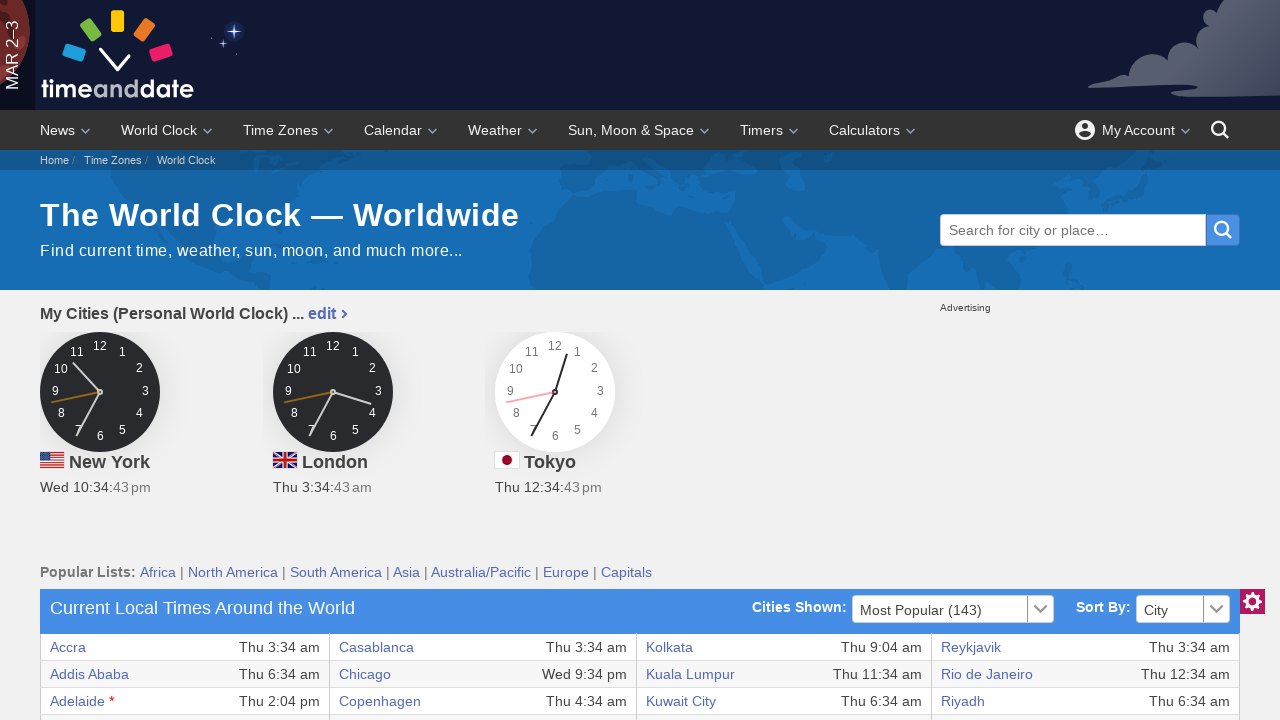

Accessed table cell at row 6, column 5 and retrieved text content
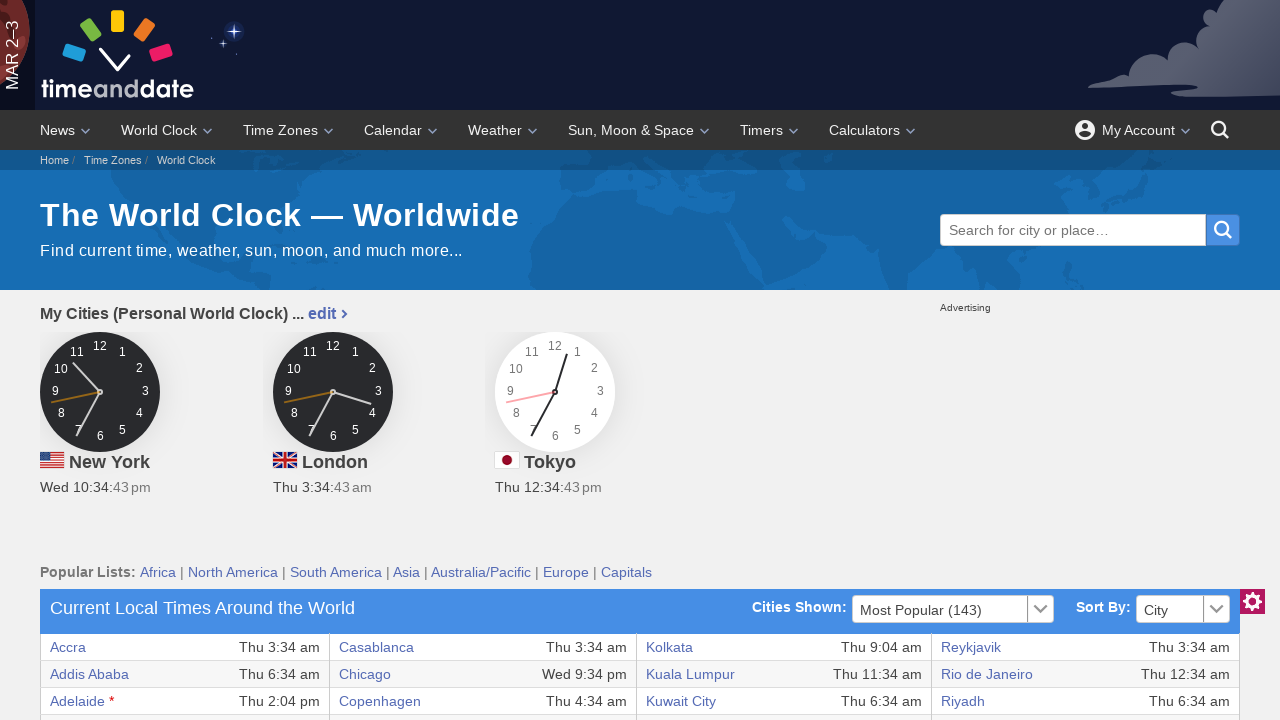

Accessed table cell at row 6, column 6 and retrieved text content
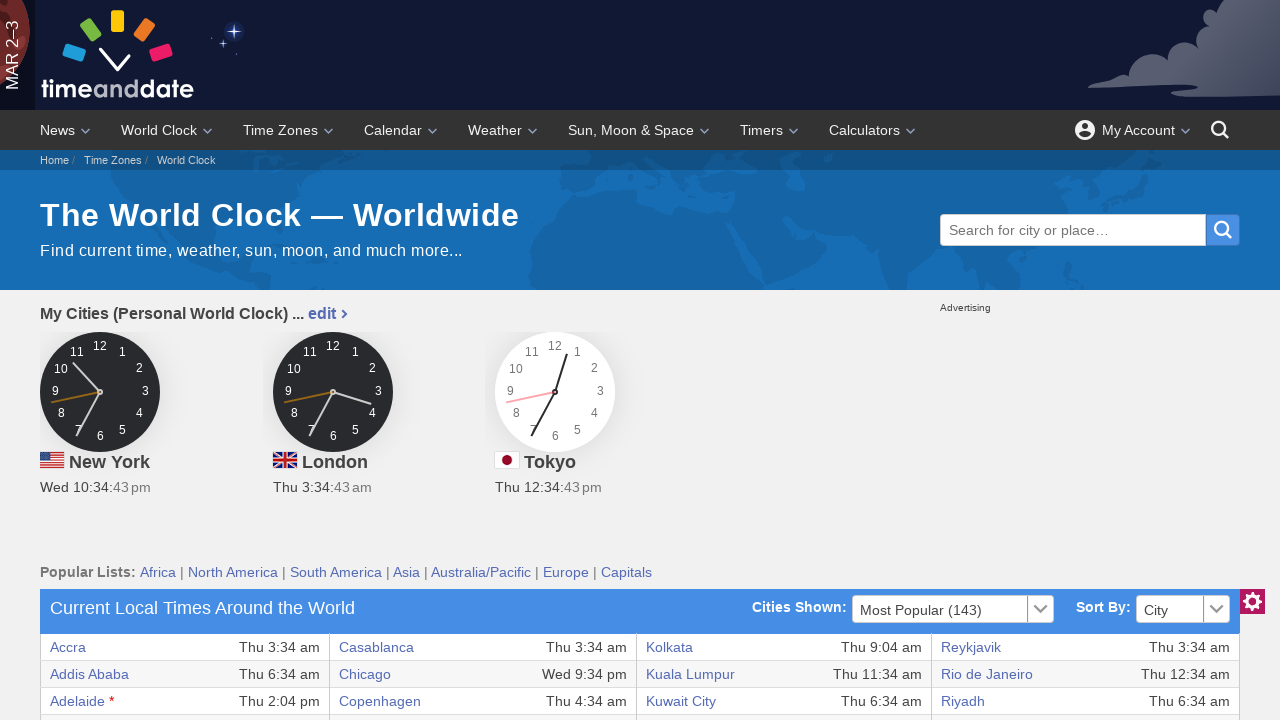

Accessed table cell at row 6, column 7 and retrieved text content
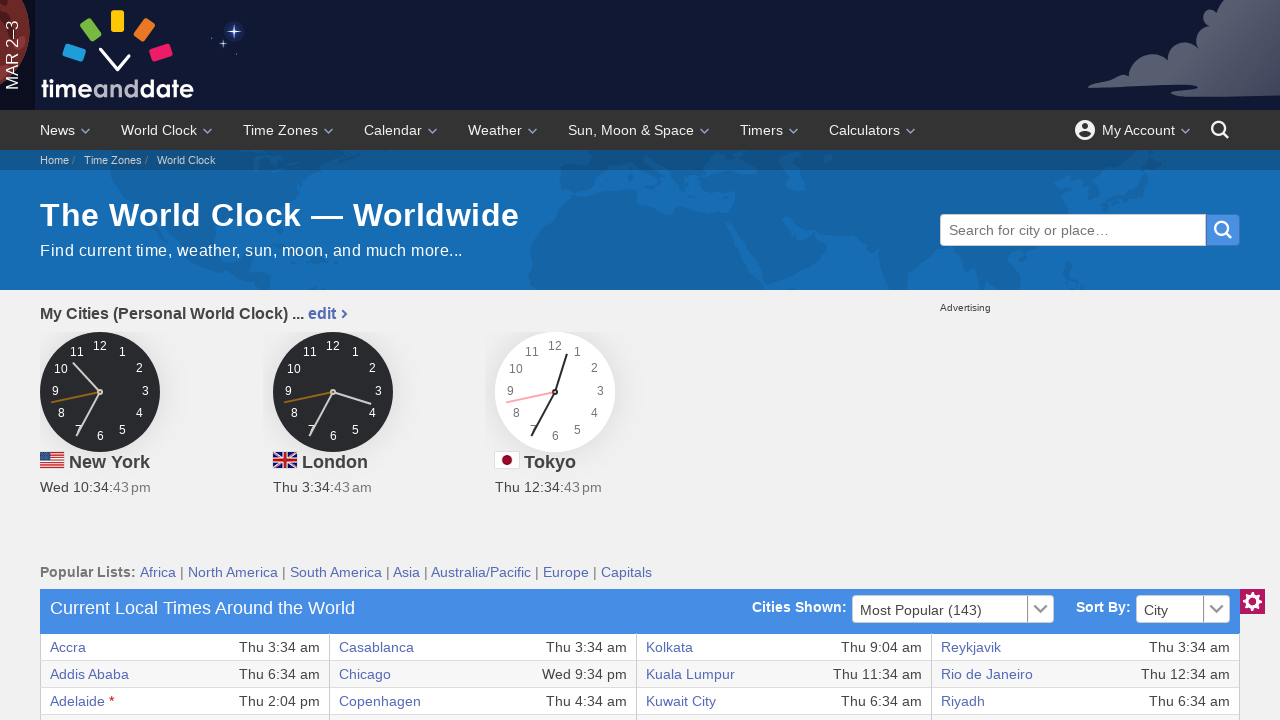

Accessed table cell at row 6, column 8 and retrieved text content
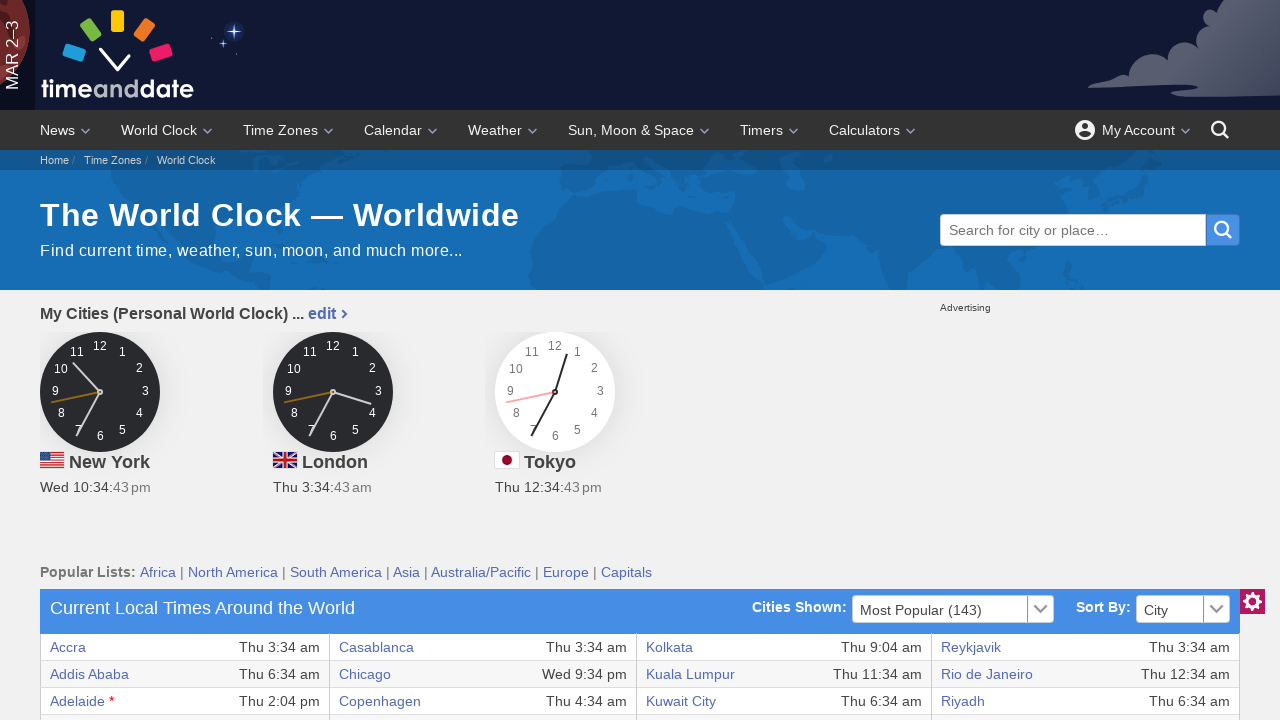

Accessed table cell at row 7, column 1 and retrieved text content
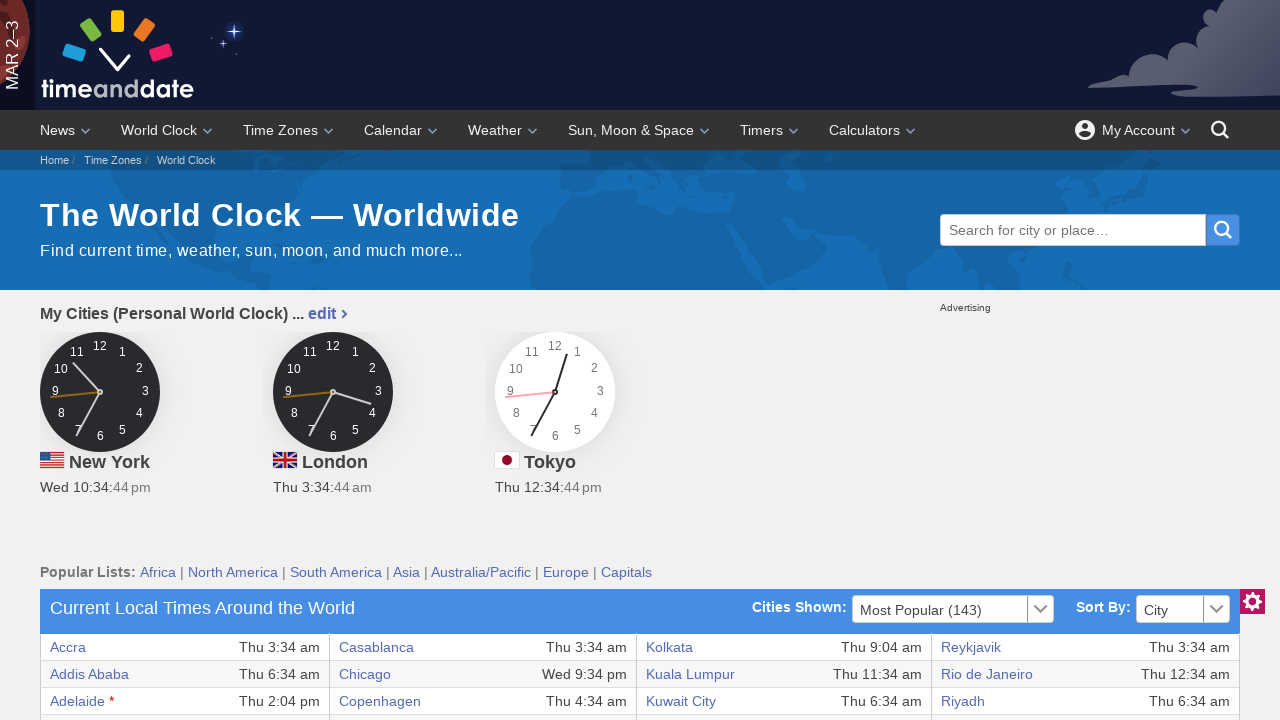

Accessed table cell at row 7, column 2 and retrieved text content
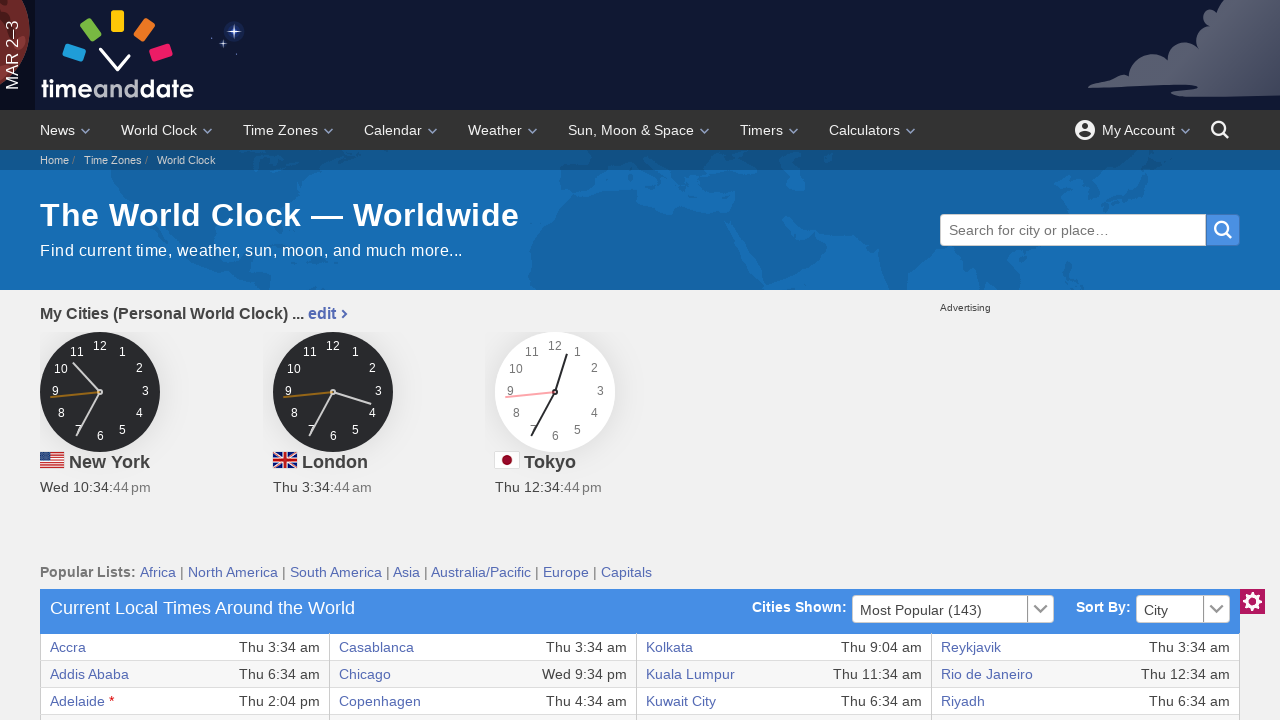

Accessed table cell at row 7, column 3 and retrieved text content
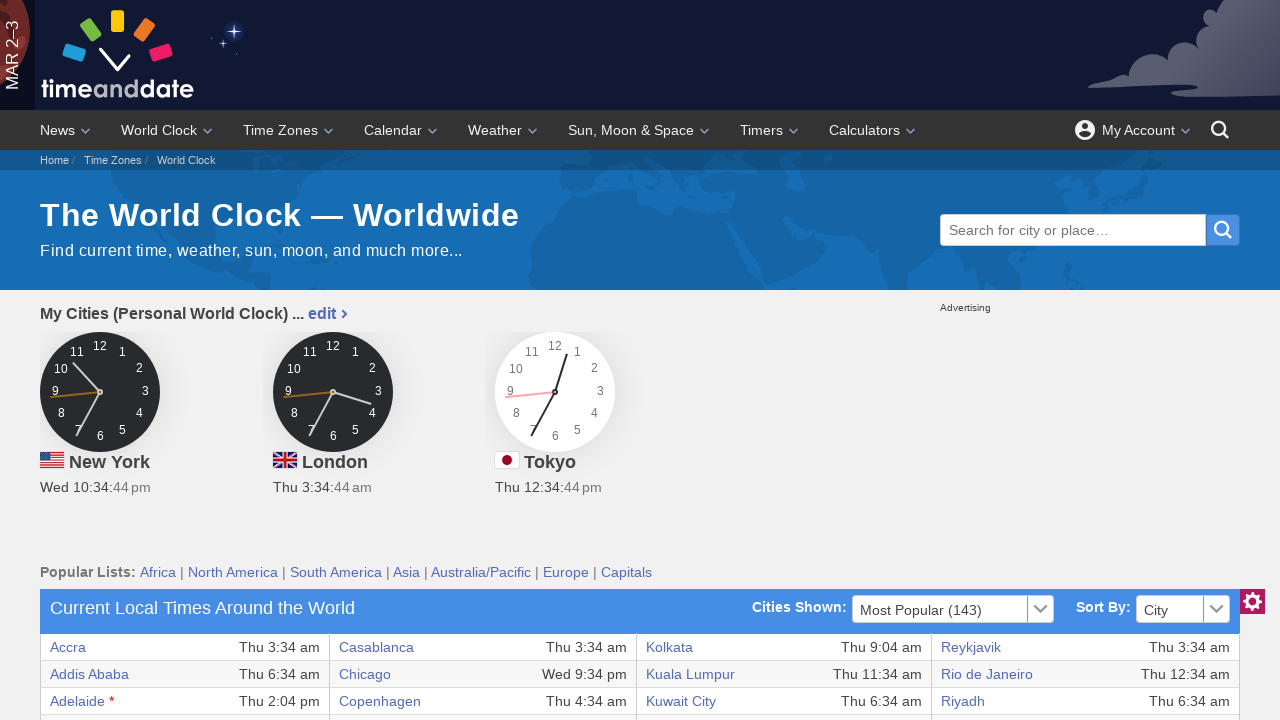

Accessed table cell at row 7, column 4 and retrieved text content
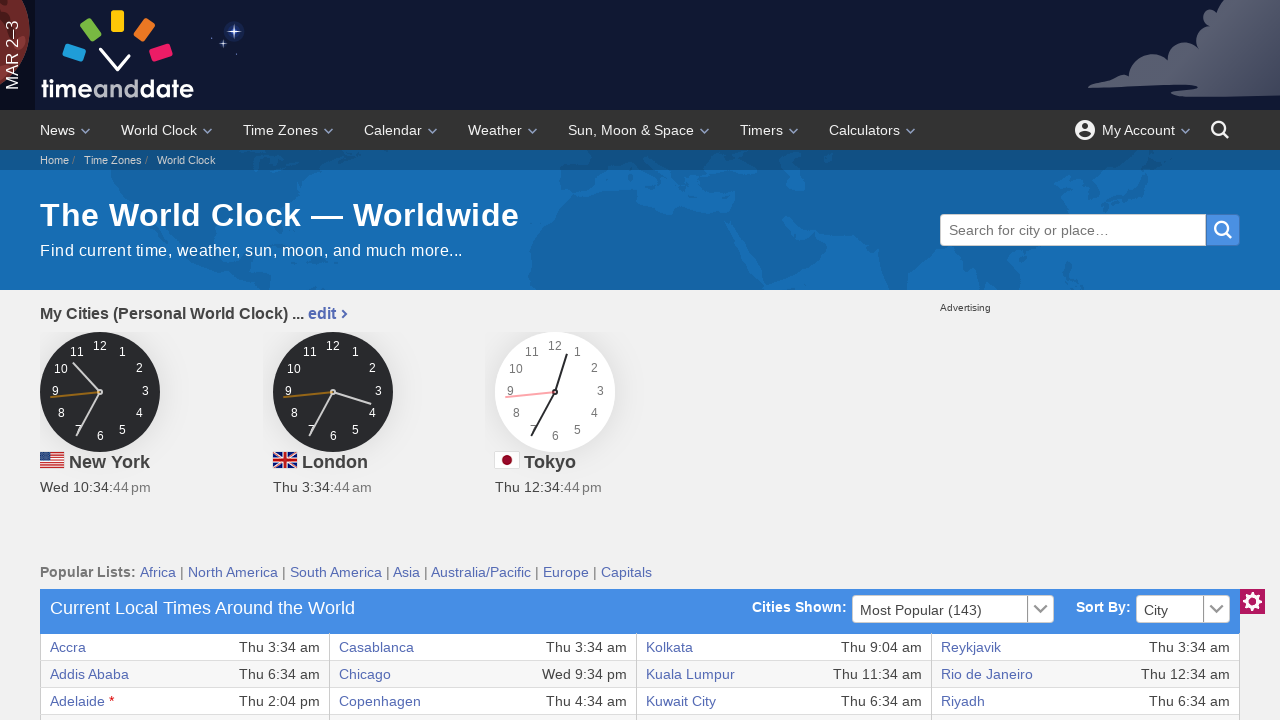

Accessed table cell at row 7, column 5 and retrieved text content
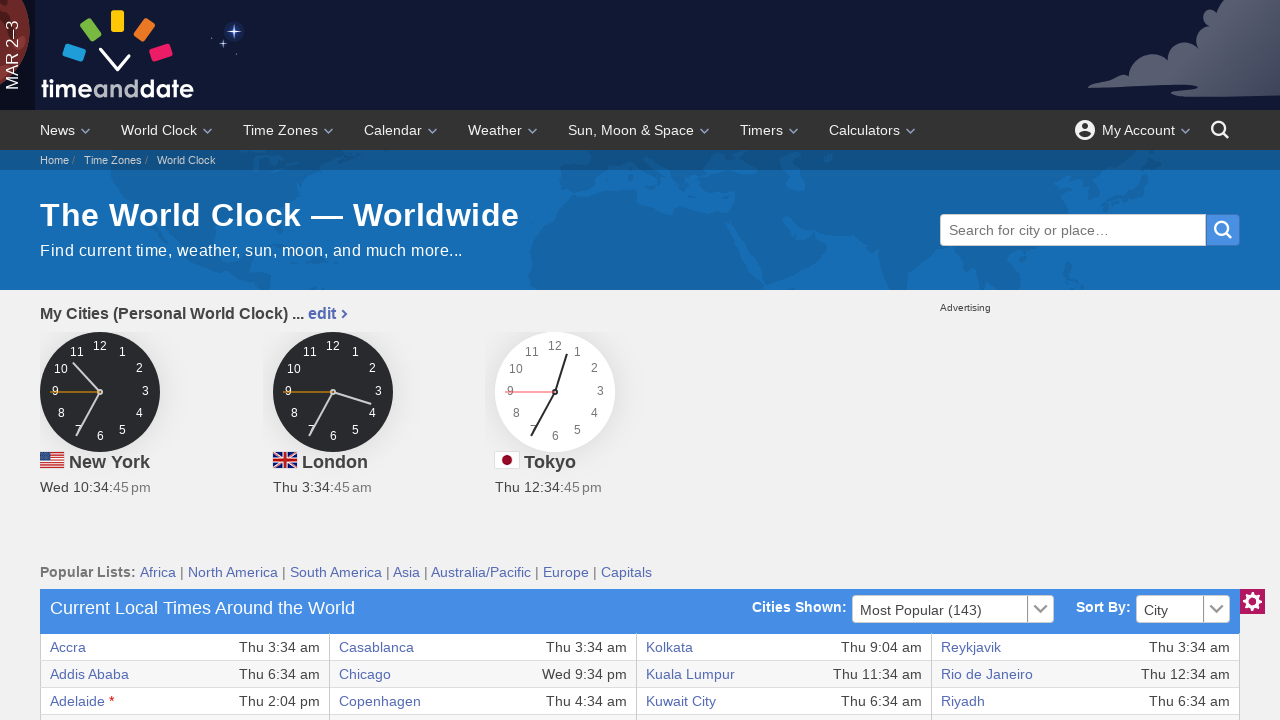

Accessed table cell at row 7, column 6 and retrieved text content
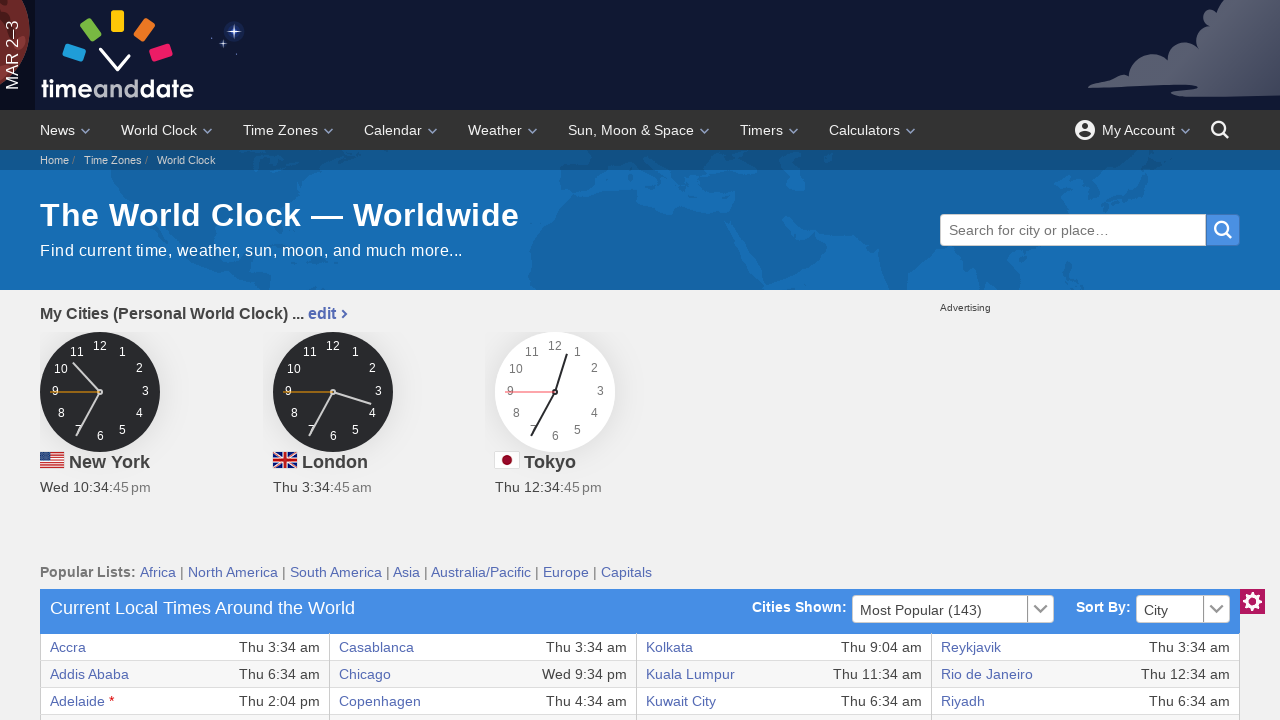

Accessed table cell at row 7, column 7 and retrieved text content
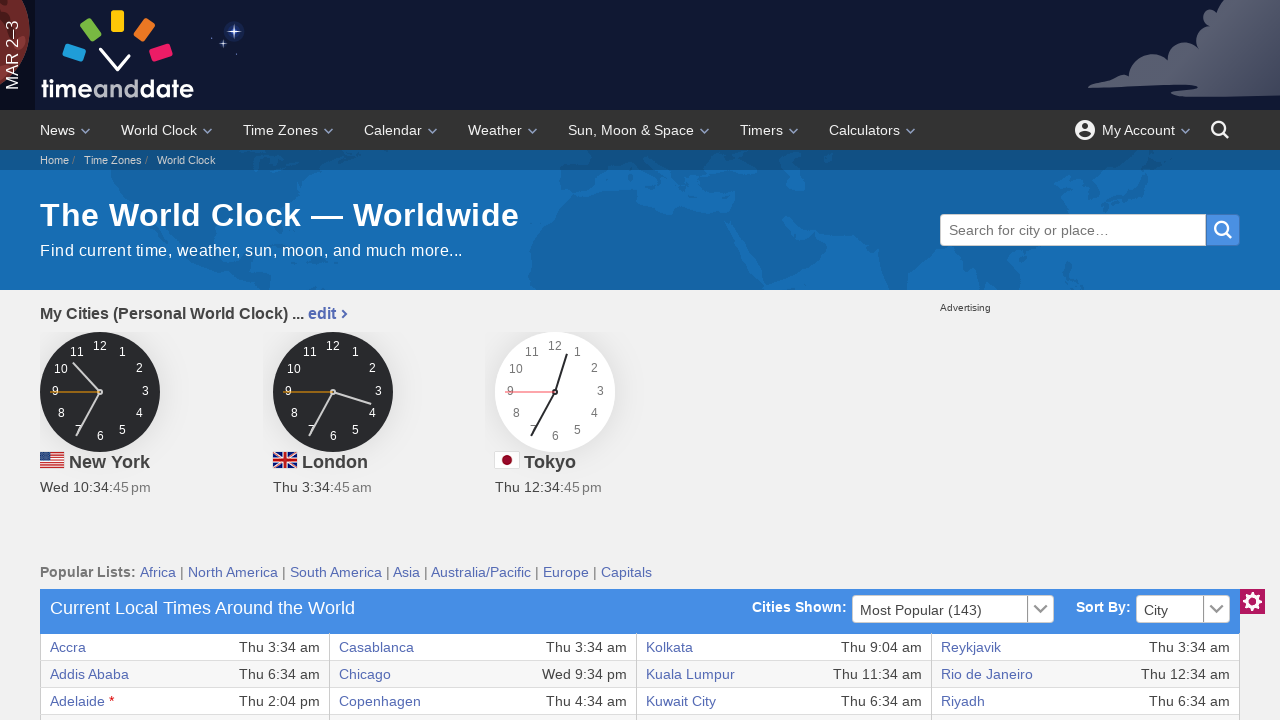

Accessed table cell at row 7, column 8 and retrieved text content
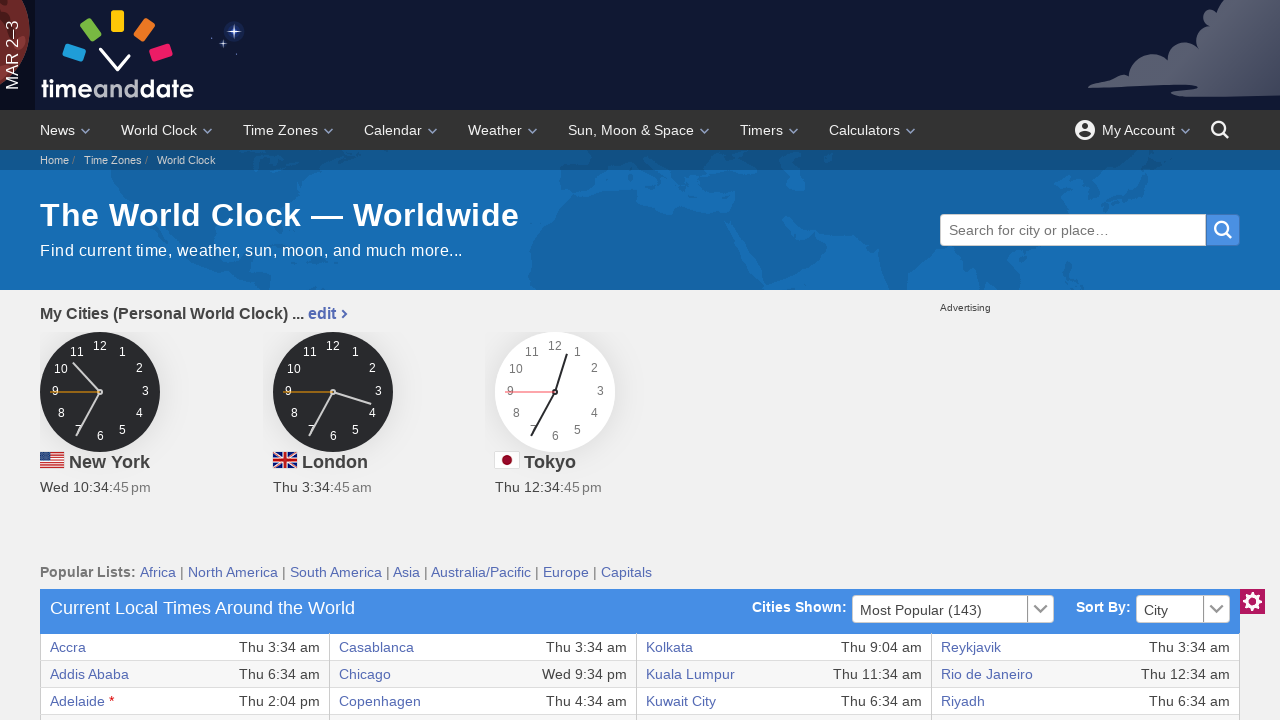

Accessed table cell at row 8, column 1 and retrieved text content
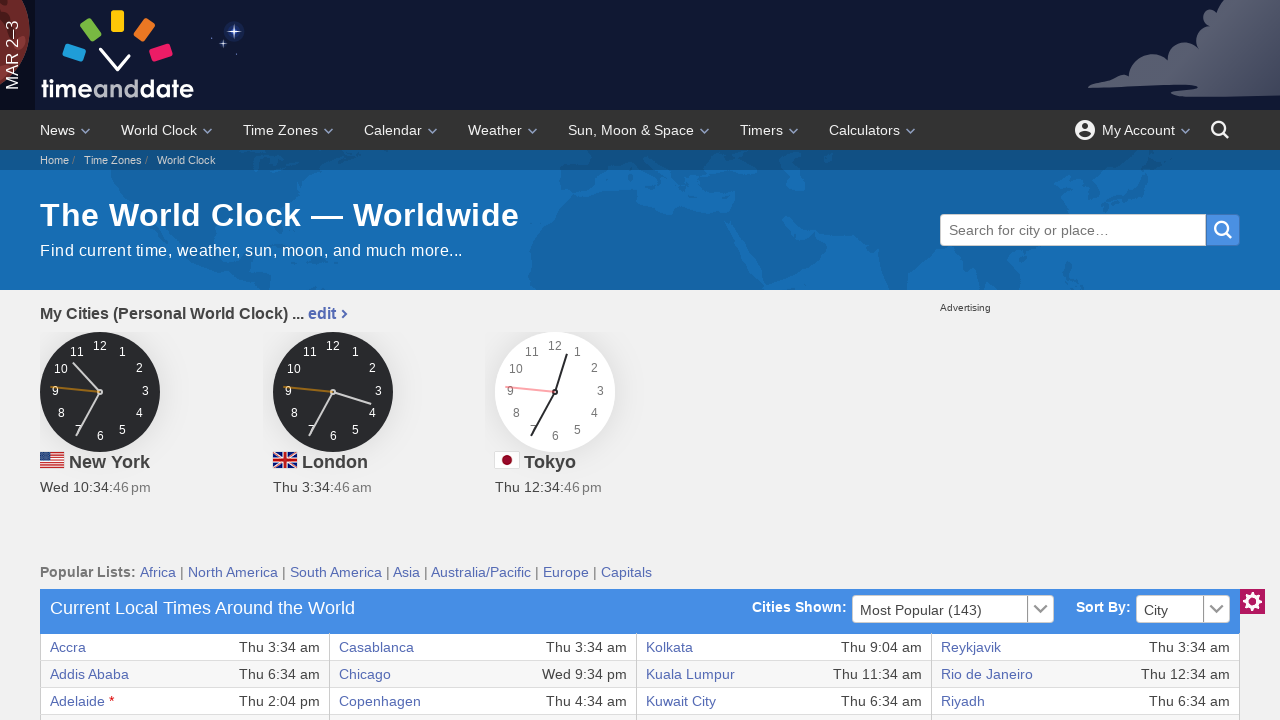

Accessed table cell at row 8, column 2 and retrieved text content
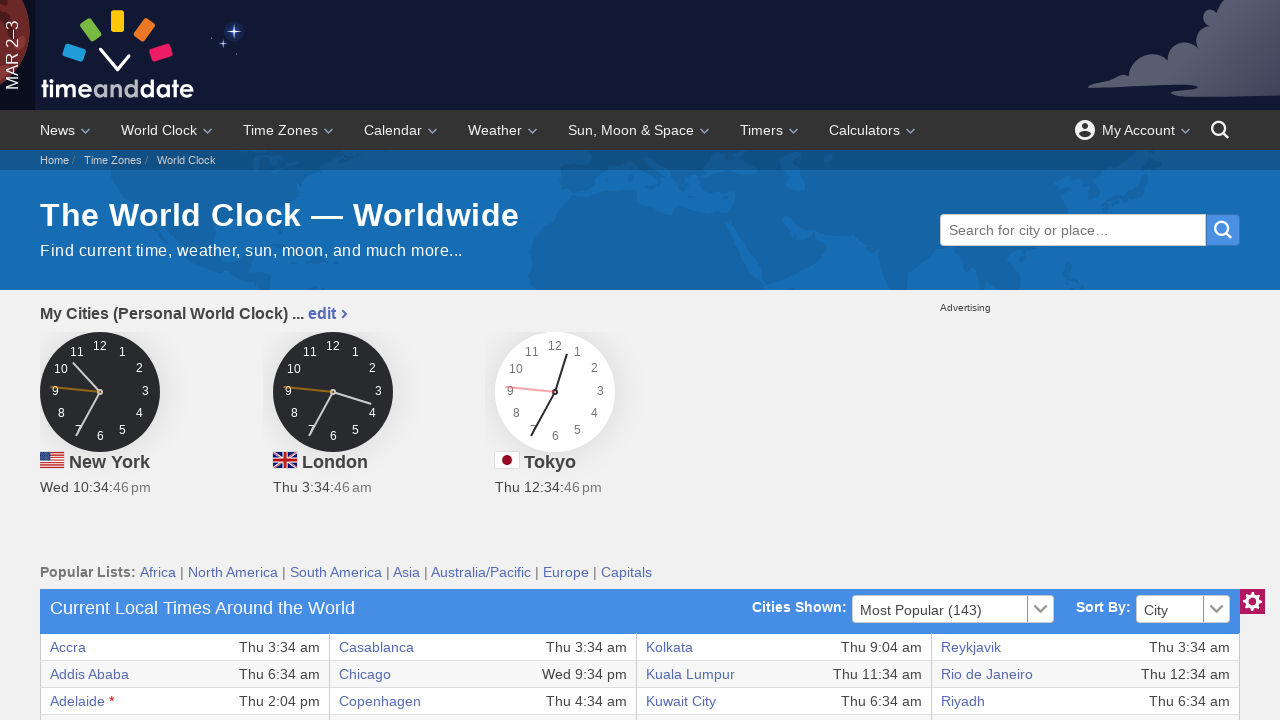

Accessed table cell at row 8, column 3 and retrieved text content
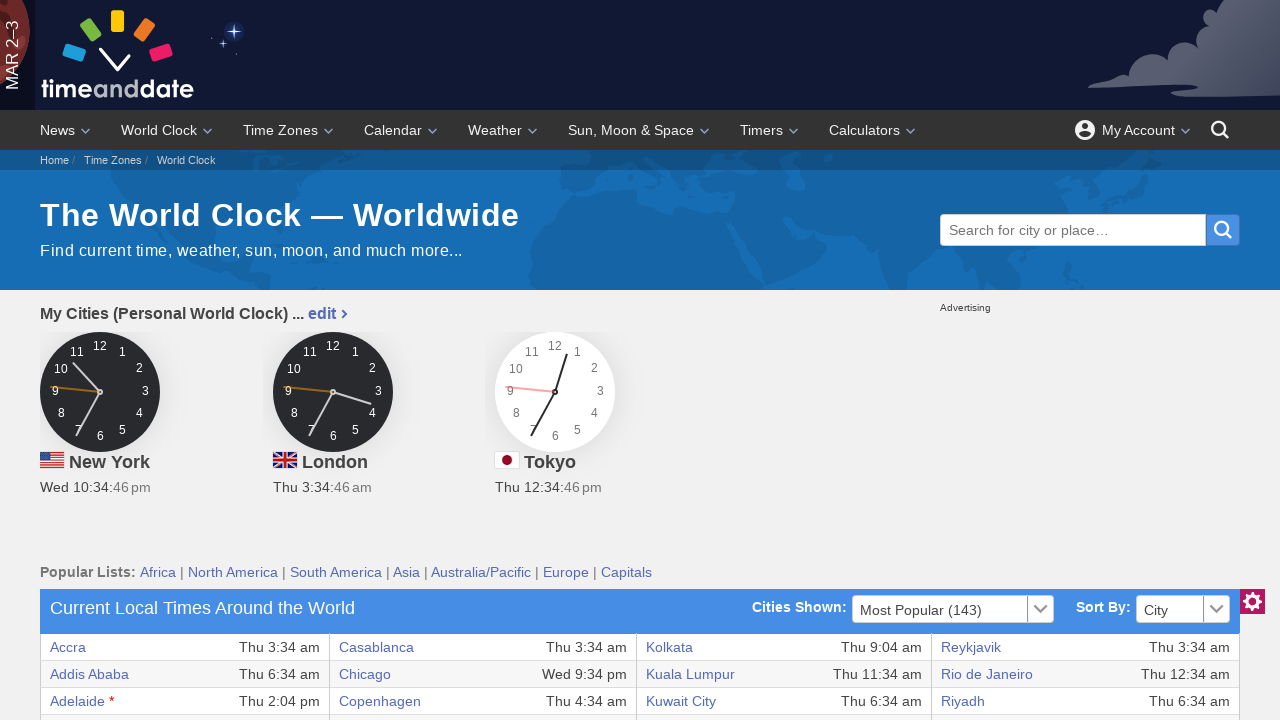

Accessed table cell at row 8, column 4 and retrieved text content
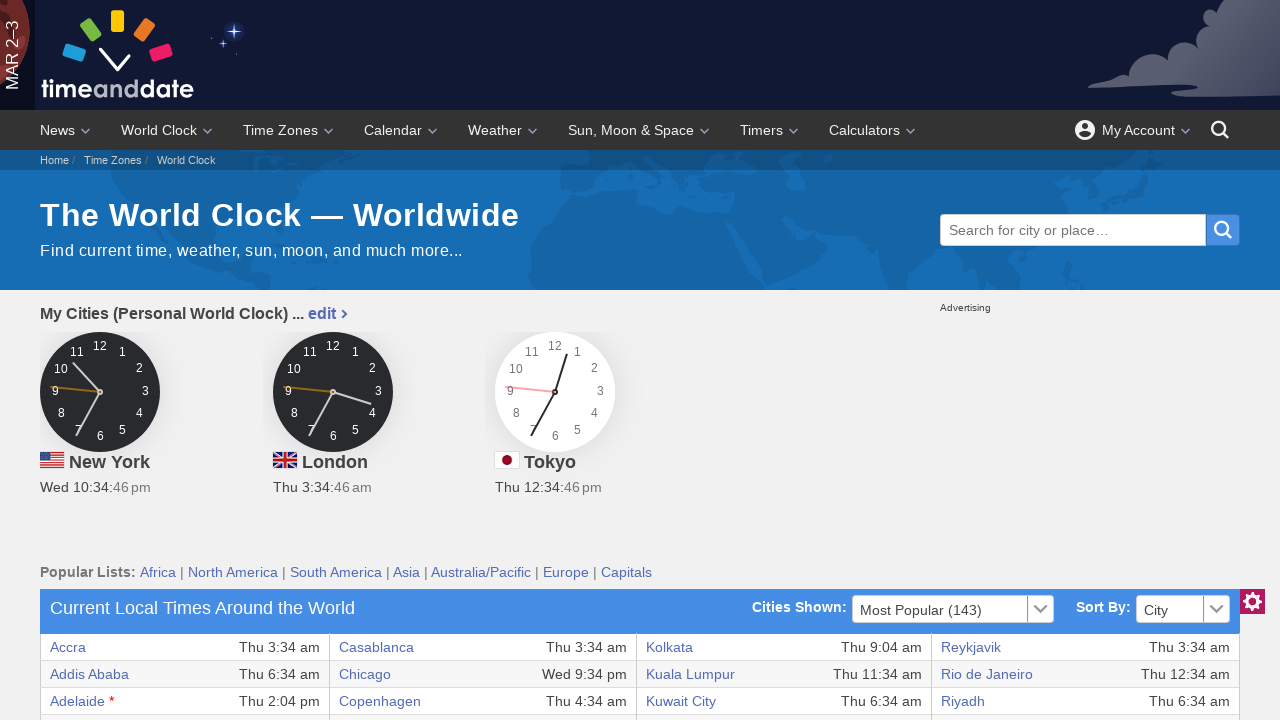

Accessed table cell at row 8, column 5 and retrieved text content
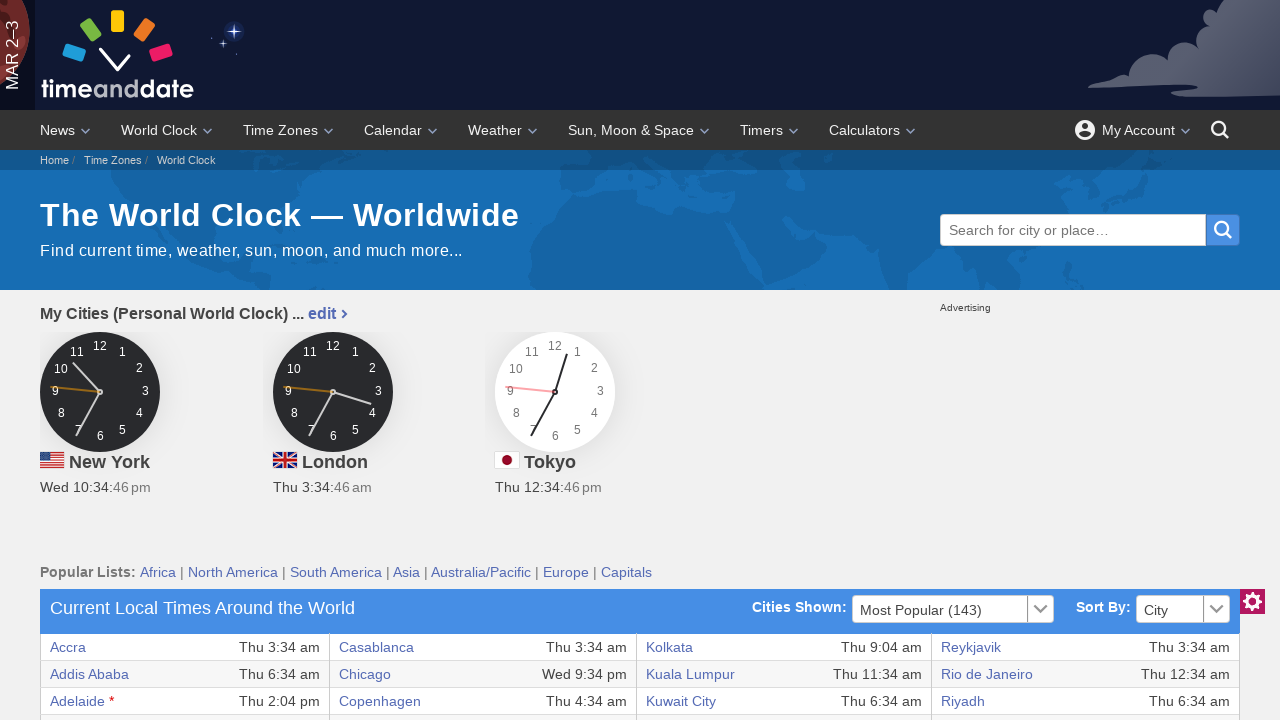

Accessed table cell at row 8, column 6 and retrieved text content
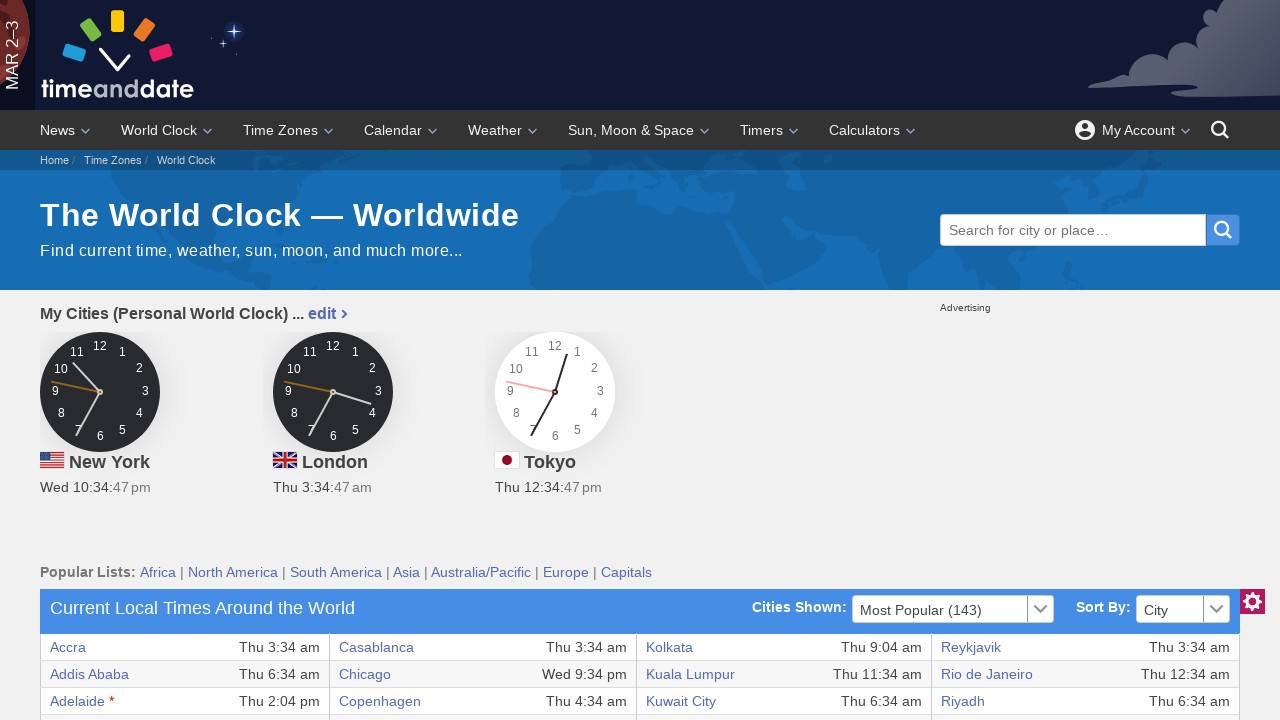

Accessed table cell at row 8, column 7 and retrieved text content
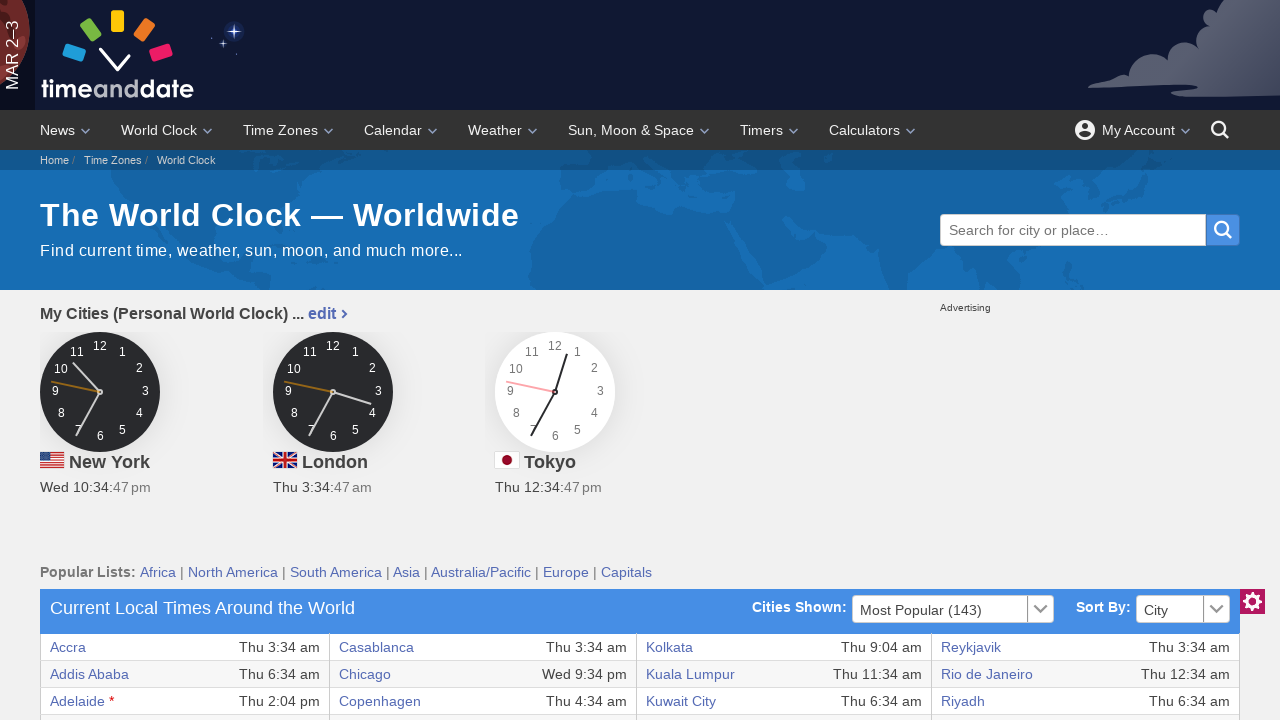

Accessed table cell at row 8, column 8 and retrieved text content
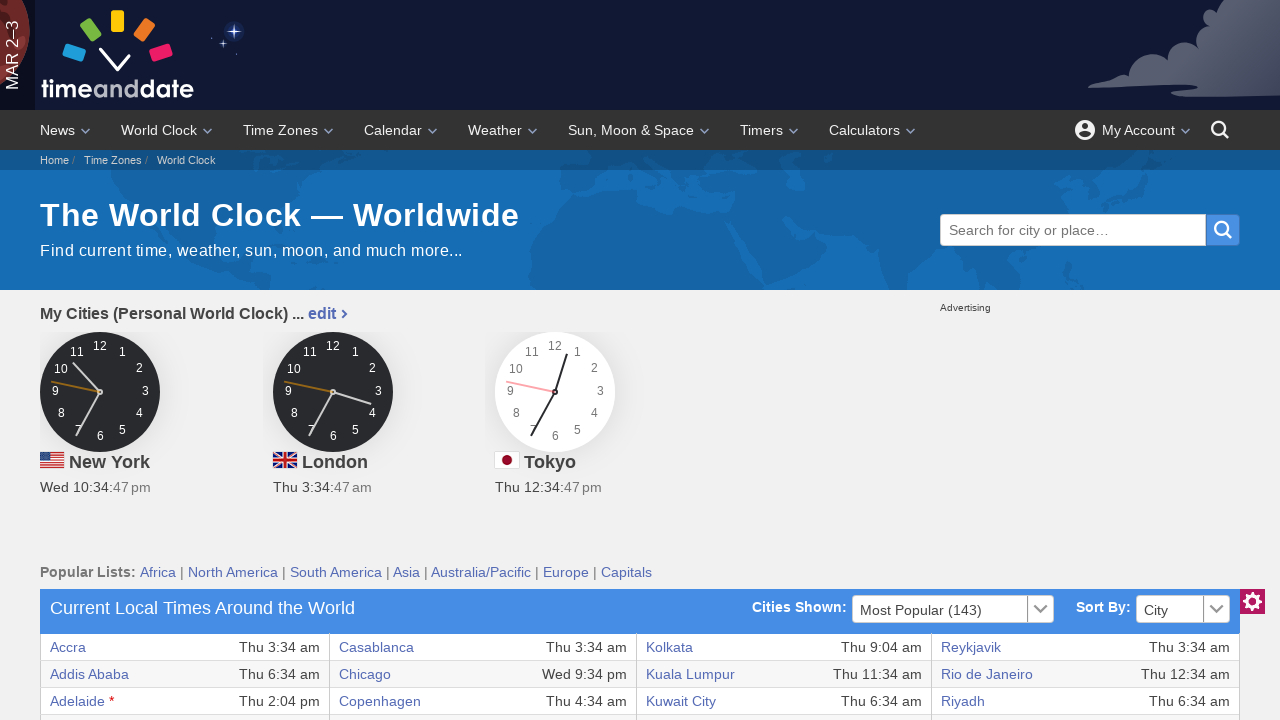

Accessed table cell at row 9, column 1 and retrieved text content
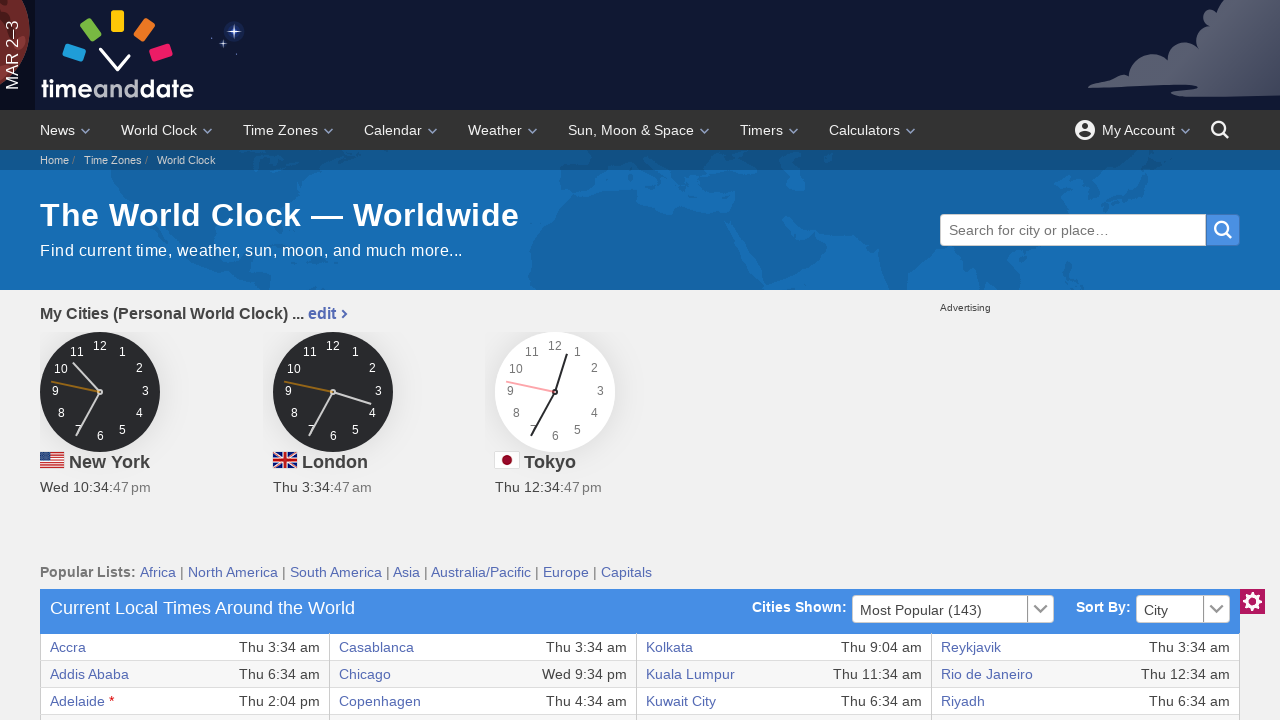

Accessed table cell at row 9, column 2 and retrieved text content
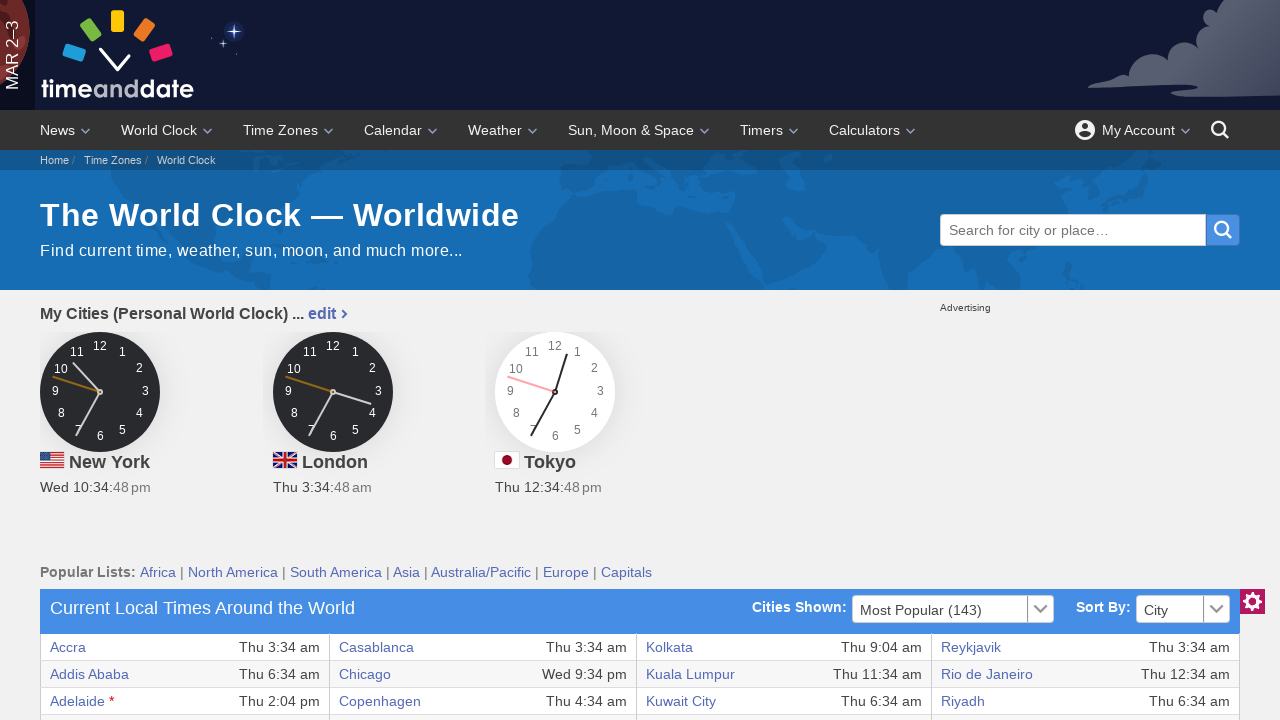

Accessed table cell at row 9, column 3 and retrieved text content
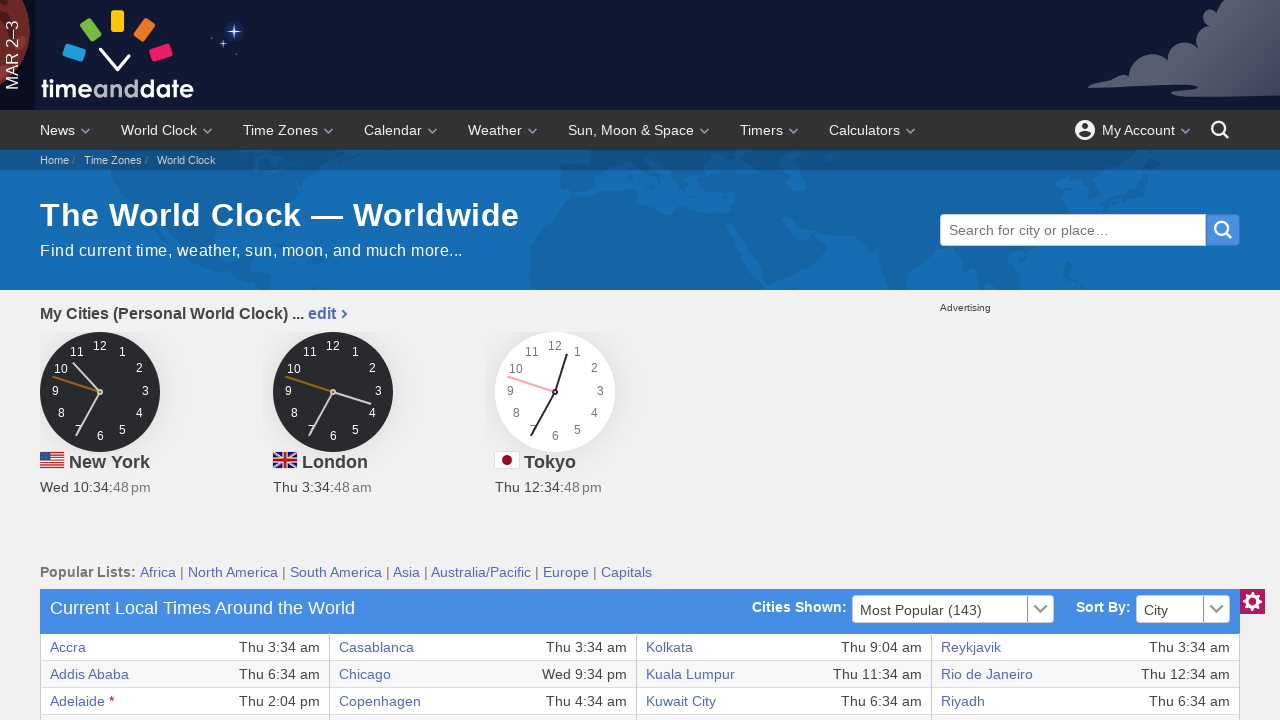

Accessed table cell at row 9, column 4 and retrieved text content
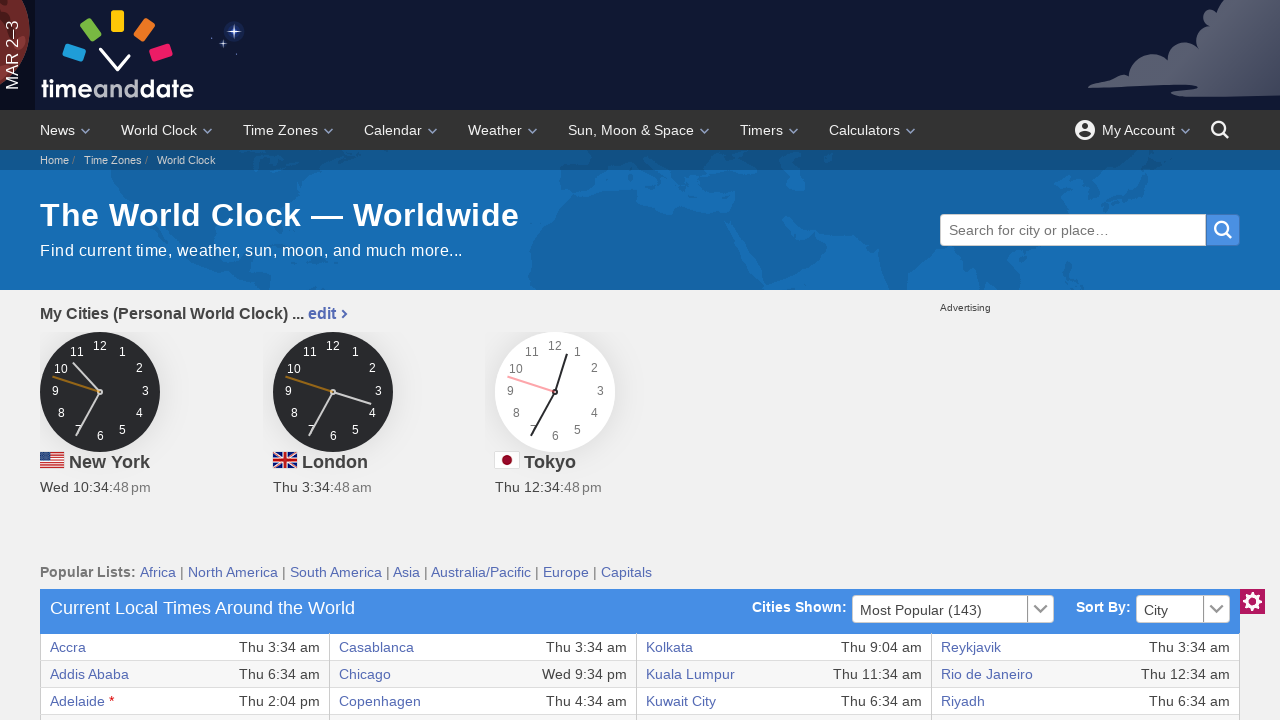

Accessed table cell at row 9, column 5 and retrieved text content
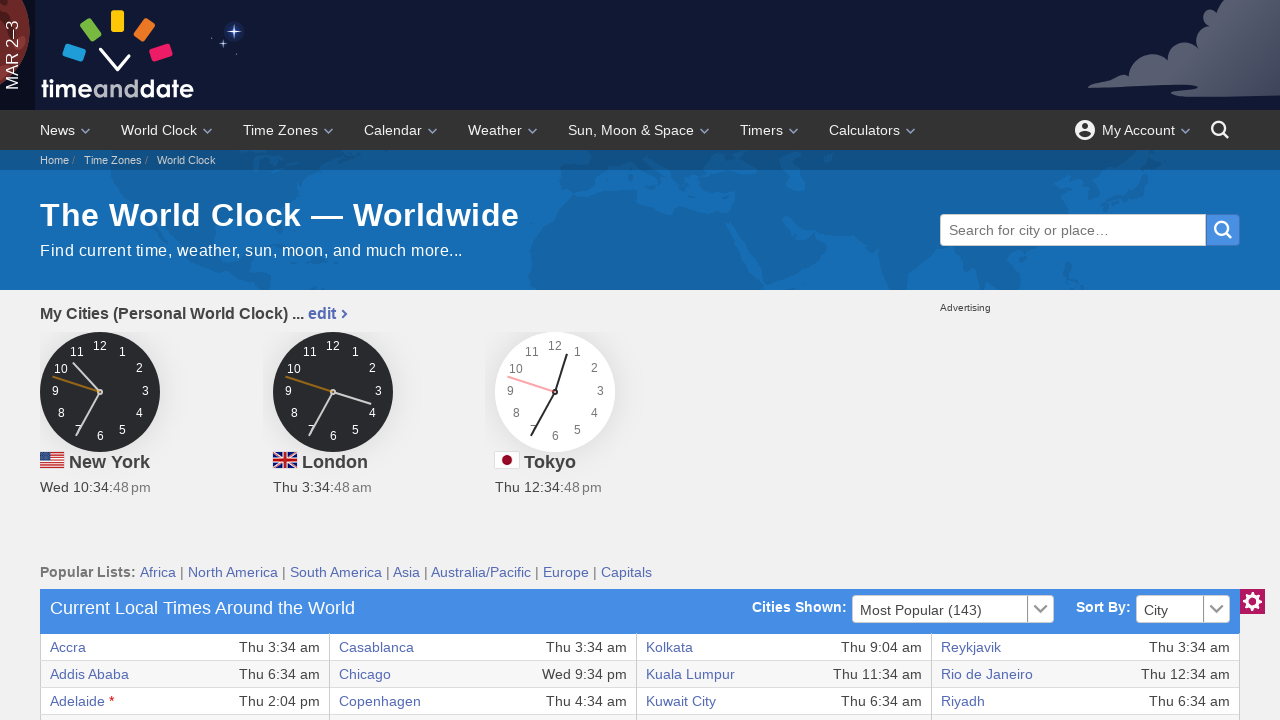

Accessed table cell at row 9, column 6 and retrieved text content
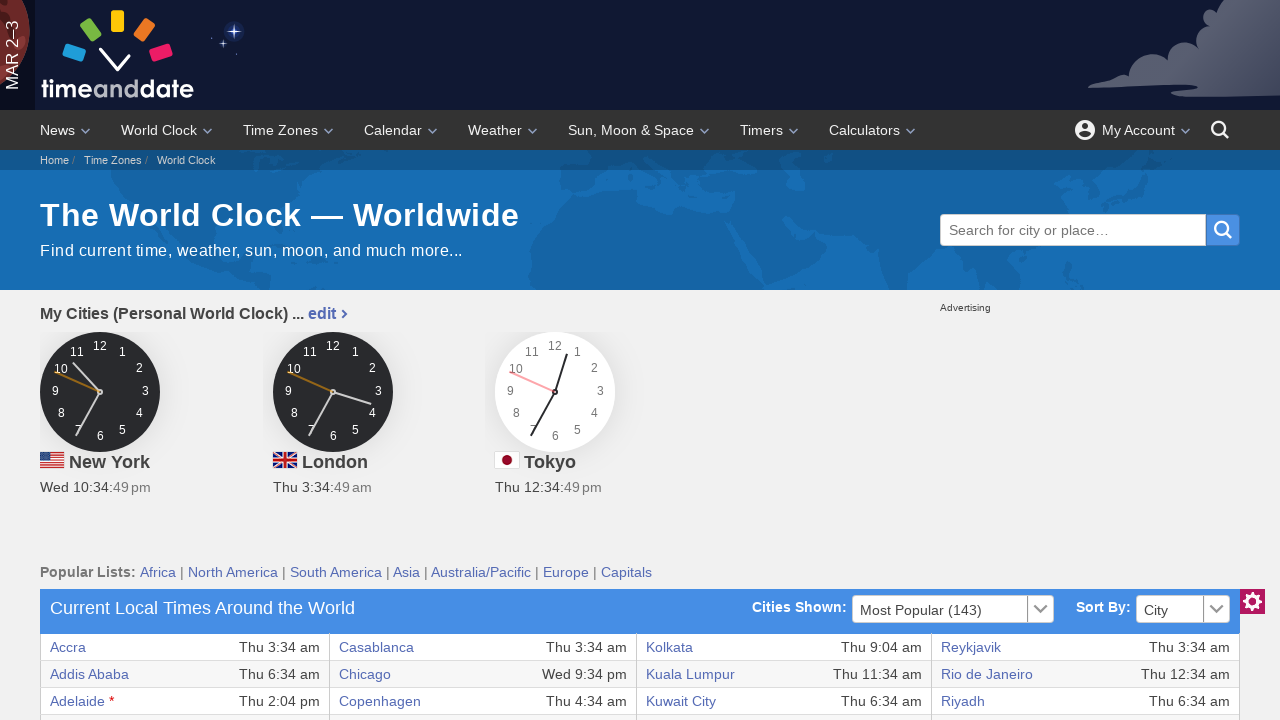

Accessed table cell at row 9, column 7 and retrieved text content
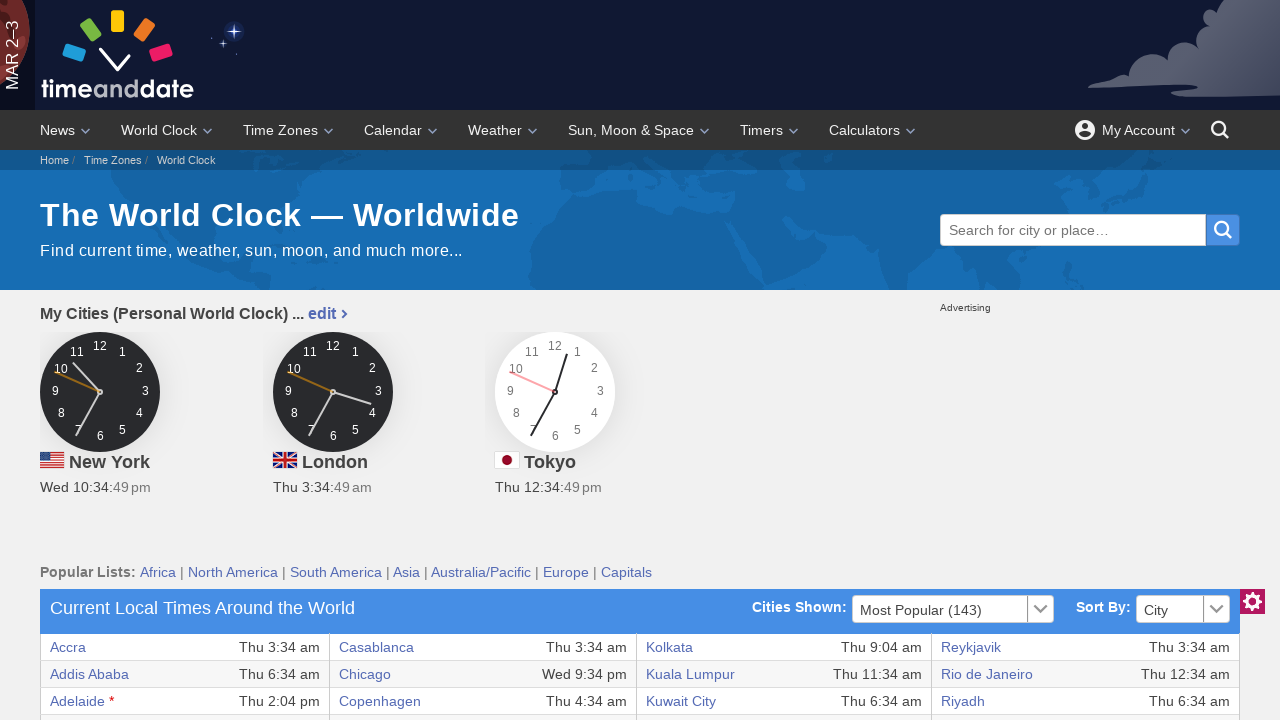

Accessed table cell at row 9, column 8 and retrieved text content
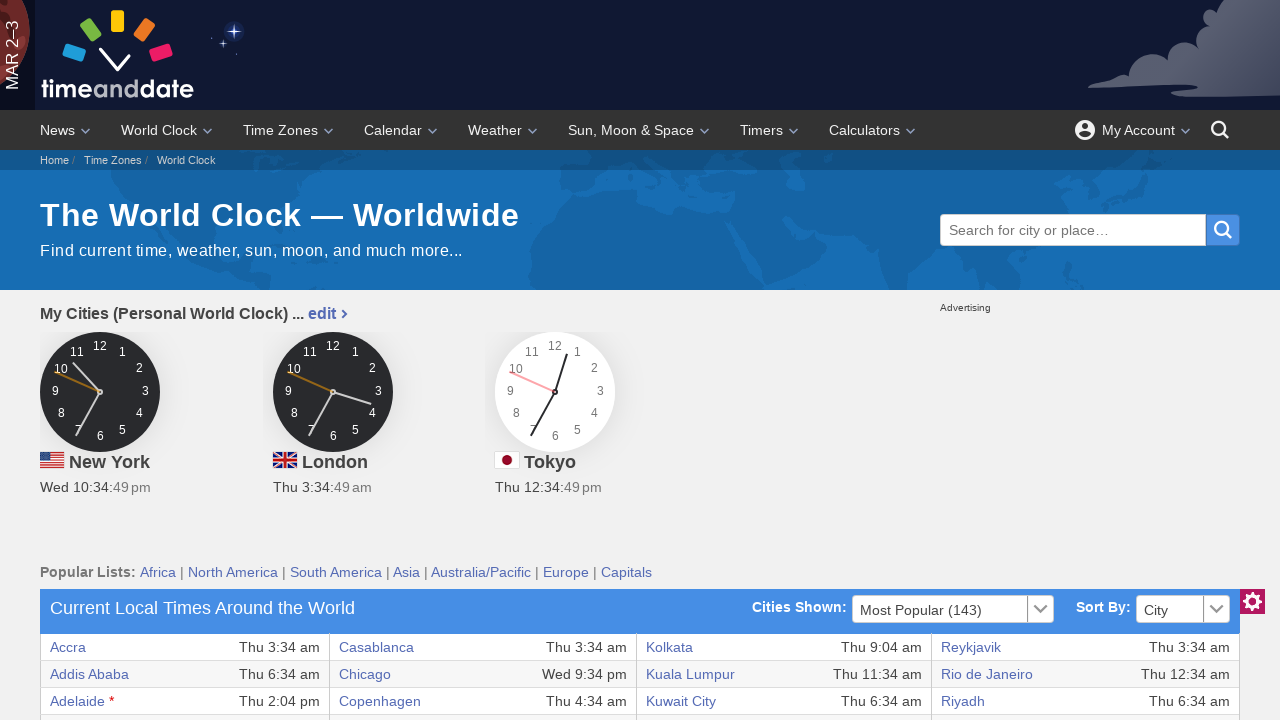

Accessed table cell at row 10, column 1 and retrieved text content
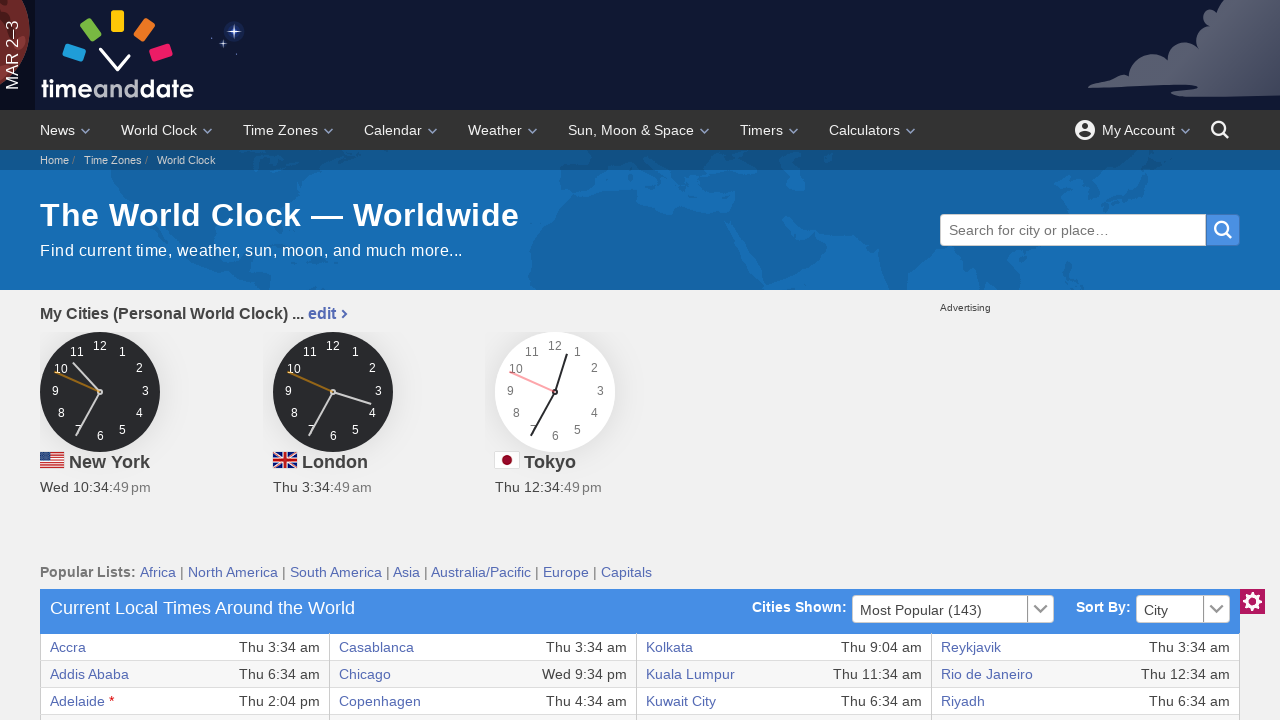

Accessed table cell at row 10, column 2 and retrieved text content
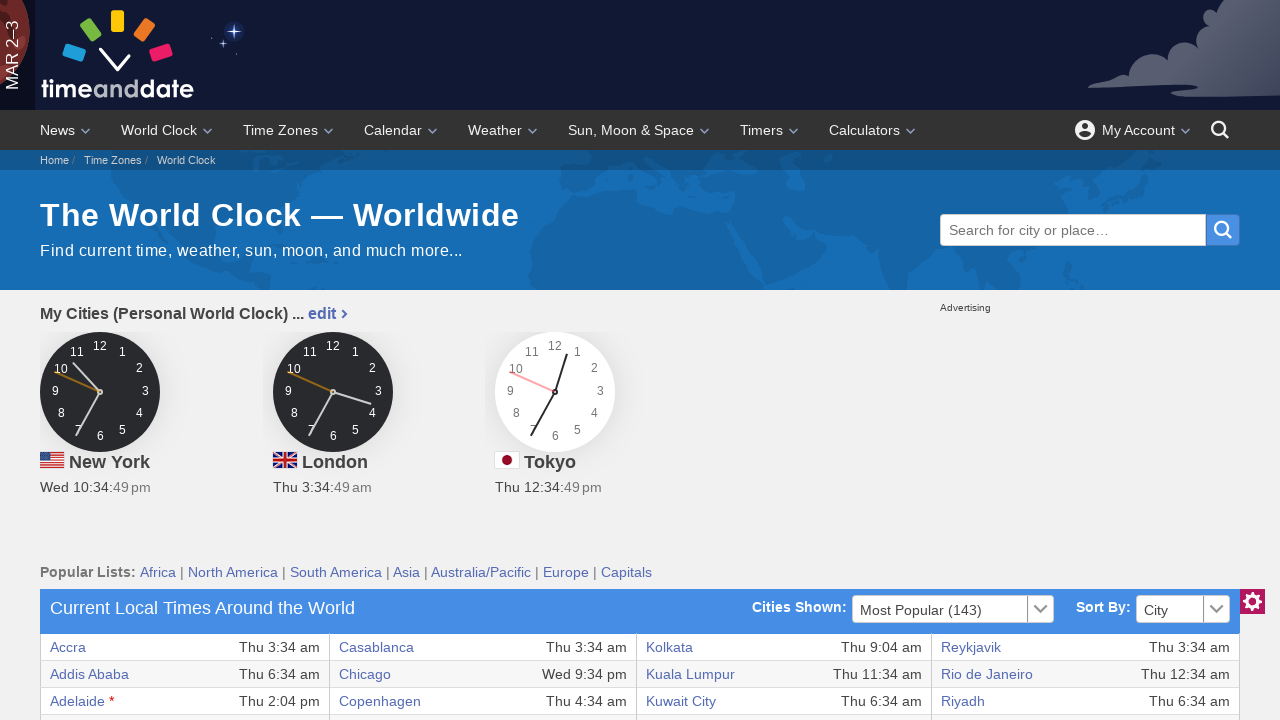

Accessed table cell at row 10, column 3 and retrieved text content
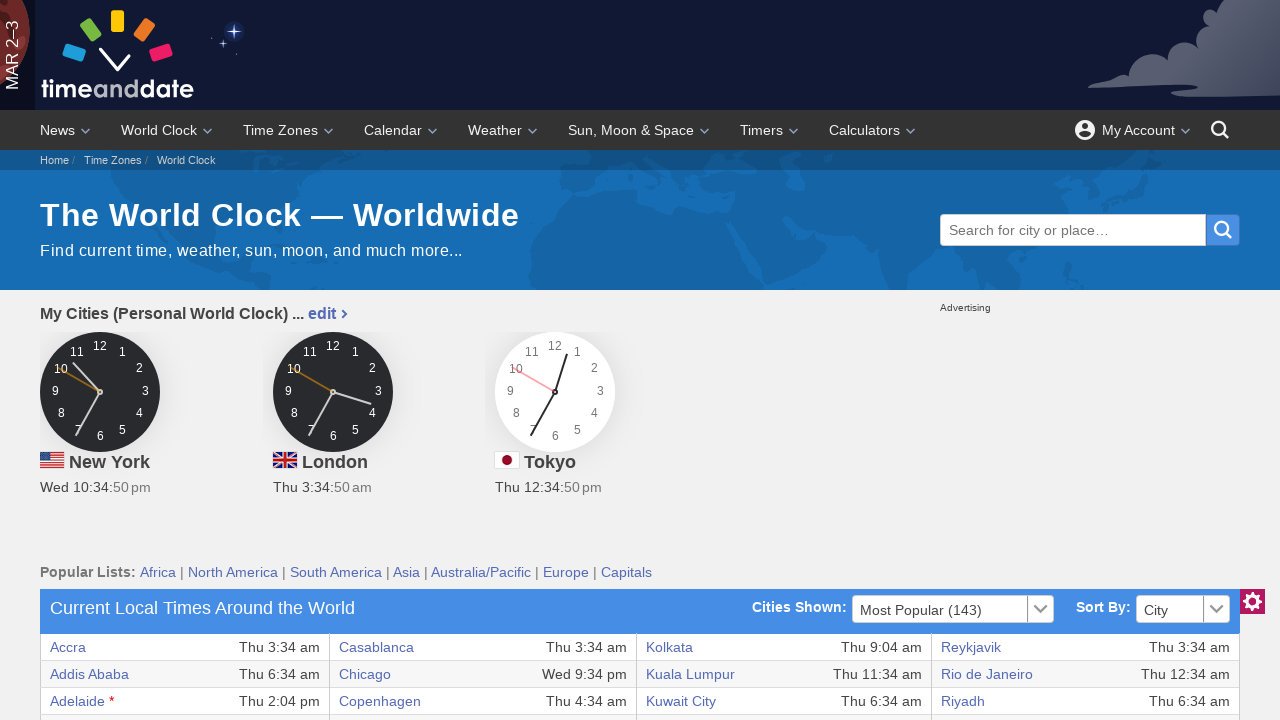

Accessed table cell at row 10, column 4 and retrieved text content
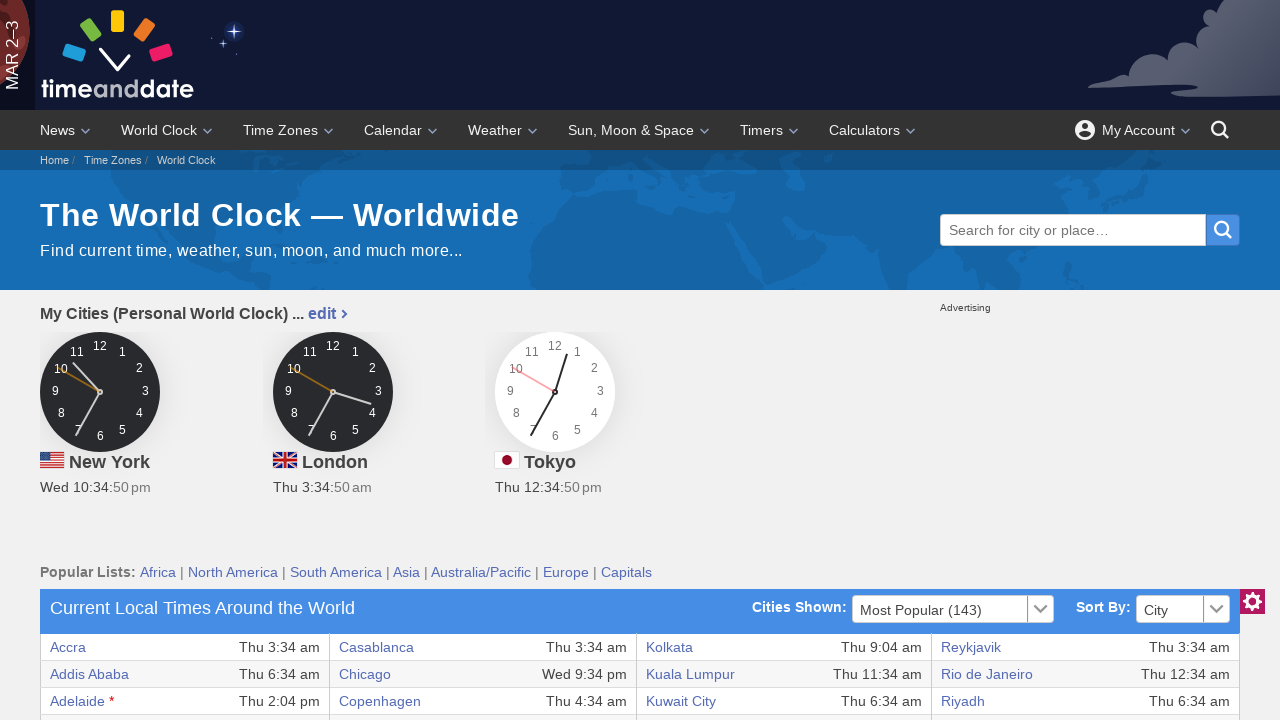

Accessed table cell at row 10, column 5 and retrieved text content
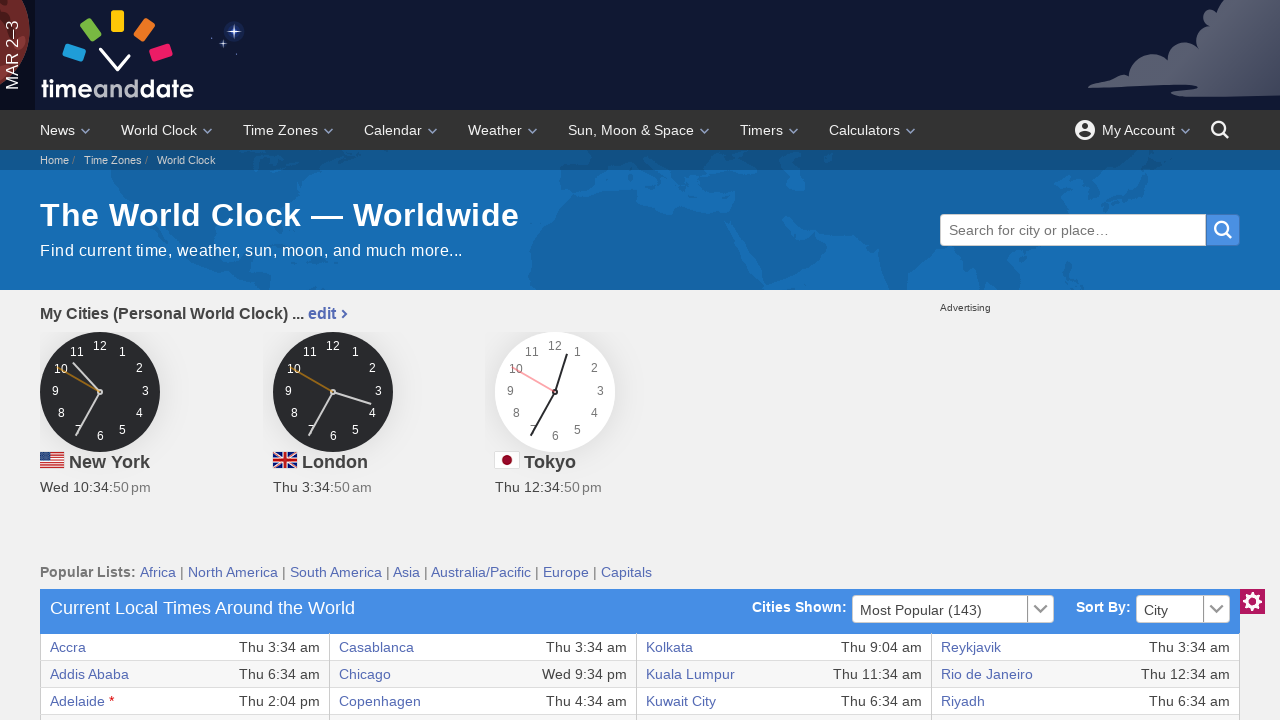

Accessed table cell at row 10, column 6 and retrieved text content
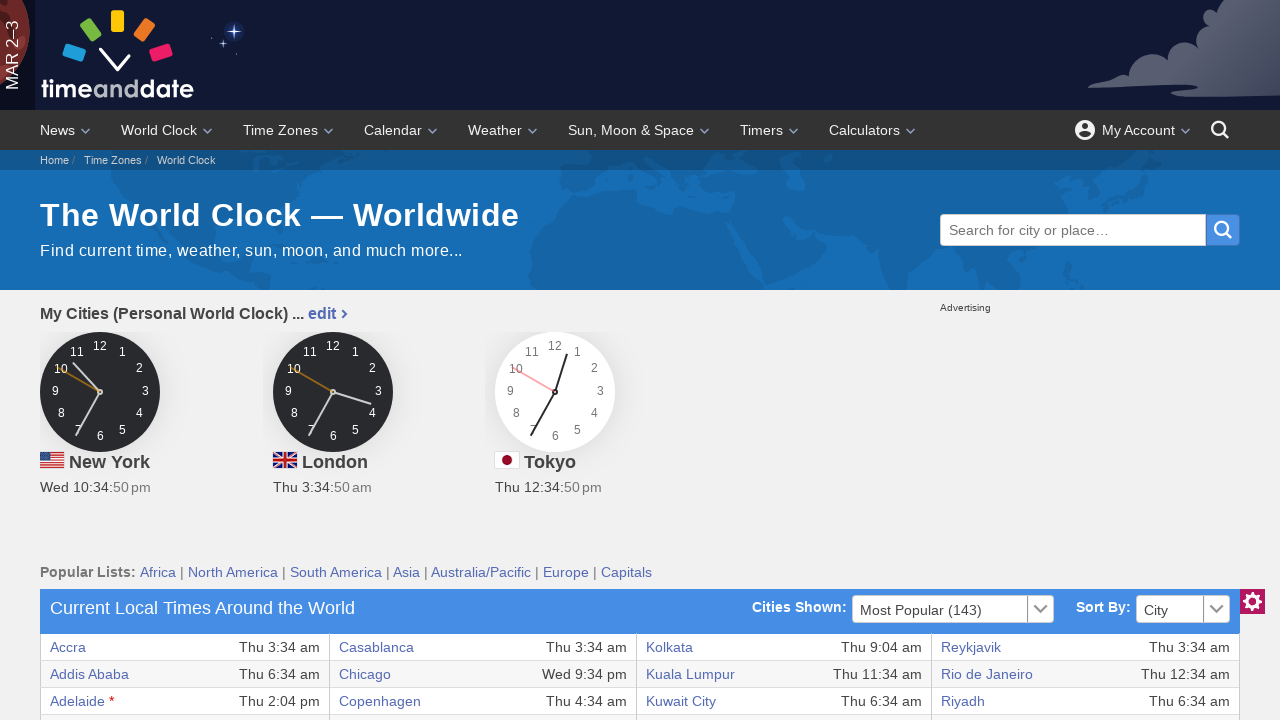

Accessed table cell at row 10, column 7 and retrieved text content
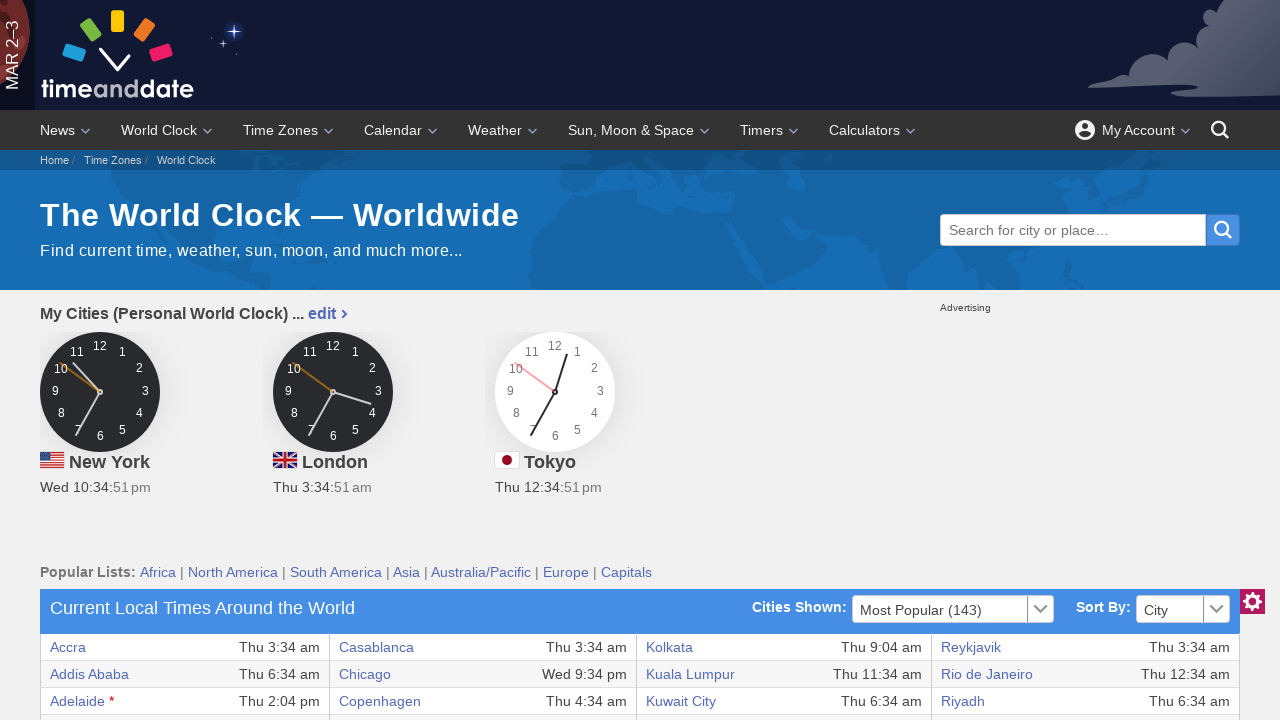

Accessed table cell at row 10, column 8 and retrieved text content
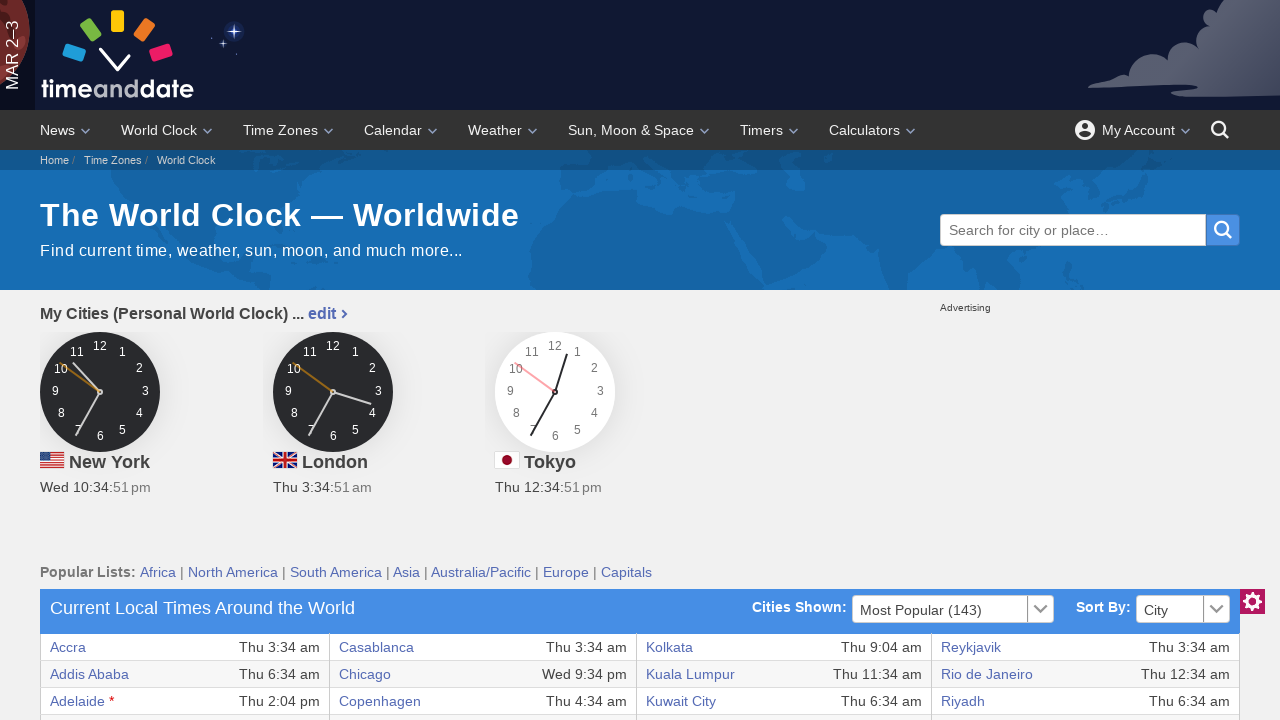

Accessed table cell at row 11, column 1 and retrieved text content
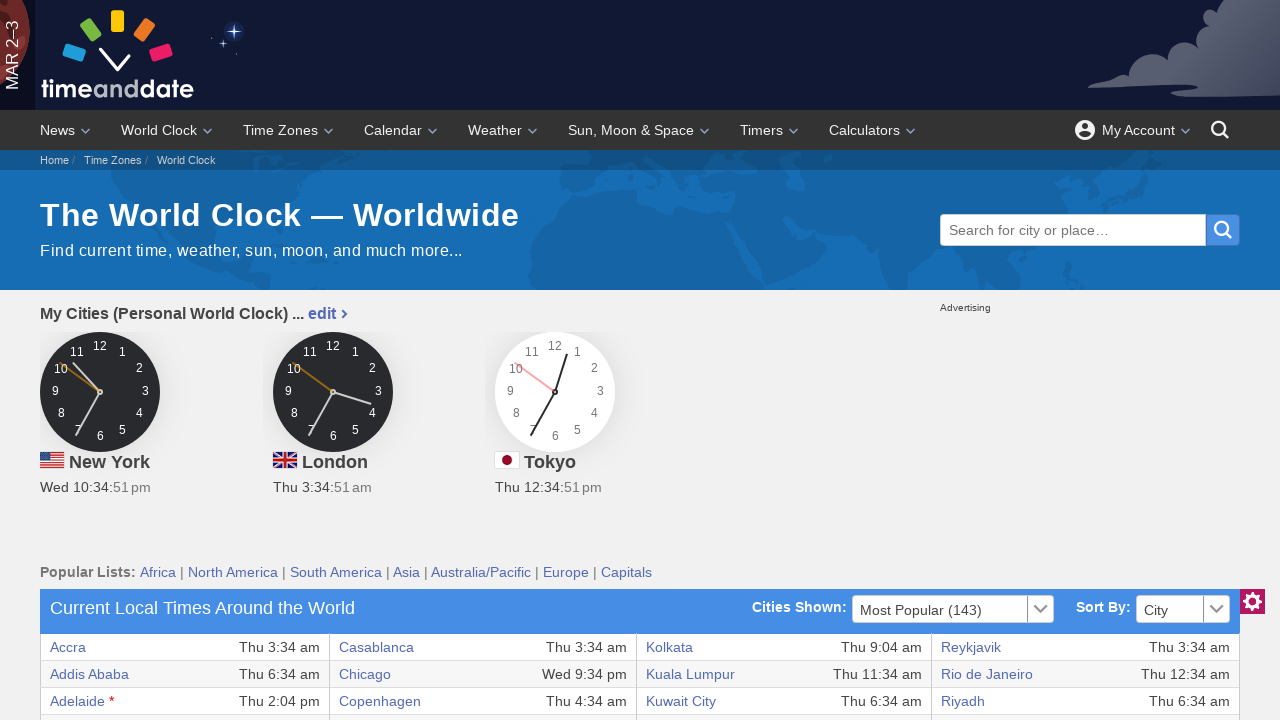

Accessed table cell at row 11, column 2 and retrieved text content
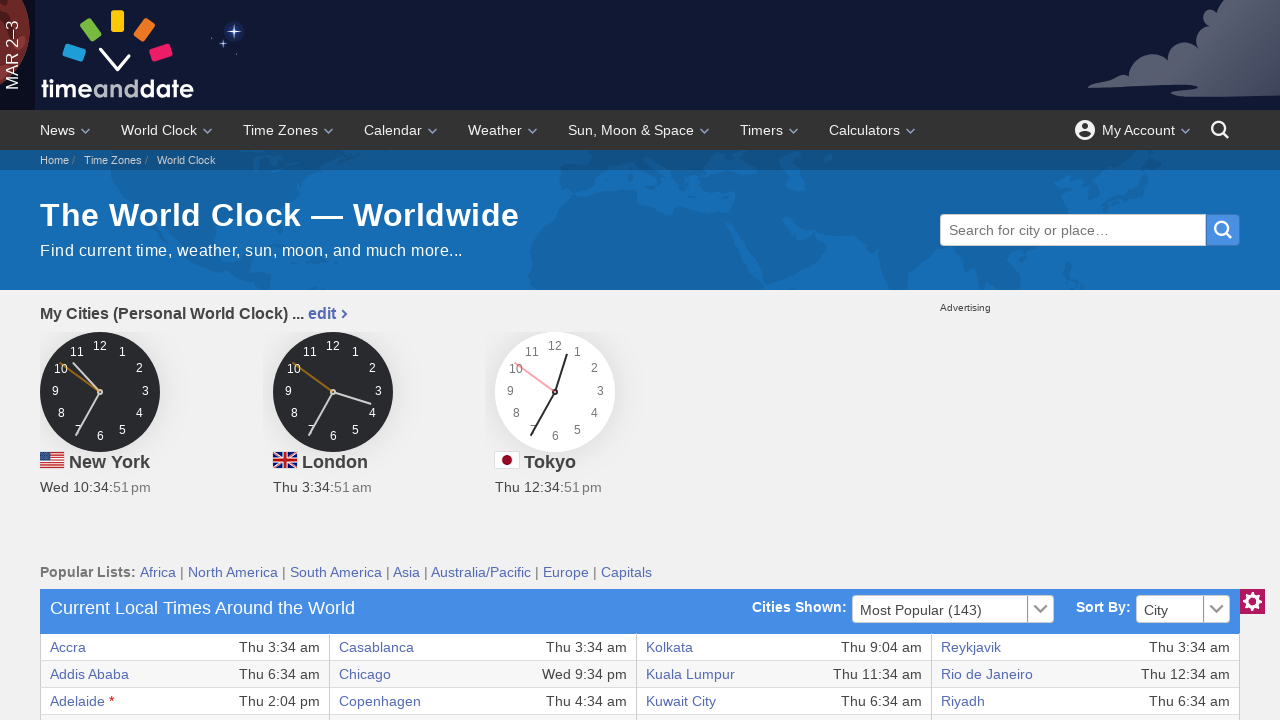

Accessed table cell at row 11, column 3 and retrieved text content
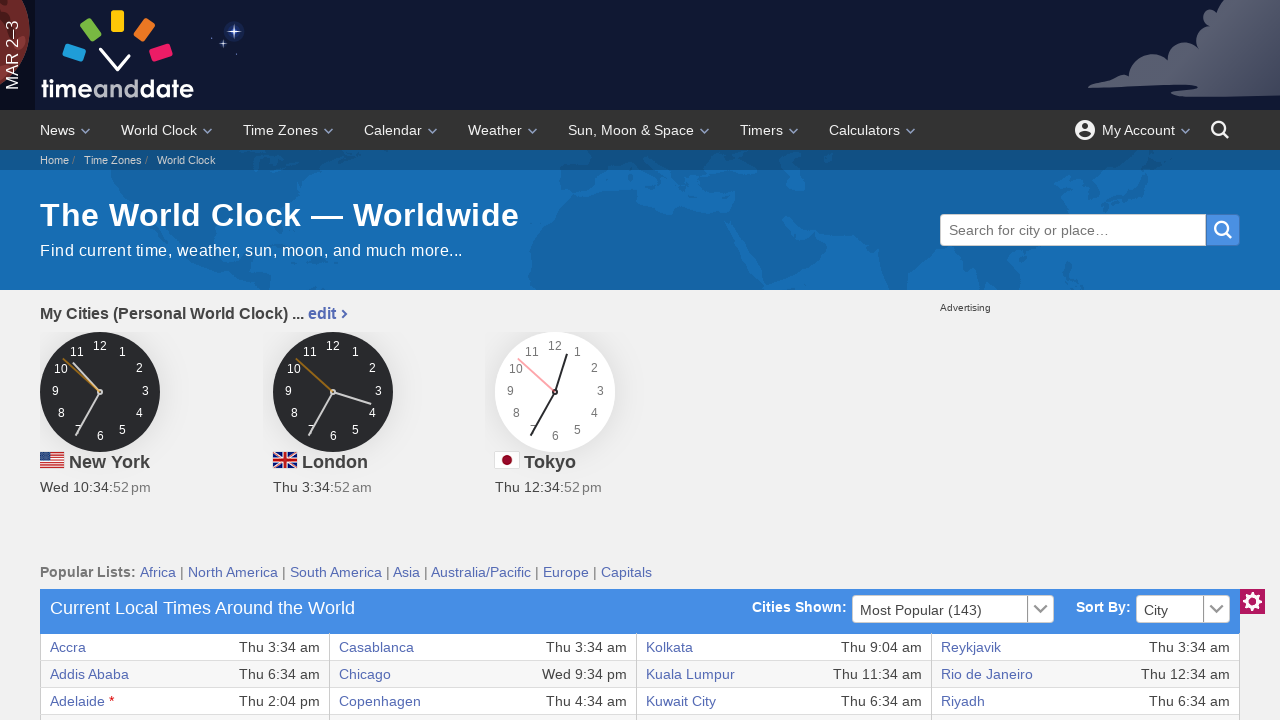

Accessed table cell at row 11, column 4 and retrieved text content
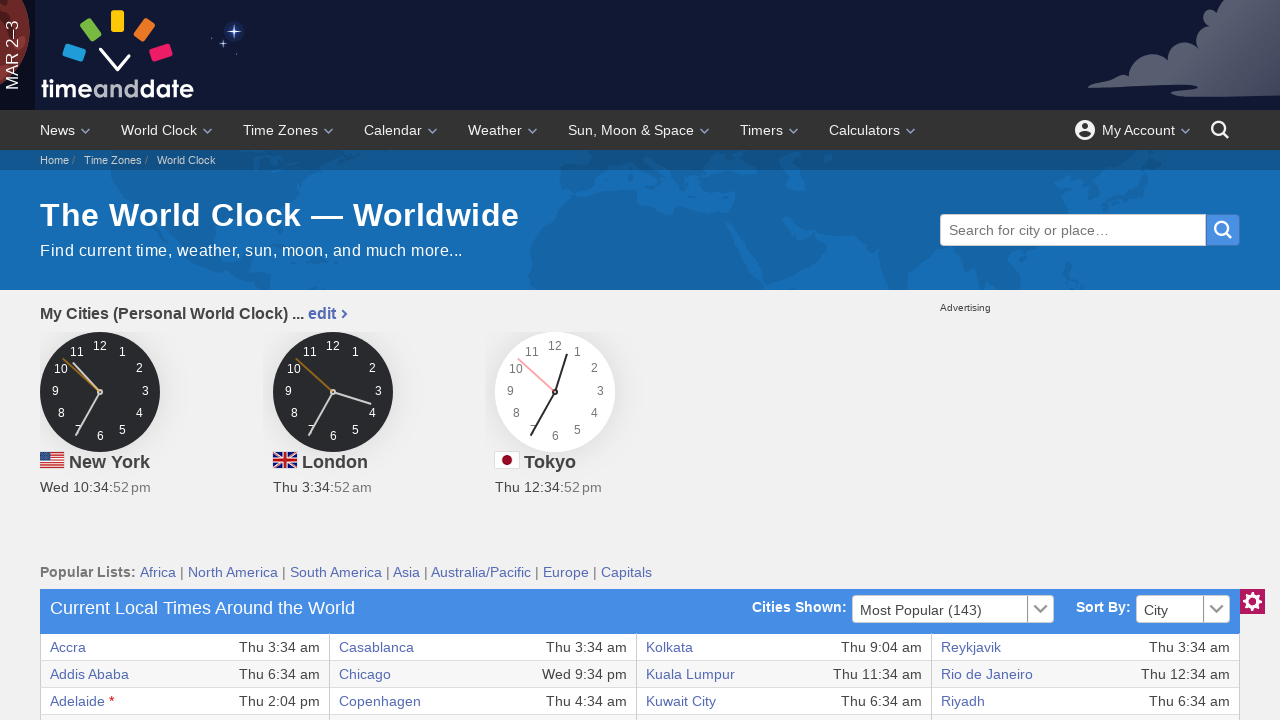

Accessed table cell at row 11, column 5 and retrieved text content
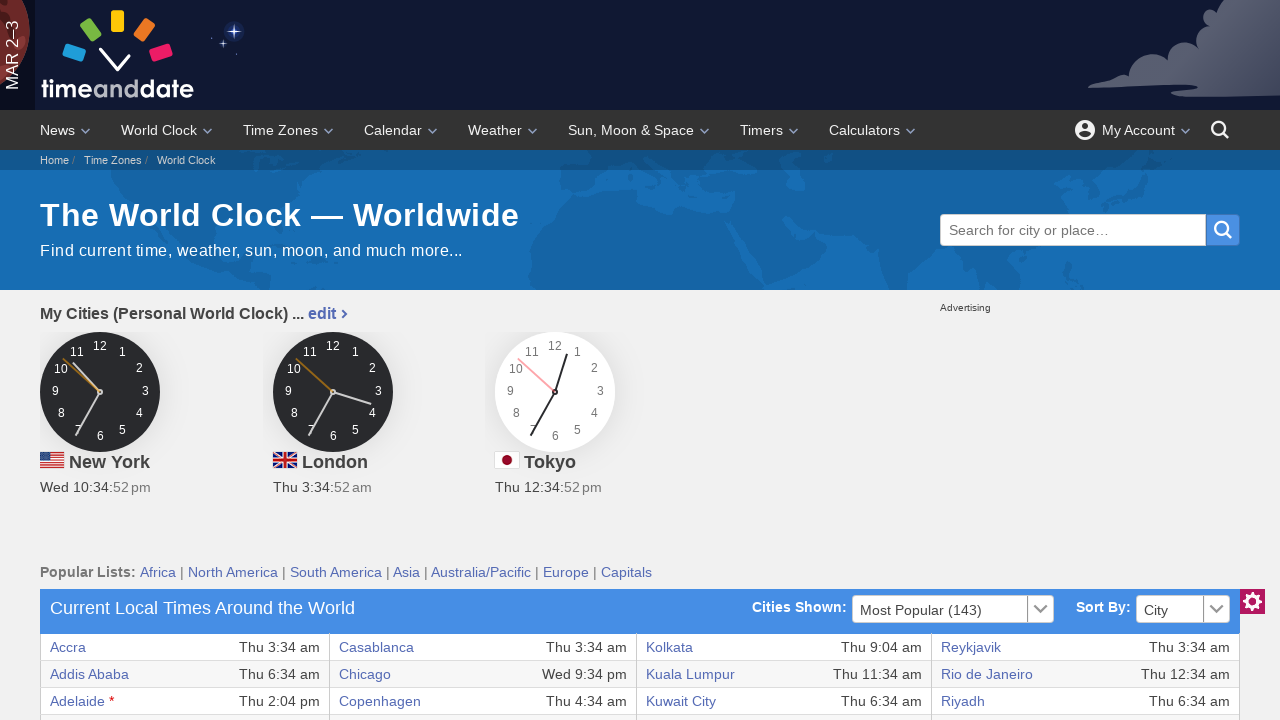

Accessed table cell at row 11, column 6 and retrieved text content
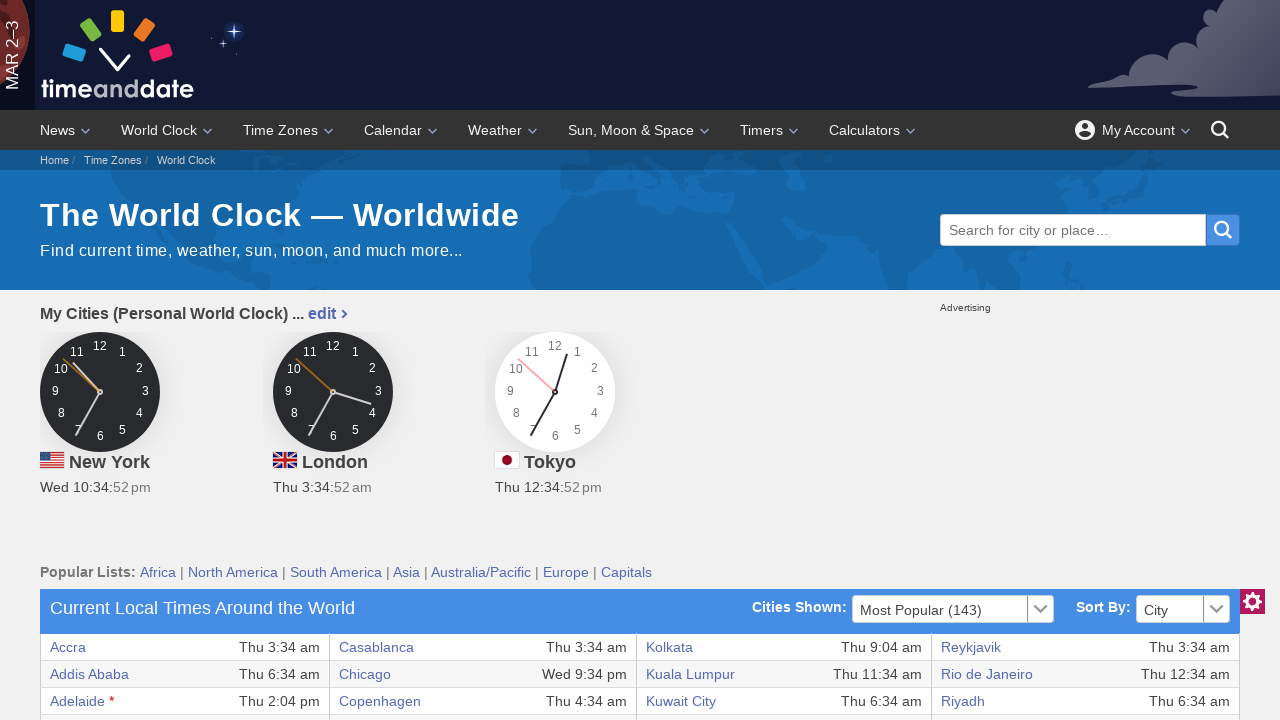

Accessed table cell at row 11, column 7 and retrieved text content
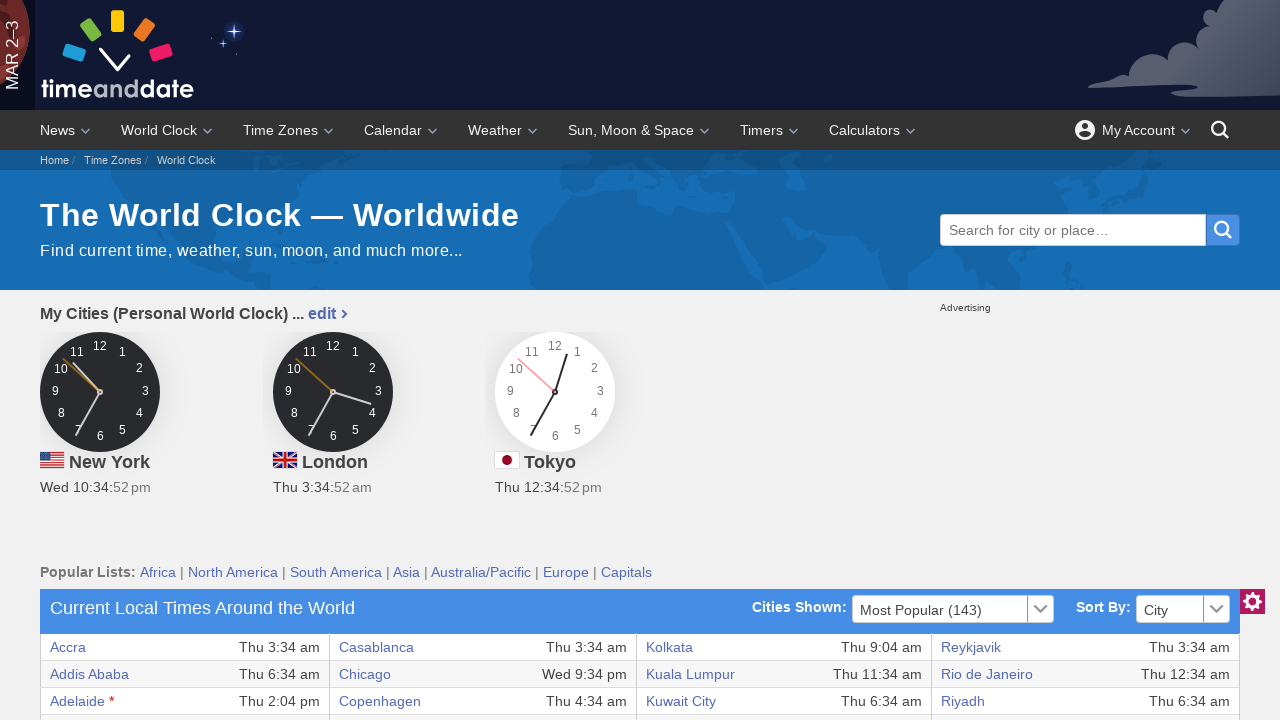

Accessed table cell at row 11, column 8 and retrieved text content
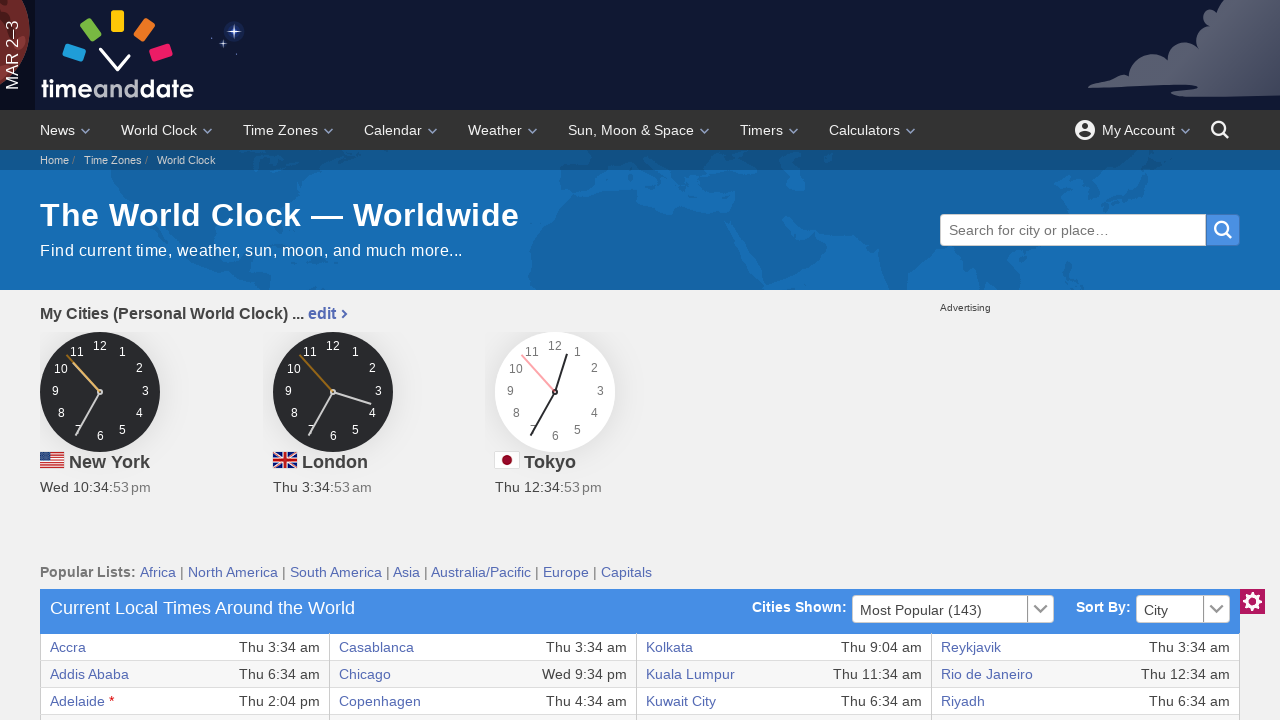

Accessed table cell at row 12, column 1 and retrieved text content
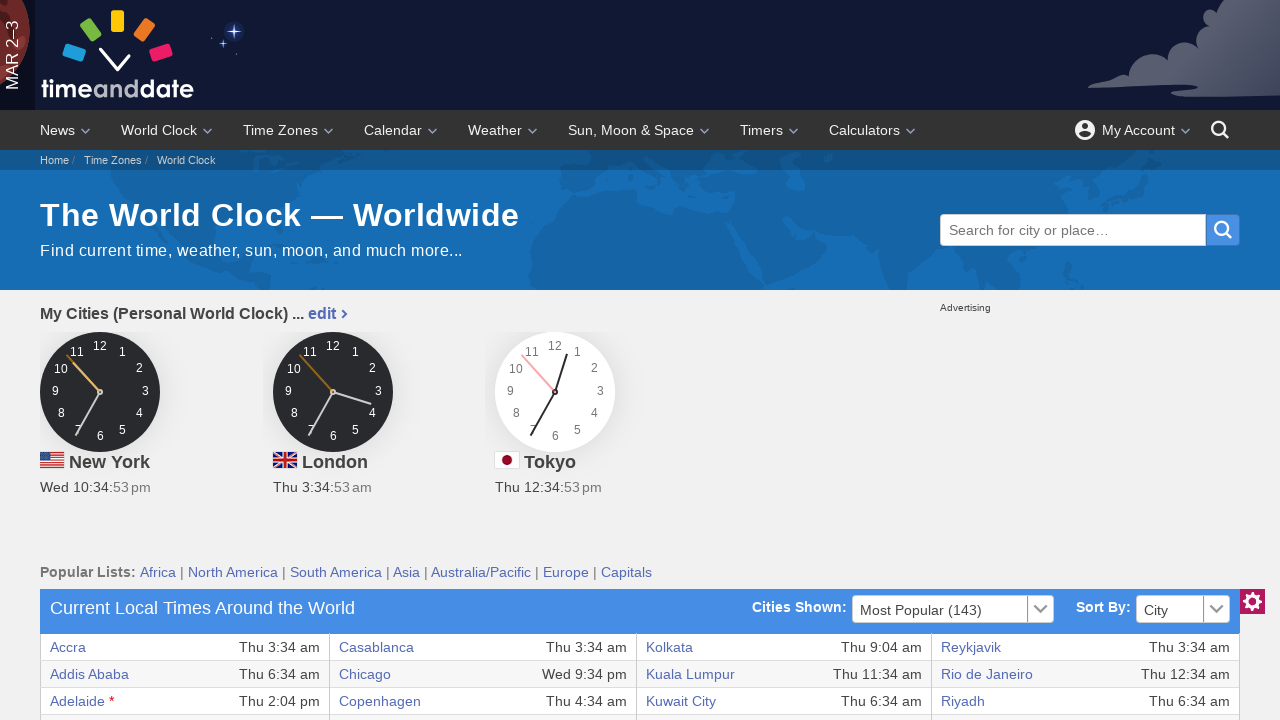

Accessed table cell at row 12, column 2 and retrieved text content
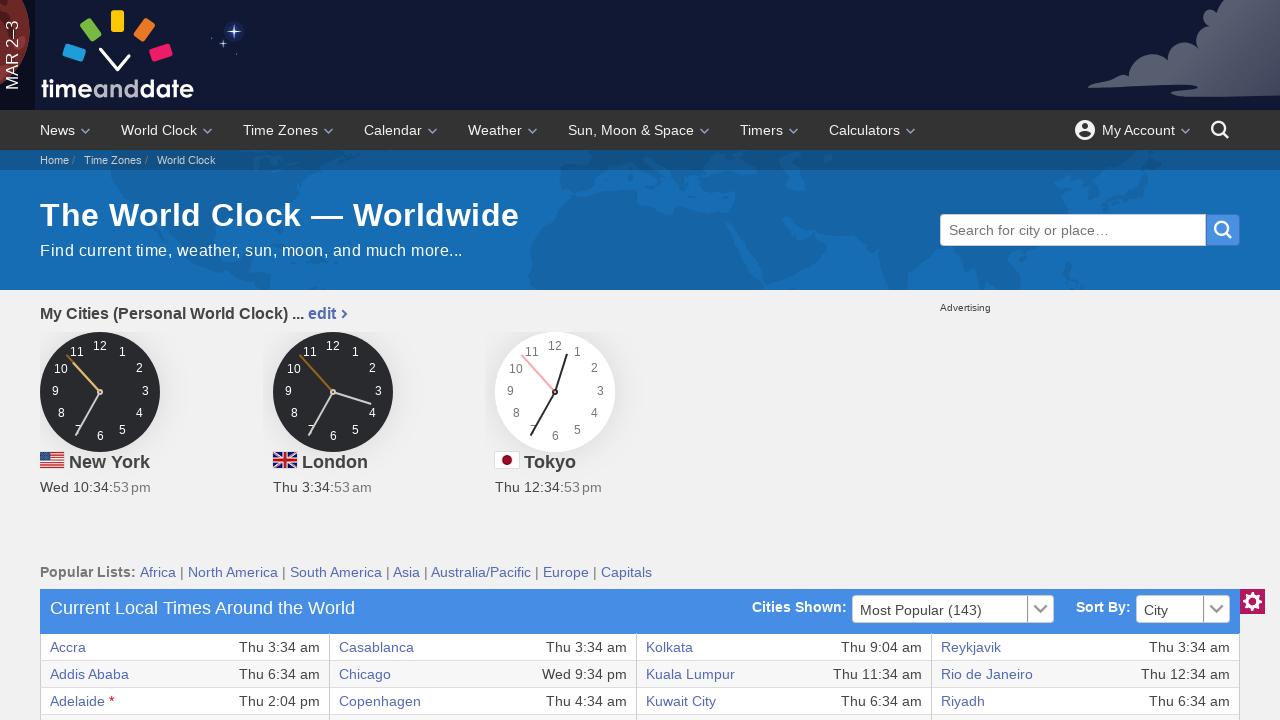

Accessed table cell at row 12, column 3 and retrieved text content
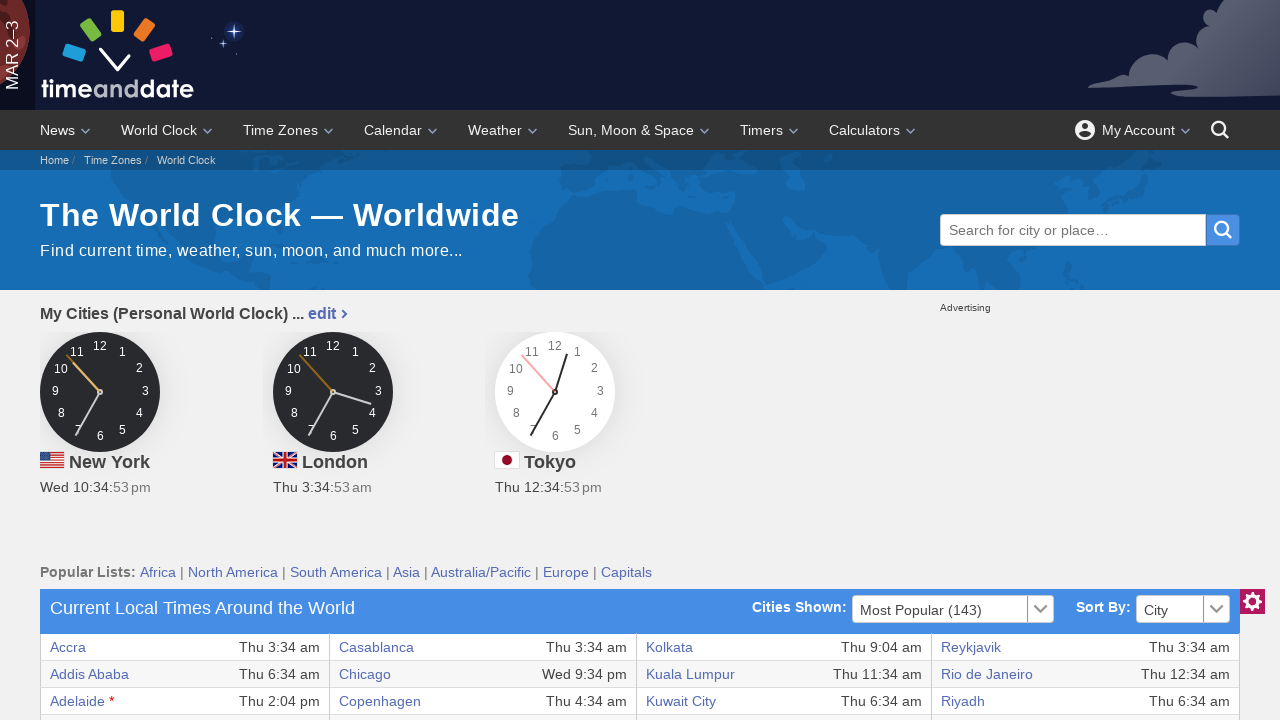

Accessed table cell at row 12, column 4 and retrieved text content
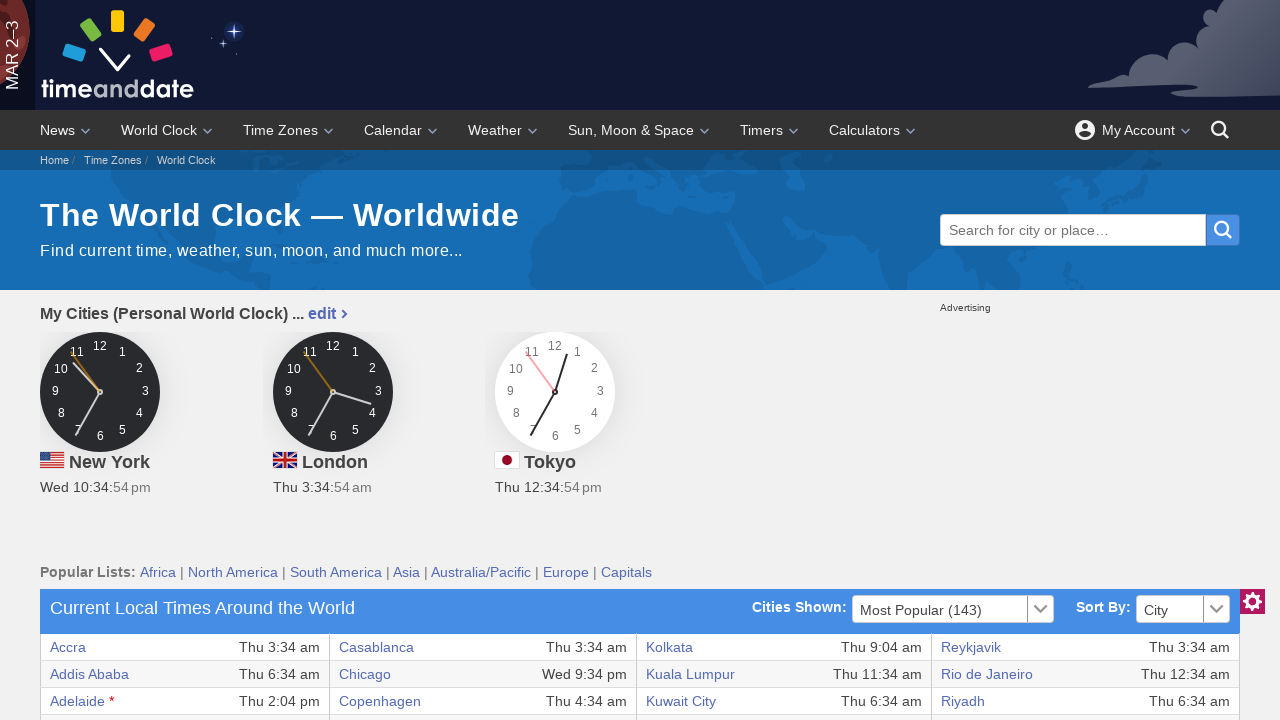

Accessed table cell at row 12, column 5 and retrieved text content
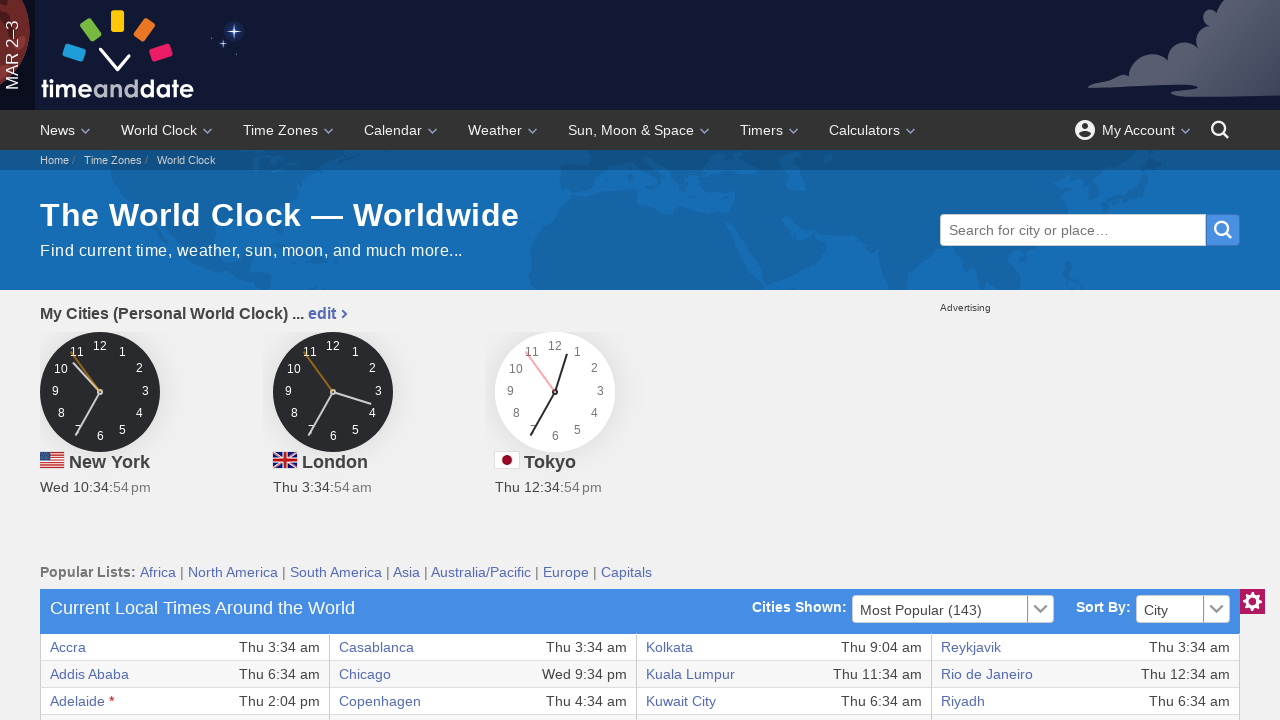

Accessed table cell at row 12, column 6 and retrieved text content
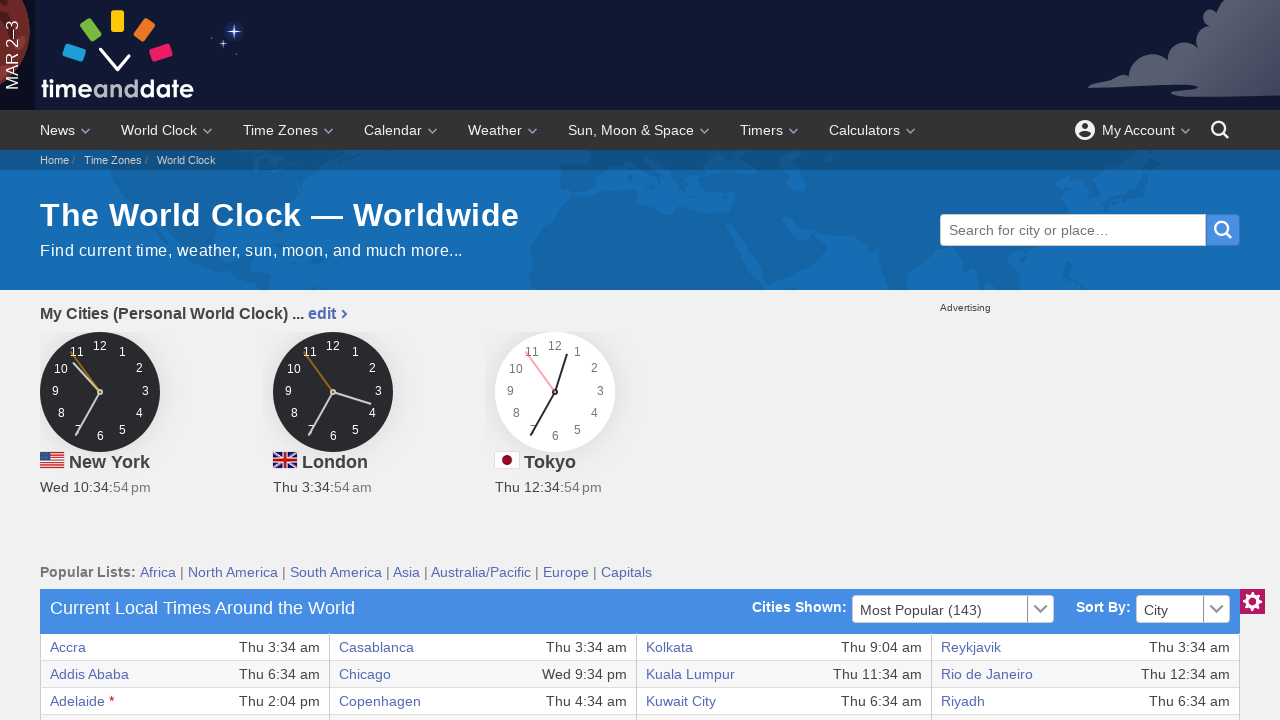

Accessed table cell at row 12, column 7 and retrieved text content
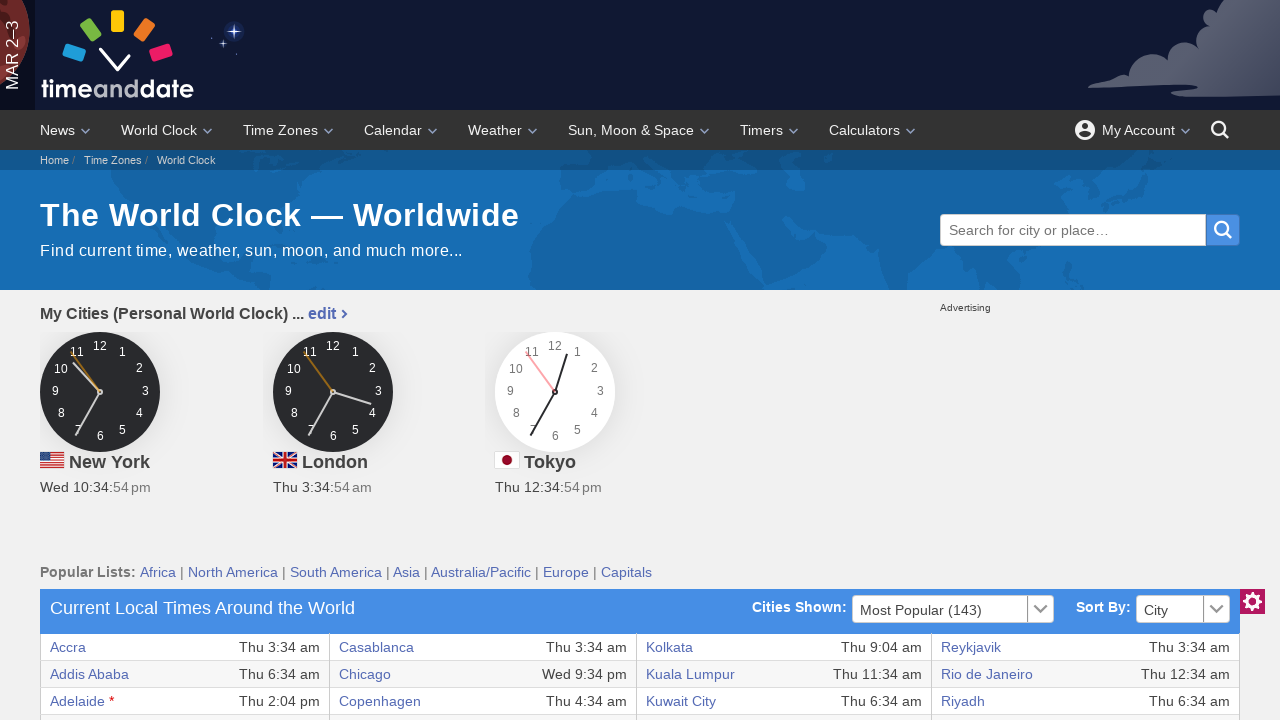

Accessed table cell at row 12, column 8 and retrieved text content
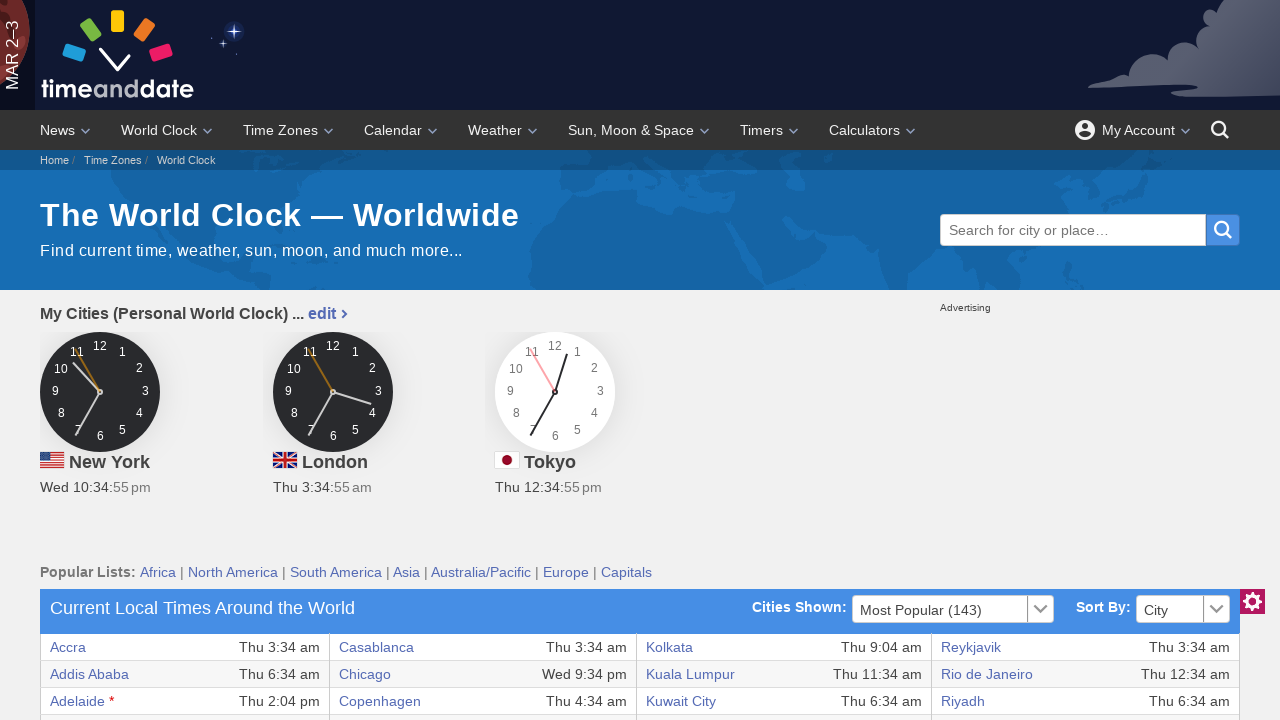

Accessed table cell at row 13, column 1 and retrieved text content
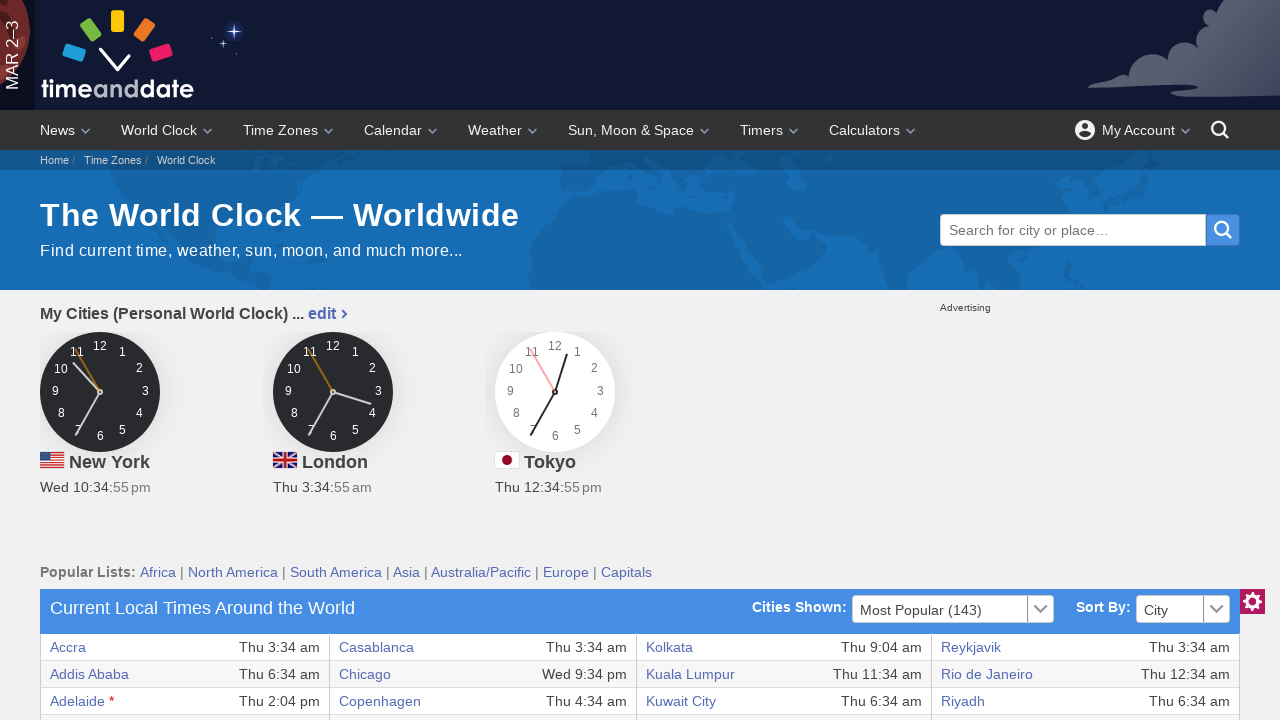

Accessed table cell at row 13, column 2 and retrieved text content
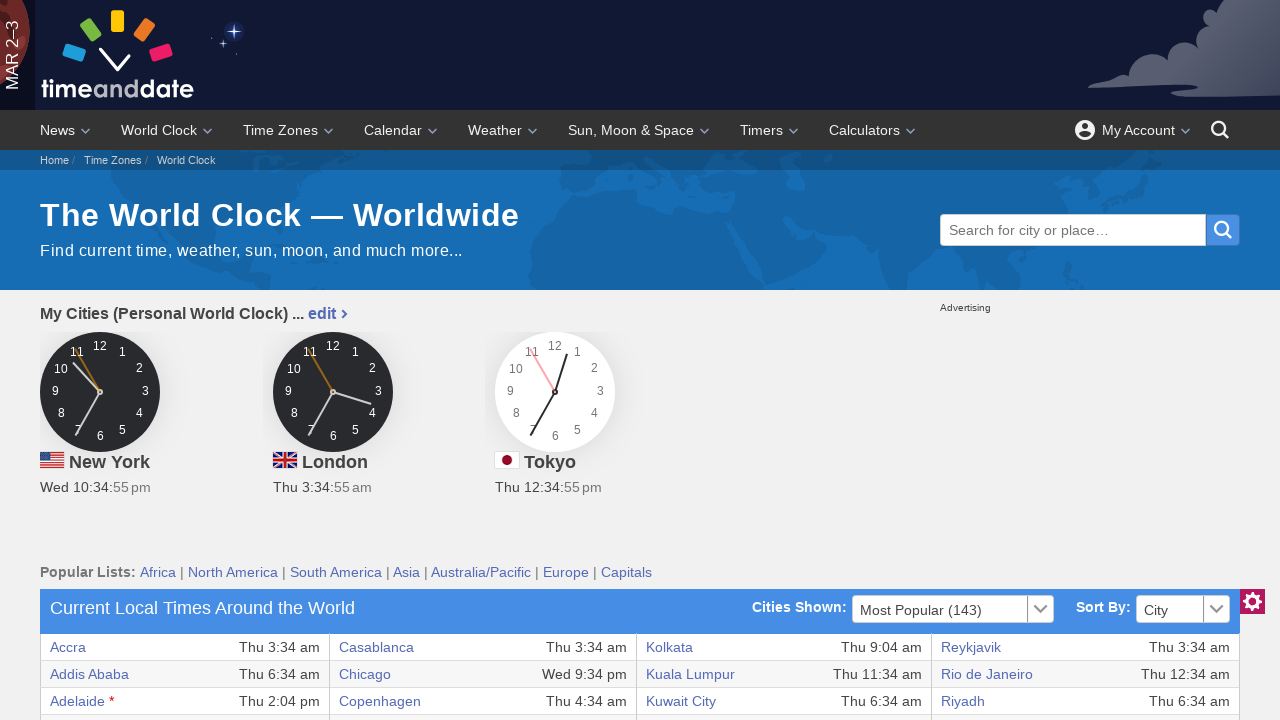

Accessed table cell at row 13, column 3 and retrieved text content
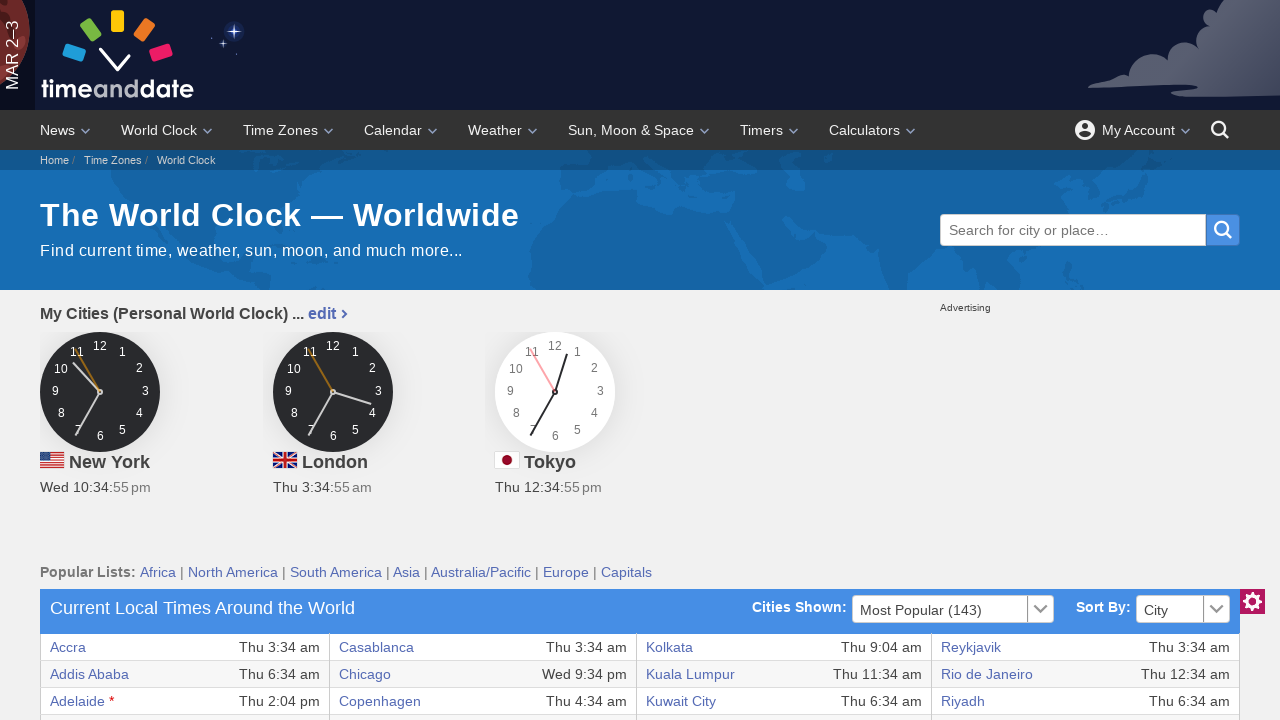

Accessed table cell at row 13, column 4 and retrieved text content
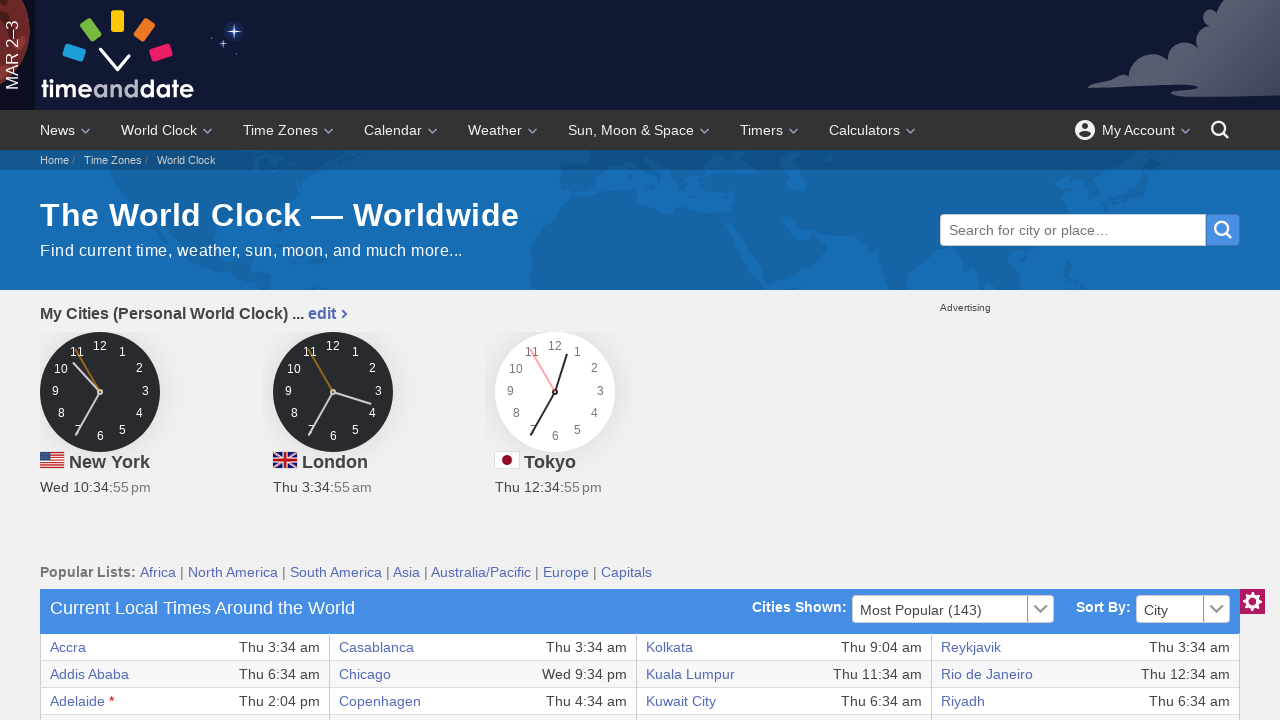

Accessed table cell at row 13, column 5 and retrieved text content
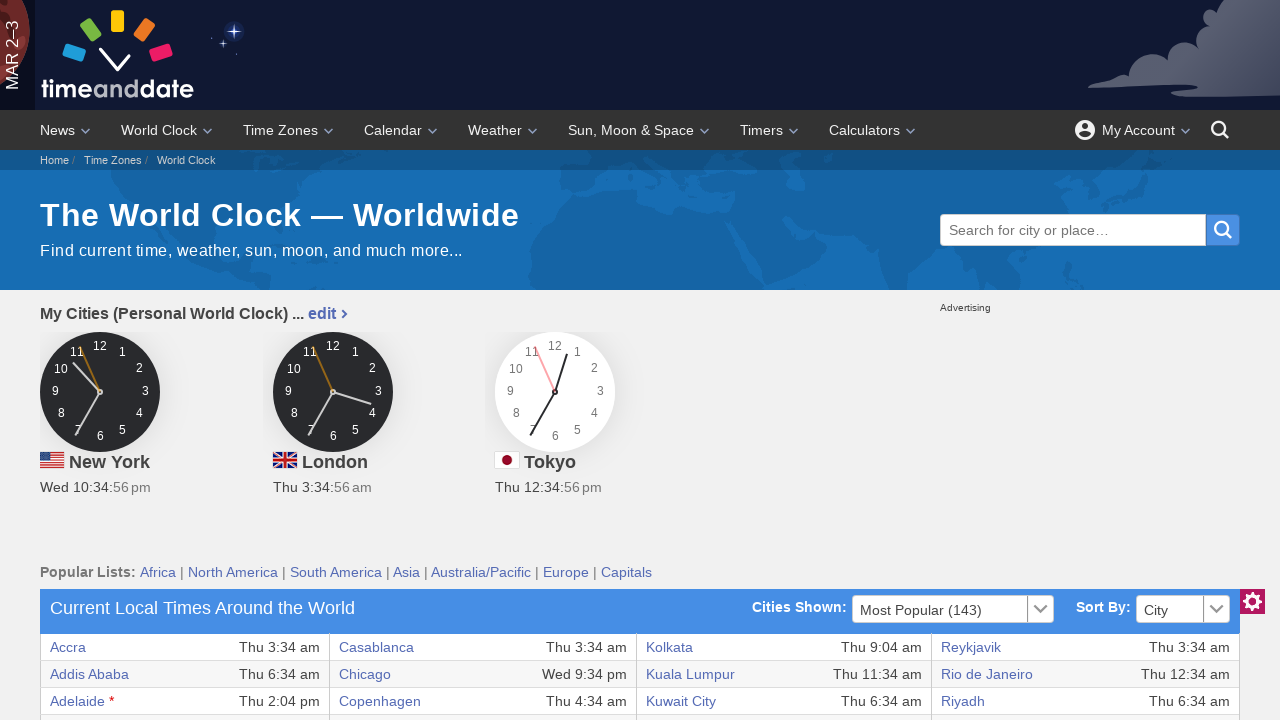

Accessed table cell at row 13, column 6 and retrieved text content
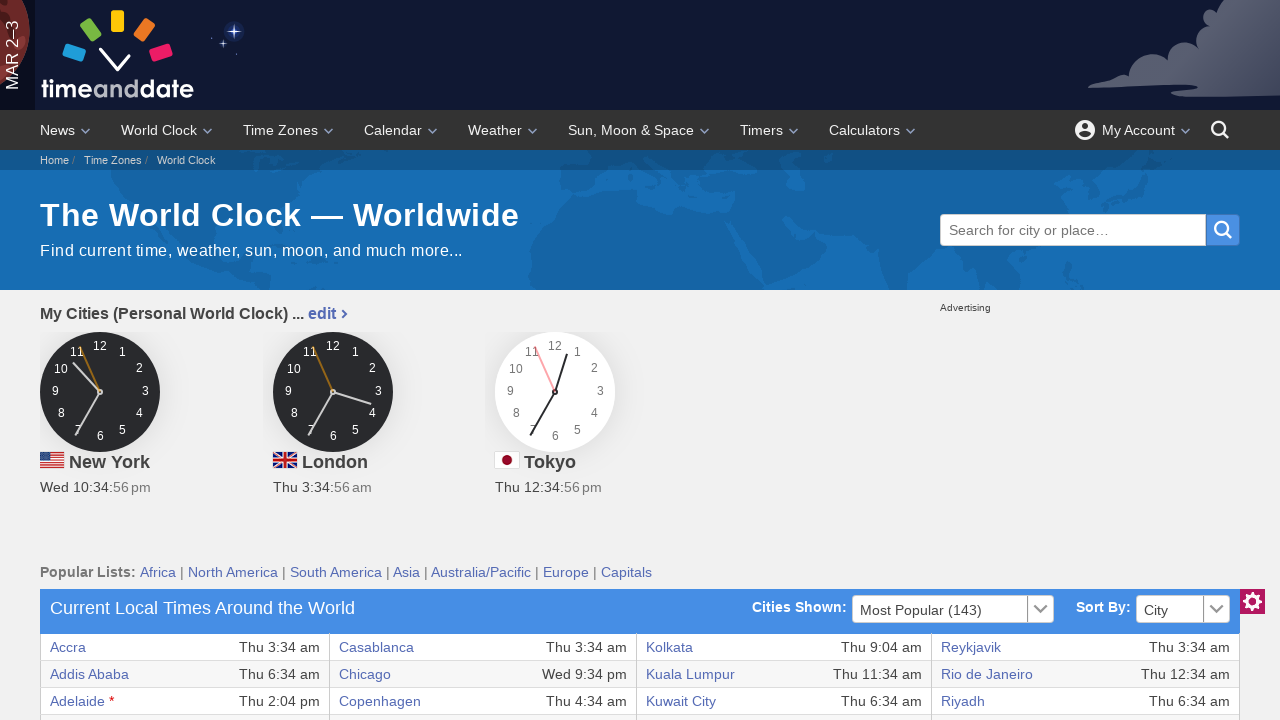

Accessed table cell at row 13, column 7 and retrieved text content
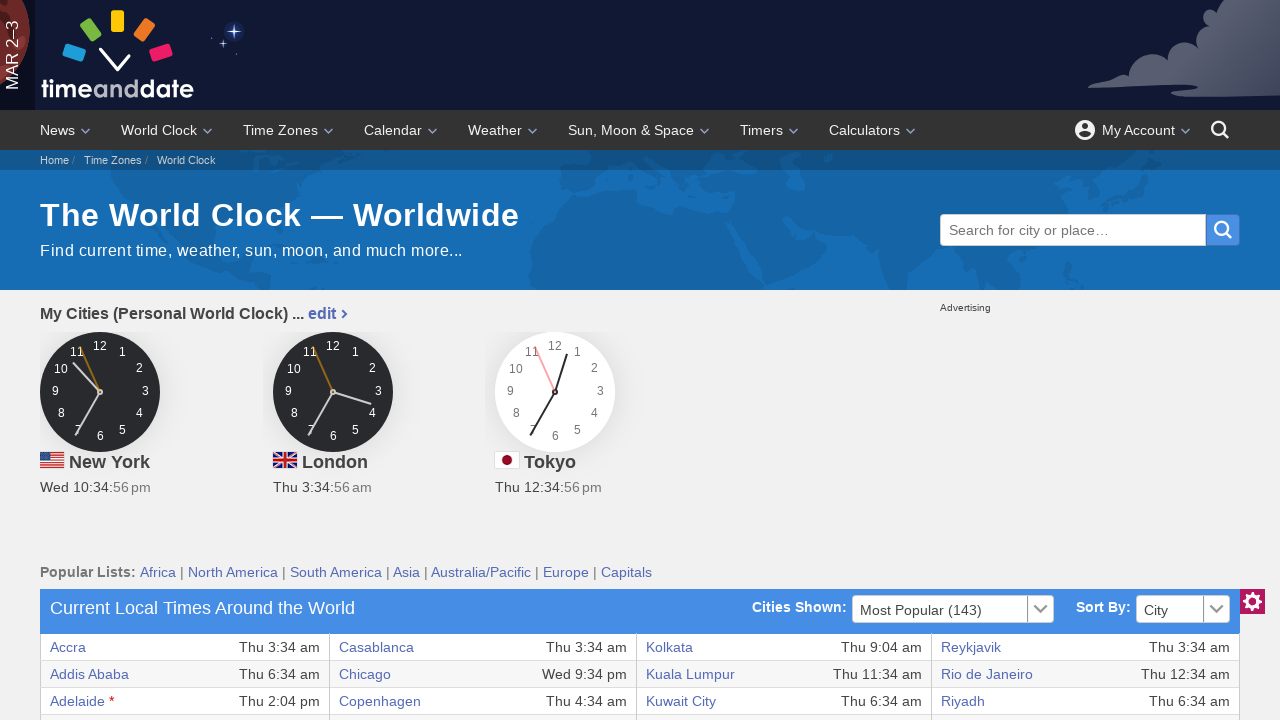

Accessed table cell at row 13, column 8 and retrieved text content
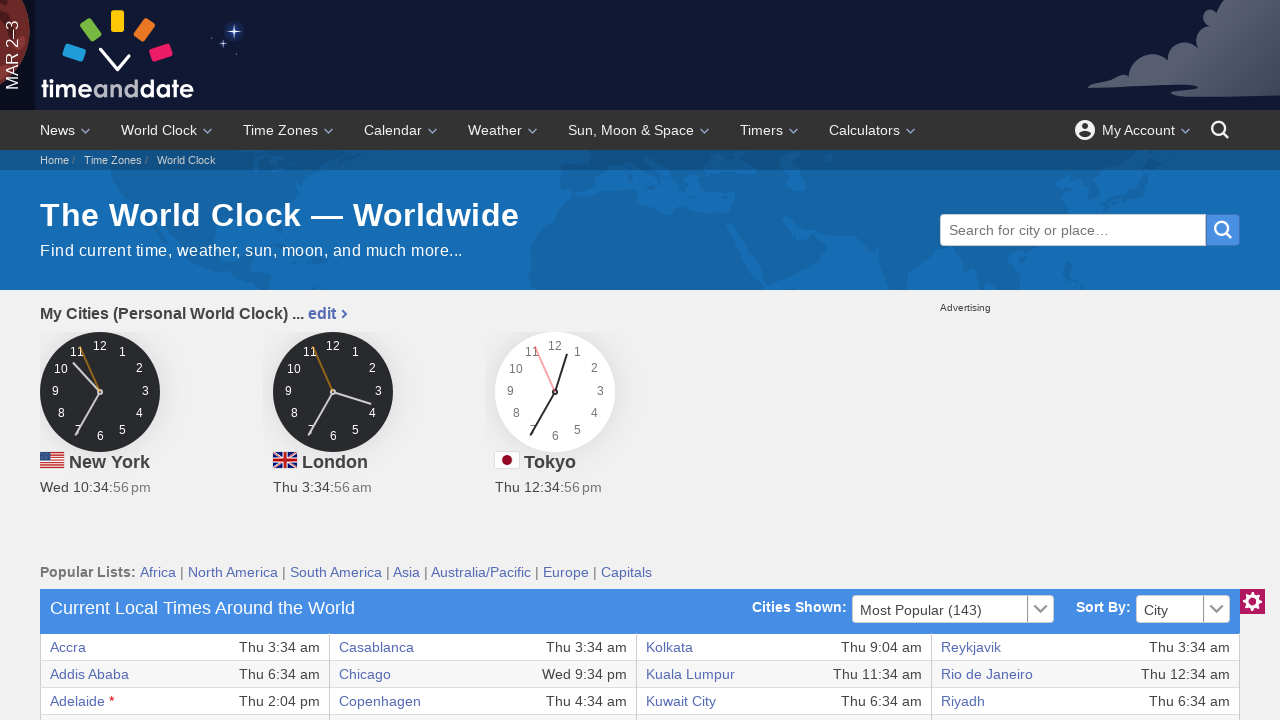

Accessed table cell at row 14, column 1 and retrieved text content
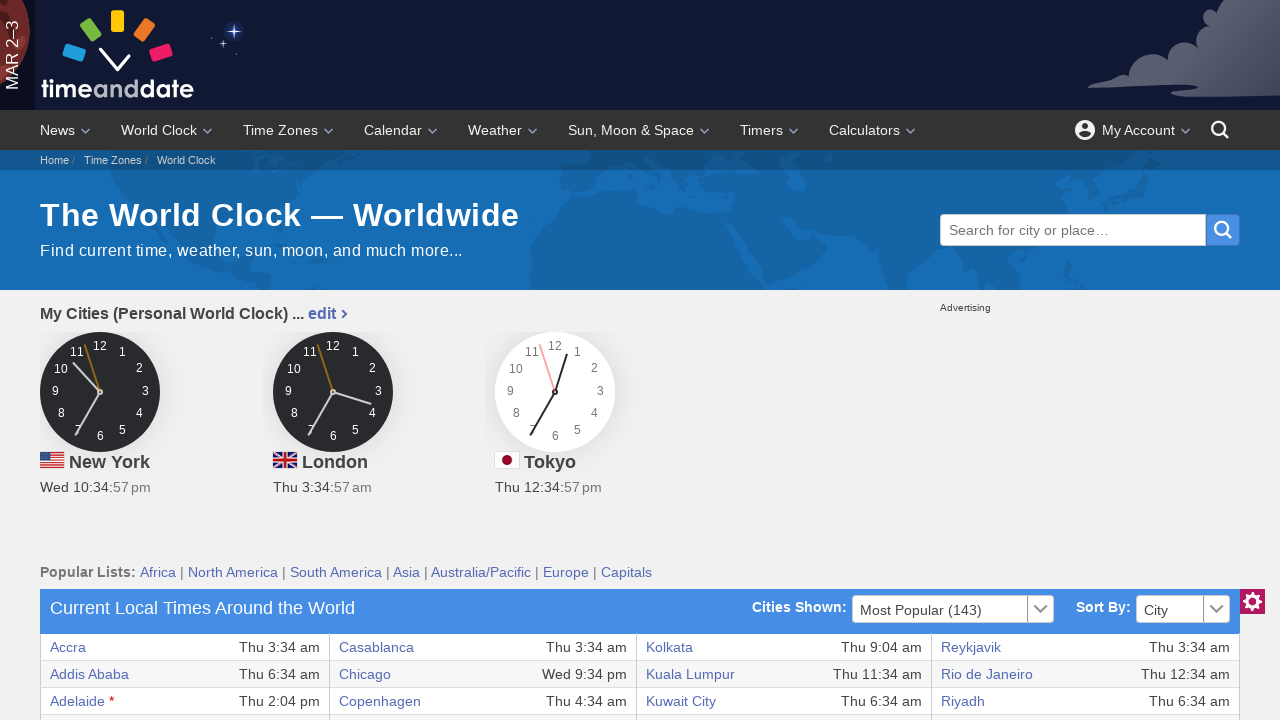

Accessed table cell at row 14, column 2 and retrieved text content
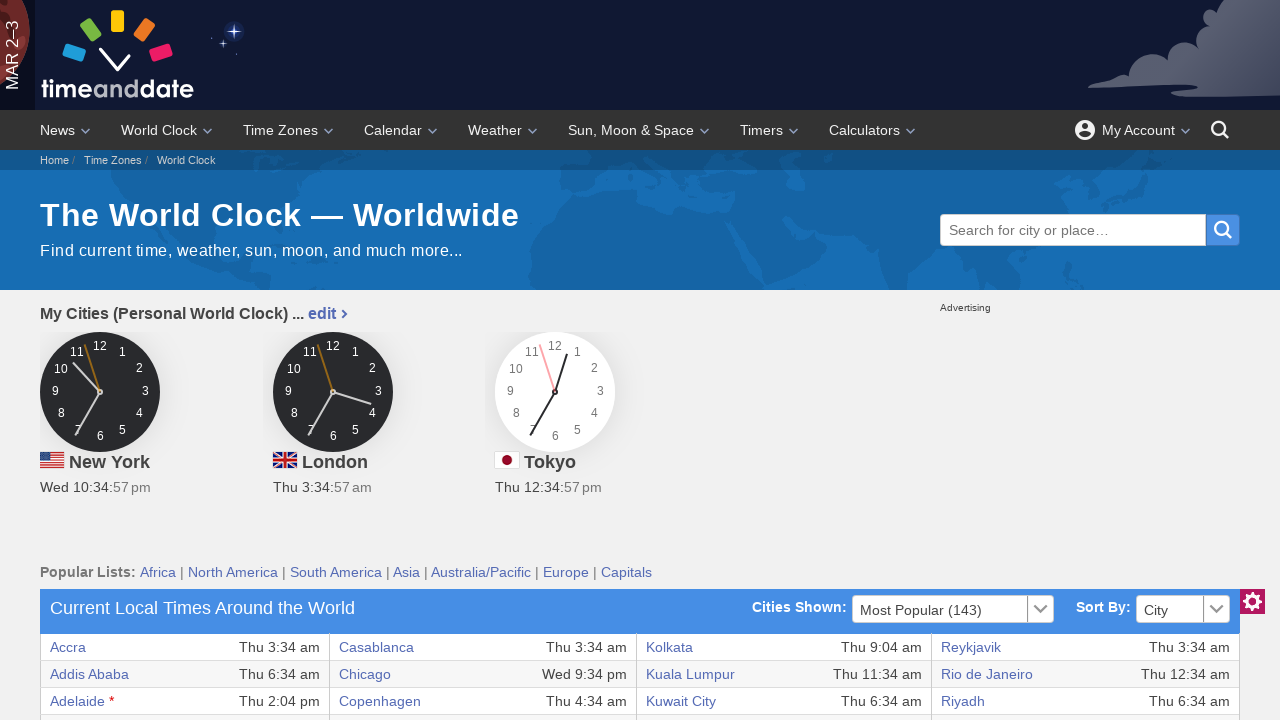

Accessed table cell at row 14, column 3 and retrieved text content
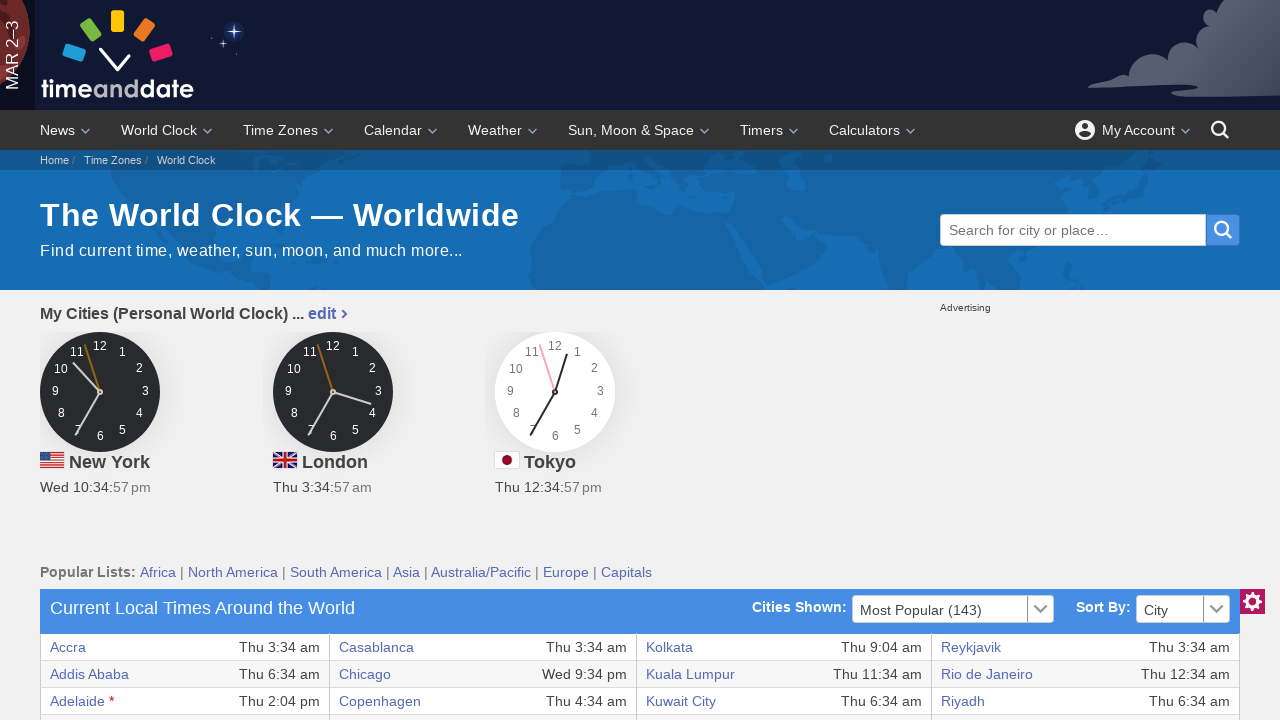

Accessed table cell at row 14, column 4 and retrieved text content
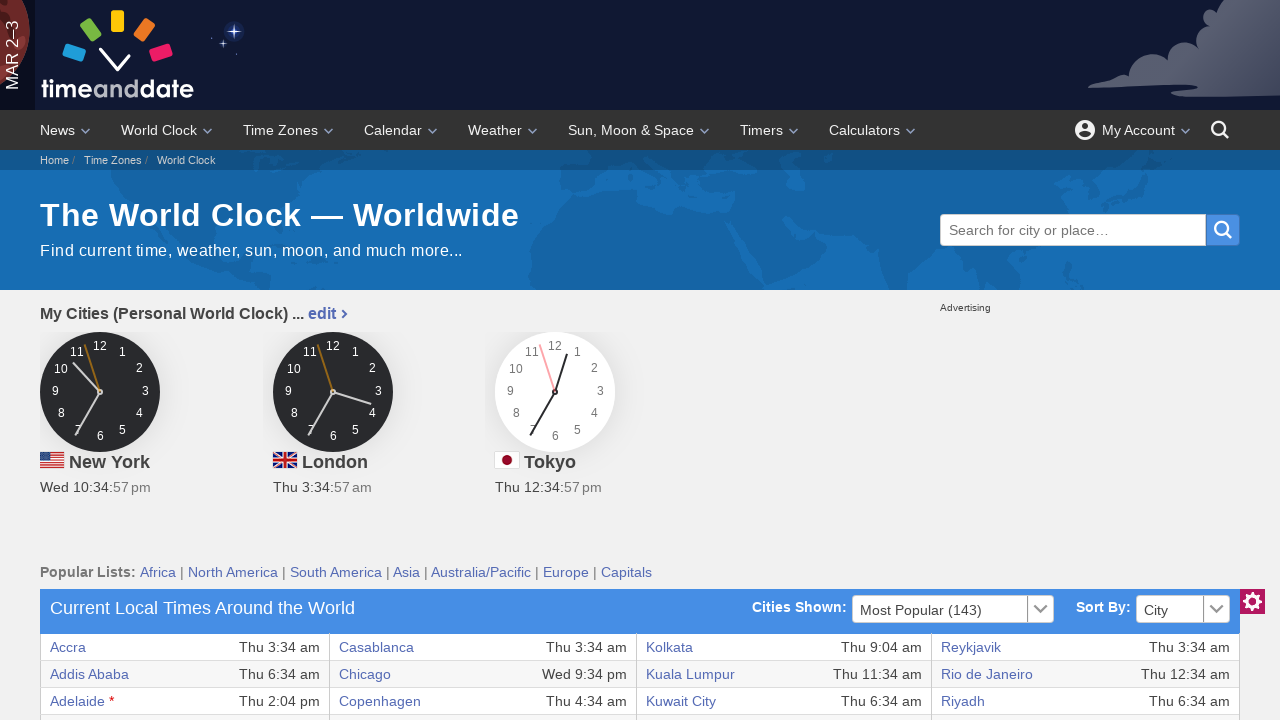

Accessed table cell at row 14, column 5 and retrieved text content
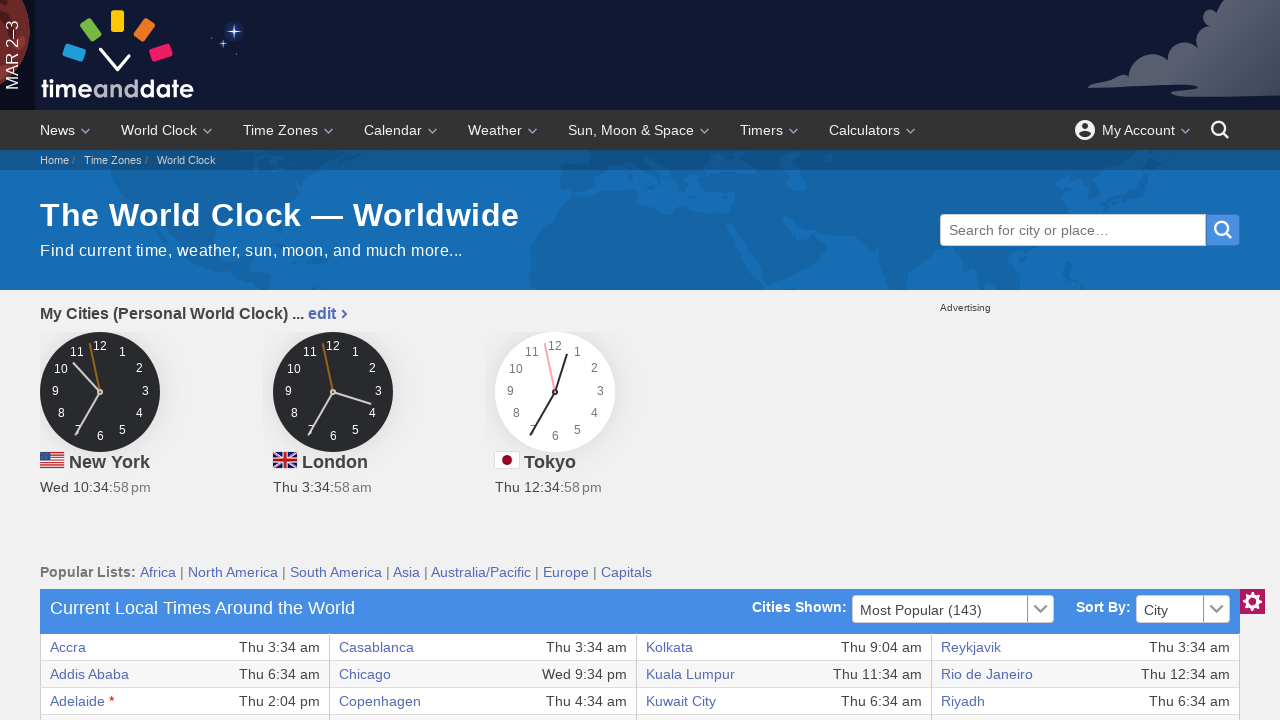

Accessed table cell at row 14, column 6 and retrieved text content
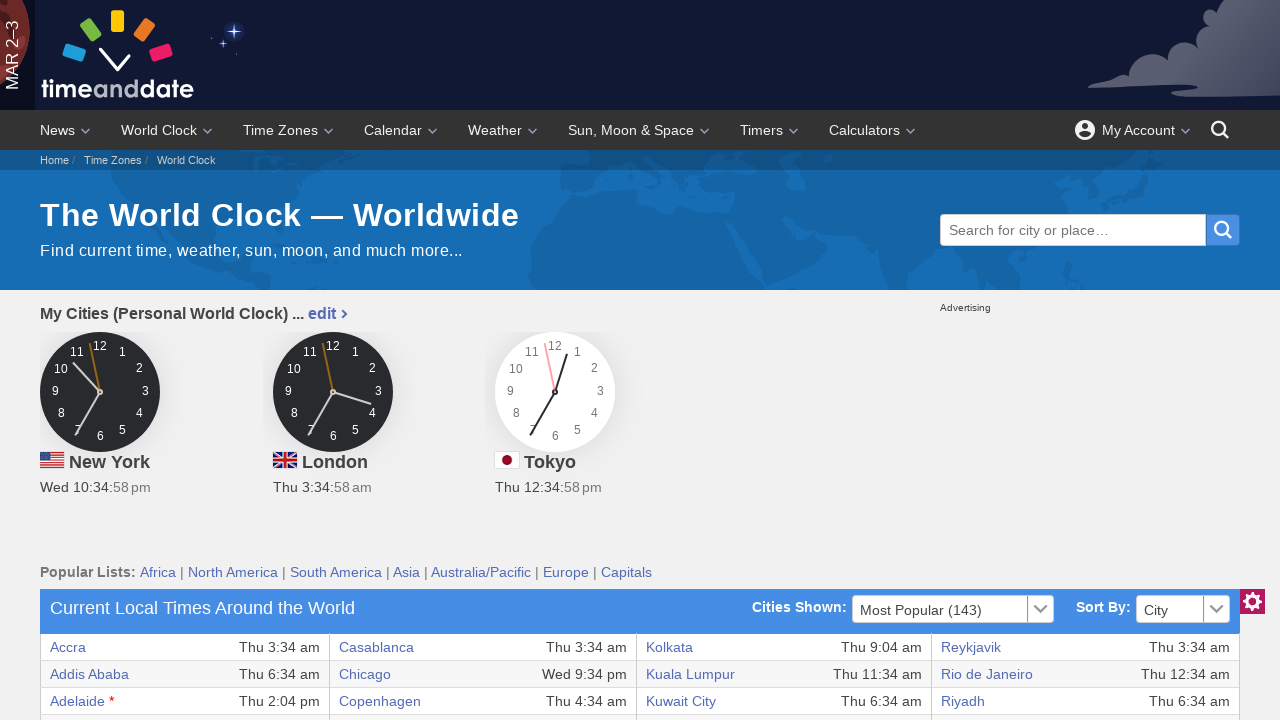

Accessed table cell at row 14, column 7 and retrieved text content
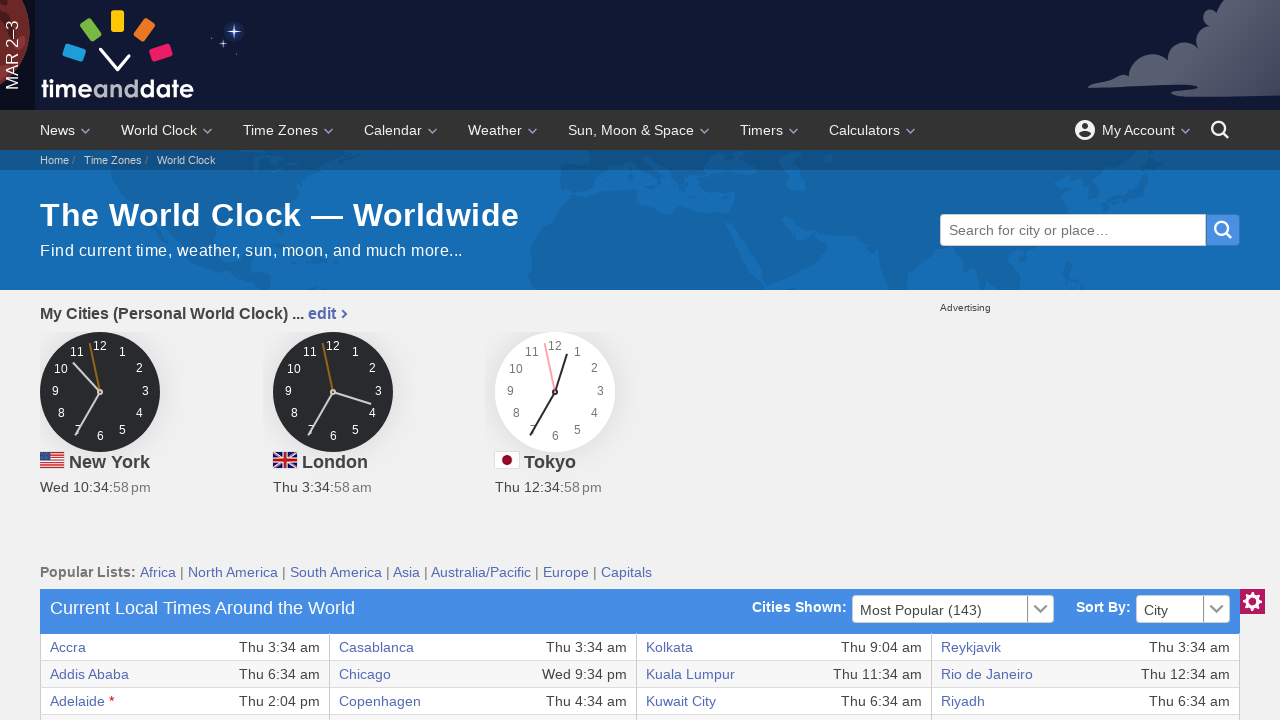

Accessed table cell at row 14, column 8 and retrieved text content
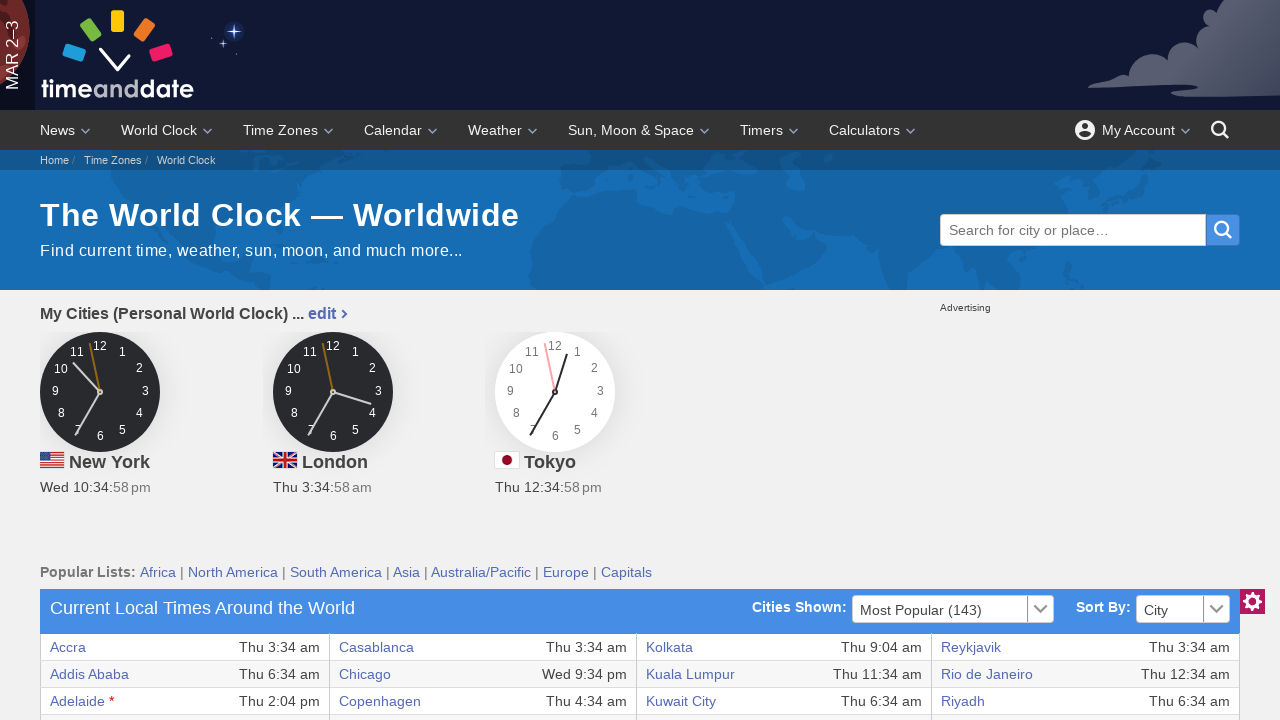

Accessed table cell at row 15, column 1 and retrieved text content
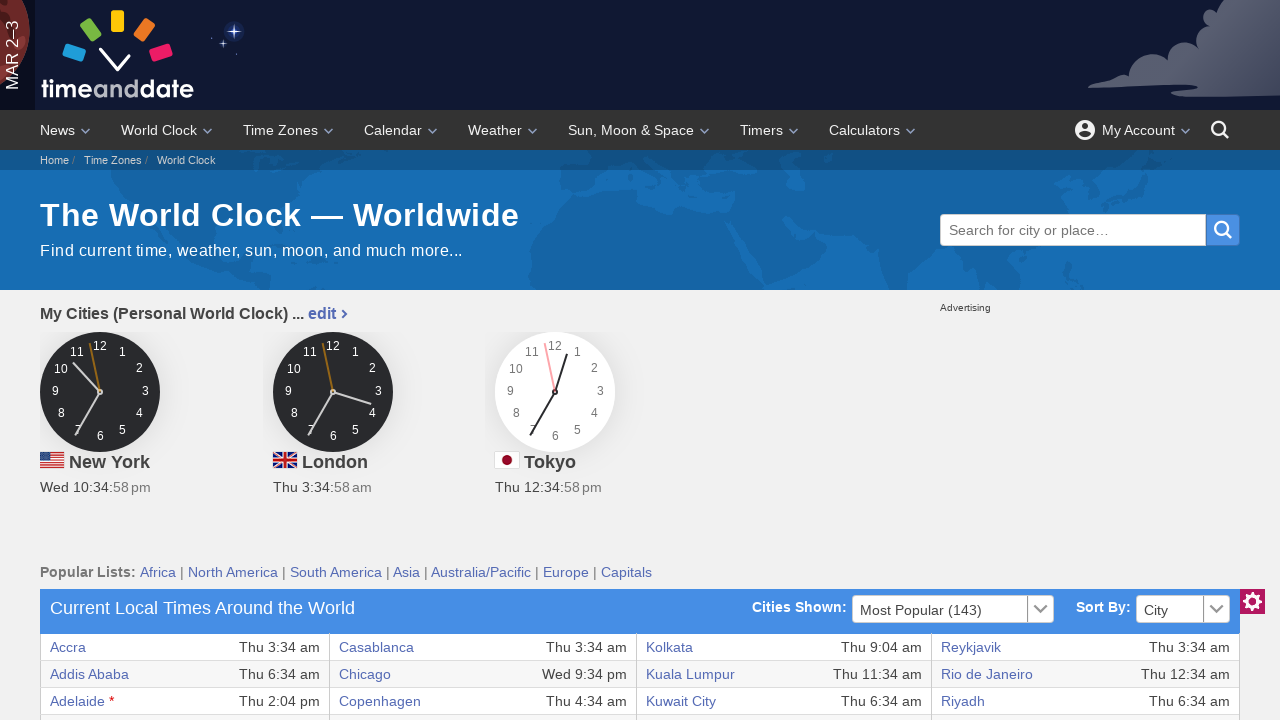

Accessed table cell at row 15, column 2 and retrieved text content
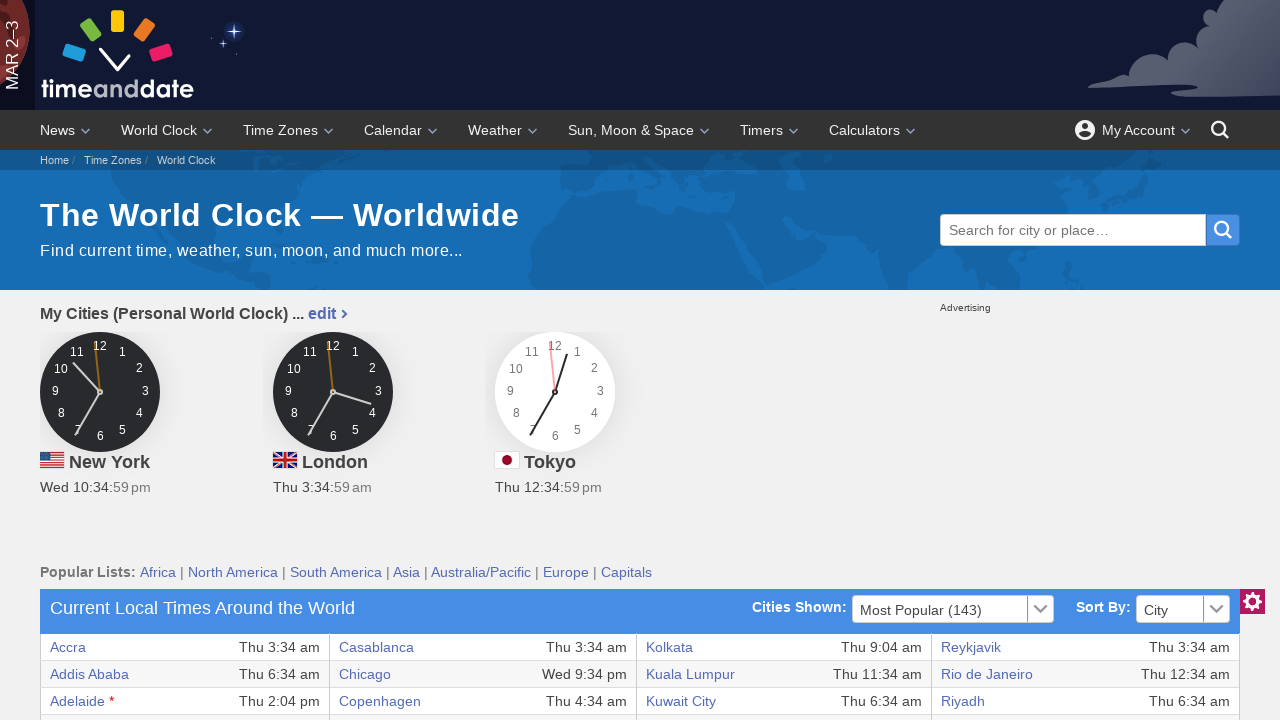

Accessed table cell at row 15, column 3 and retrieved text content
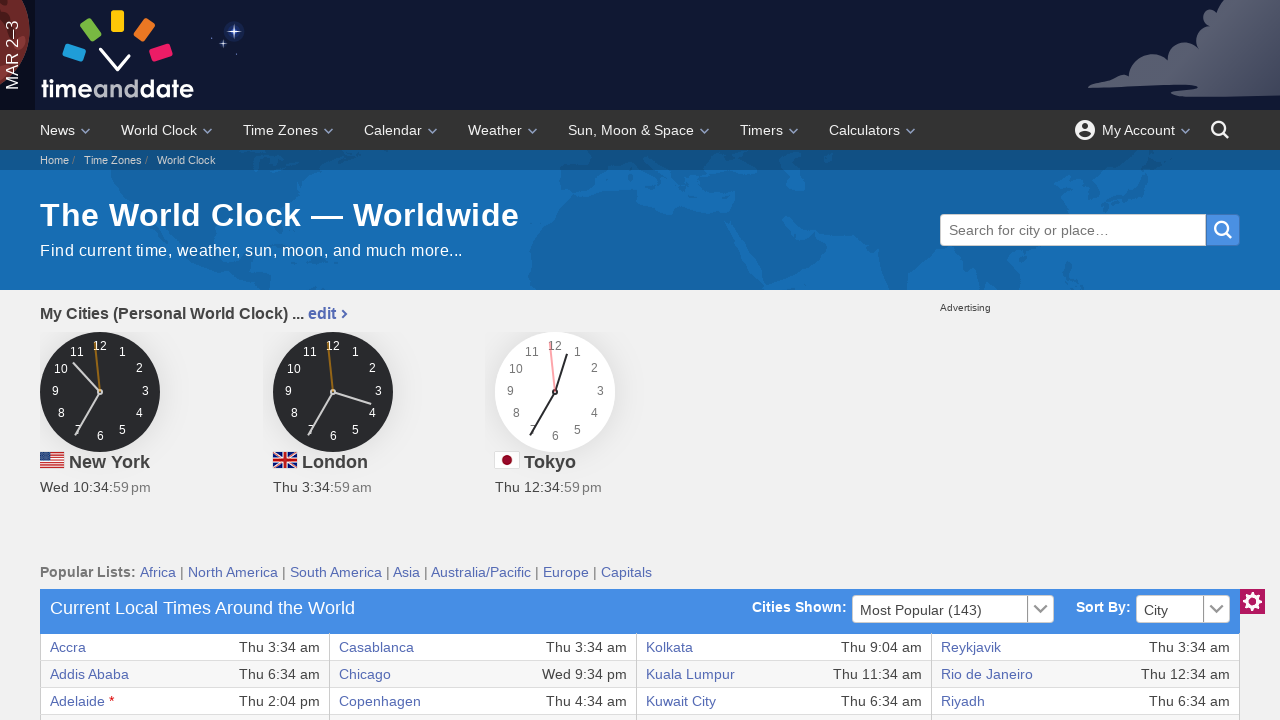

Accessed table cell at row 15, column 4 and retrieved text content
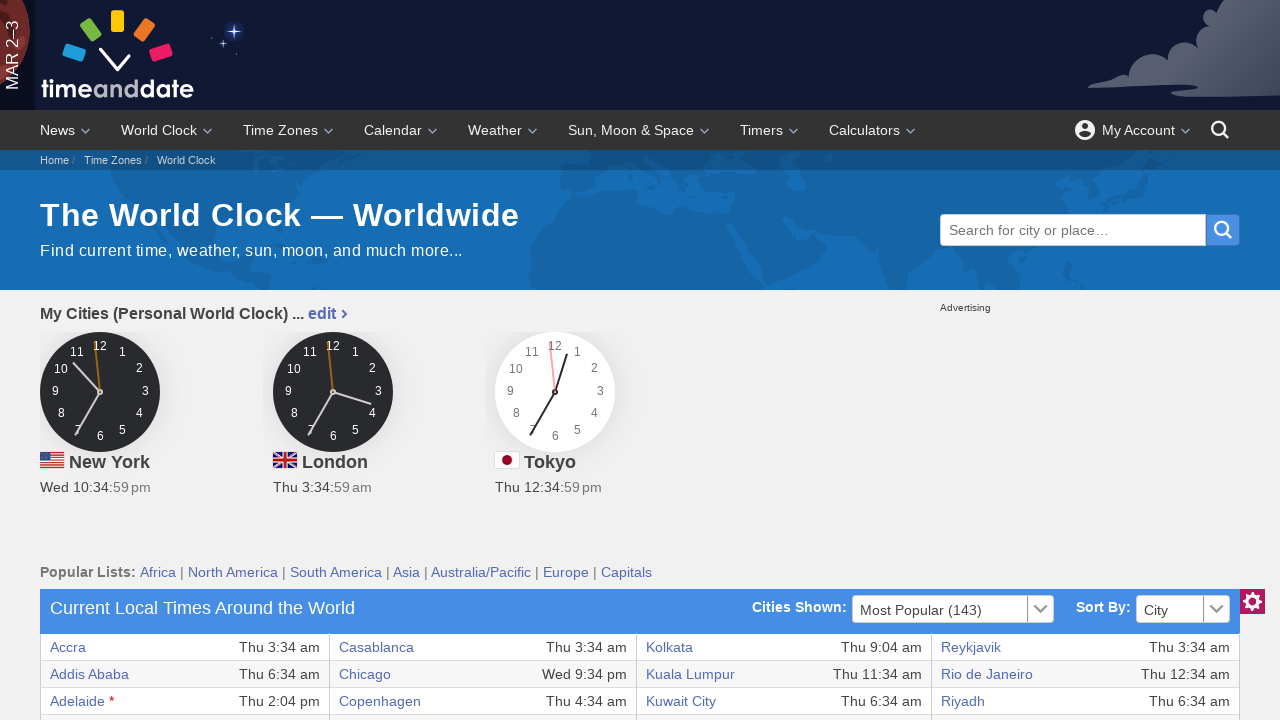

Accessed table cell at row 15, column 5 and retrieved text content
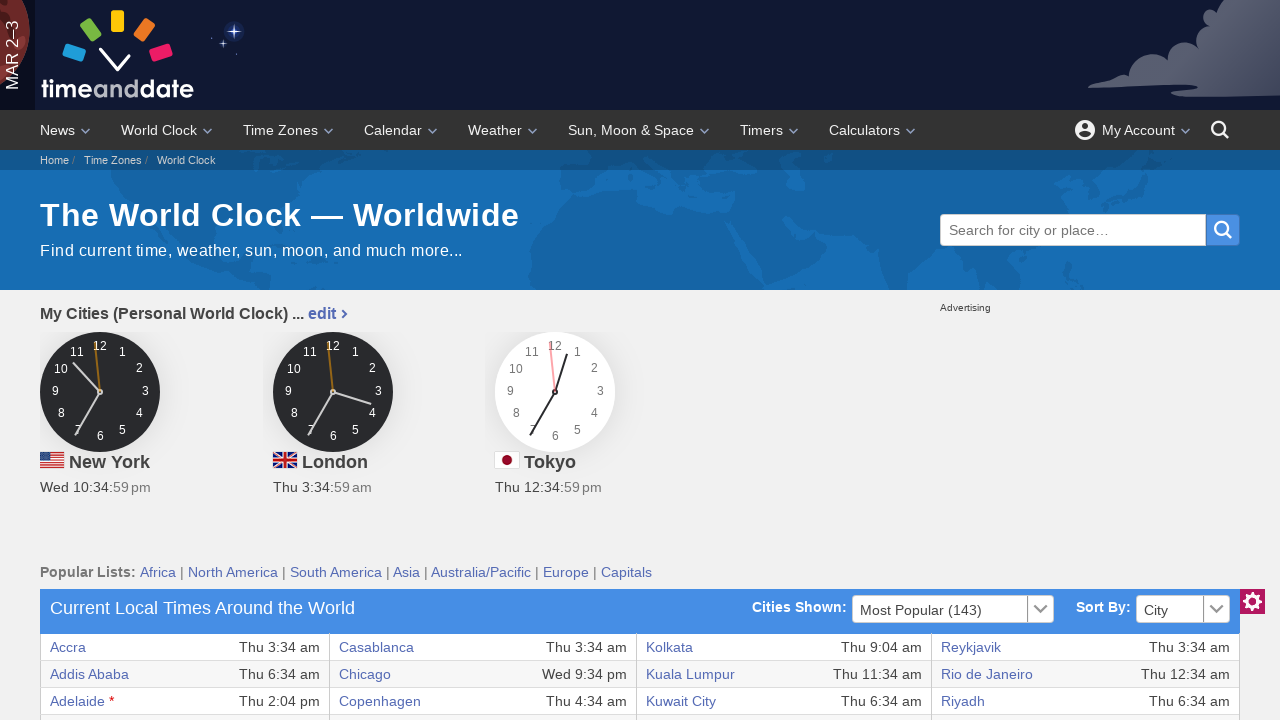

Accessed table cell at row 15, column 6 and retrieved text content
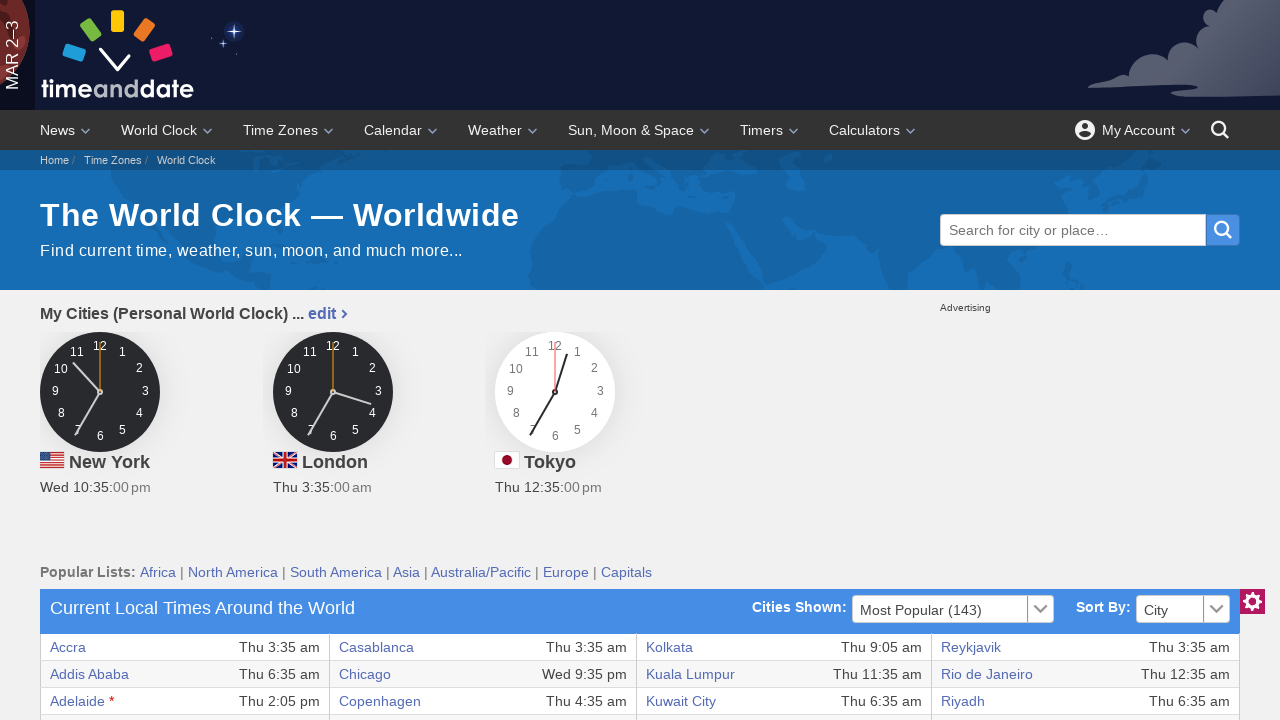

Accessed table cell at row 15, column 7 and retrieved text content
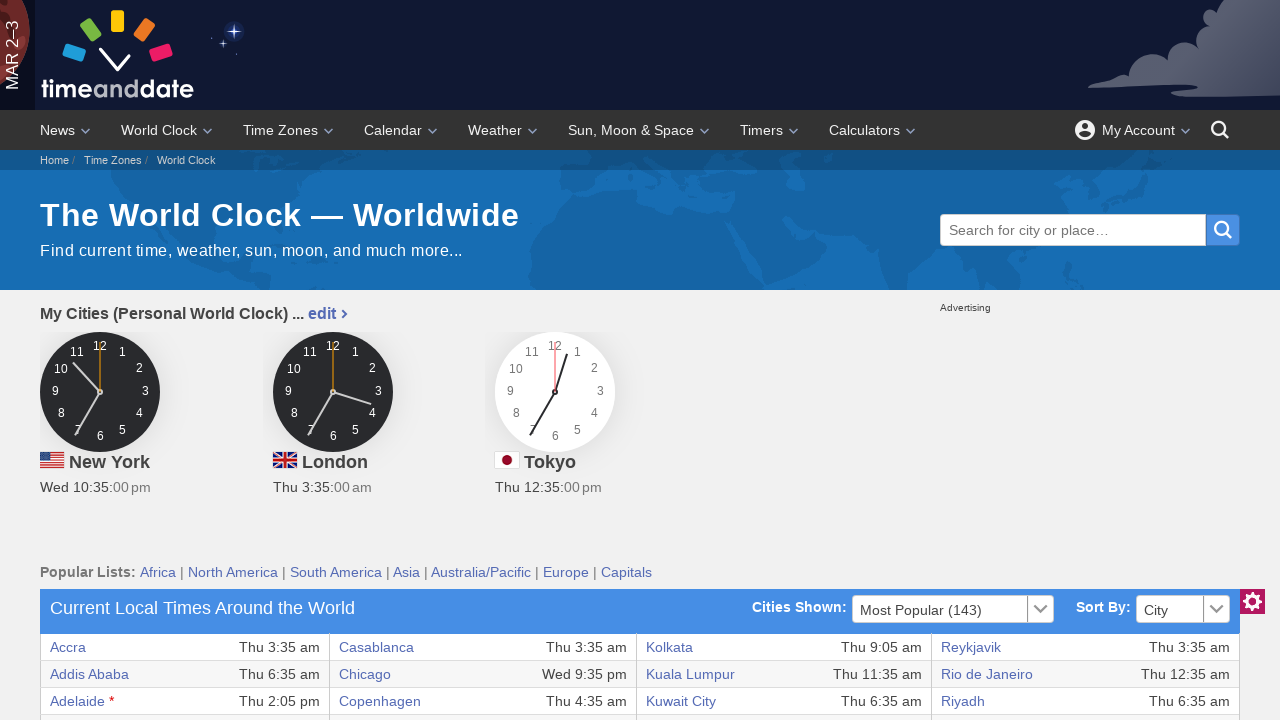

Accessed table cell at row 15, column 8 and retrieved text content
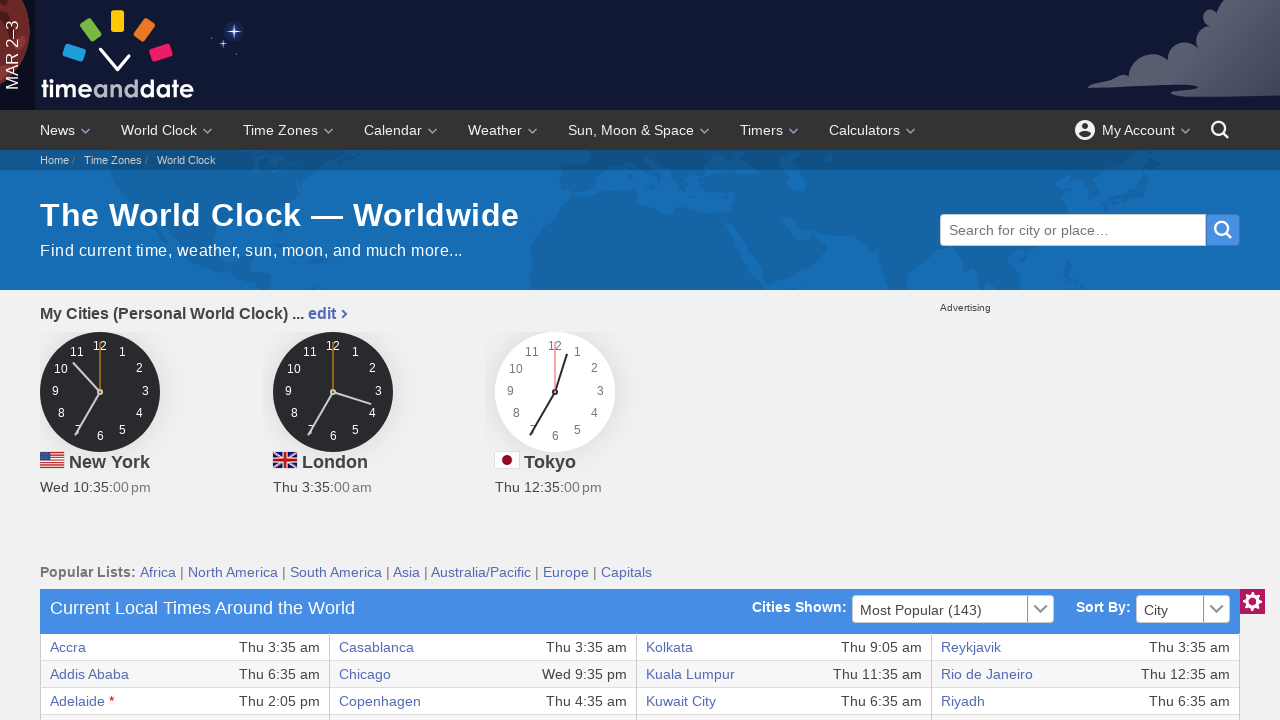

Accessed table cell at row 16, column 1 and retrieved text content
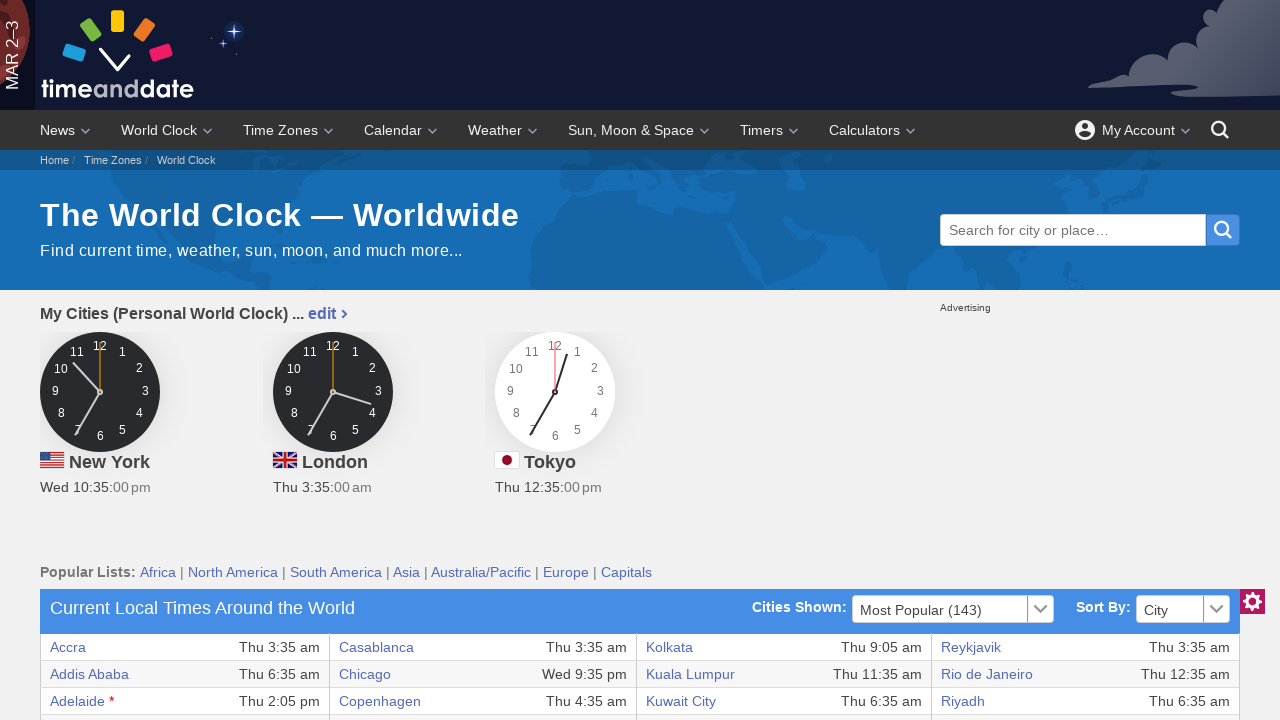

Accessed table cell at row 16, column 2 and retrieved text content
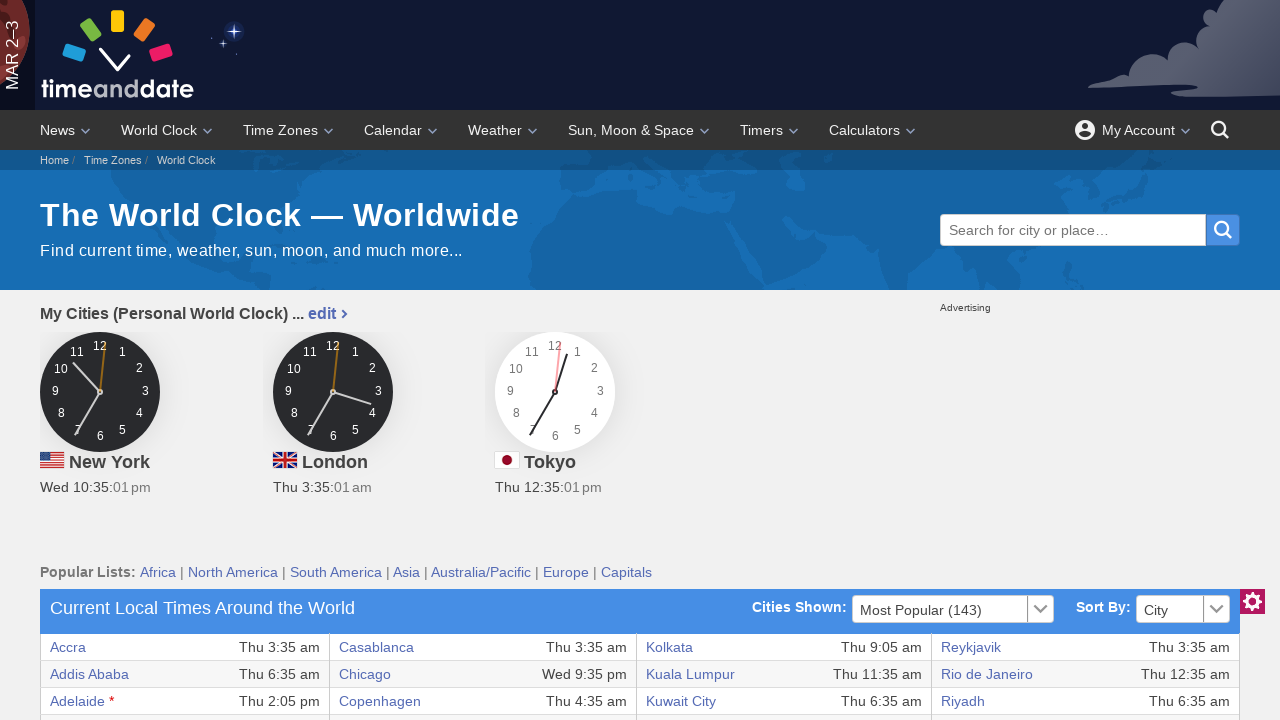

Accessed table cell at row 16, column 3 and retrieved text content
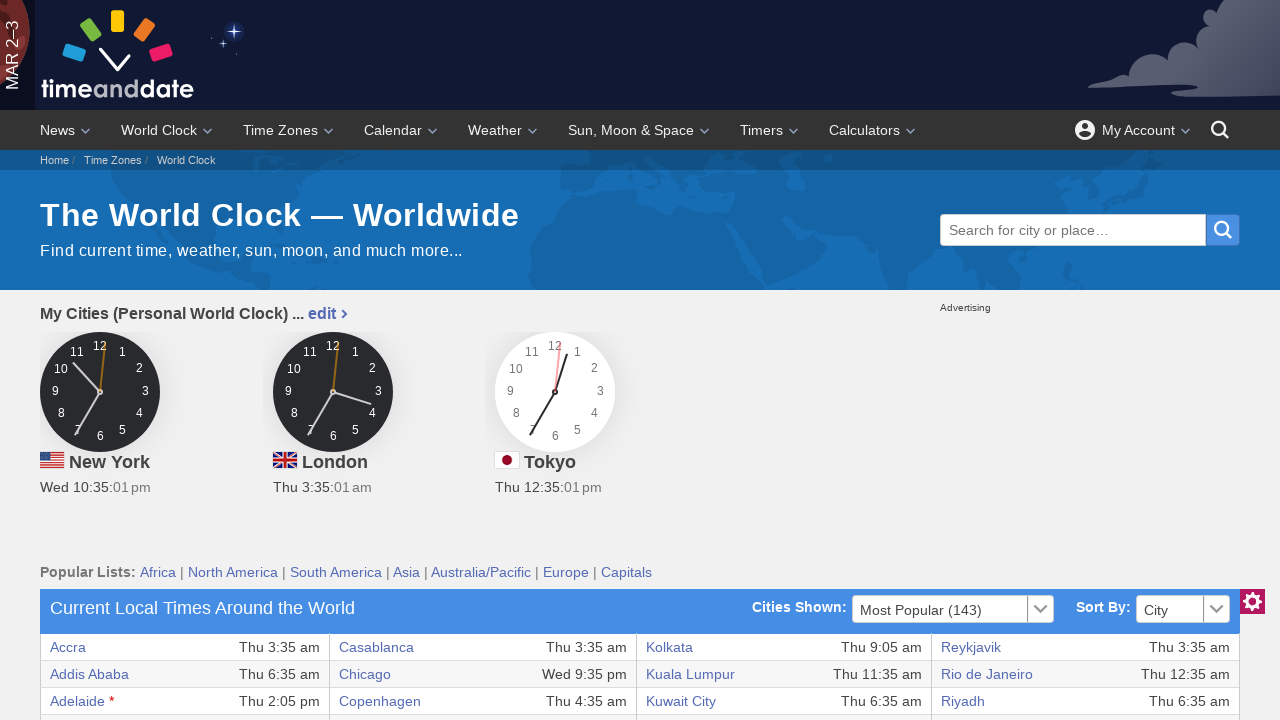

Accessed table cell at row 16, column 4 and retrieved text content
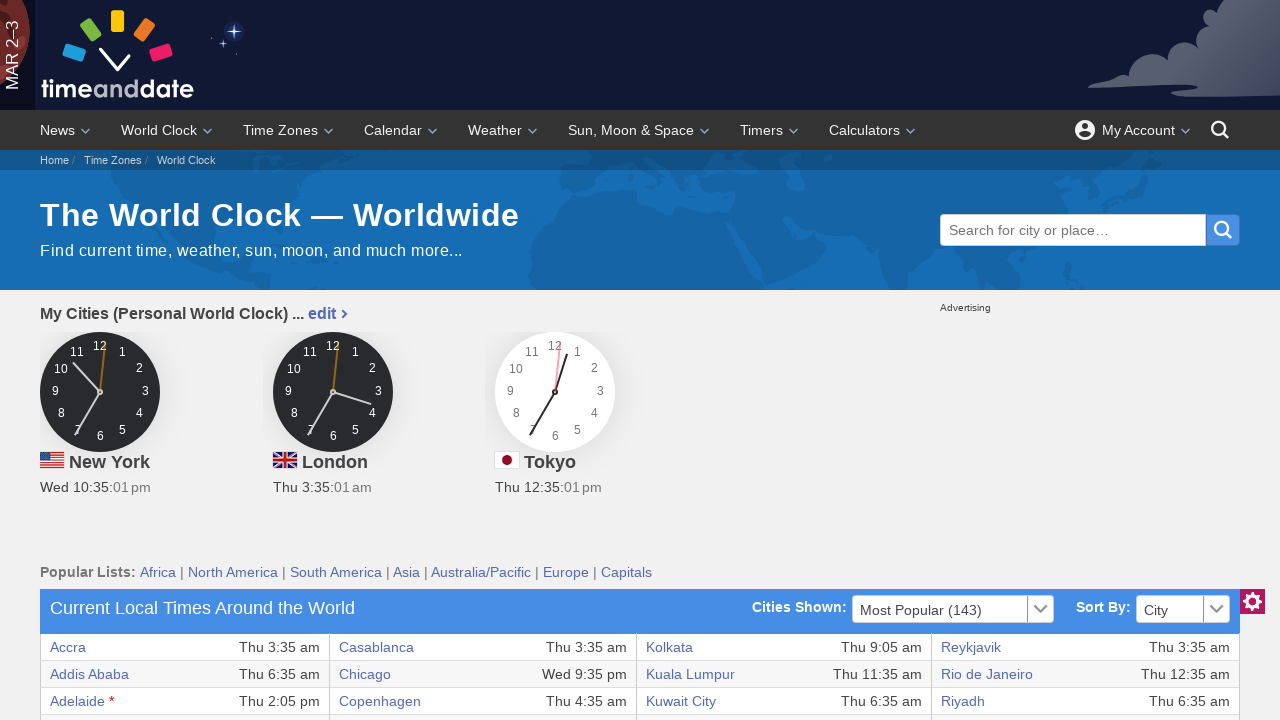

Accessed table cell at row 16, column 5 and retrieved text content
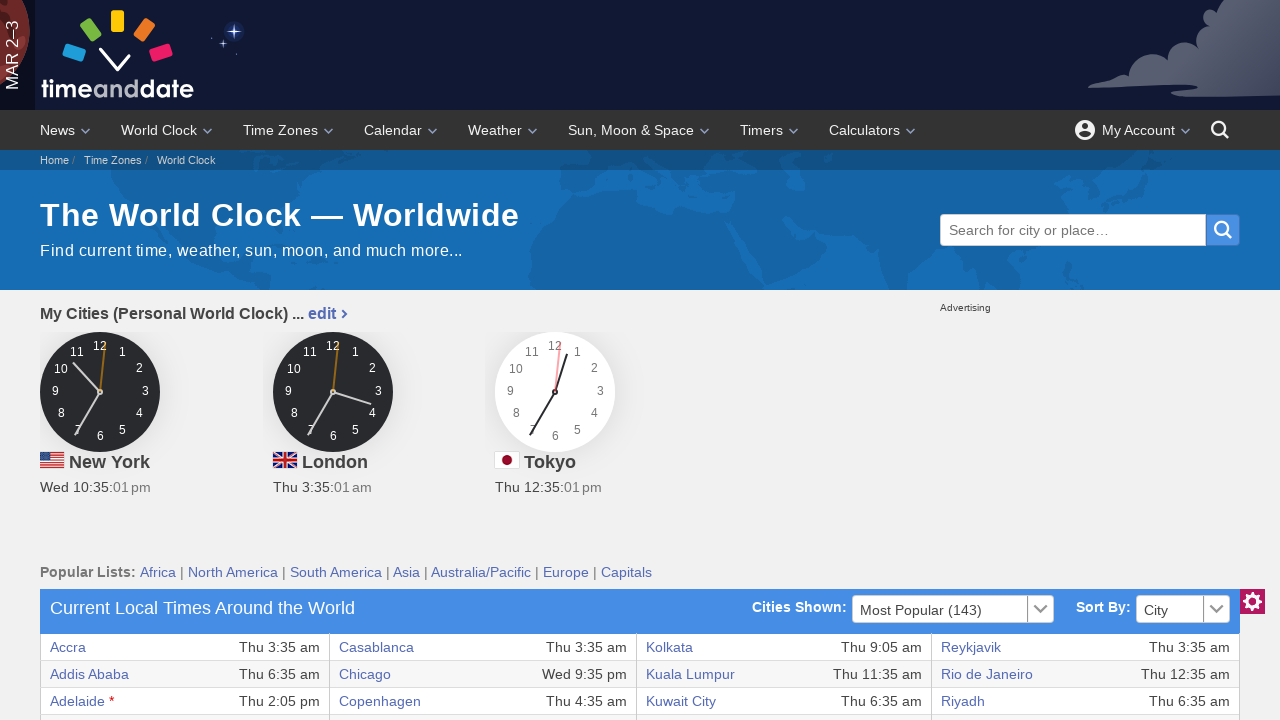

Accessed table cell at row 16, column 6 and retrieved text content
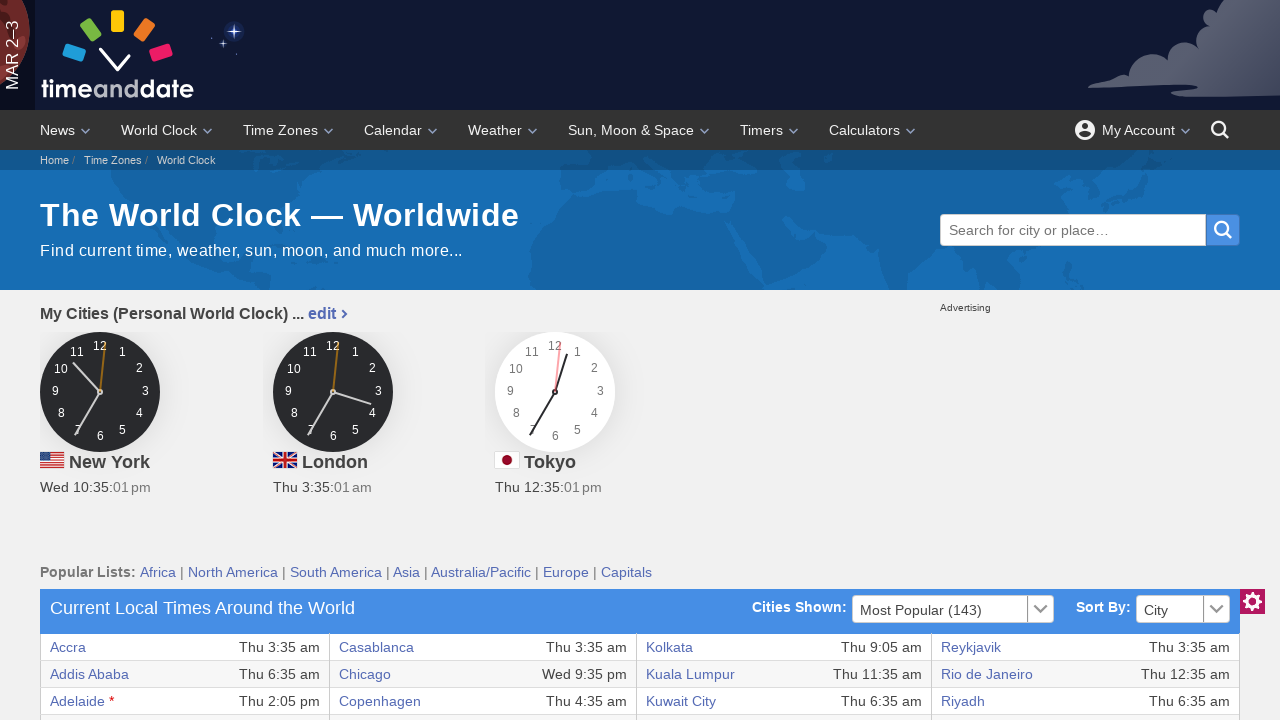

Accessed table cell at row 16, column 7 and retrieved text content
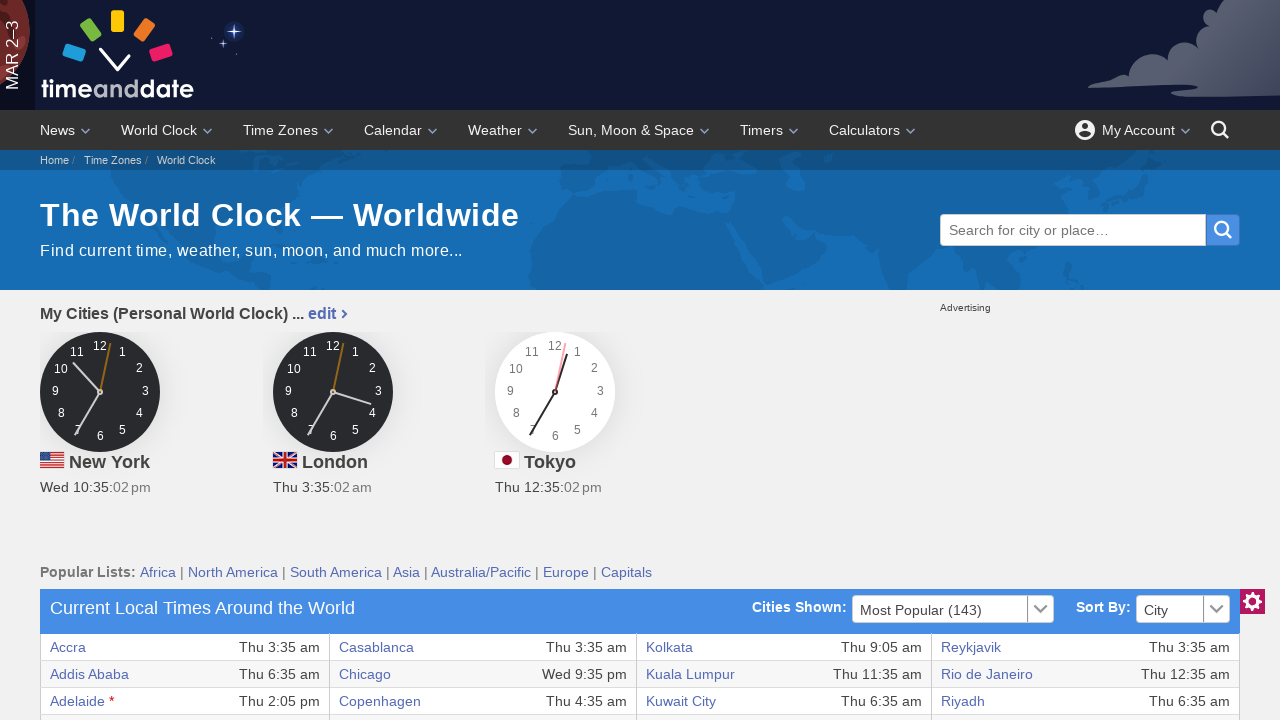

Accessed table cell at row 16, column 8 and retrieved text content
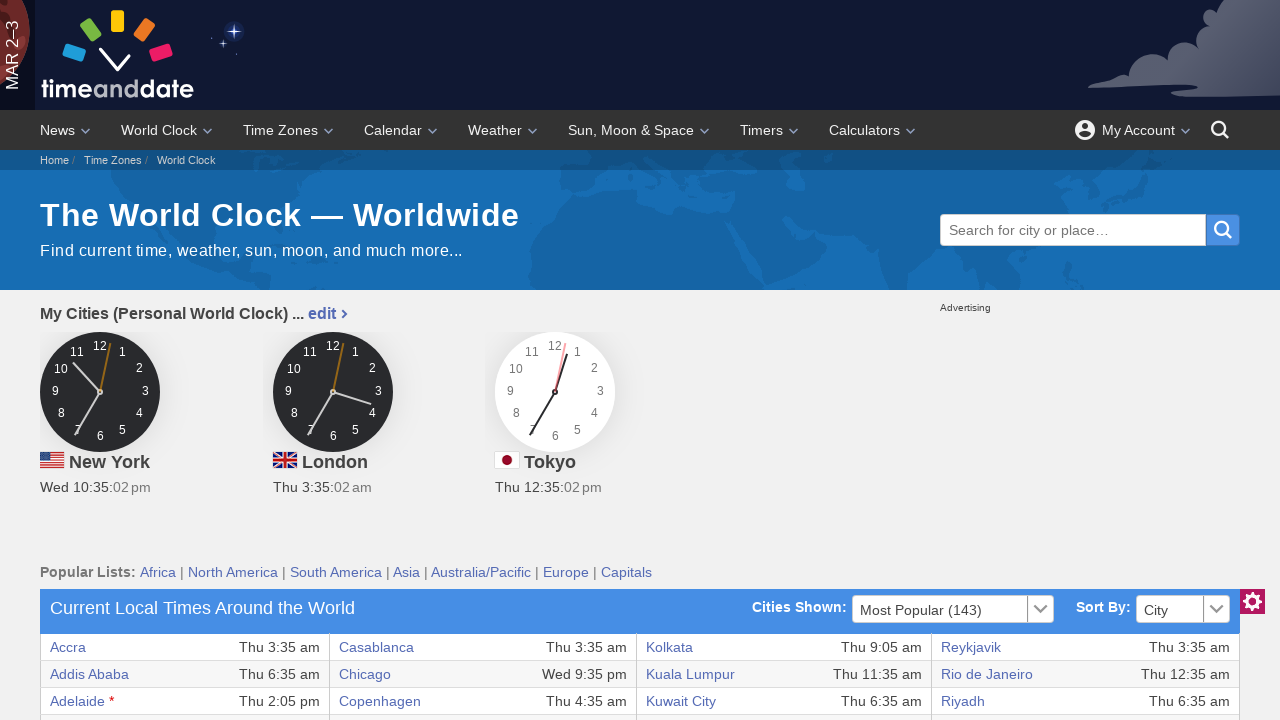

Accessed table cell at row 17, column 1 and retrieved text content
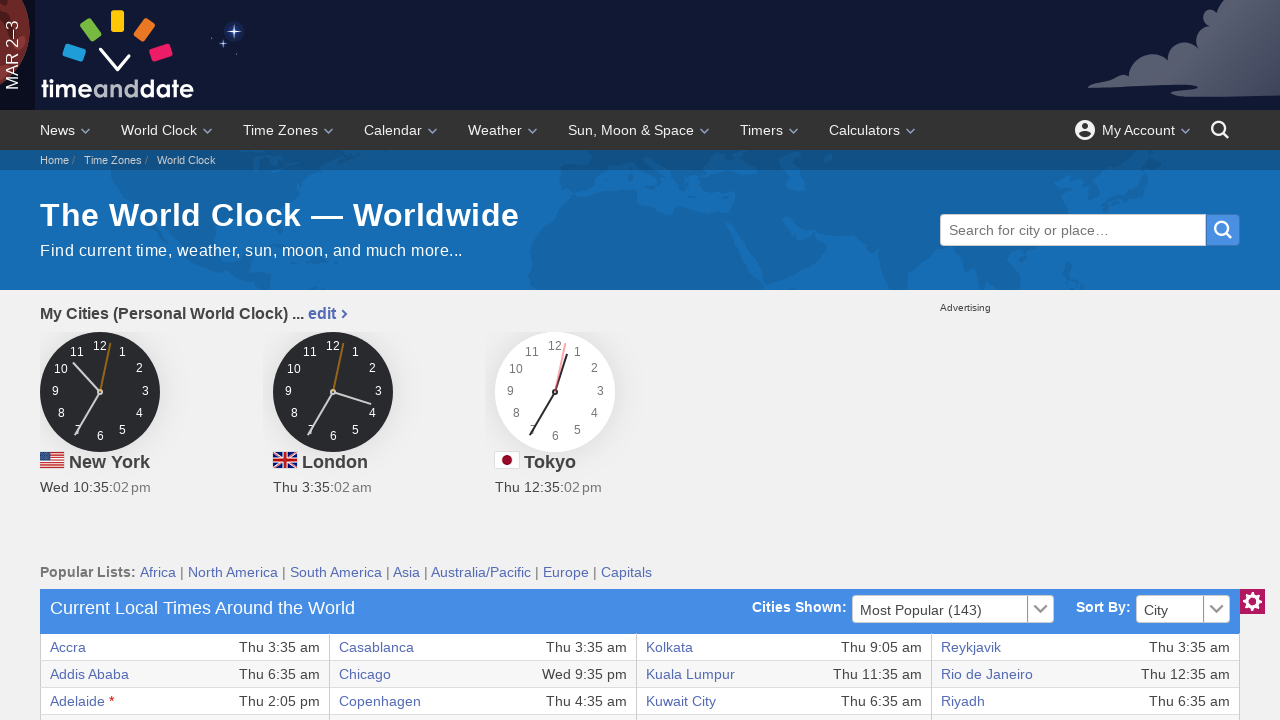

Accessed table cell at row 17, column 2 and retrieved text content
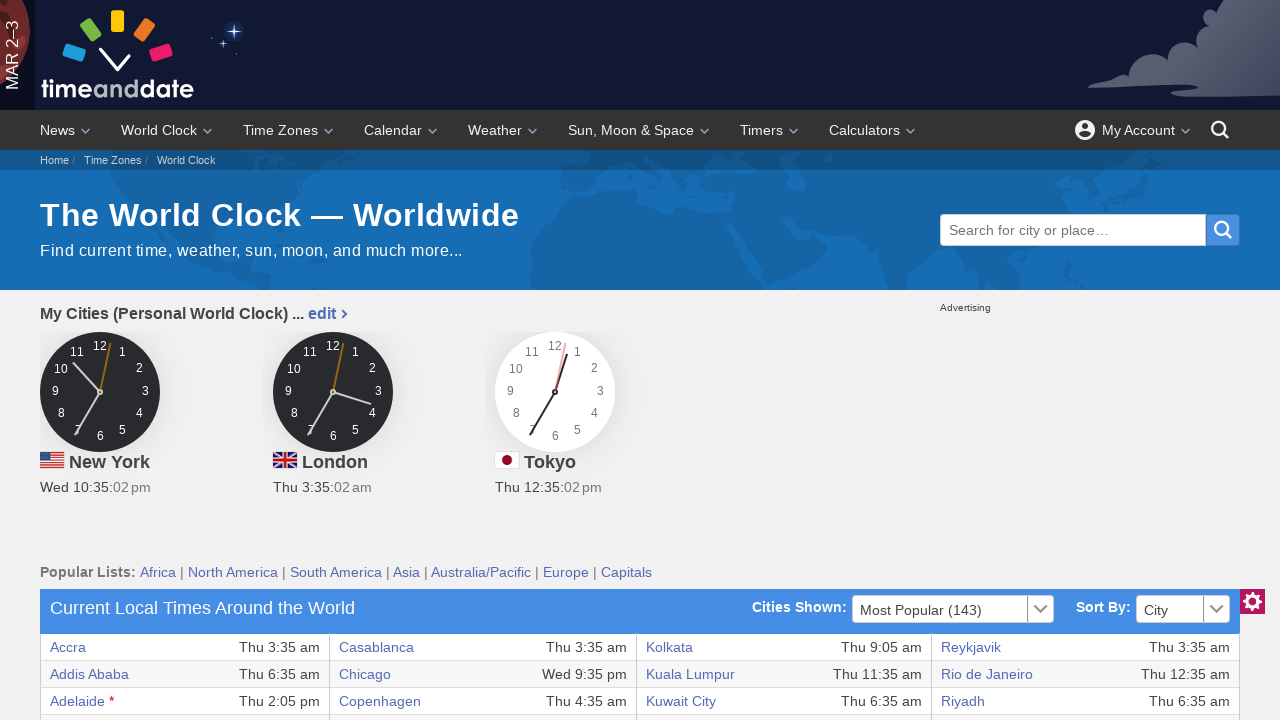

Accessed table cell at row 17, column 3 and retrieved text content
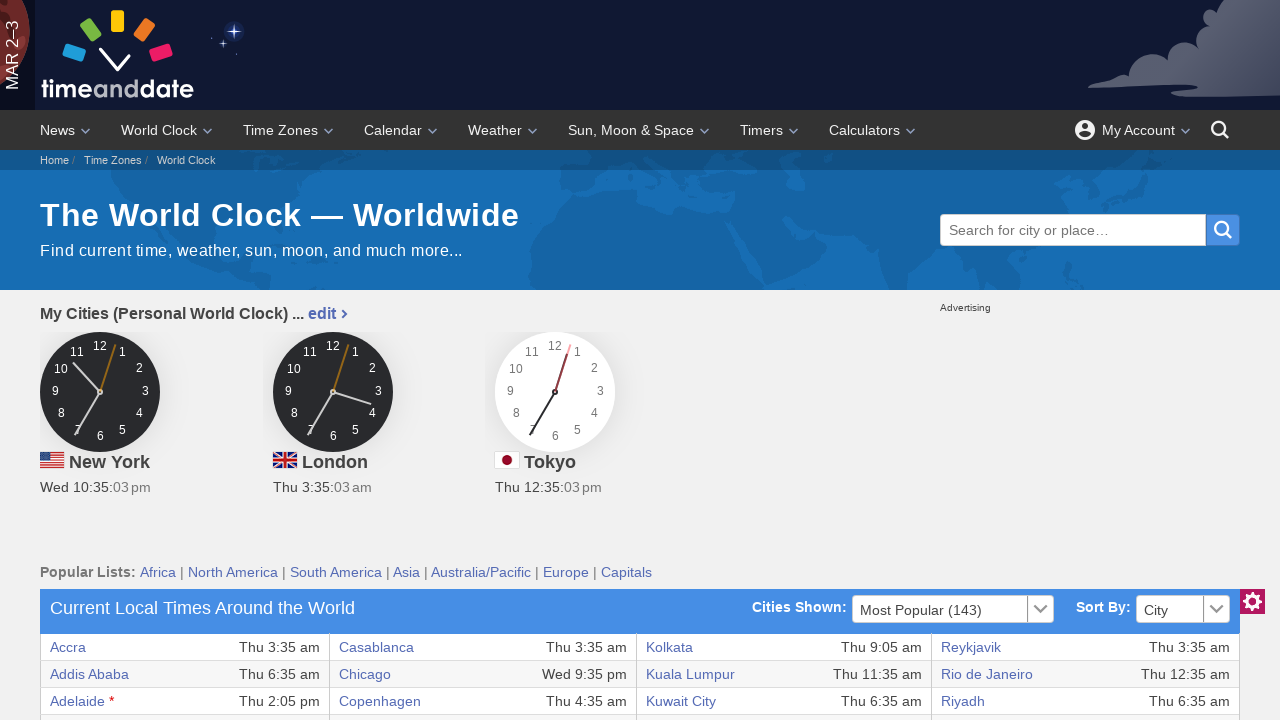

Accessed table cell at row 17, column 4 and retrieved text content
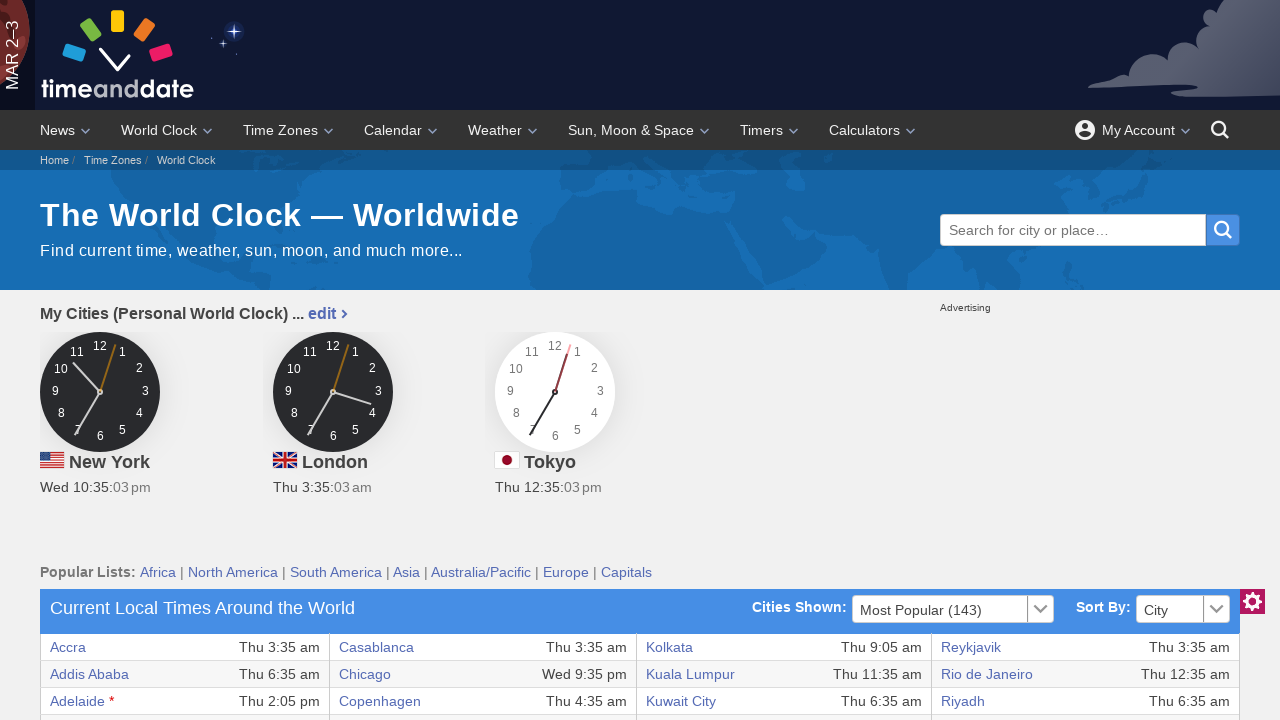

Accessed table cell at row 17, column 5 and retrieved text content
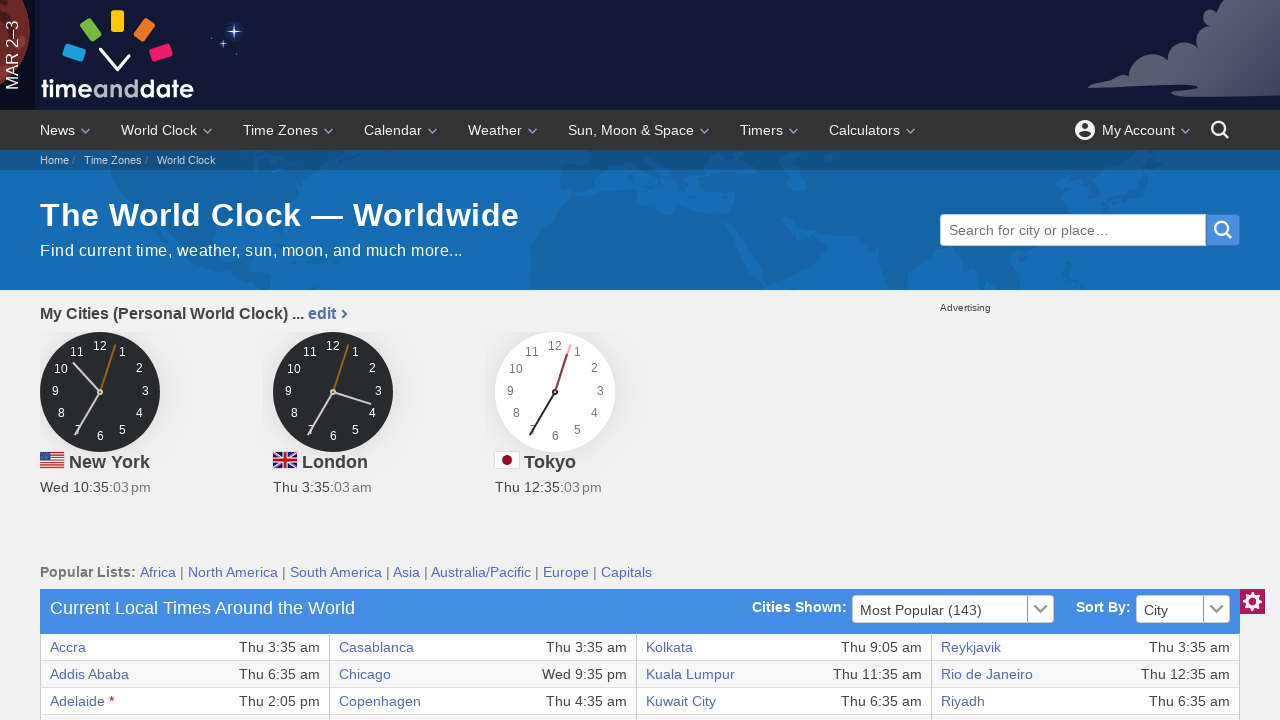

Accessed table cell at row 17, column 6 and retrieved text content
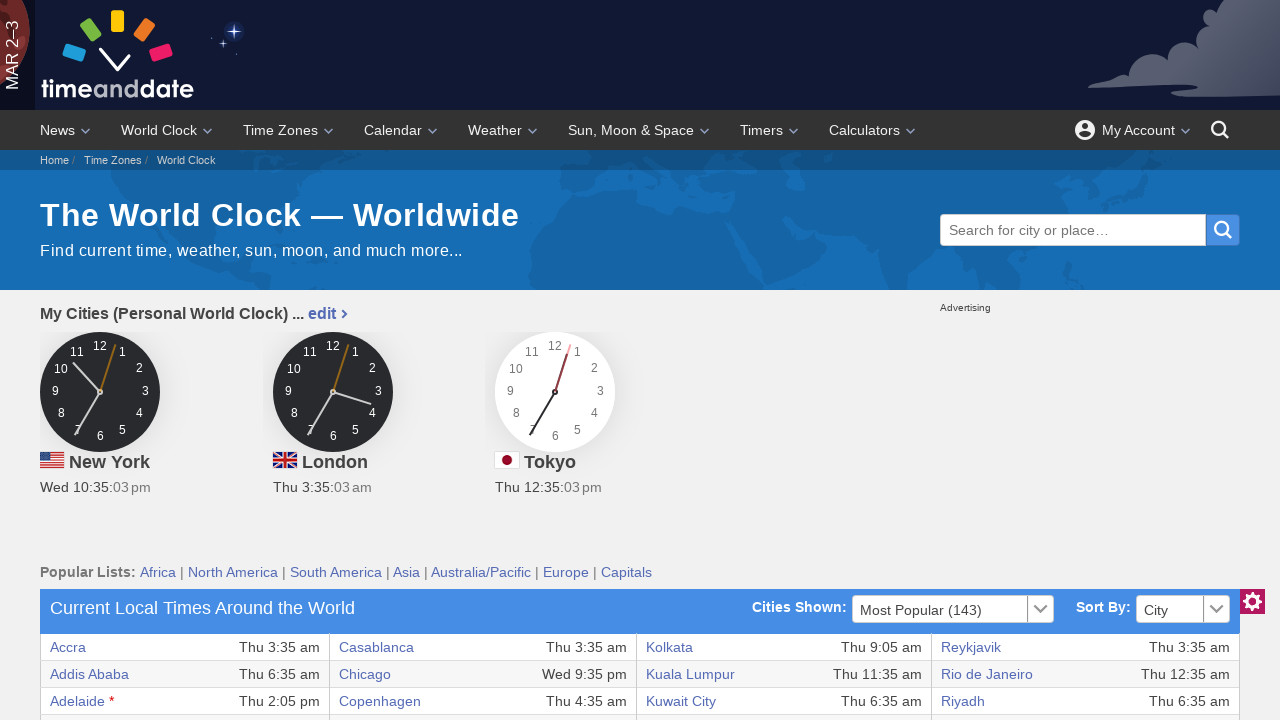

Accessed table cell at row 17, column 7 and retrieved text content
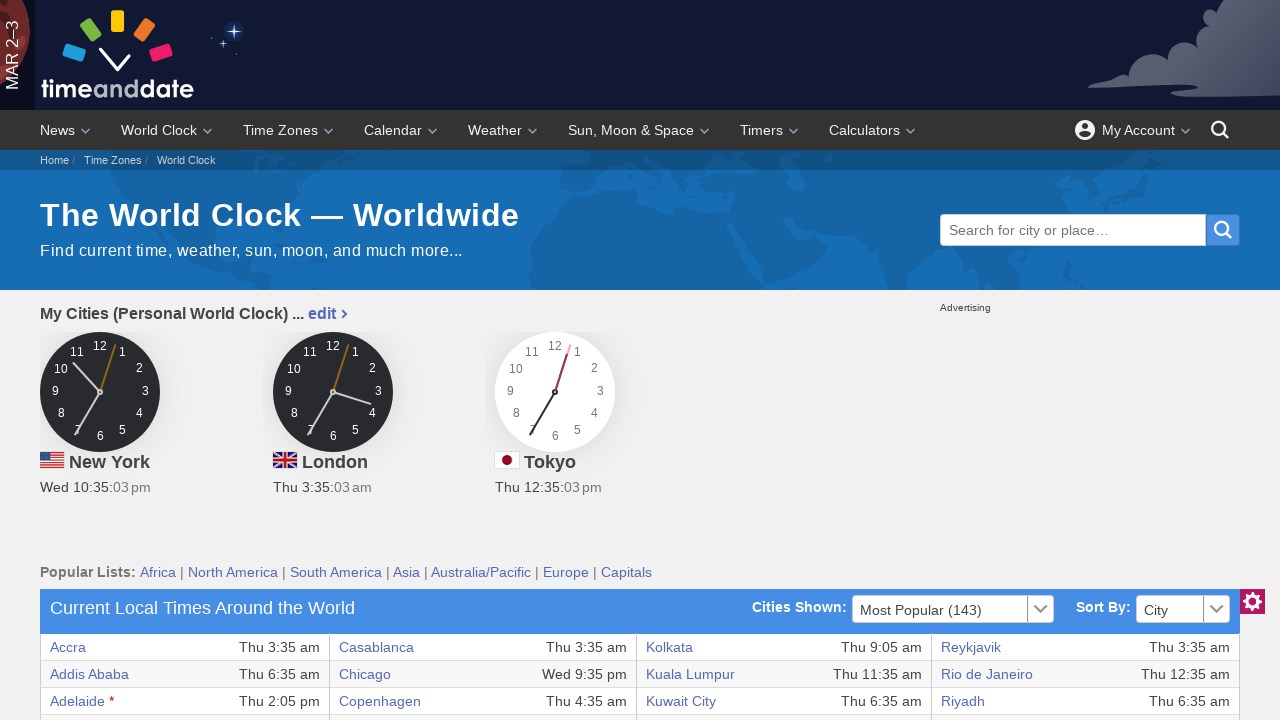

Accessed table cell at row 17, column 8 and retrieved text content
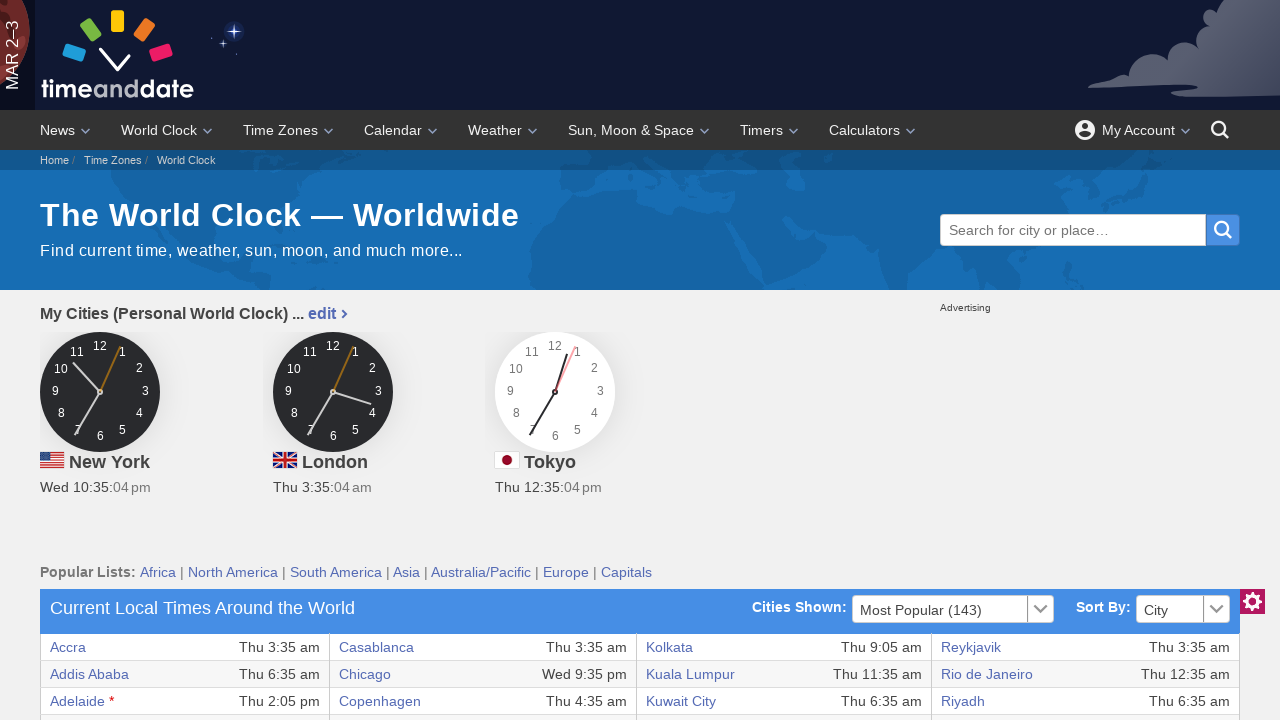

Accessed table cell at row 18, column 1 and retrieved text content
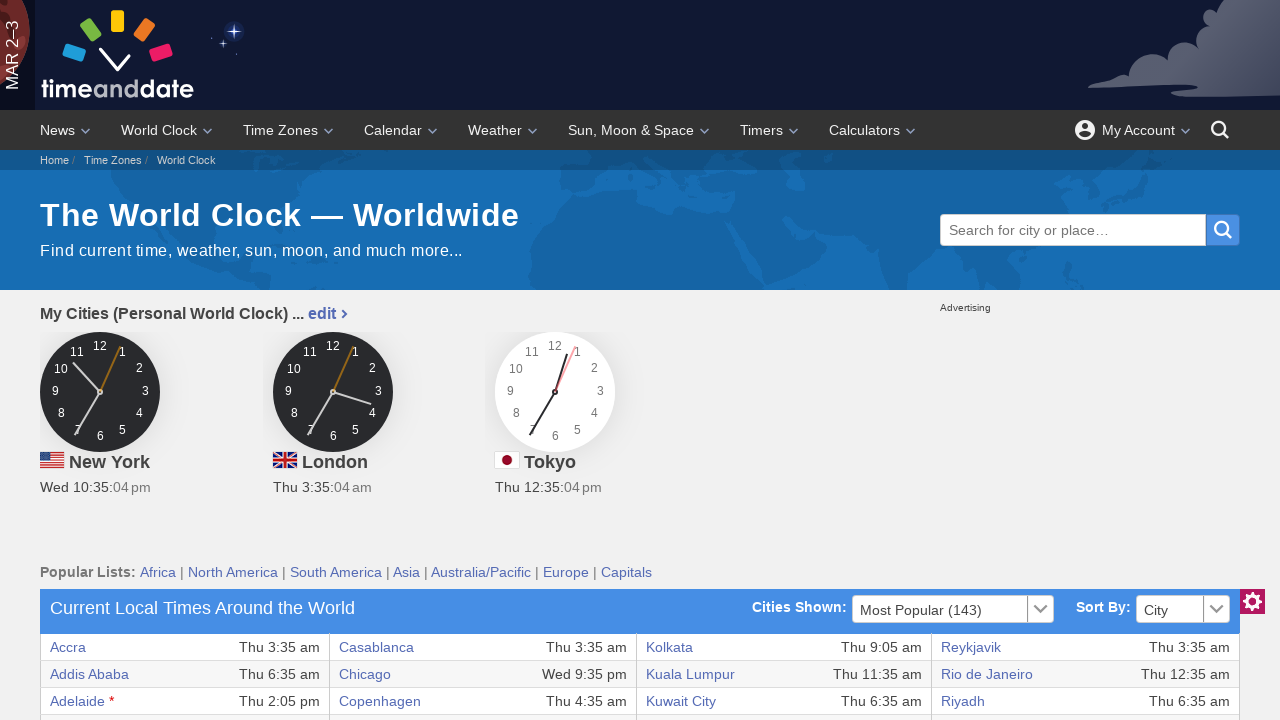

Accessed table cell at row 18, column 2 and retrieved text content
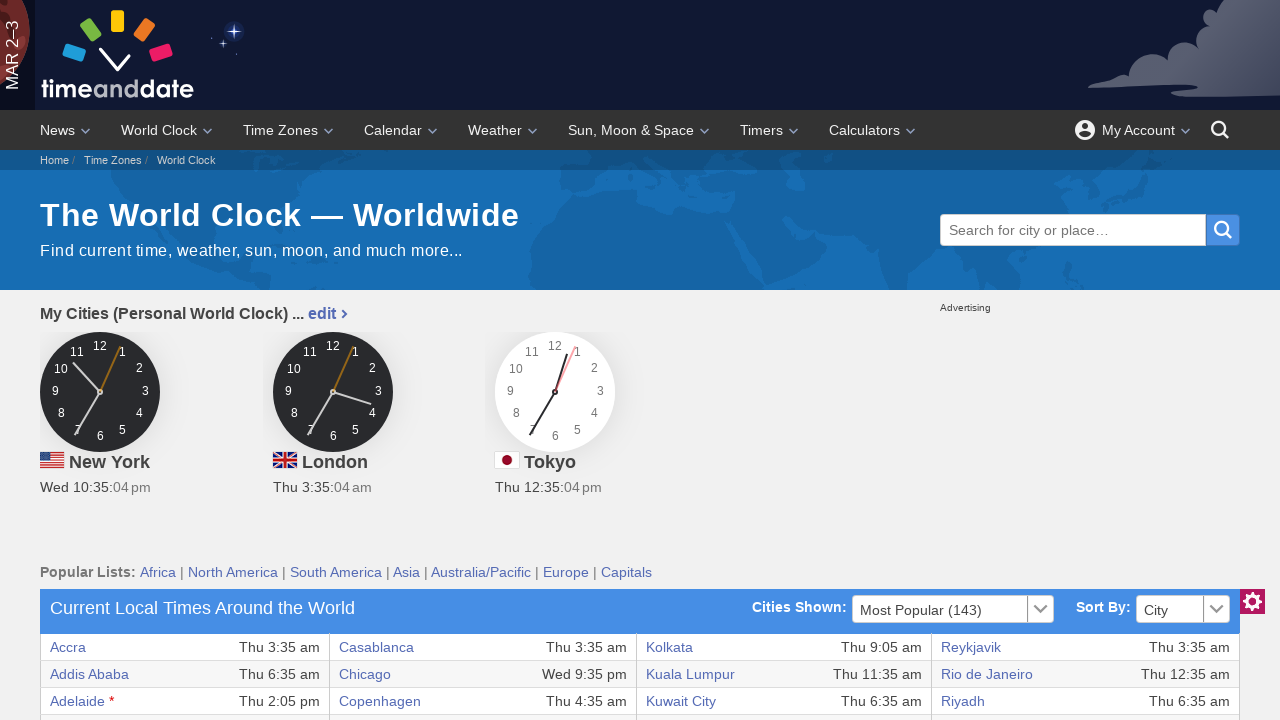

Accessed table cell at row 18, column 3 and retrieved text content
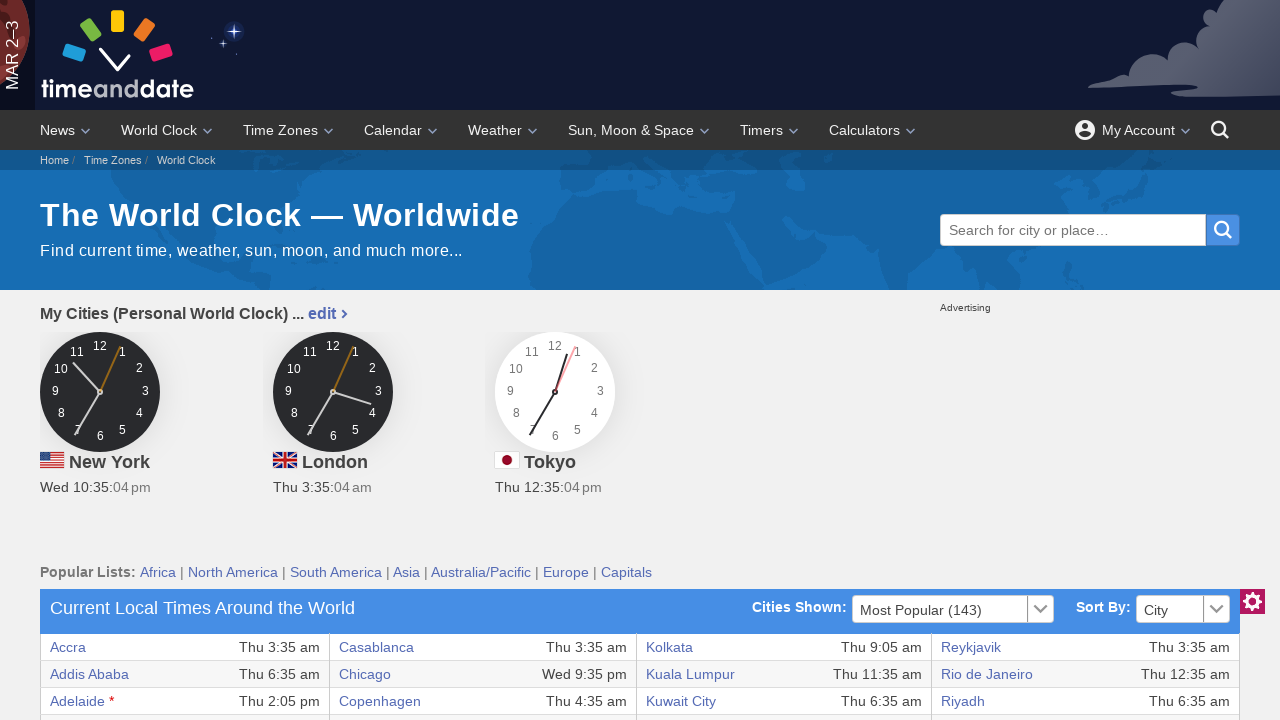

Accessed table cell at row 18, column 4 and retrieved text content
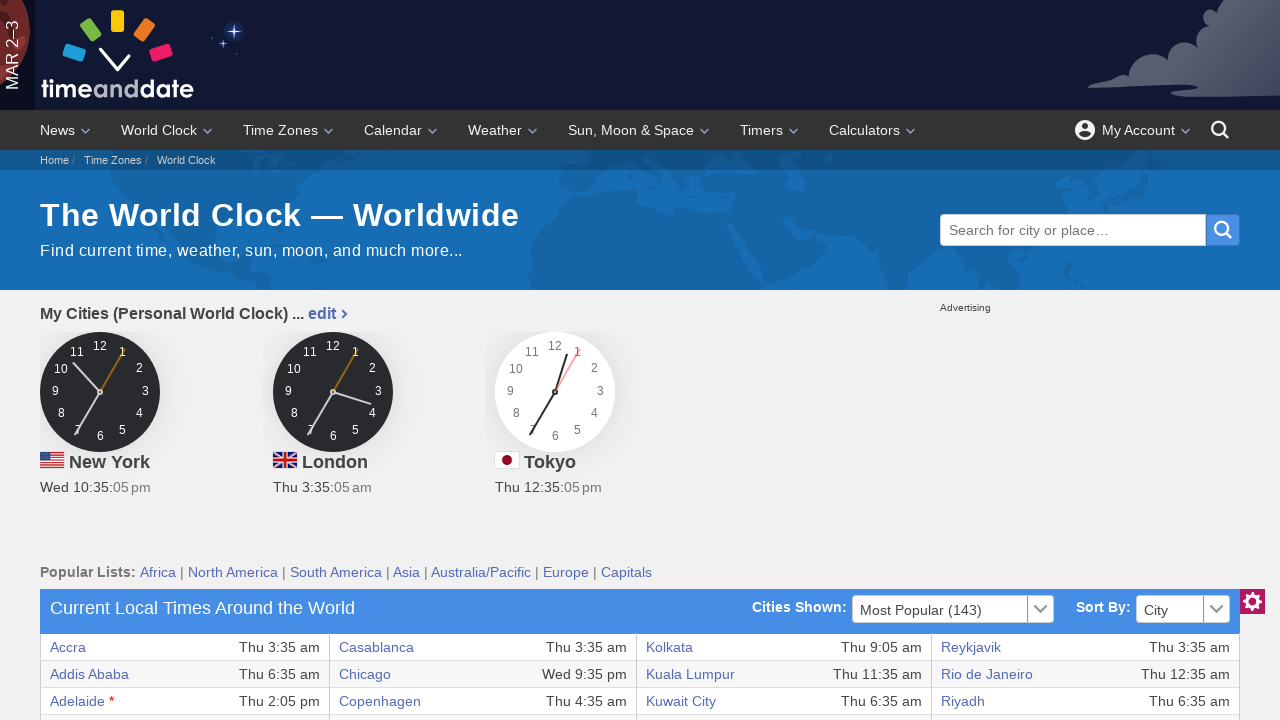

Accessed table cell at row 18, column 5 and retrieved text content
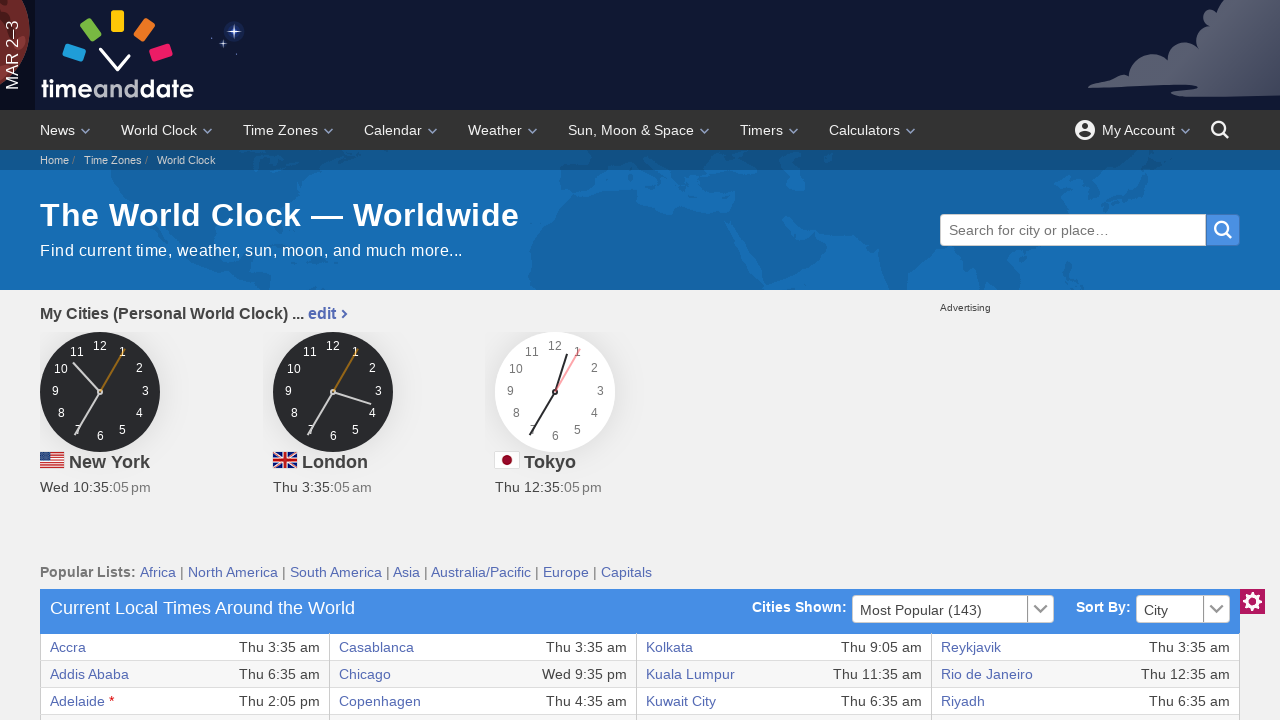

Accessed table cell at row 18, column 6 and retrieved text content
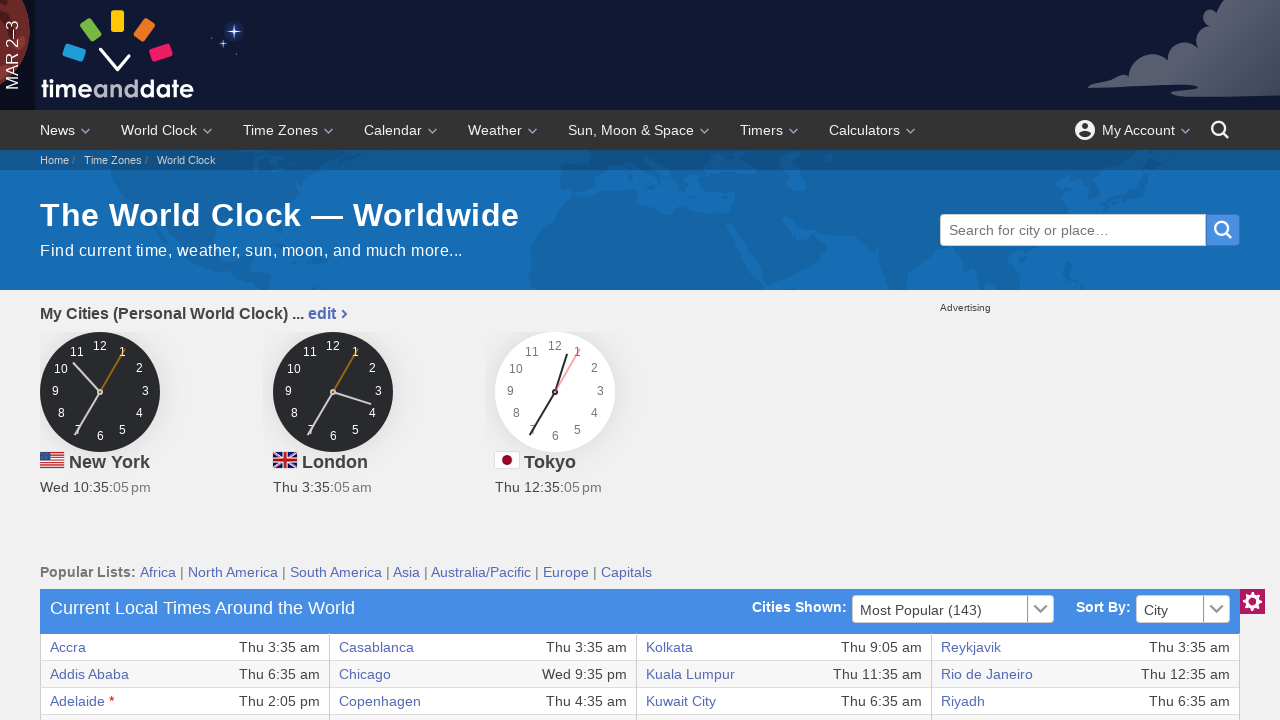

Accessed table cell at row 18, column 7 and retrieved text content
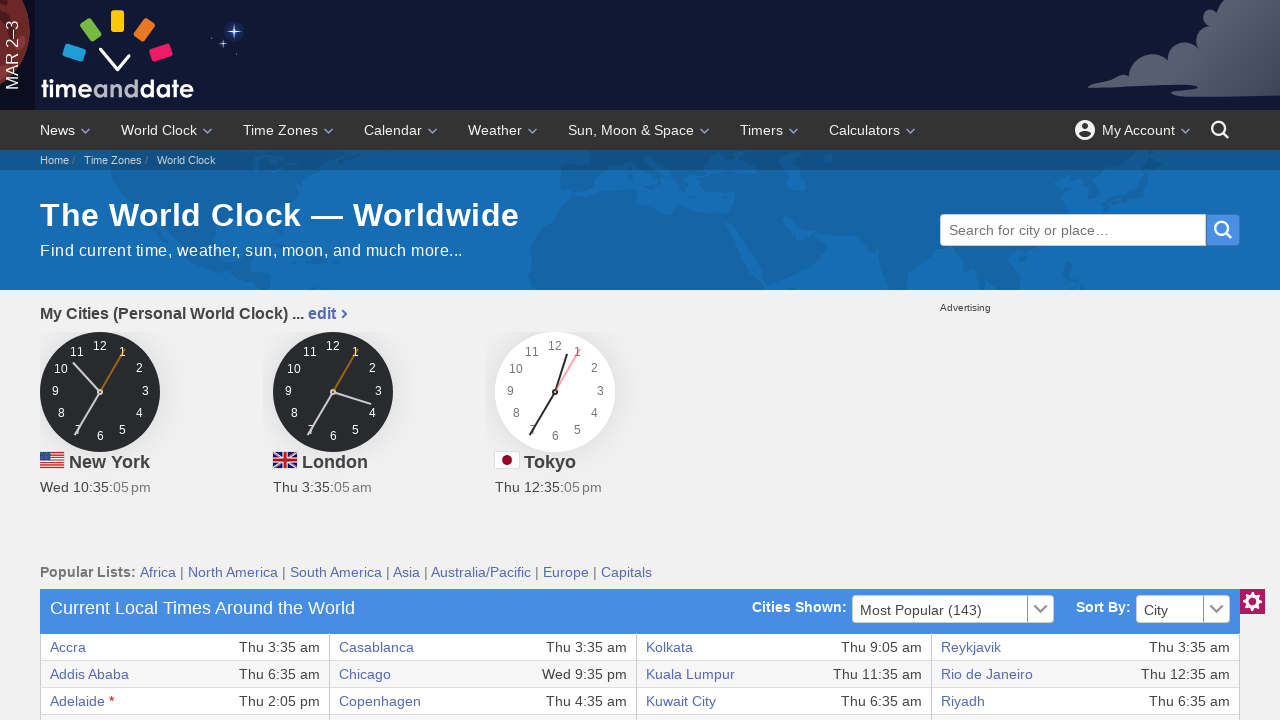

Accessed table cell at row 18, column 8 and retrieved text content
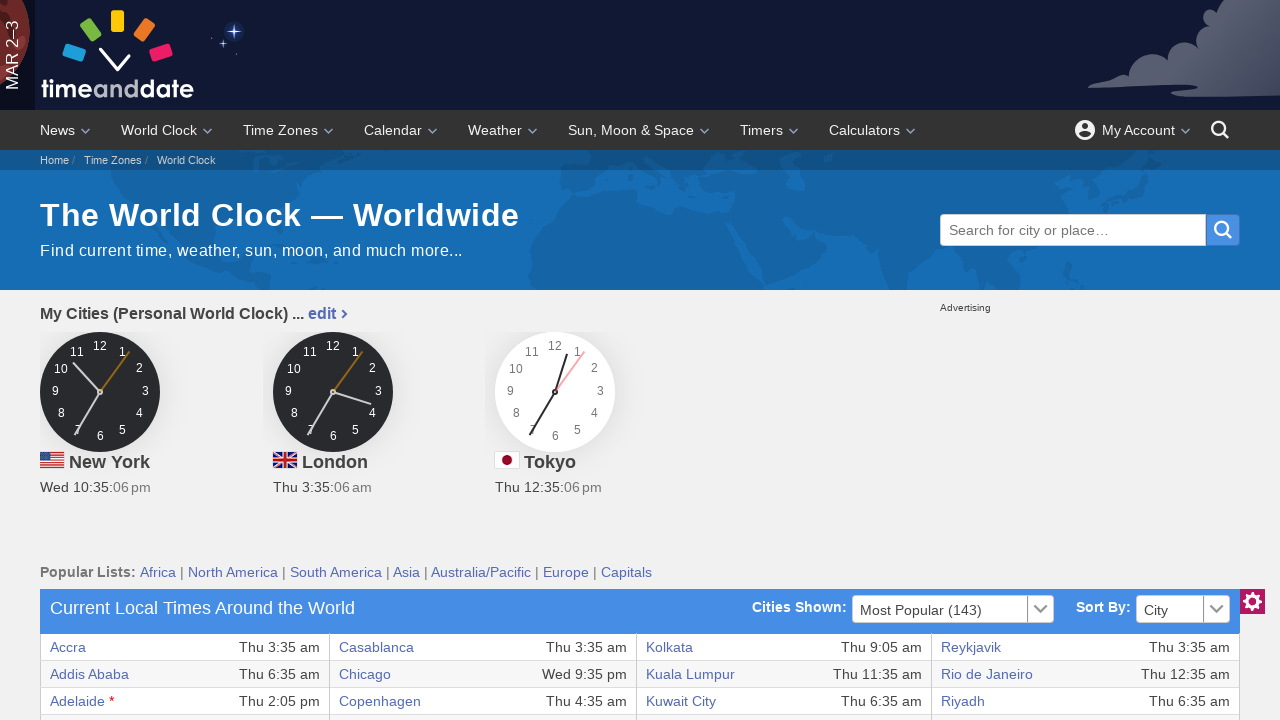

Accessed table cell at row 19, column 1 and retrieved text content
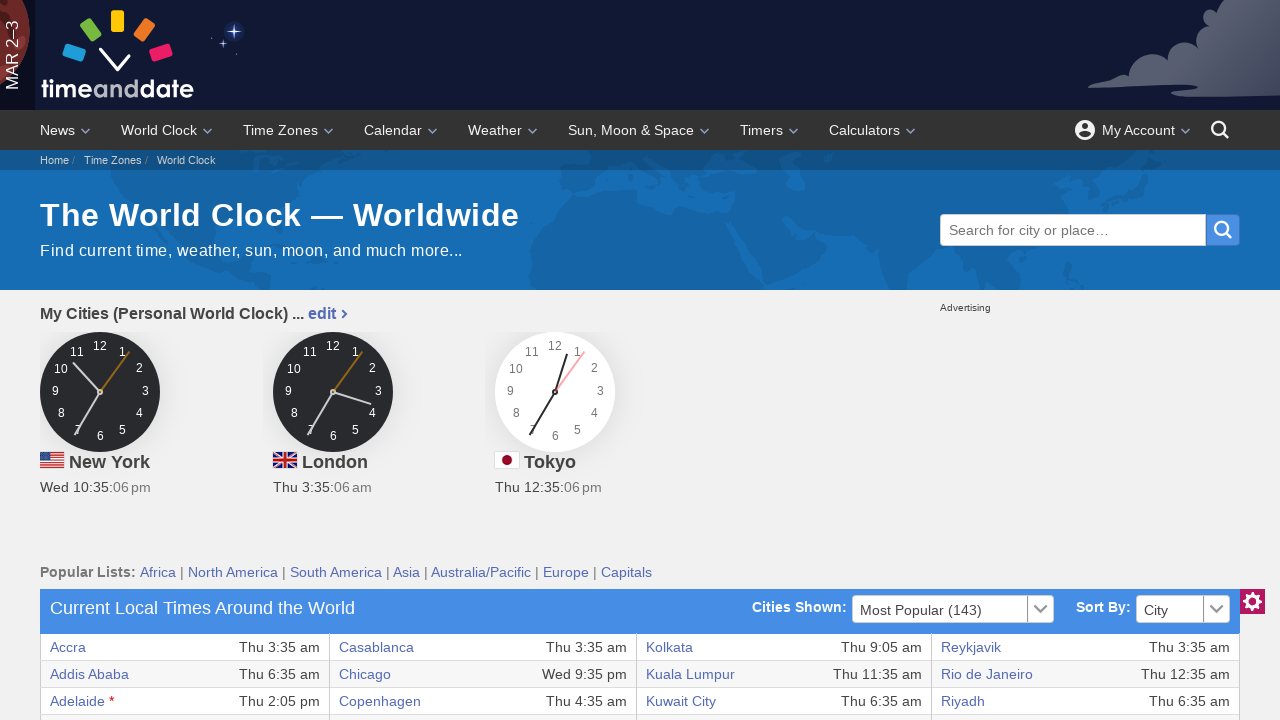

Accessed table cell at row 19, column 2 and retrieved text content
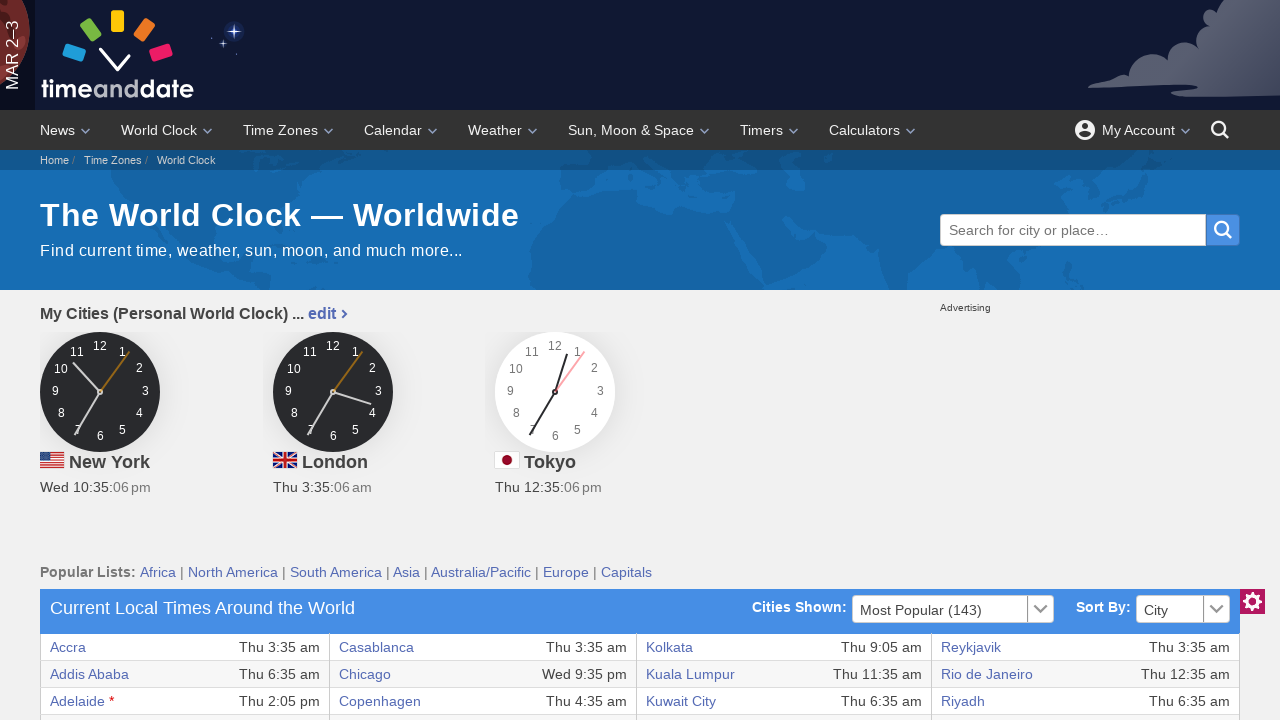

Accessed table cell at row 19, column 3 and retrieved text content
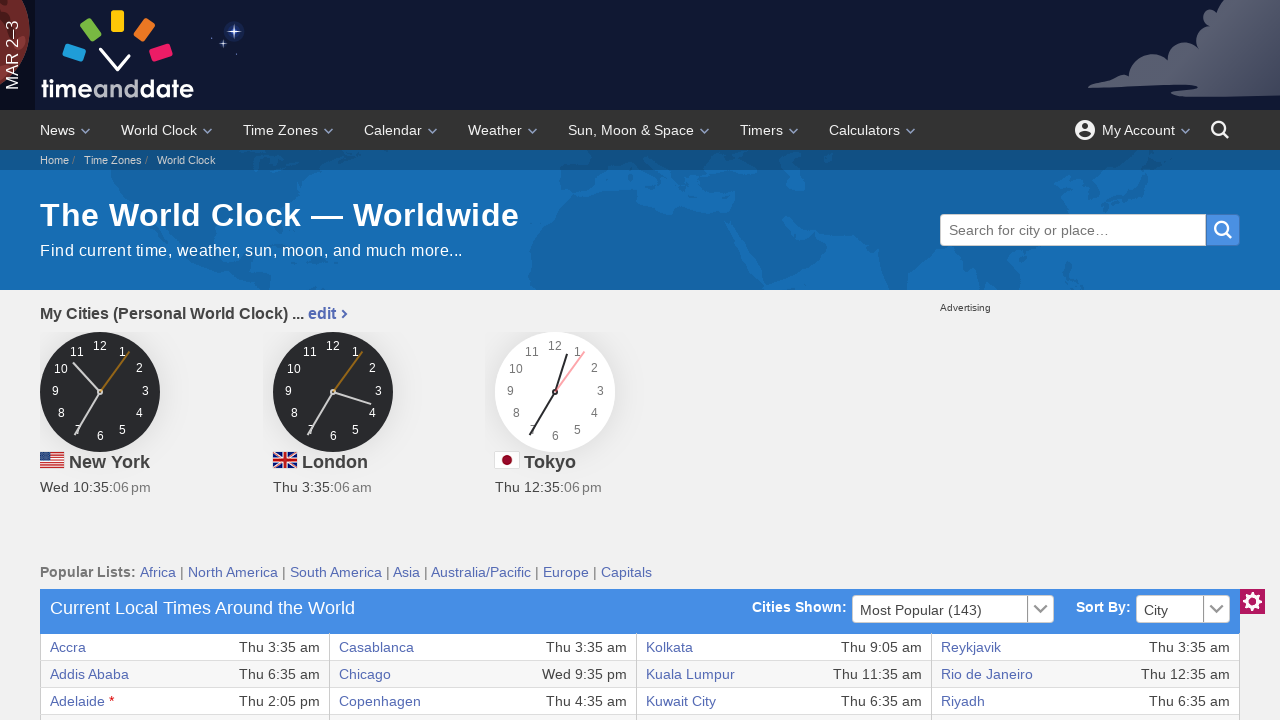

Accessed table cell at row 19, column 4 and retrieved text content
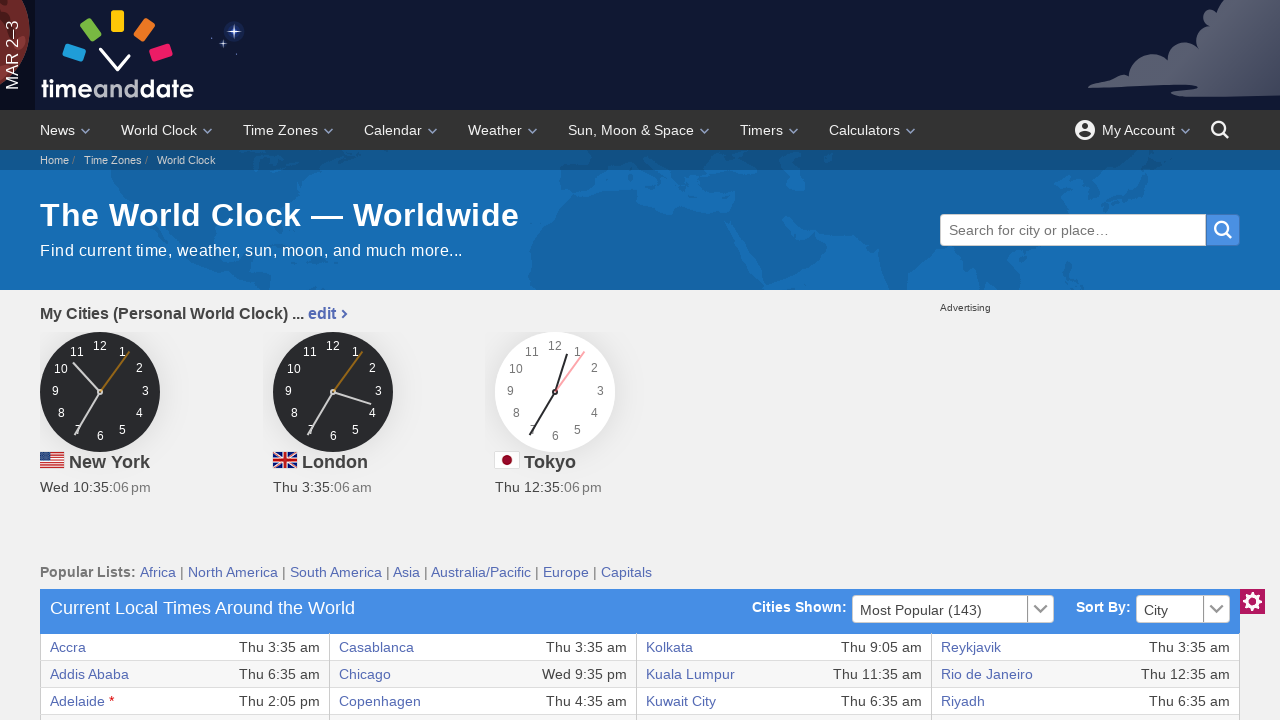

Accessed table cell at row 19, column 5 and retrieved text content
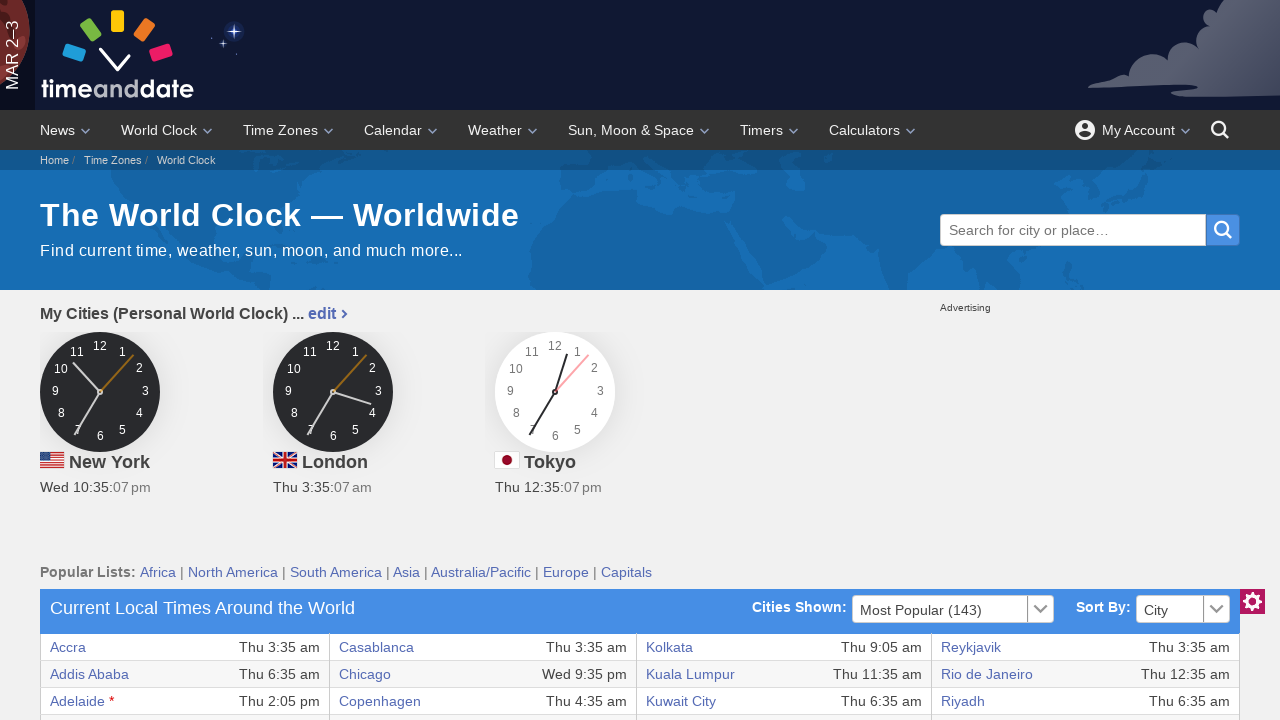

Accessed table cell at row 19, column 6 and retrieved text content
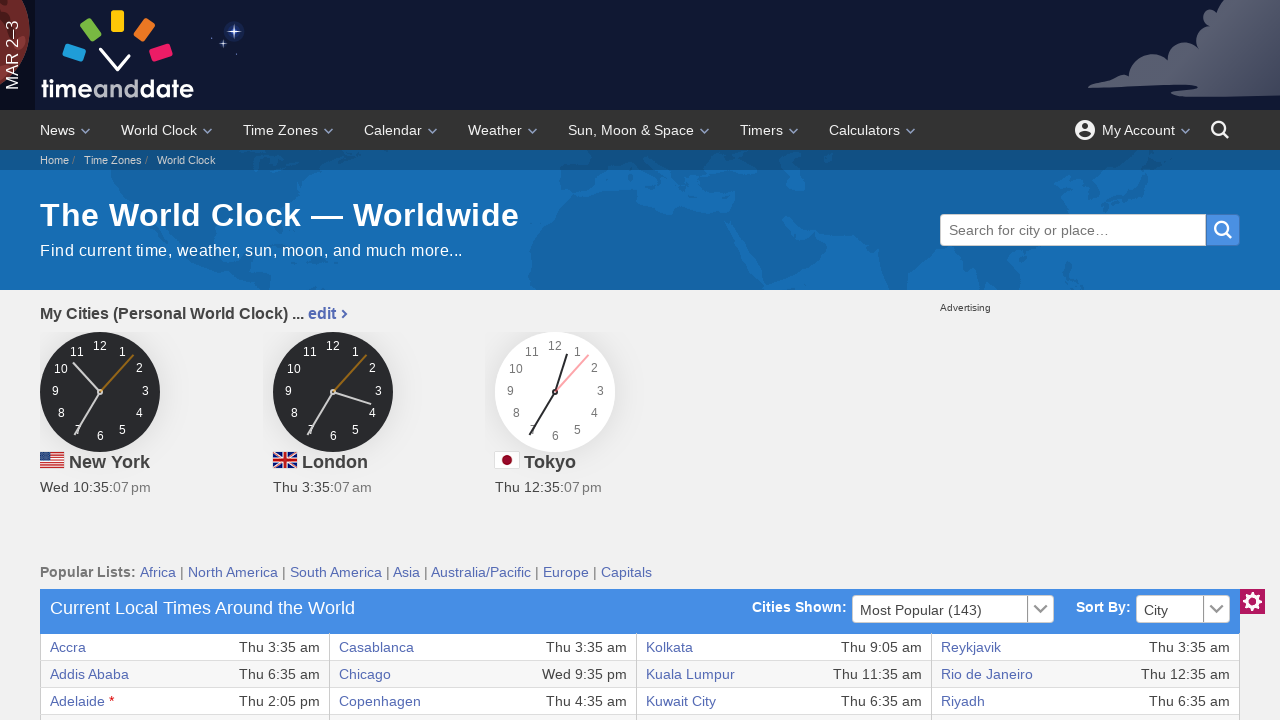

Accessed table cell at row 19, column 7 and retrieved text content
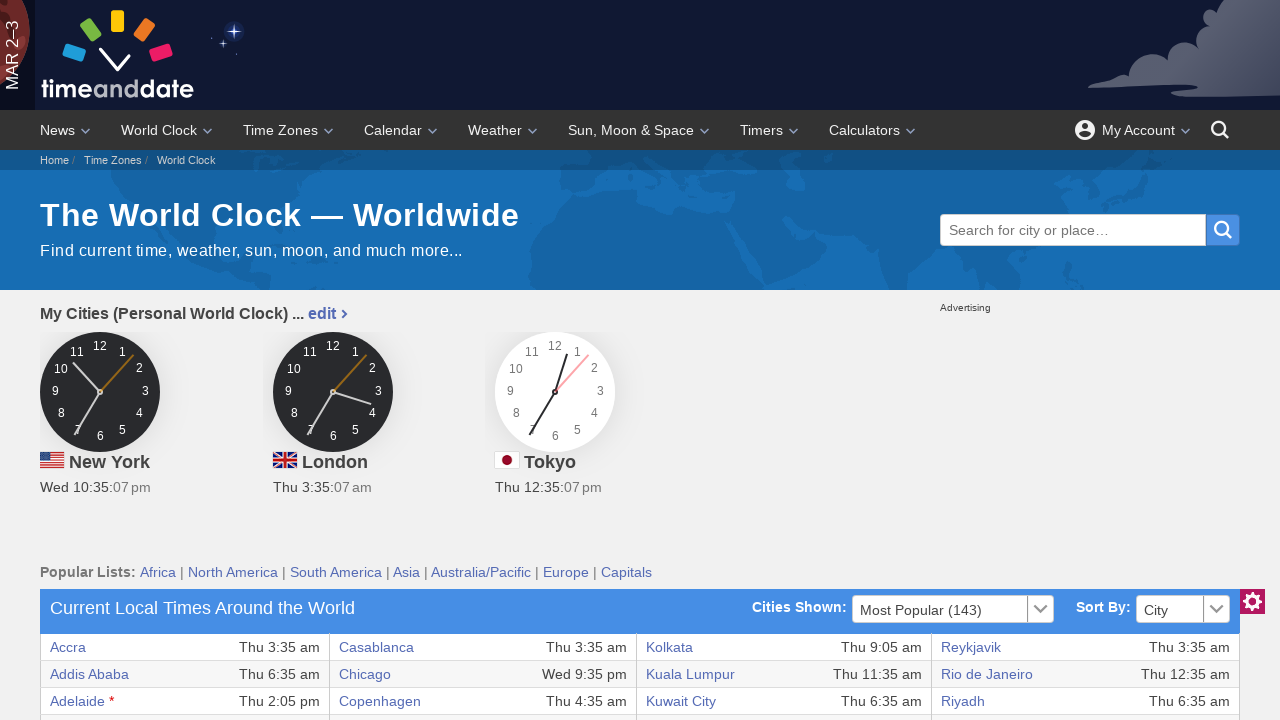

Accessed table cell at row 19, column 8 and retrieved text content
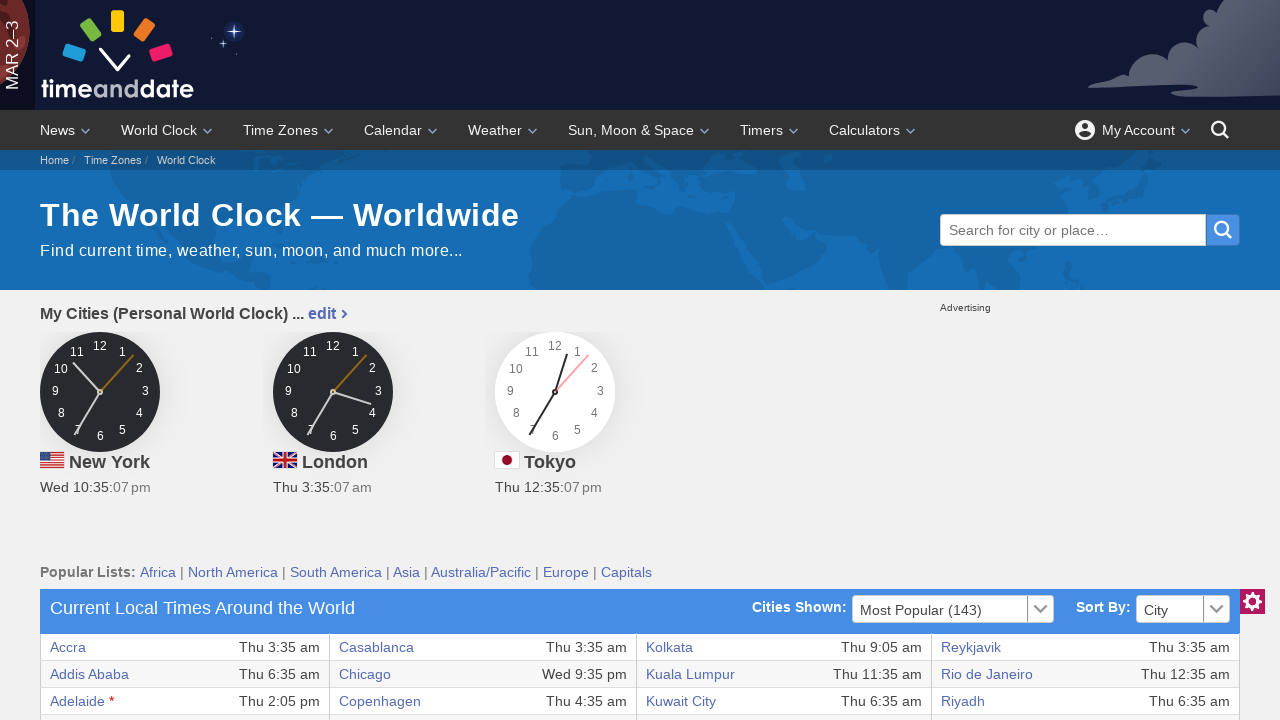

Accessed table cell at row 20, column 1 and retrieved text content
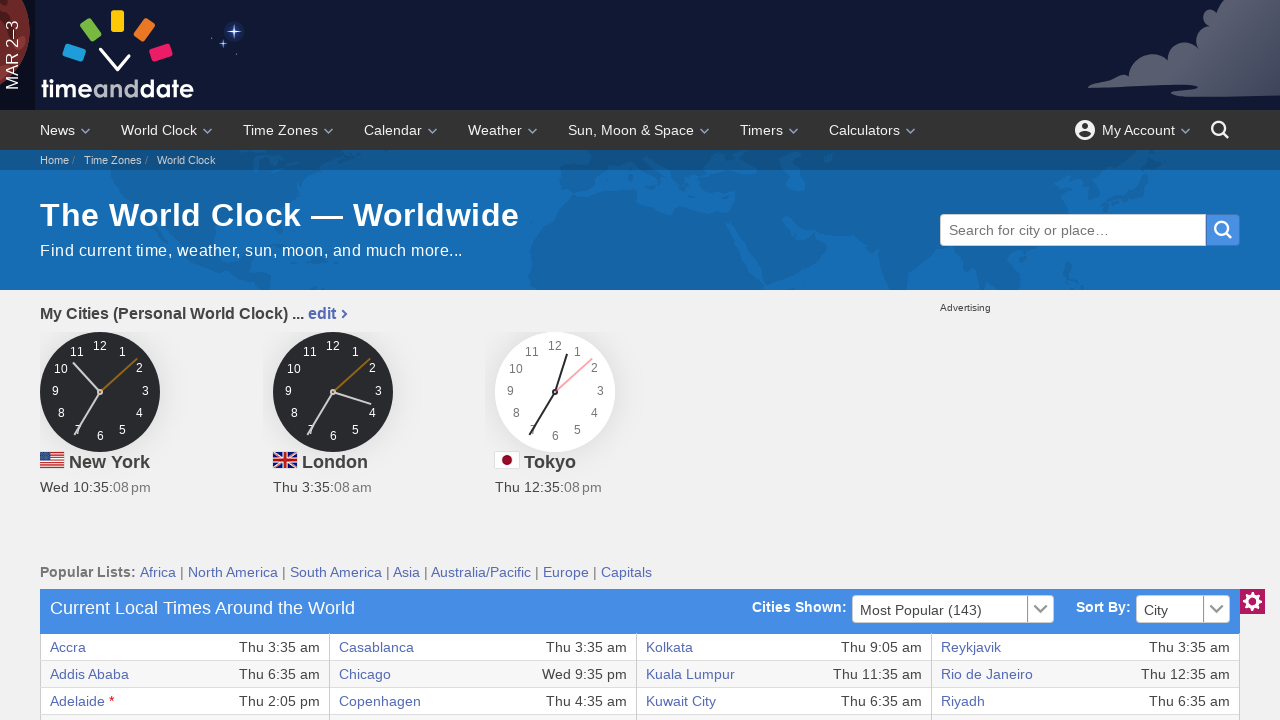

Accessed table cell at row 20, column 2 and retrieved text content
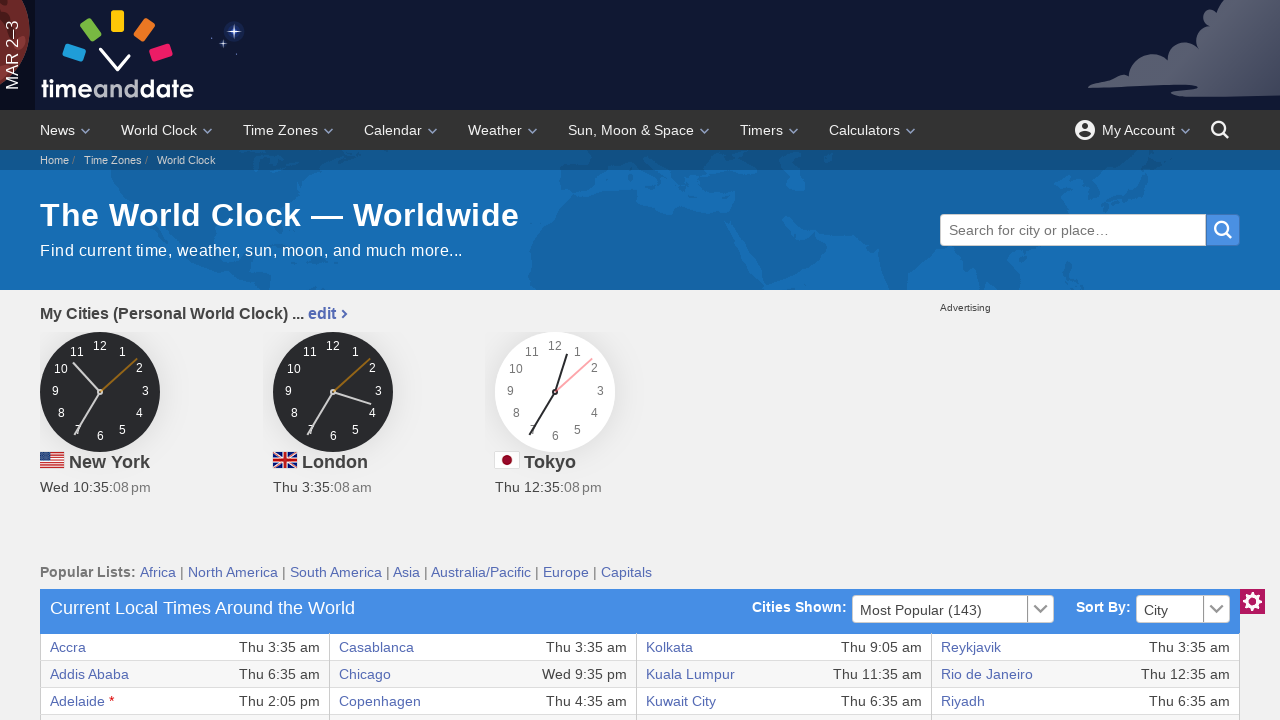

Accessed table cell at row 20, column 3 and retrieved text content
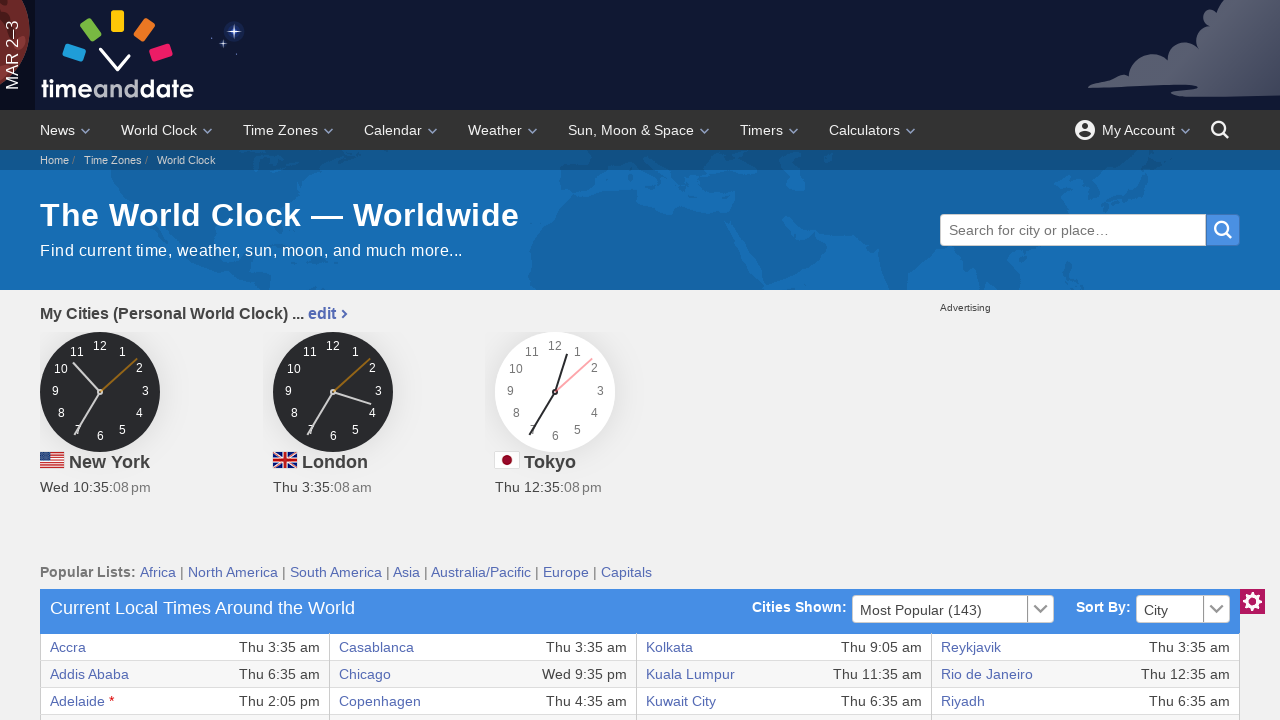

Accessed table cell at row 20, column 4 and retrieved text content
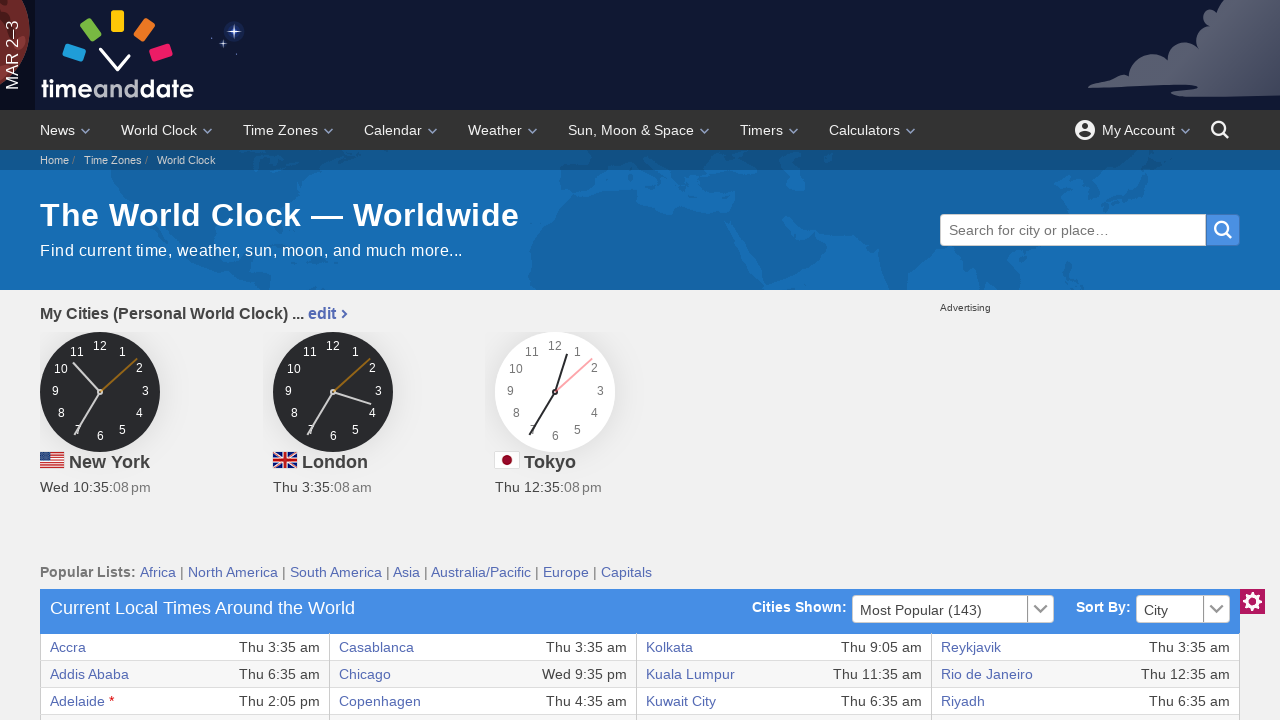

Accessed table cell at row 20, column 5 and retrieved text content
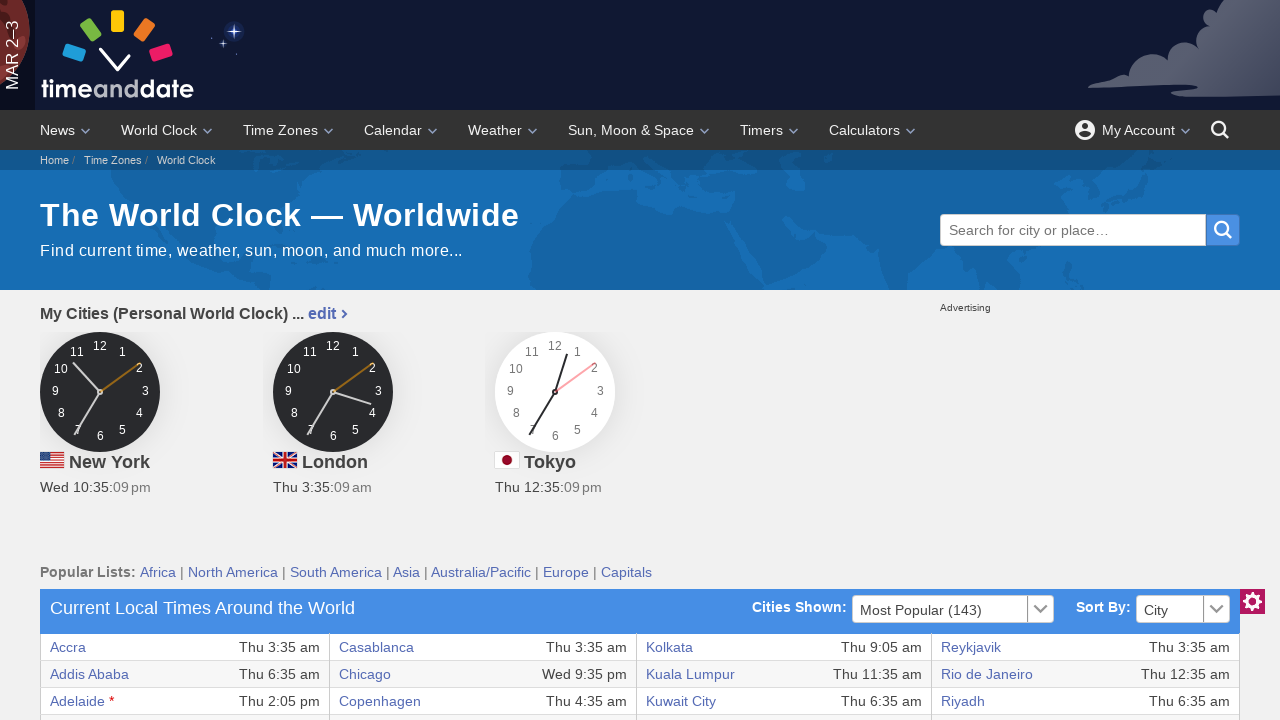

Accessed table cell at row 20, column 6 and retrieved text content
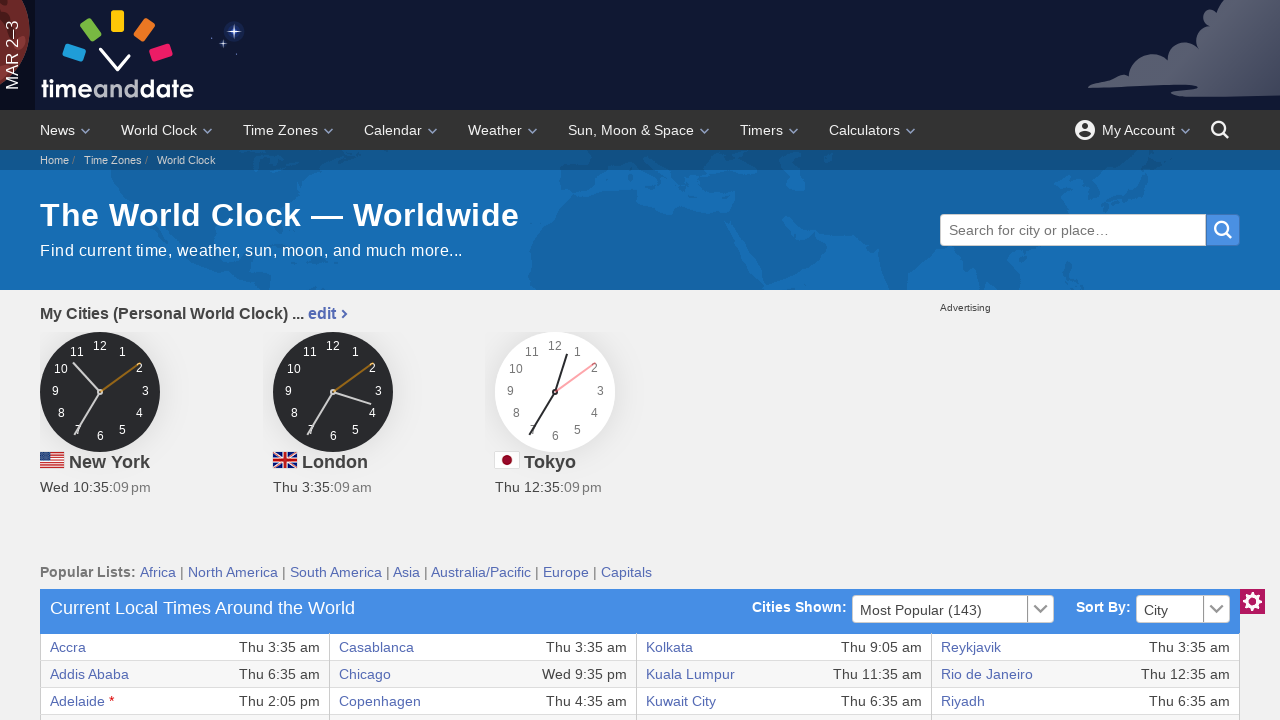

Accessed table cell at row 20, column 7 and retrieved text content
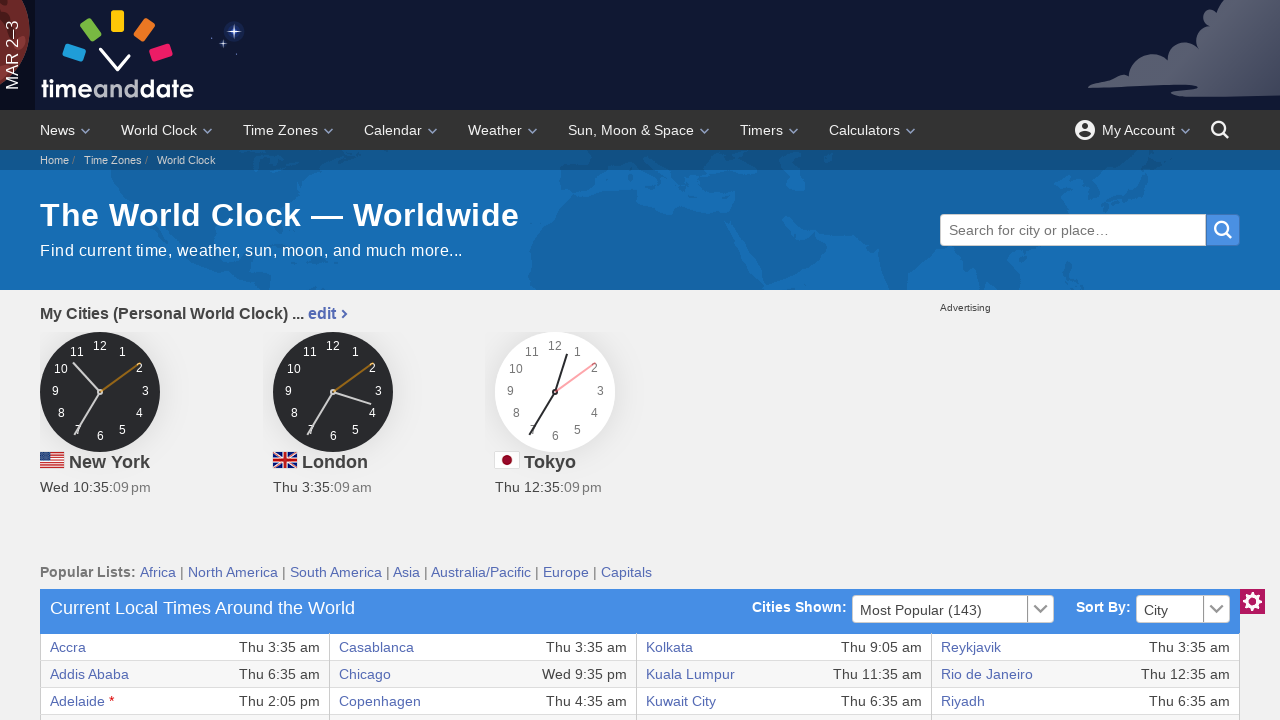

Accessed table cell at row 20, column 8 and retrieved text content
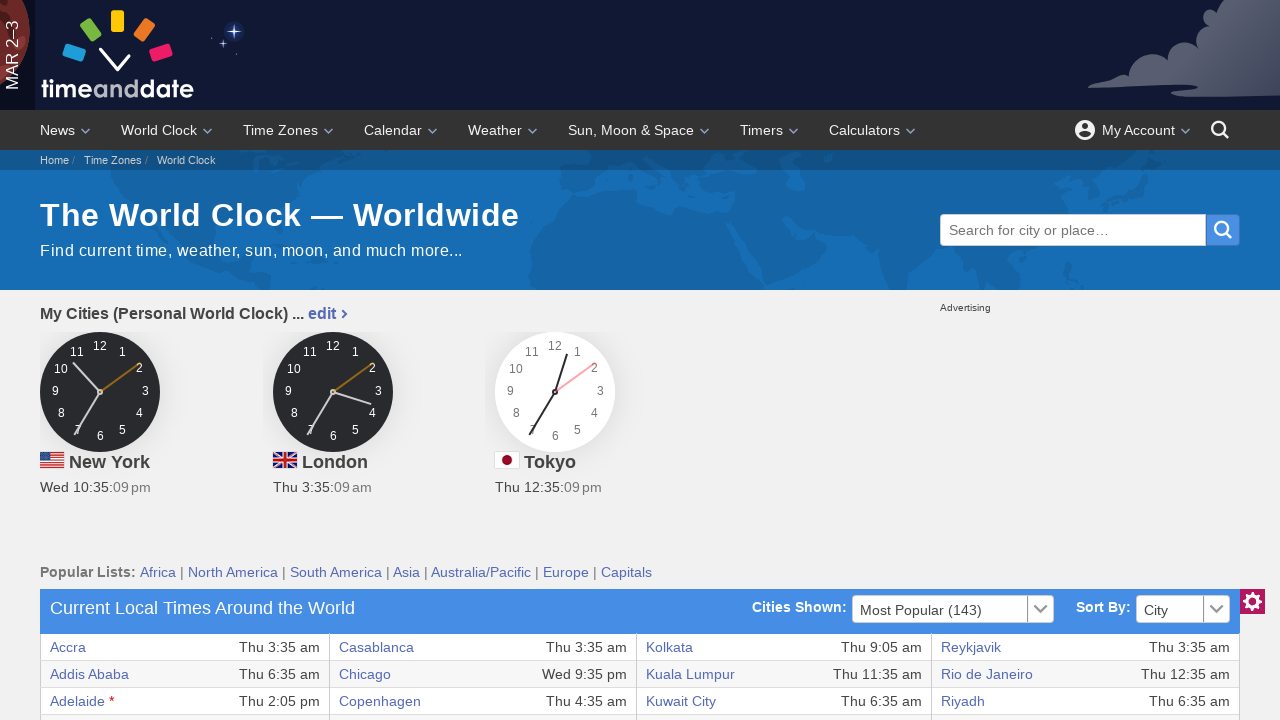

Accessed table cell at row 21, column 1 and retrieved text content
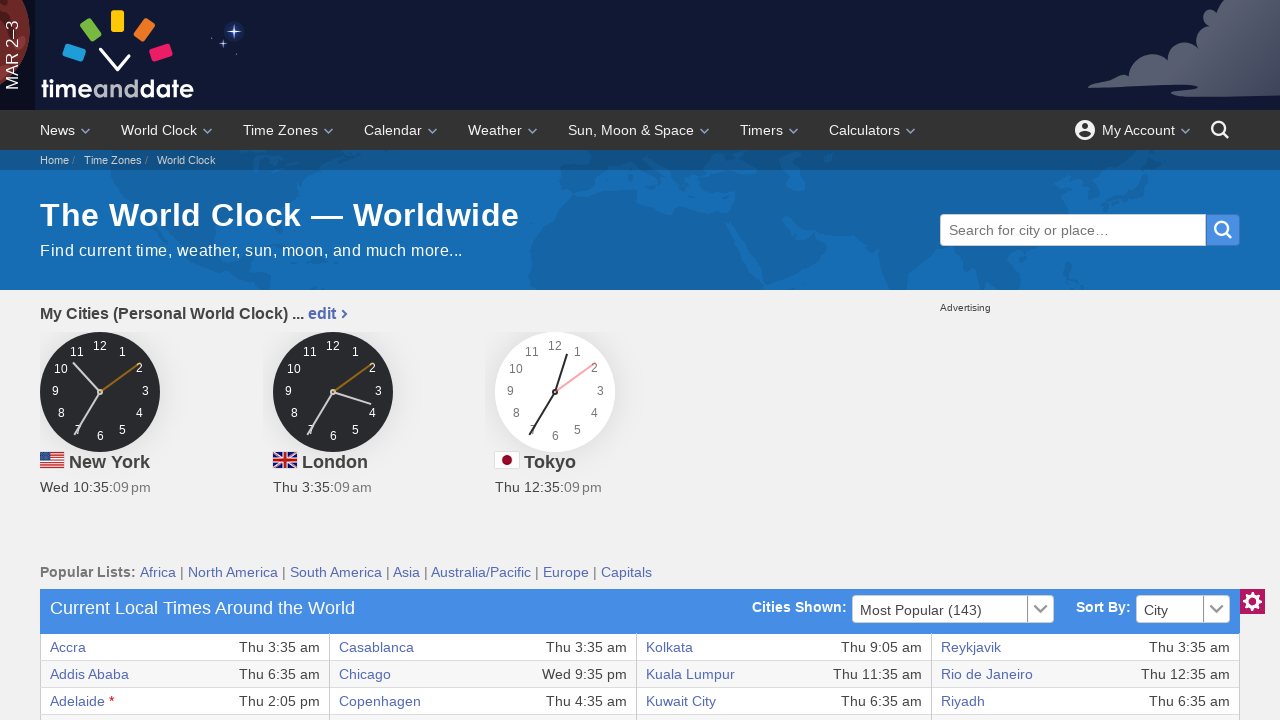

Accessed table cell at row 21, column 2 and retrieved text content
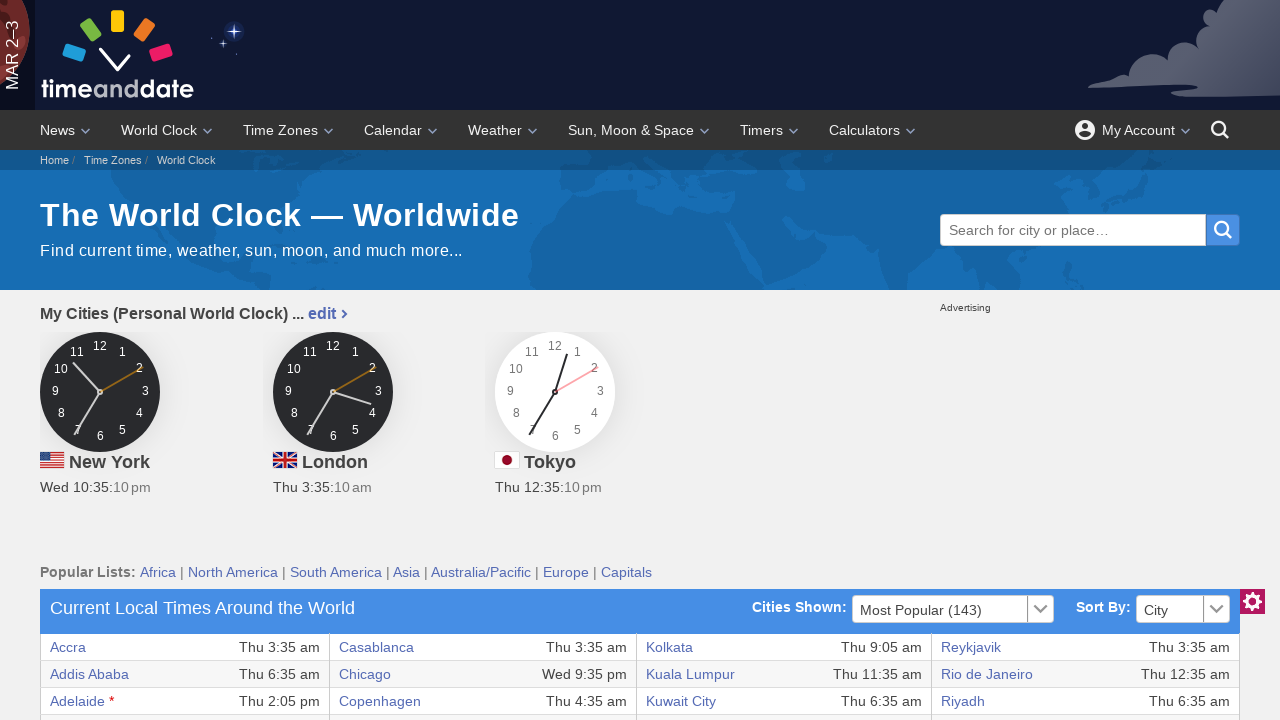

Accessed table cell at row 21, column 3 and retrieved text content
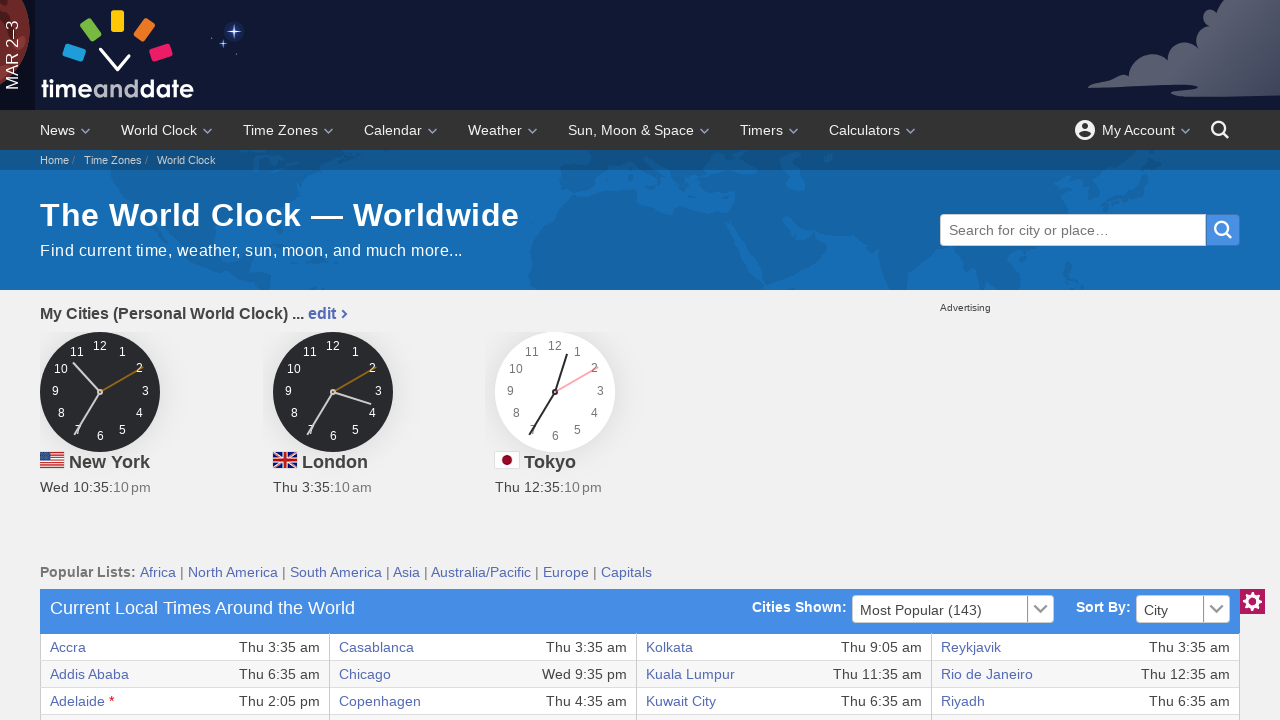

Accessed table cell at row 21, column 4 and retrieved text content
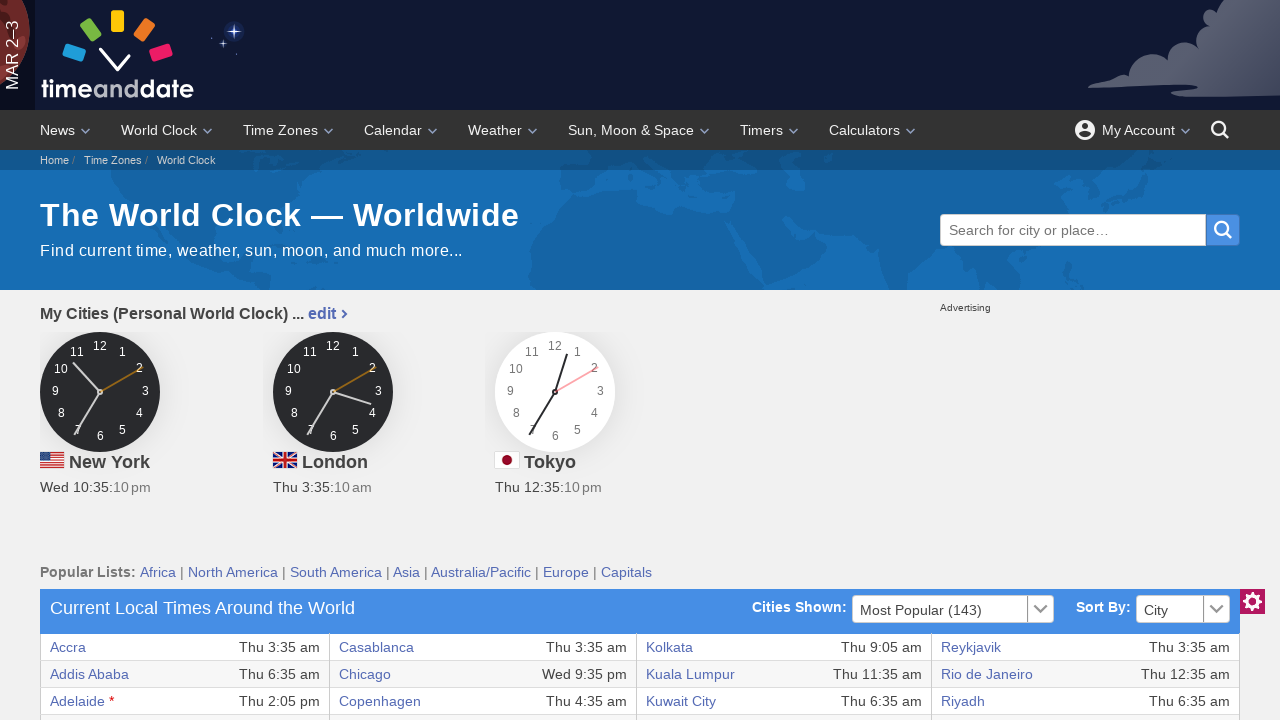

Accessed table cell at row 21, column 5 and retrieved text content
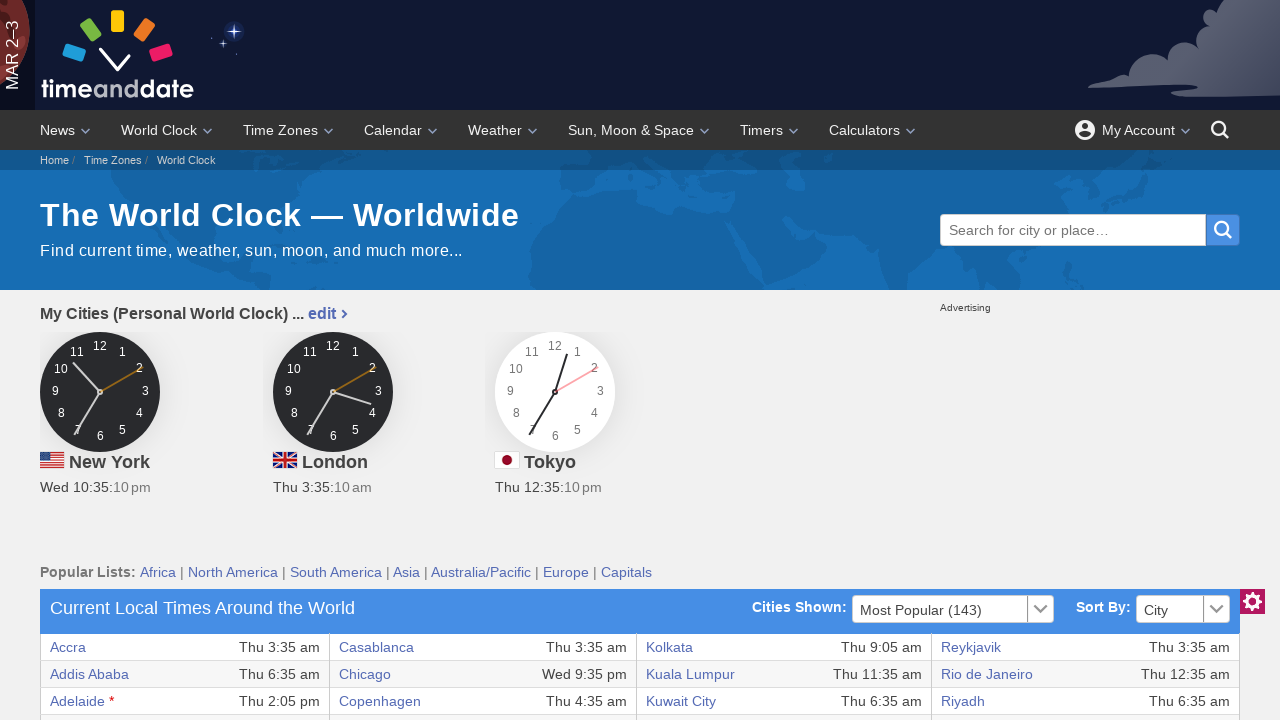

Accessed table cell at row 21, column 6 and retrieved text content
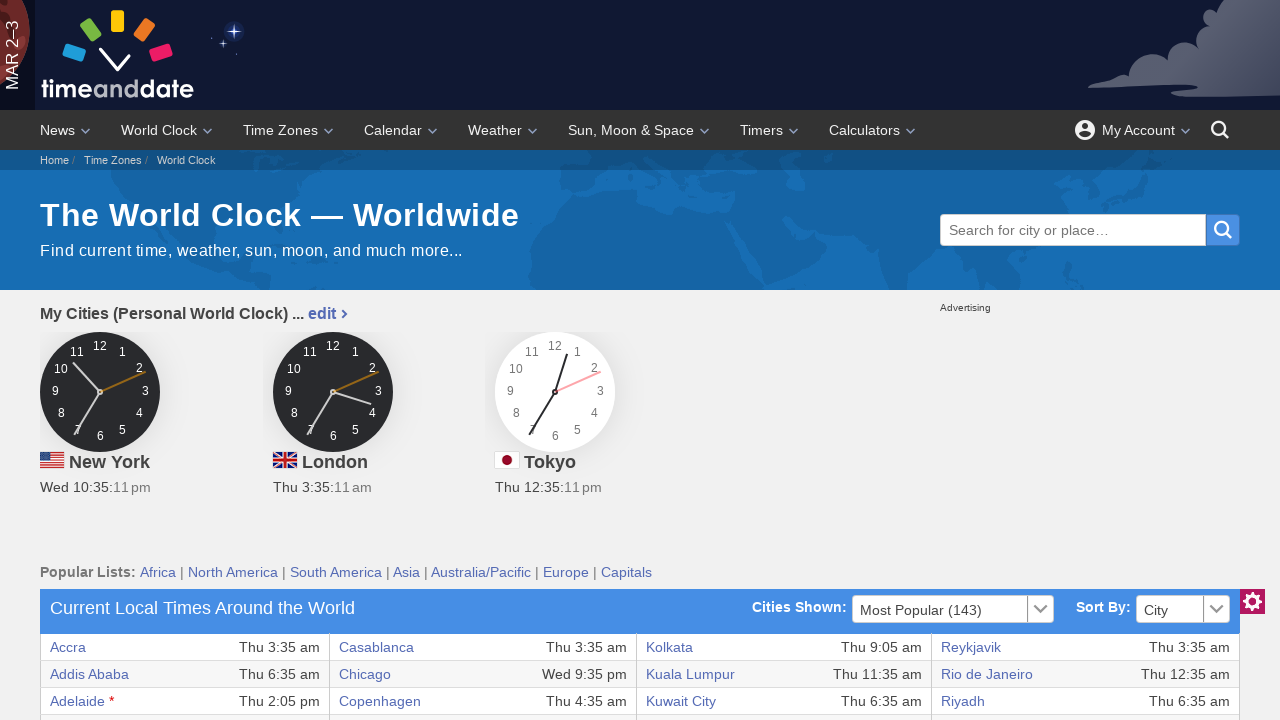

Accessed table cell at row 21, column 7 and retrieved text content
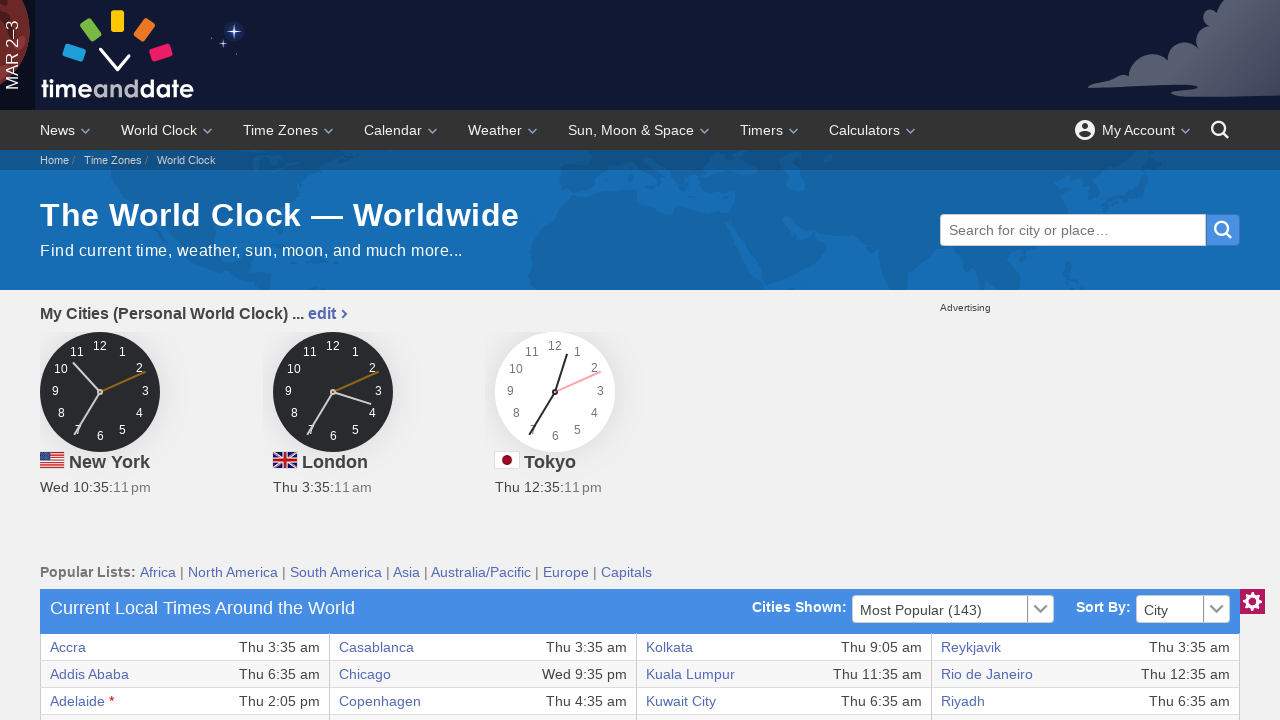

Accessed table cell at row 21, column 8 and retrieved text content
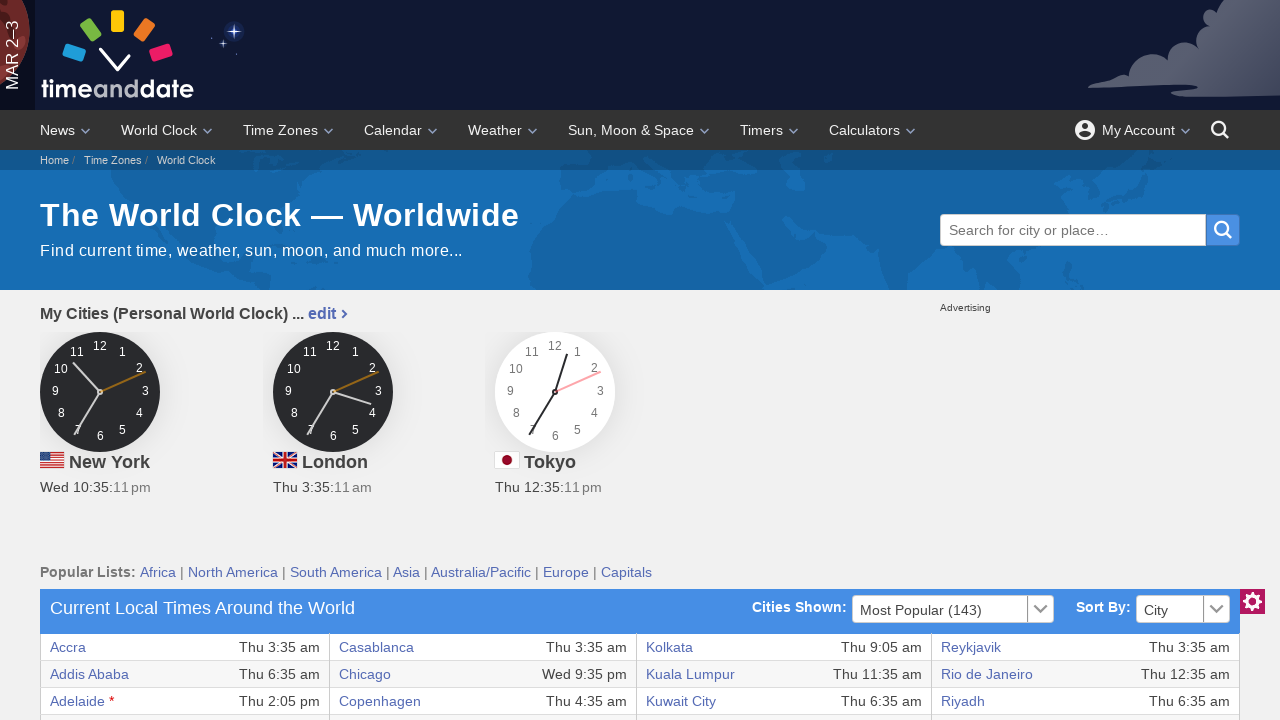

Accessed table cell at row 22, column 1 and retrieved text content
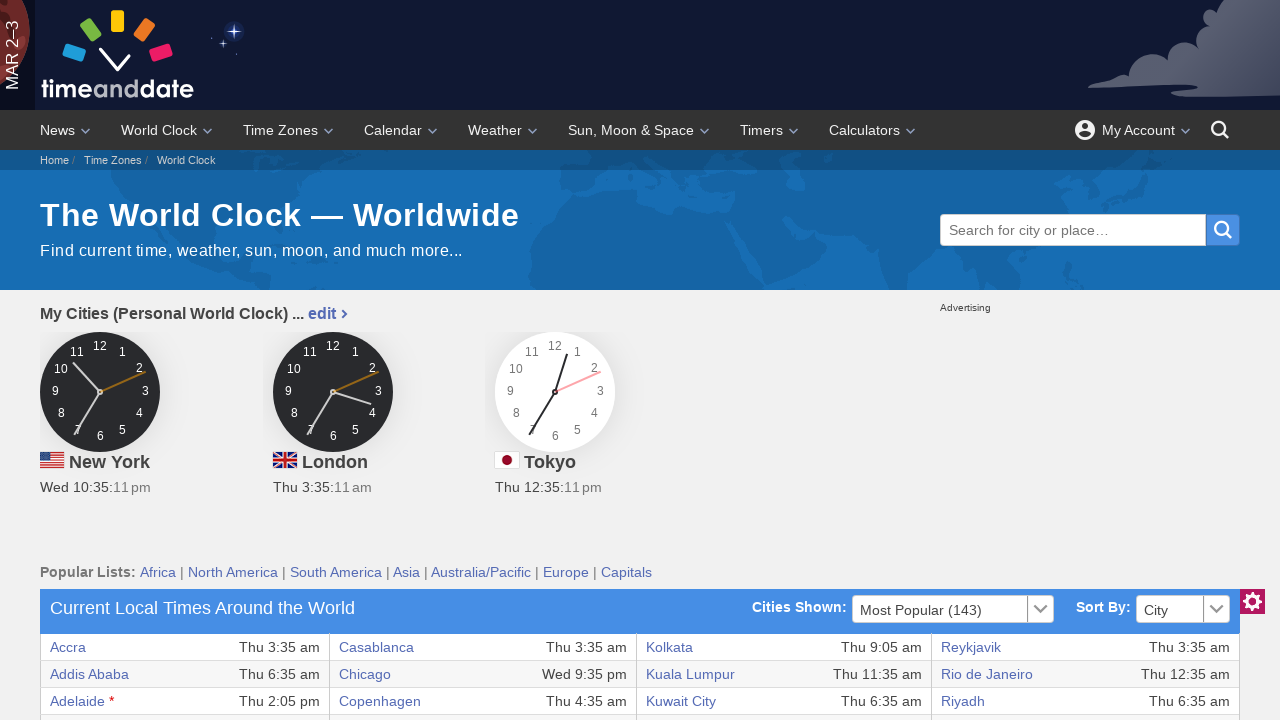

Accessed table cell at row 22, column 2 and retrieved text content
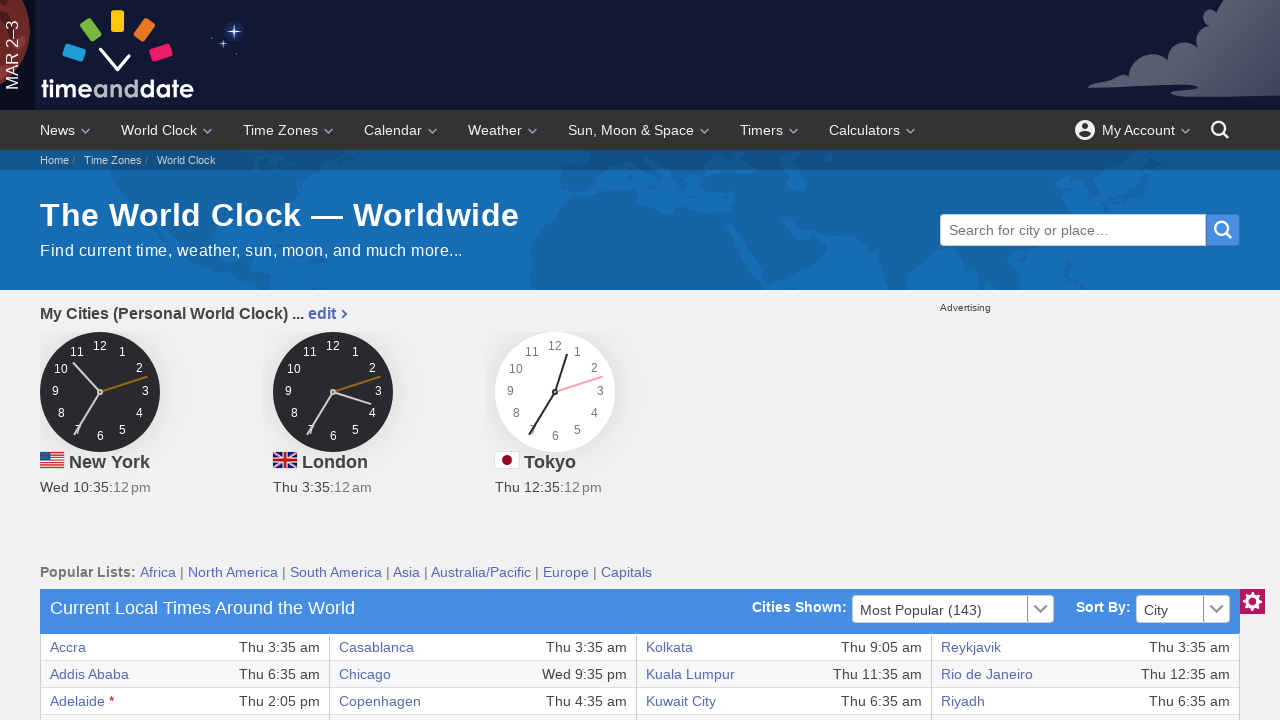

Accessed table cell at row 22, column 3 and retrieved text content
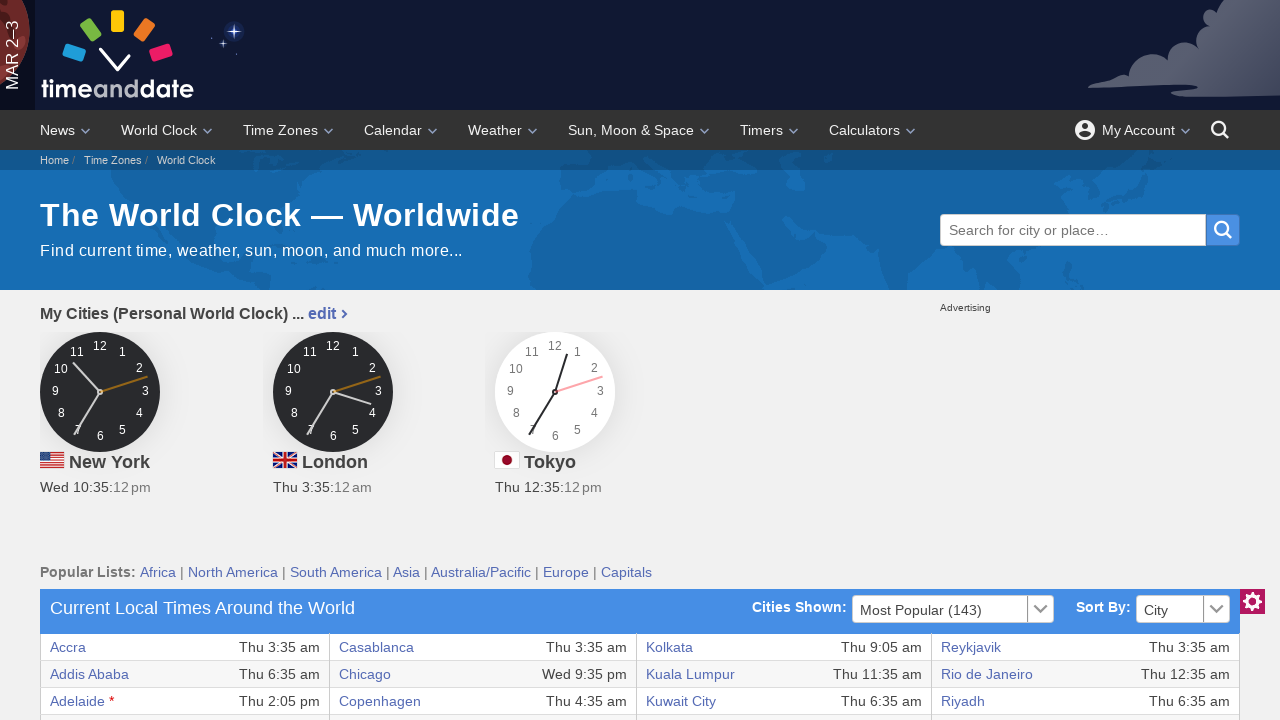

Accessed table cell at row 22, column 4 and retrieved text content
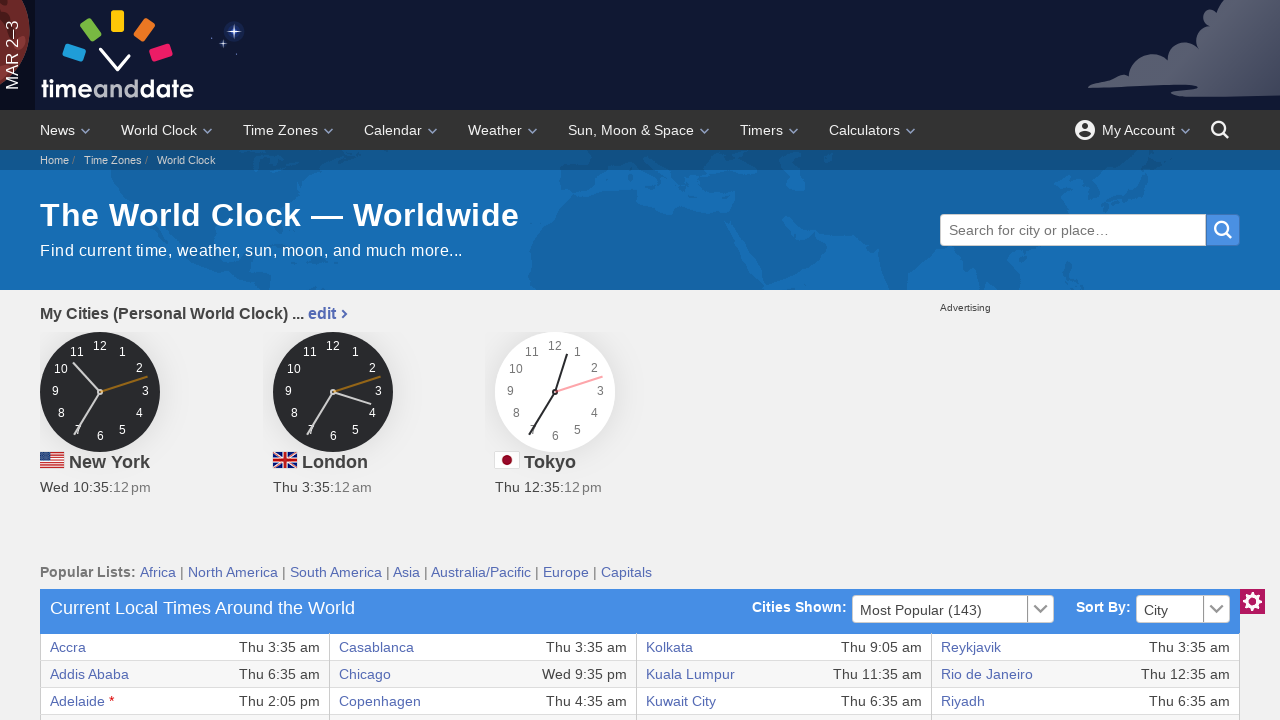

Accessed table cell at row 22, column 5 and retrieved text content
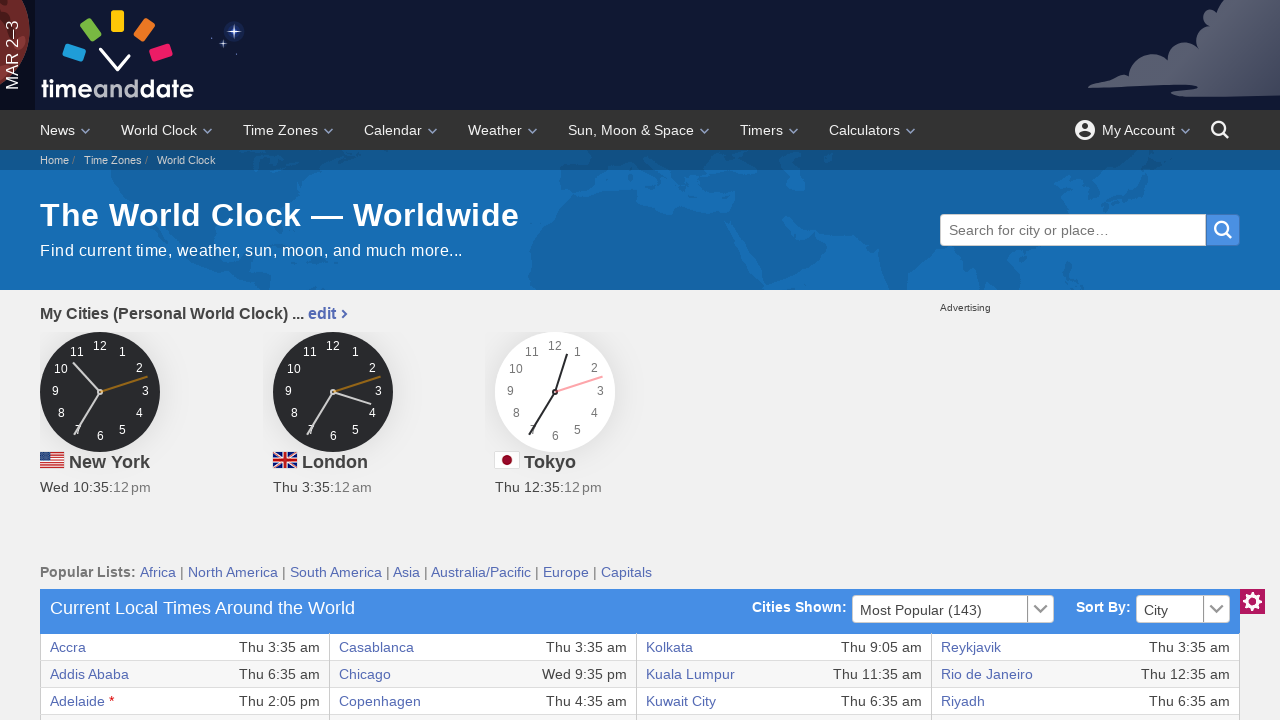

Accessed table cell at row 22, column 6 and retrieved text content
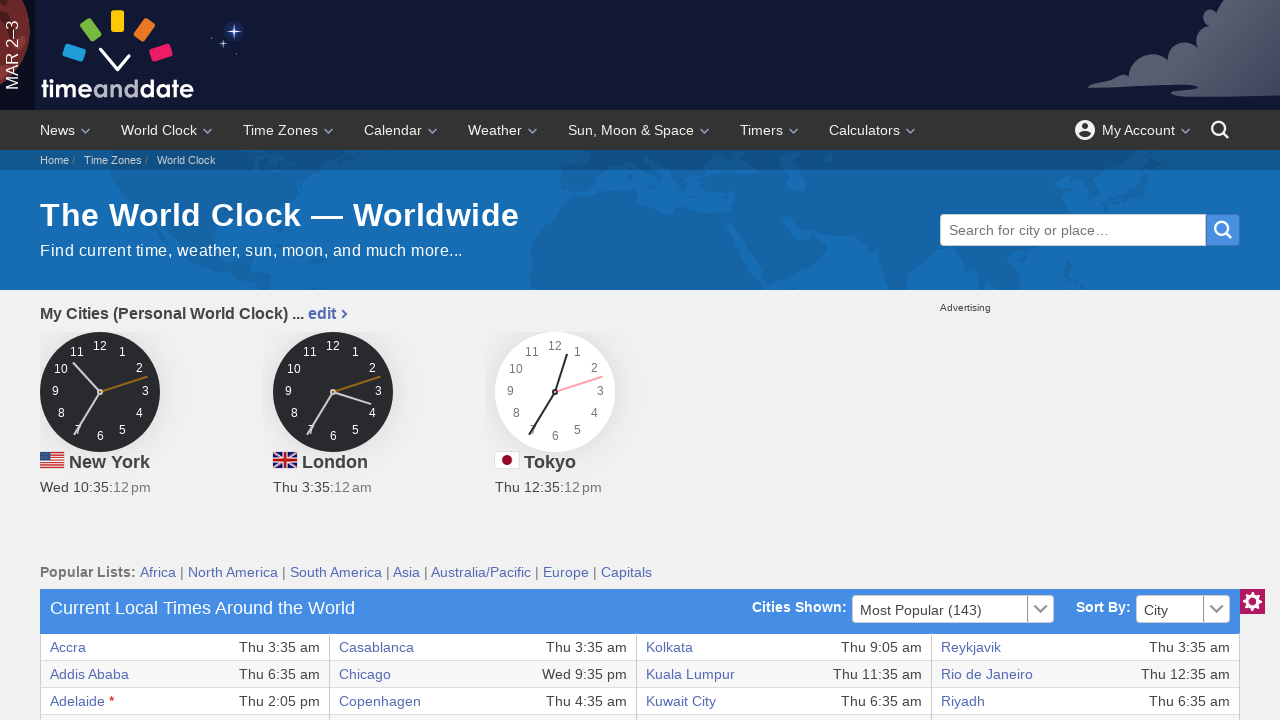

Accessed table cell at row 22, column 7 and retrieved text content
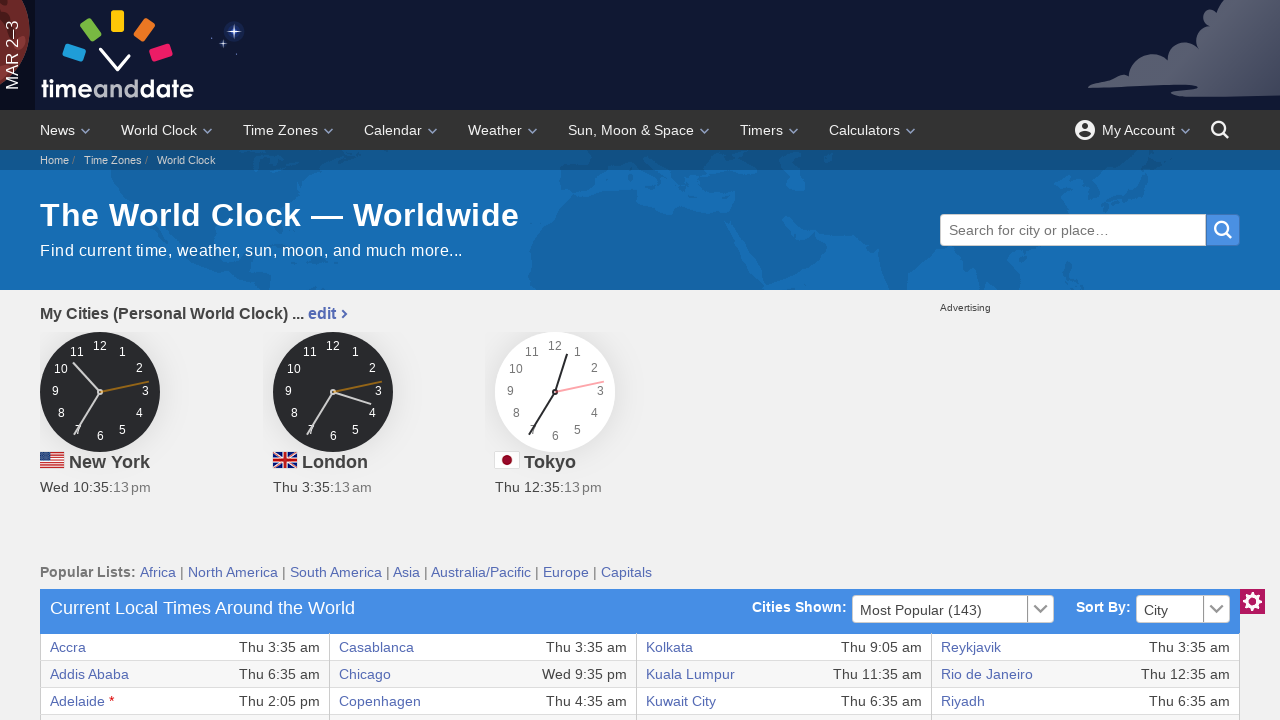

Accessed table cell at row 22, column 8 and retrieved text content
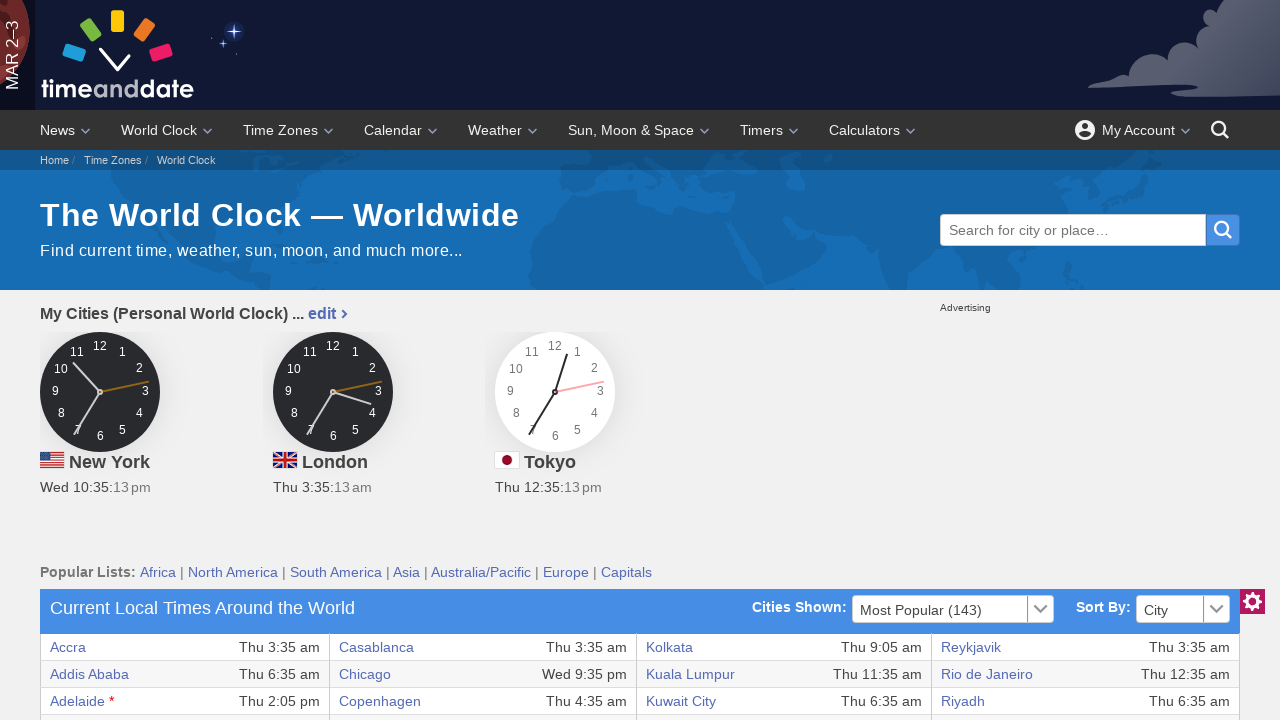

Accessed table cell at row 23, column 1 and retrieved text content
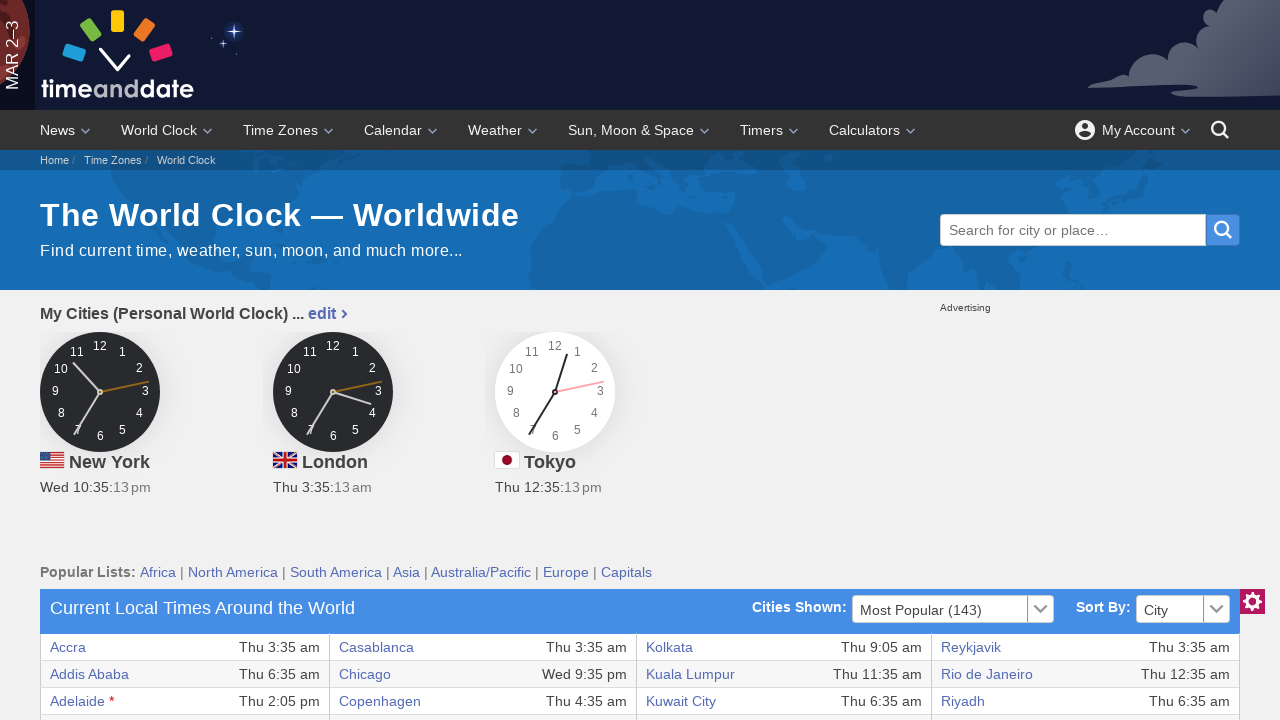

Accessed table cell at row 23, column 2 and retrieved text content
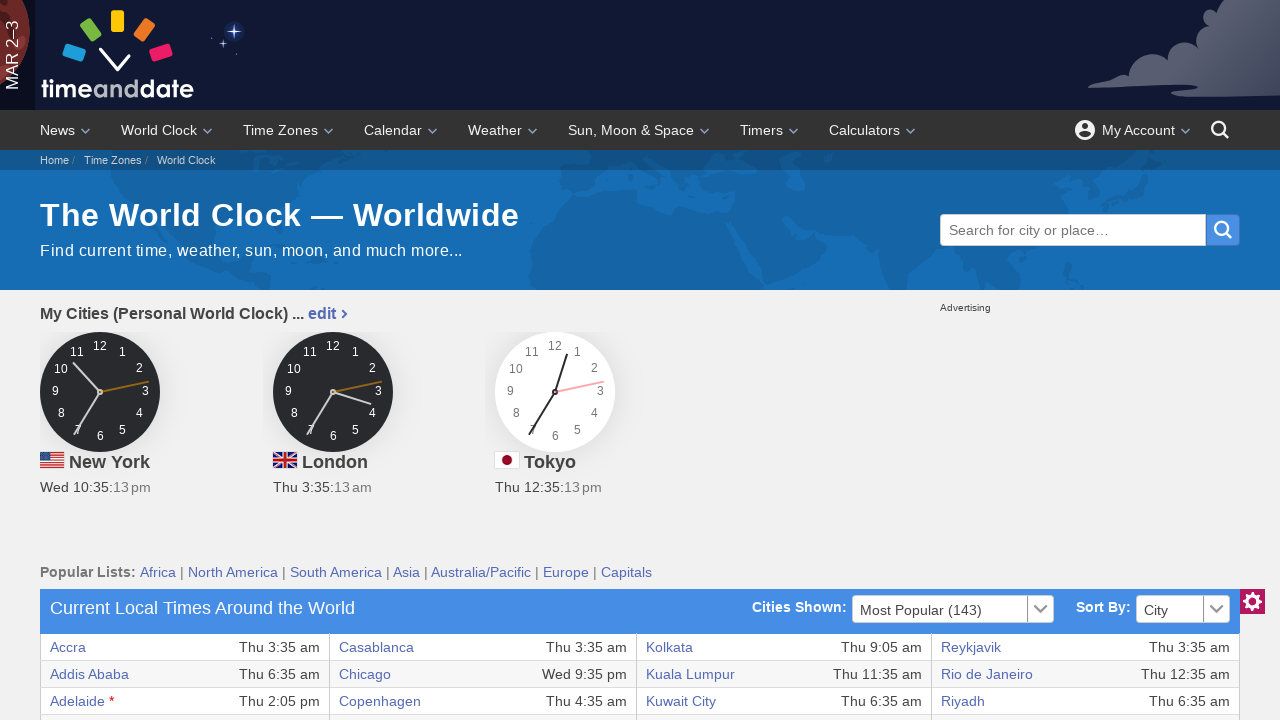

Accessed table cell at row 23, column 3 and retrieved text content
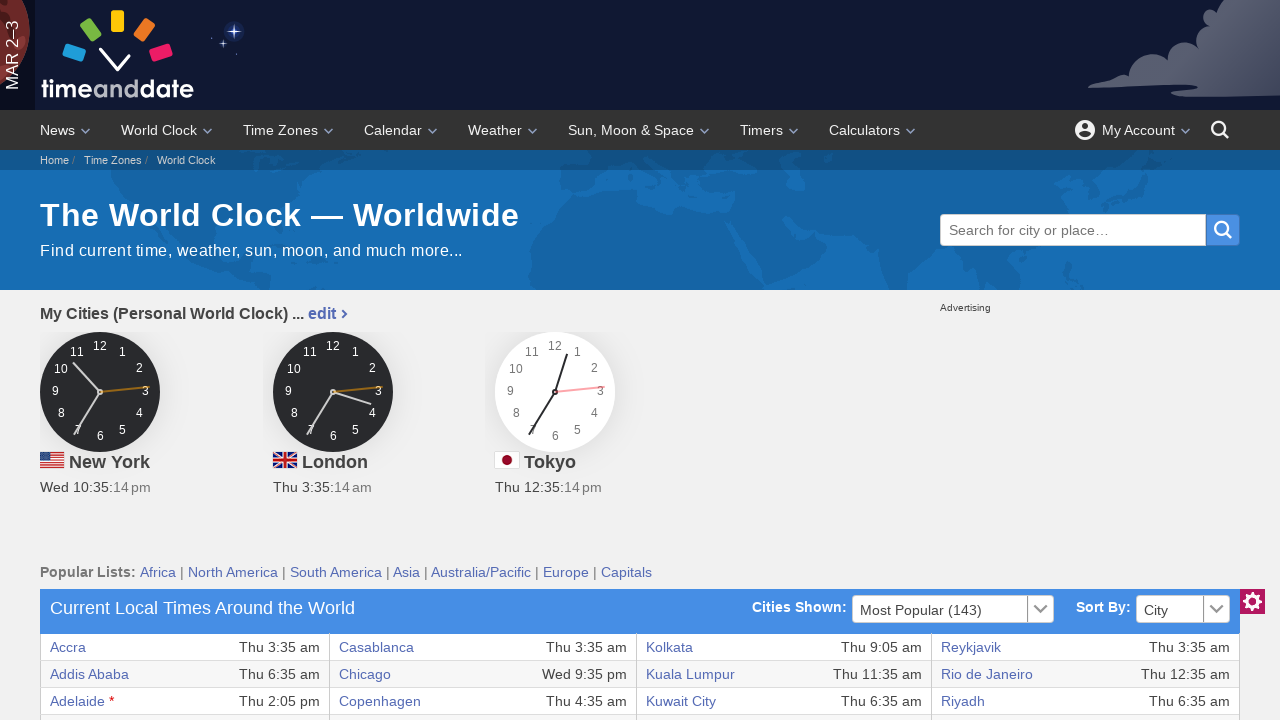

Accessed table cell at row 23, column 4 and retrieved text content
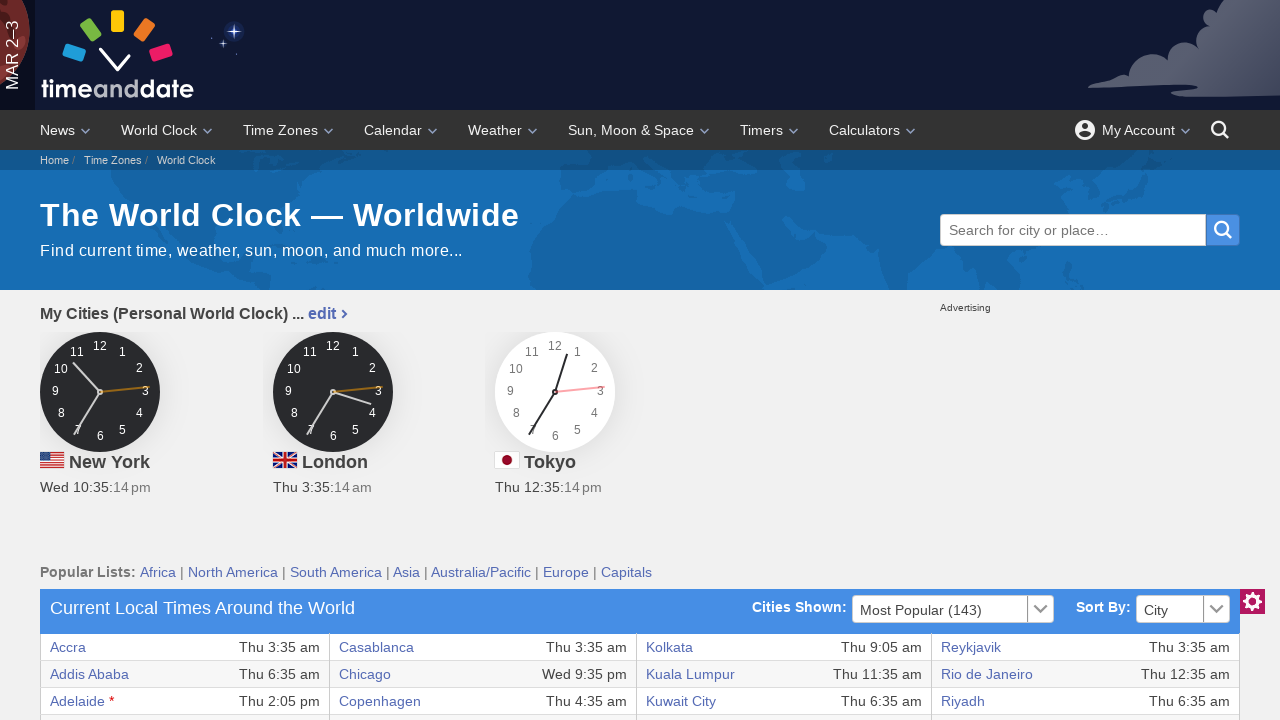

Accessed table cell at row 23, column 5 and retrieved text content
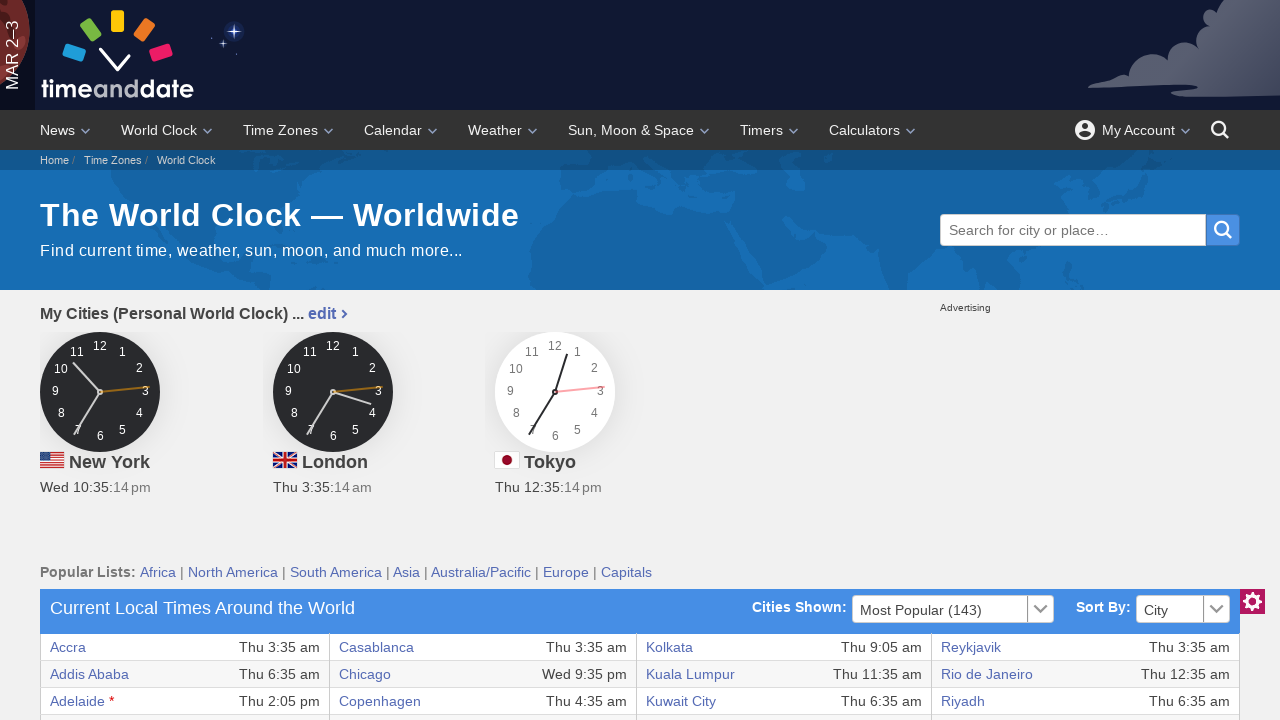

Accessed table cell at row 23, column 6 and retrieved text content
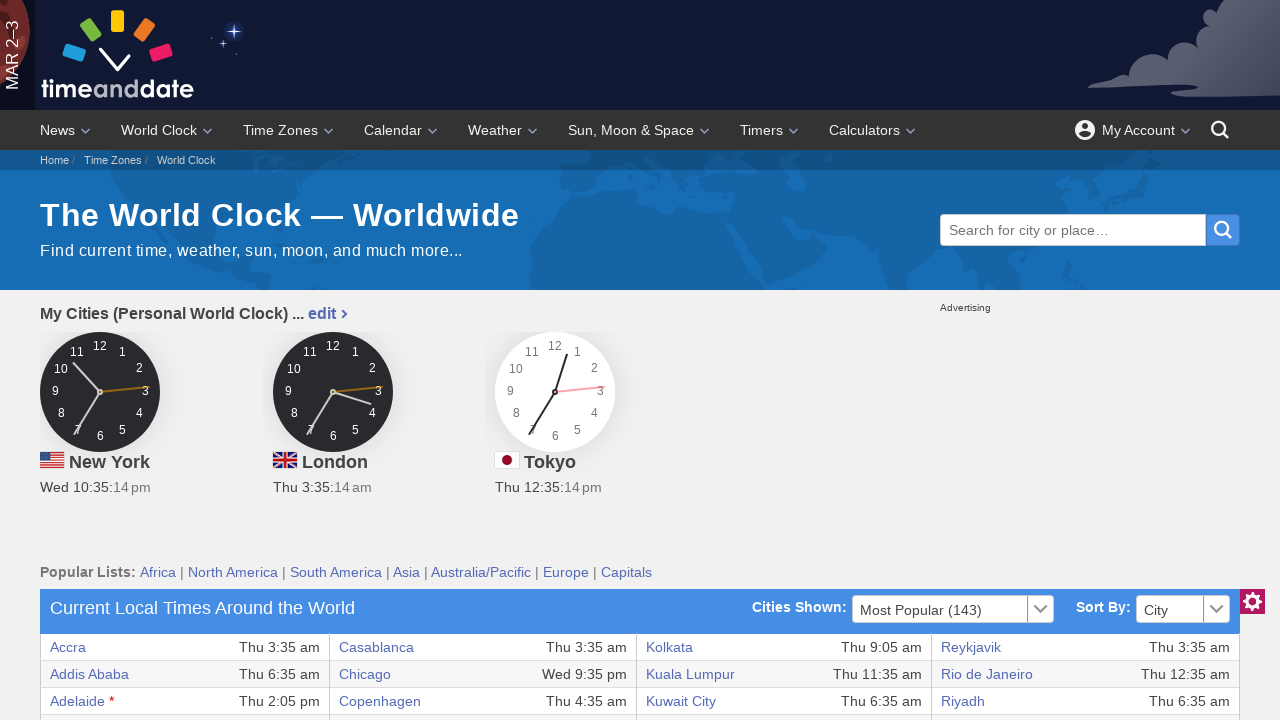

Accessed table cell at row 23, column 7 and retrieved text content
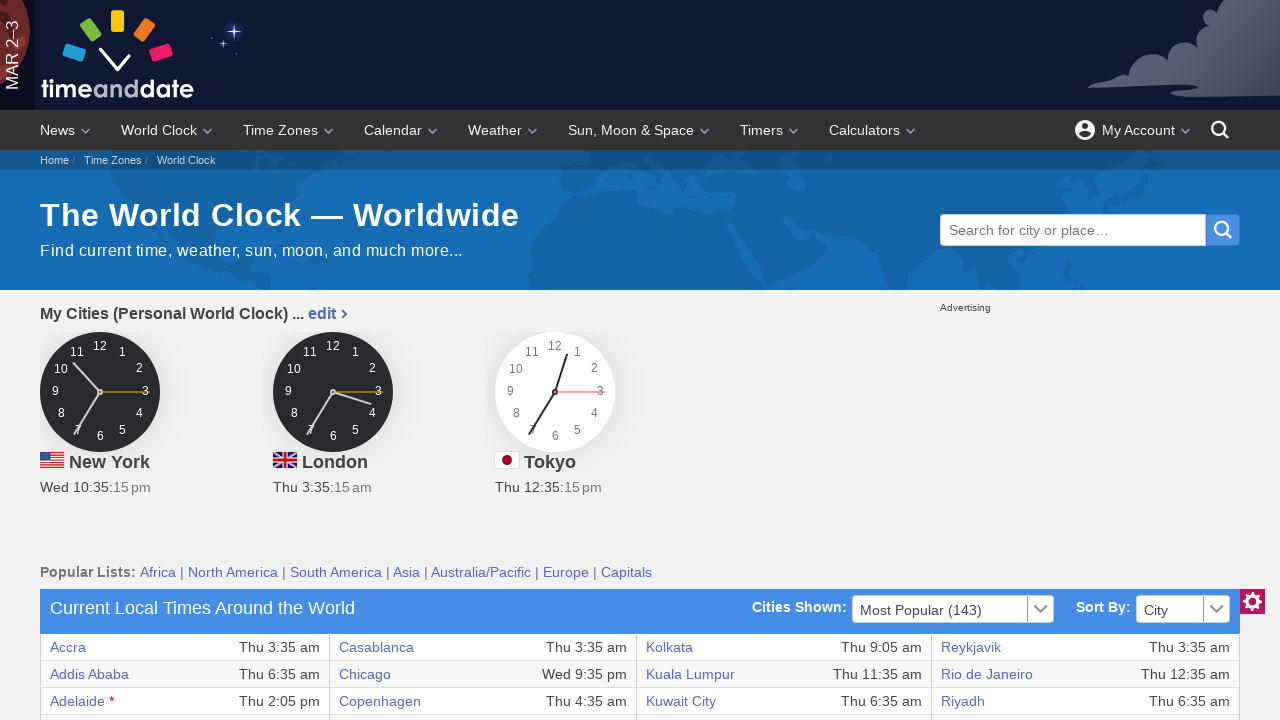

Accessed table cell at row 23, column 8 and retrieved text content
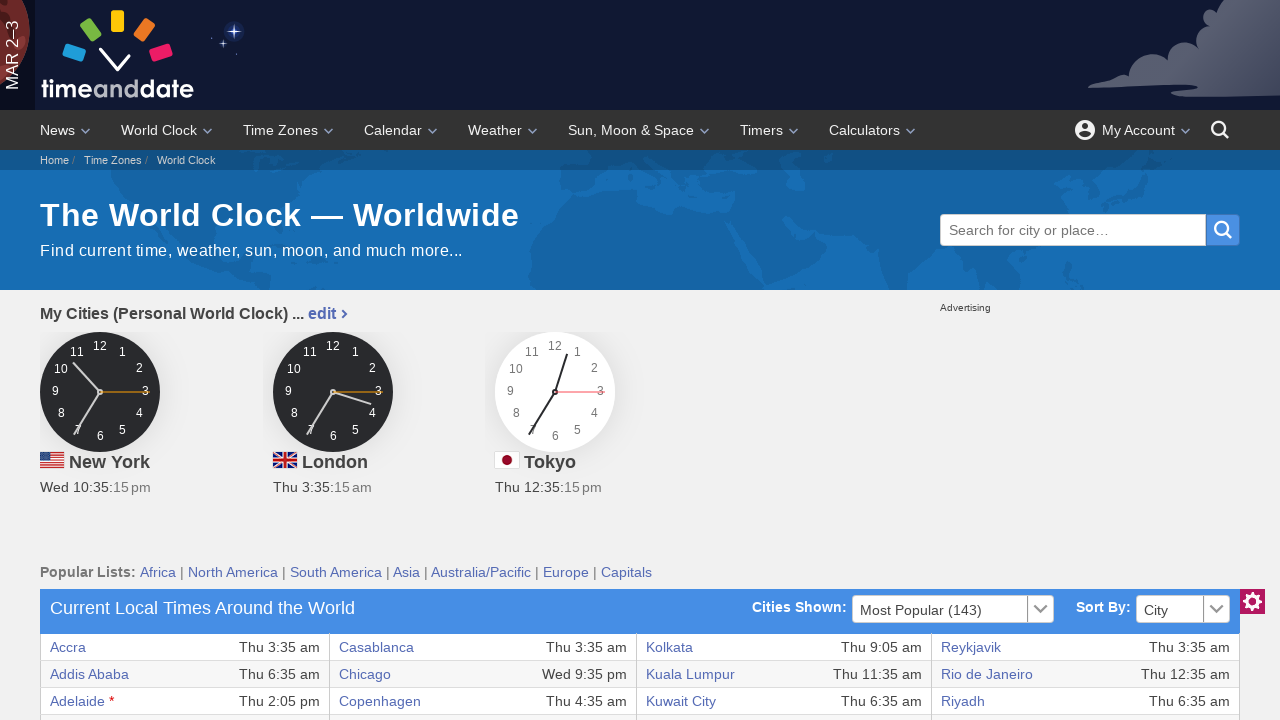

Accessed table cell at row 24, column 1 and retrieved text content
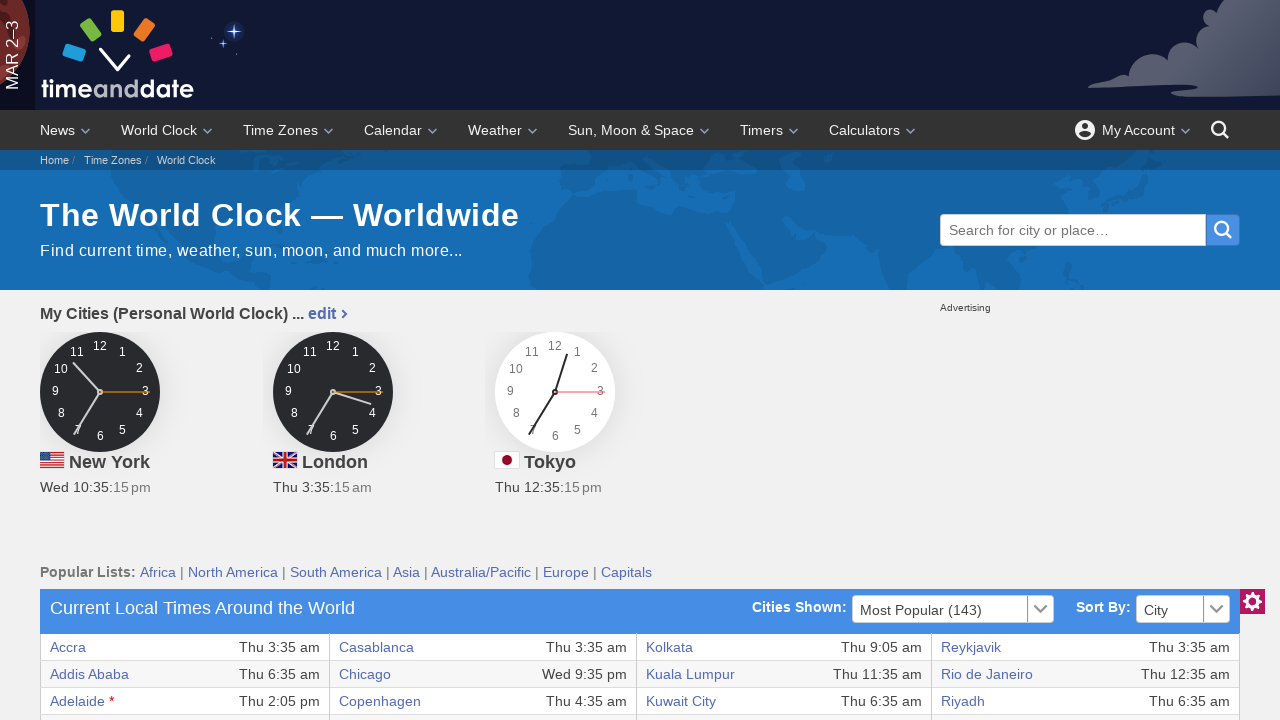

Accessed table cell at row 24, column 2 and retrieved text content
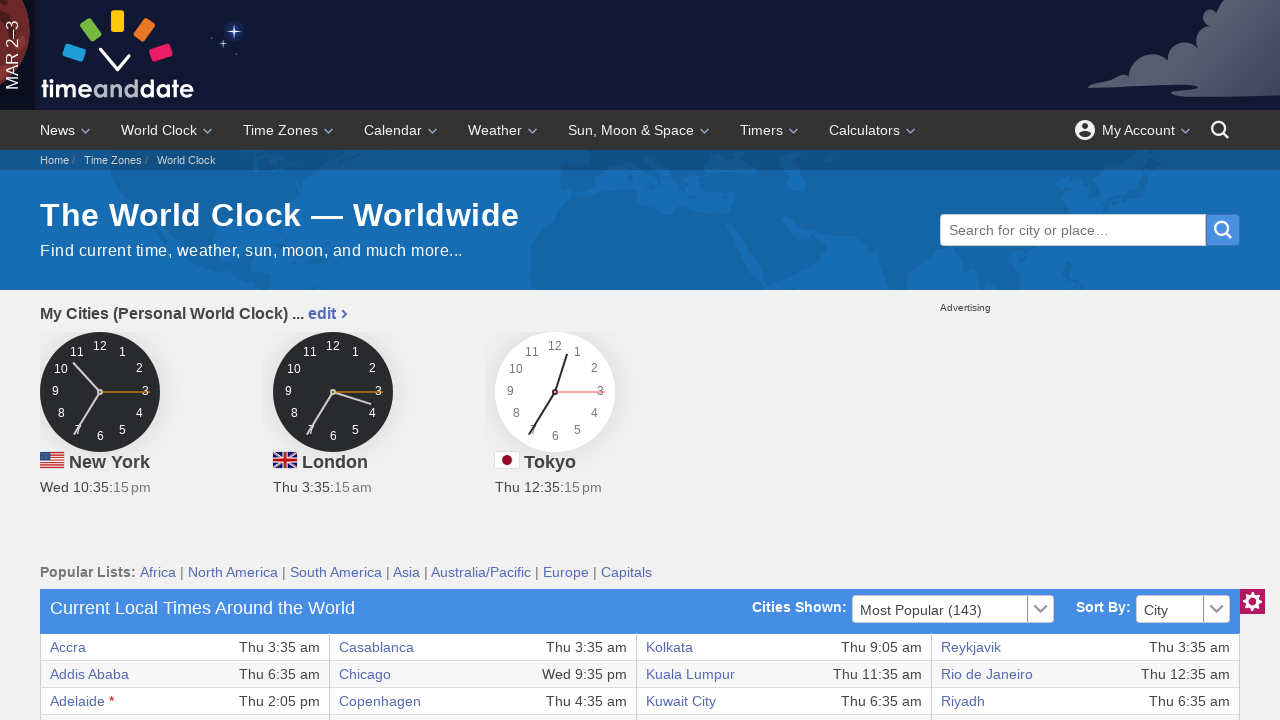

Accessed table cell at row 24, column 3 and retrieved text content
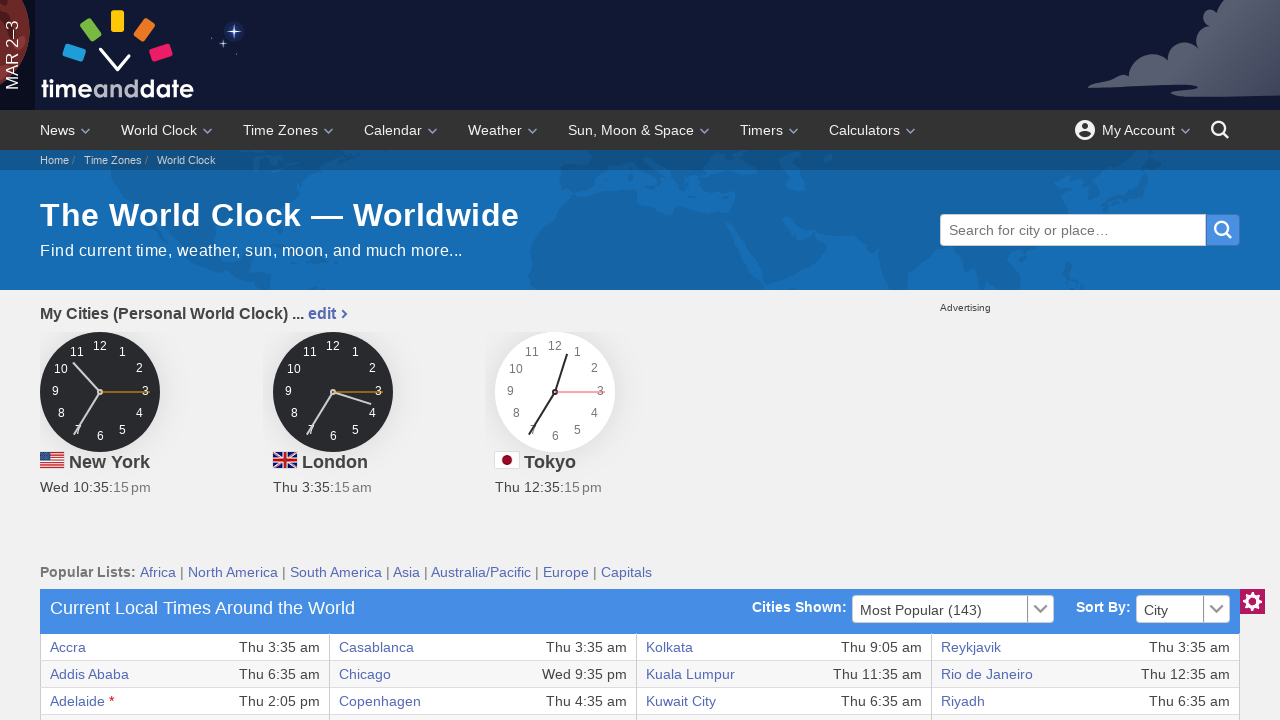

Accessed table cell at row 24, column 4 and retrieved text content
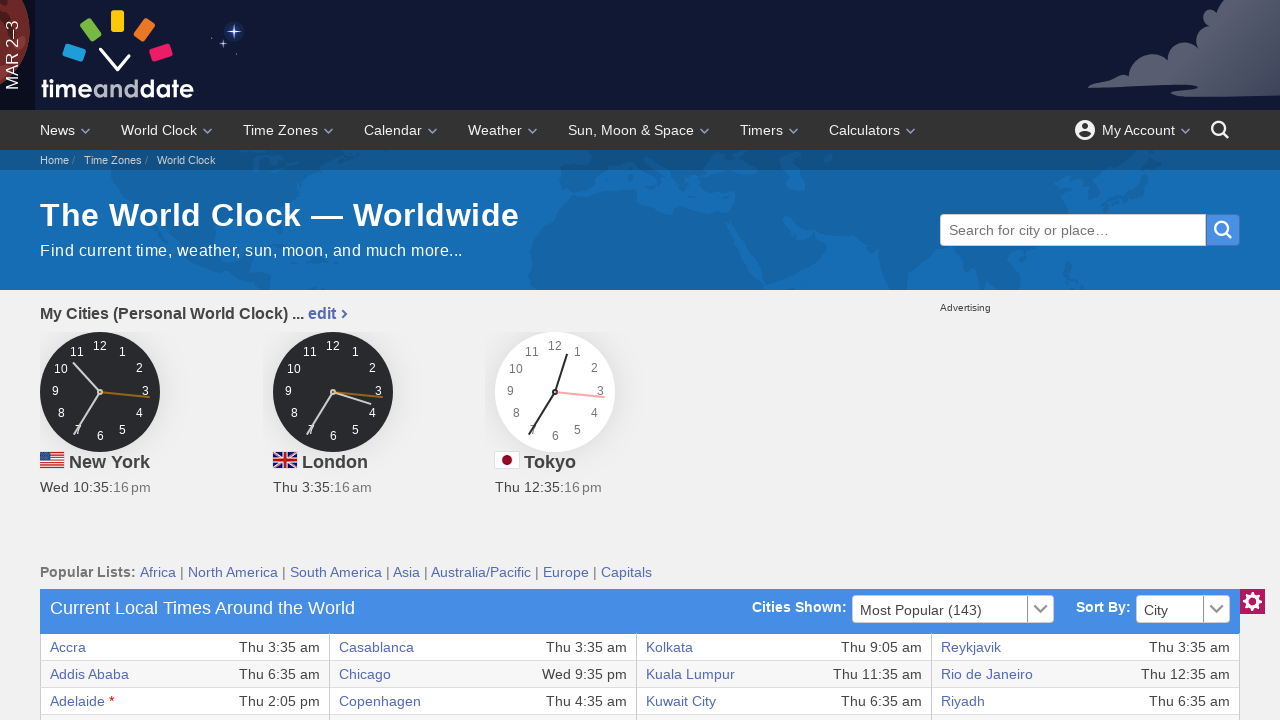

Accessed table cell at row 24, column 5 and retrieved text content
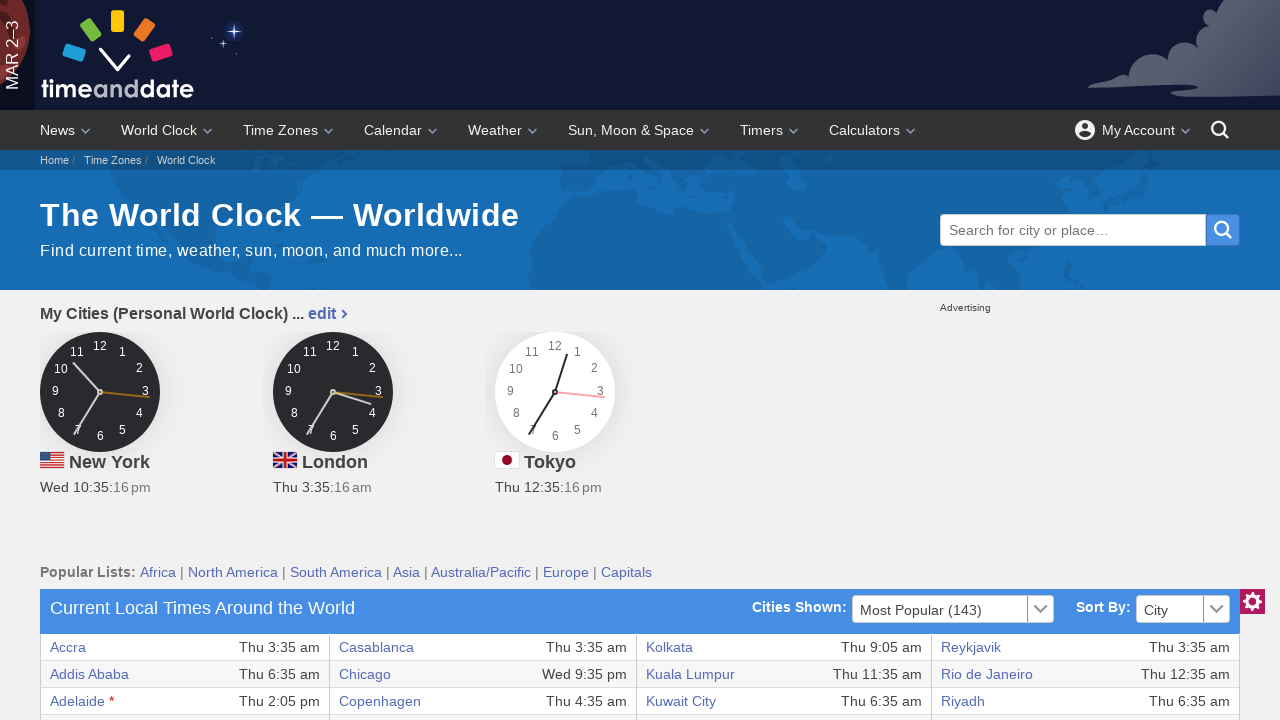

Accessed table cell at row 24, column 6 and retrieved text content
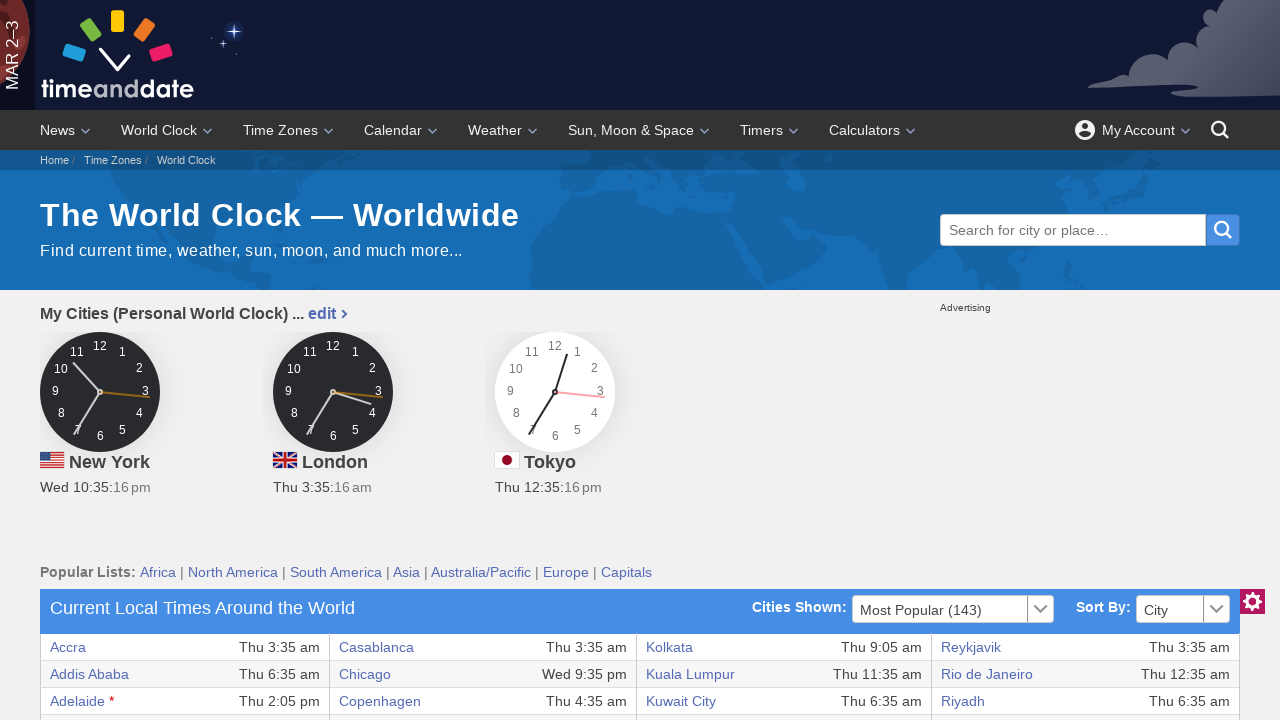

Accessed table cell at row 24, column 7 and retrieved text content
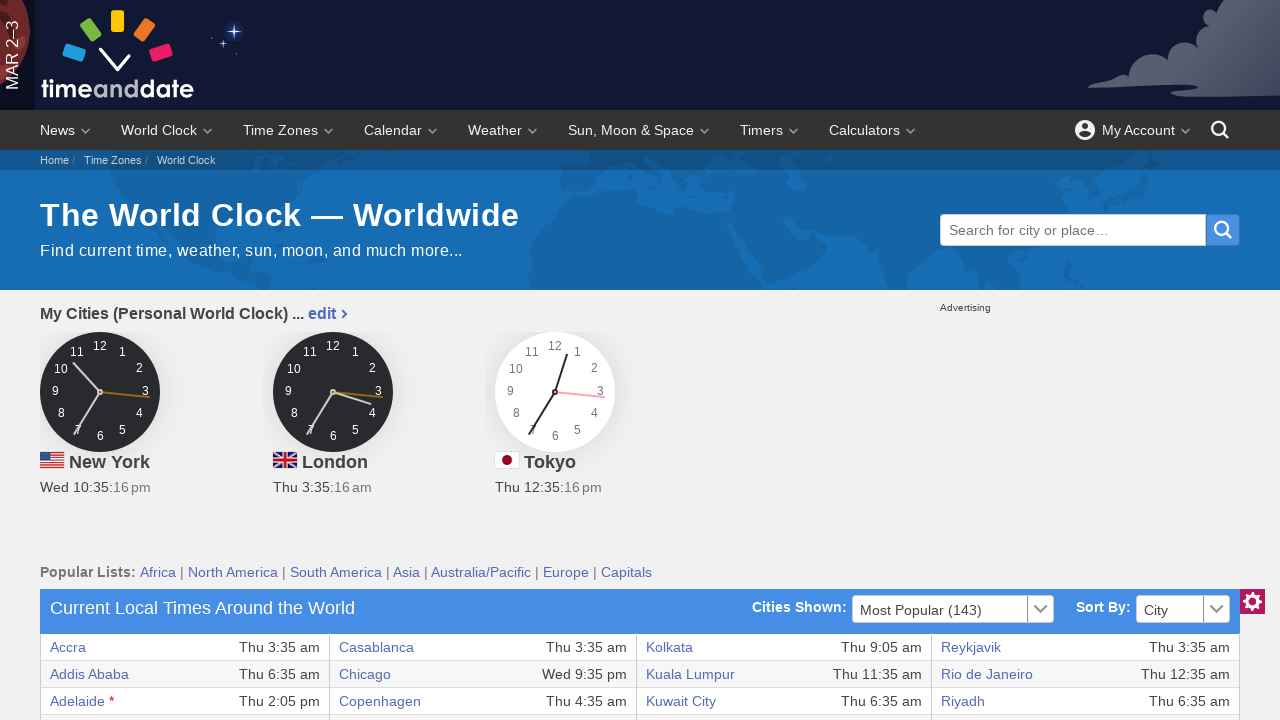

Accessed table cell at row 24, column 8 and retrieved text content
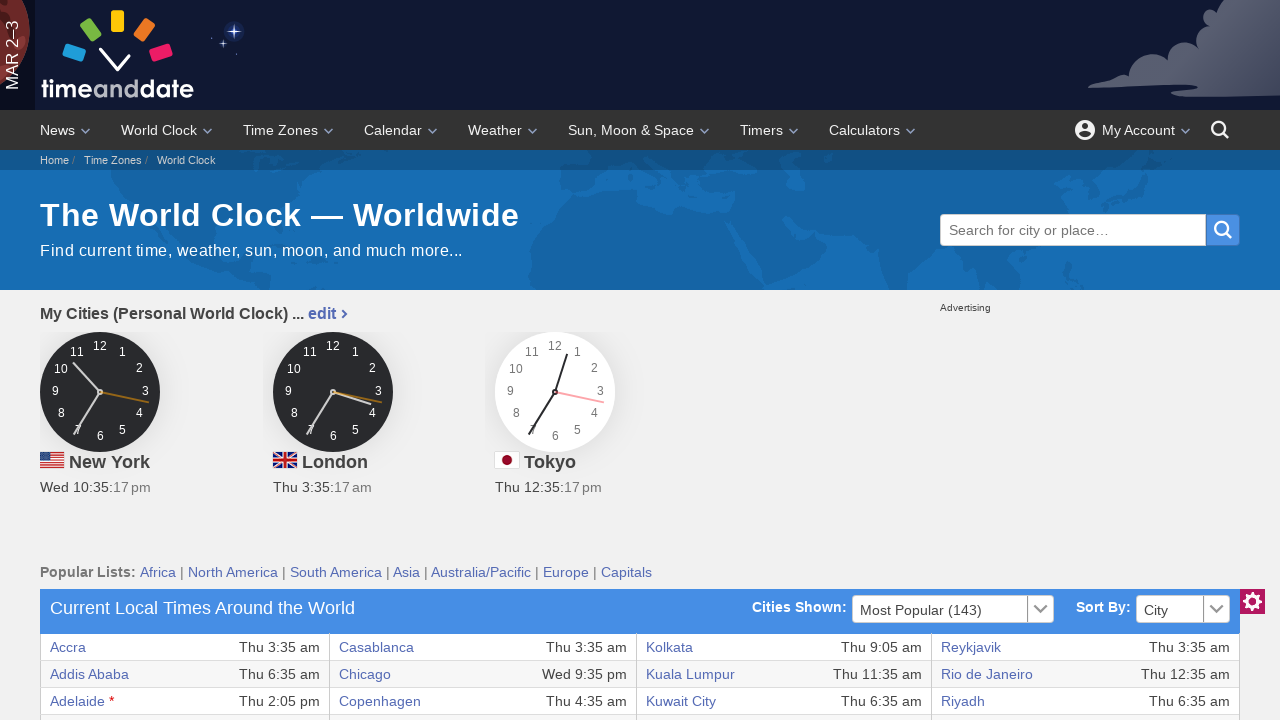

Accessed table cell at row 25, column 1 and retrieved text content
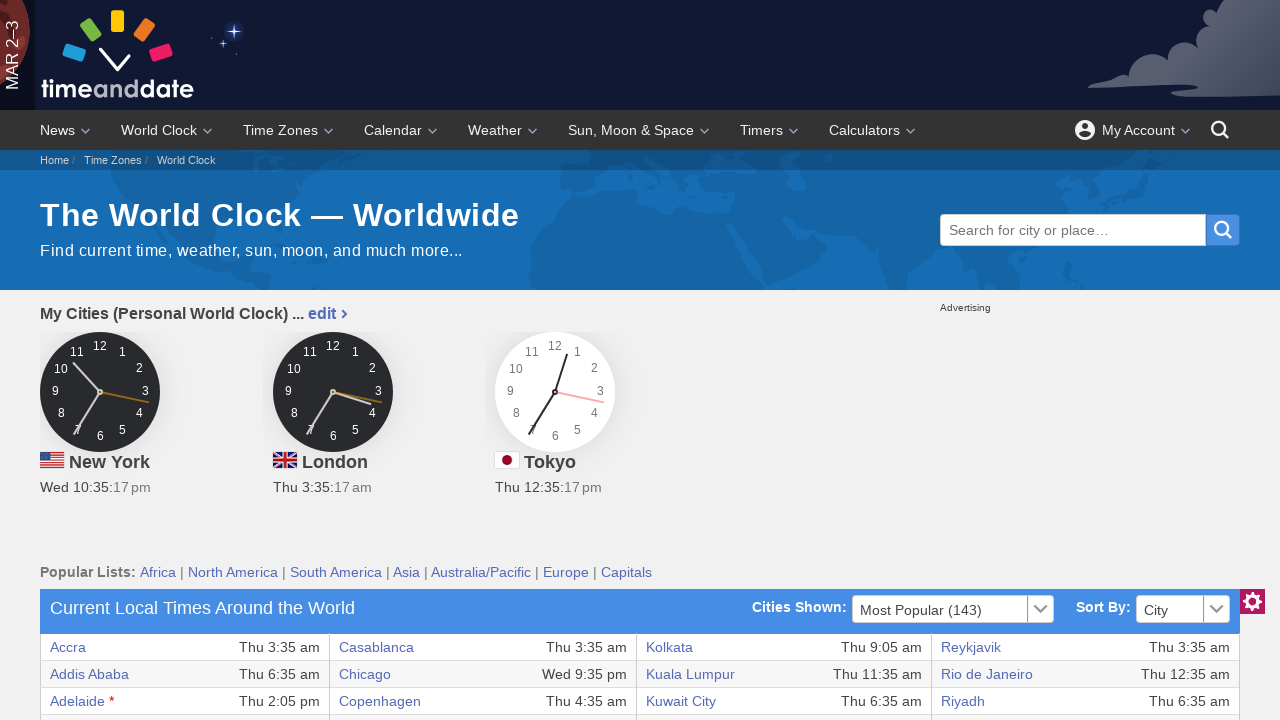

Accessed table cell at row 25, column 2 and retrieved text content
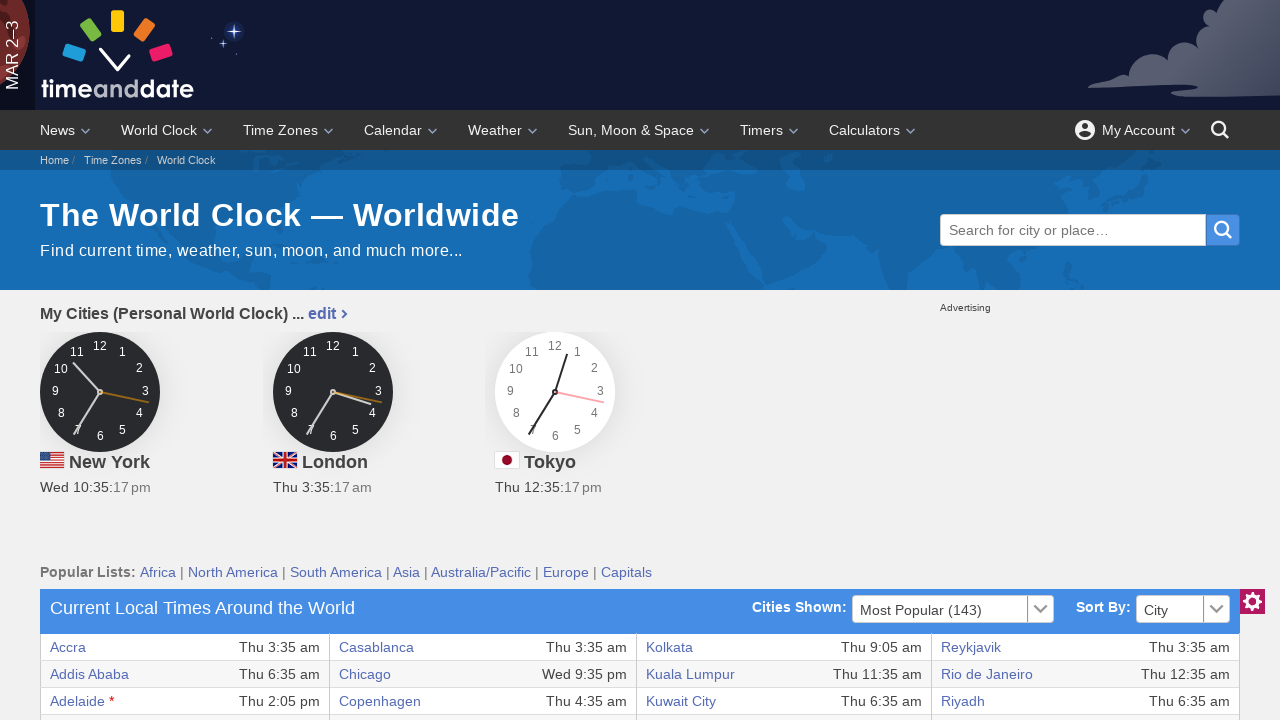

Accessed table cell at row 25, column 3 and retrieved text content
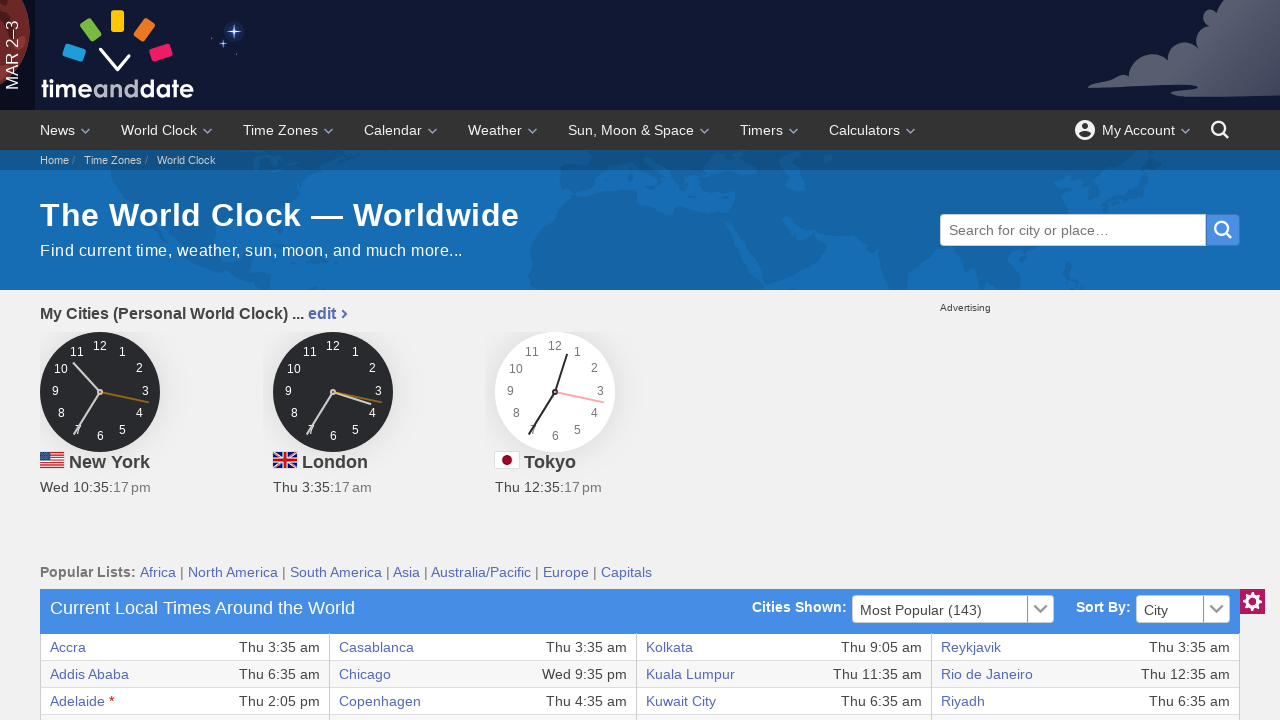

Accessed table cell at row 25, column 4 and retrieved text content
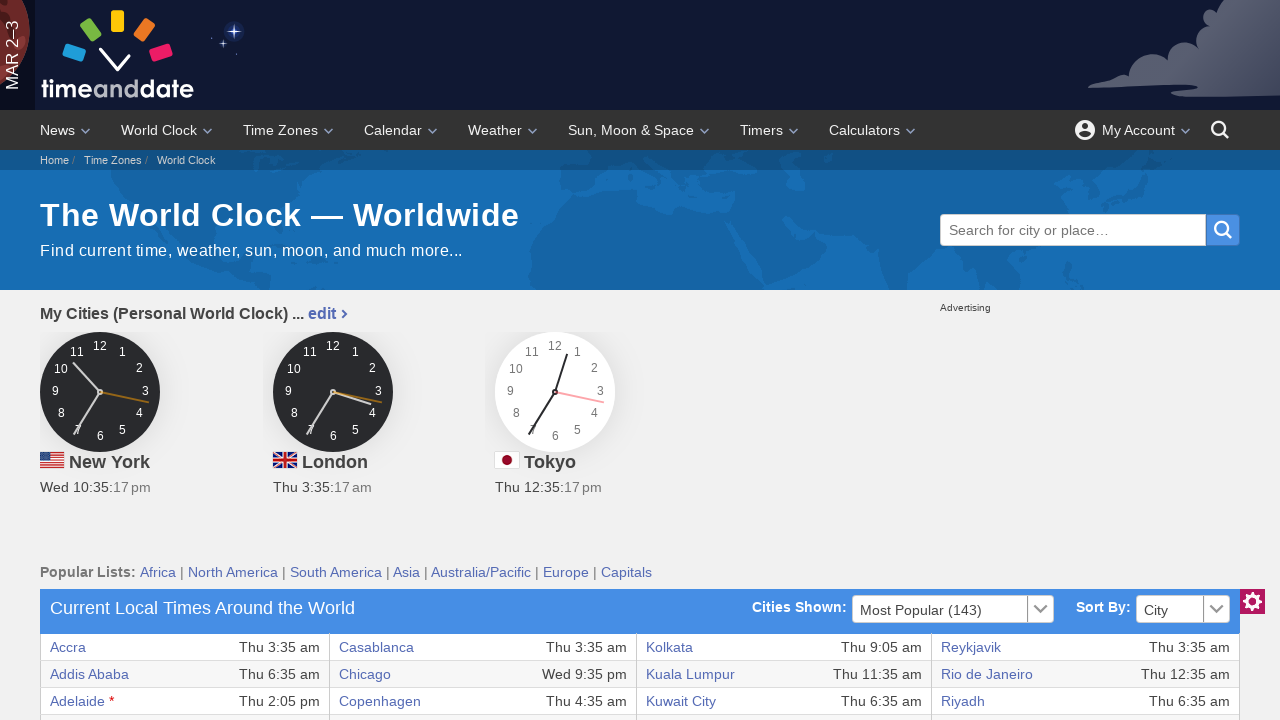

Accessed table cell at row 25, column 5 and retrieved text content
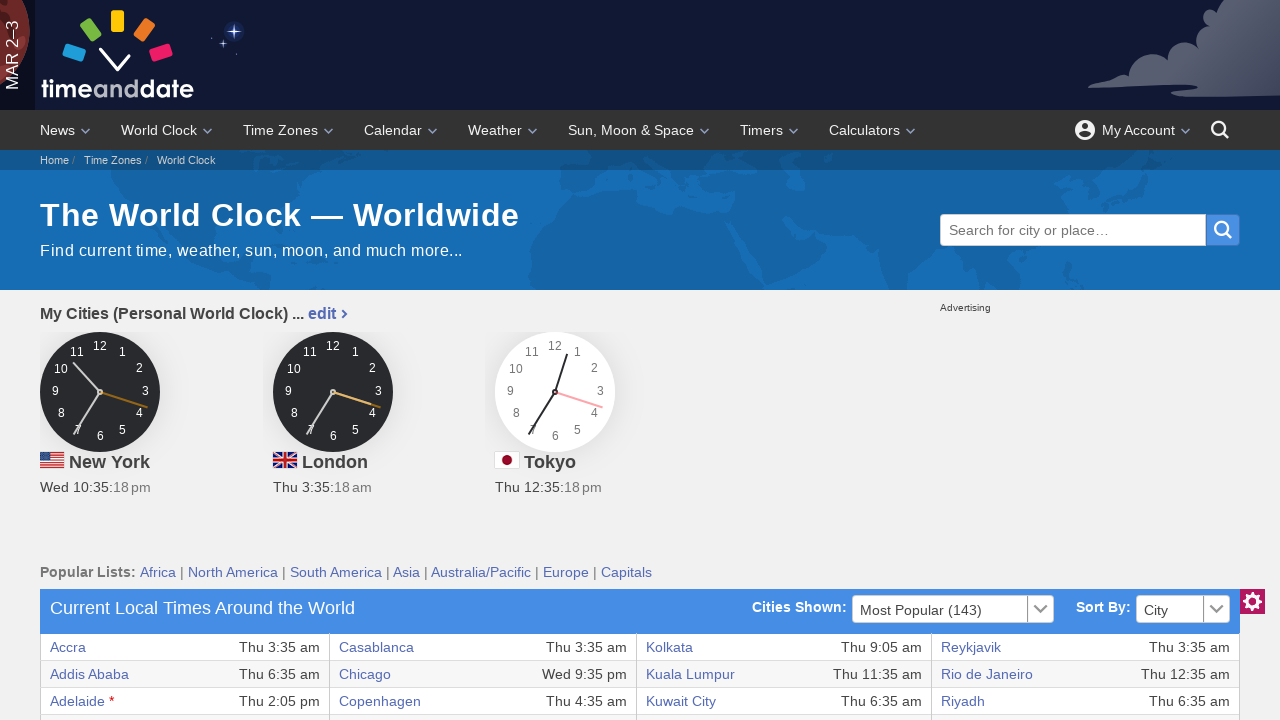

Accessed table cell at row 25, column 6 and retrieved text content
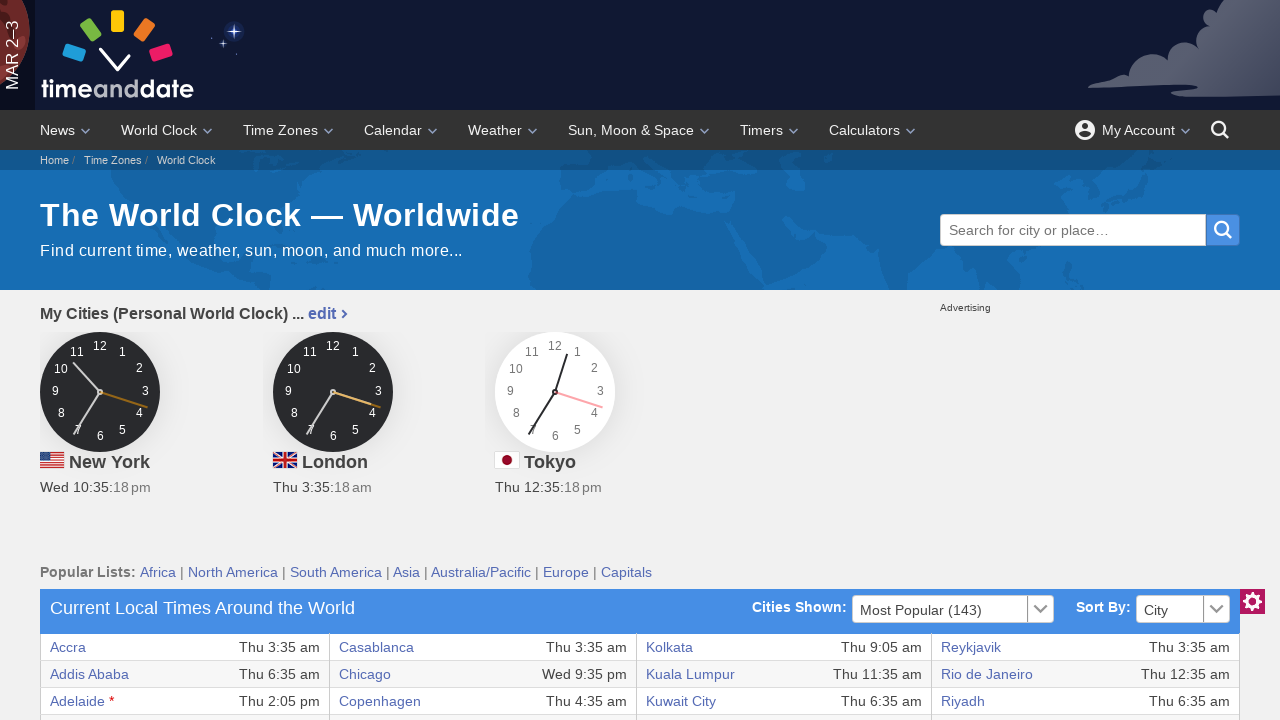

Accessed table cell at row 25, column 7 and retrieved text content
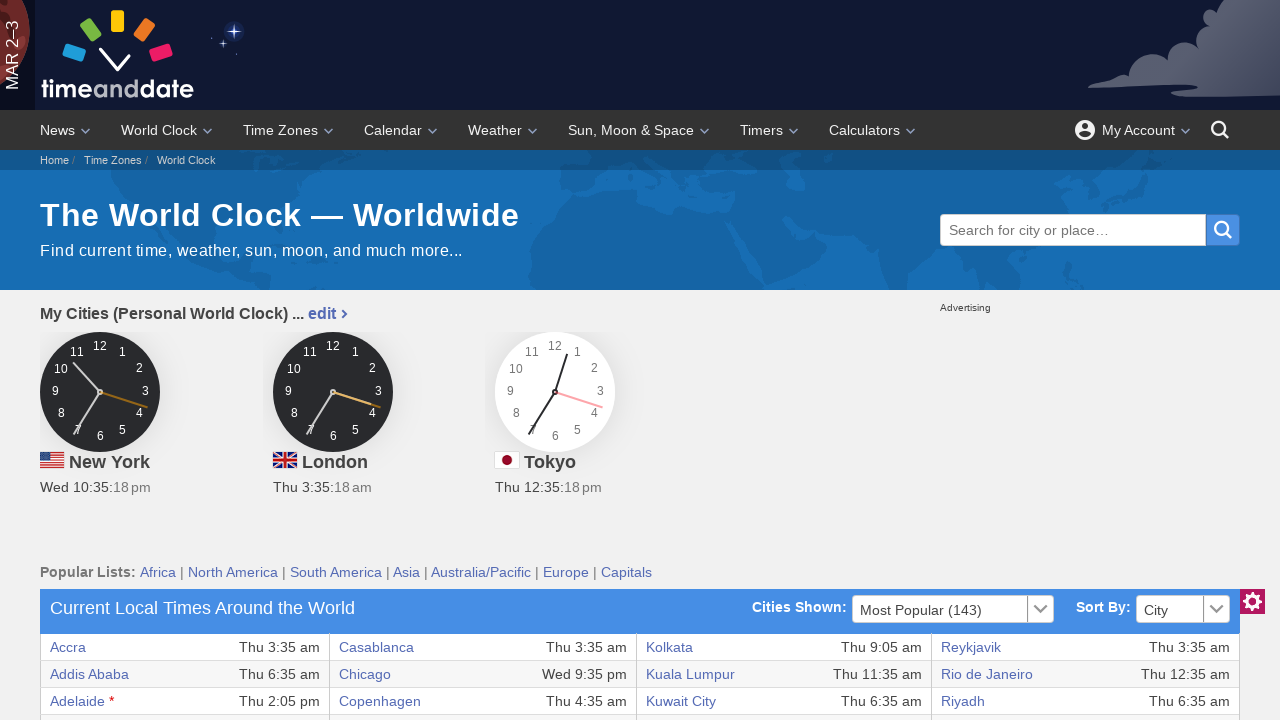

Accessed table cell at row 25, column 8 and retrieved text content
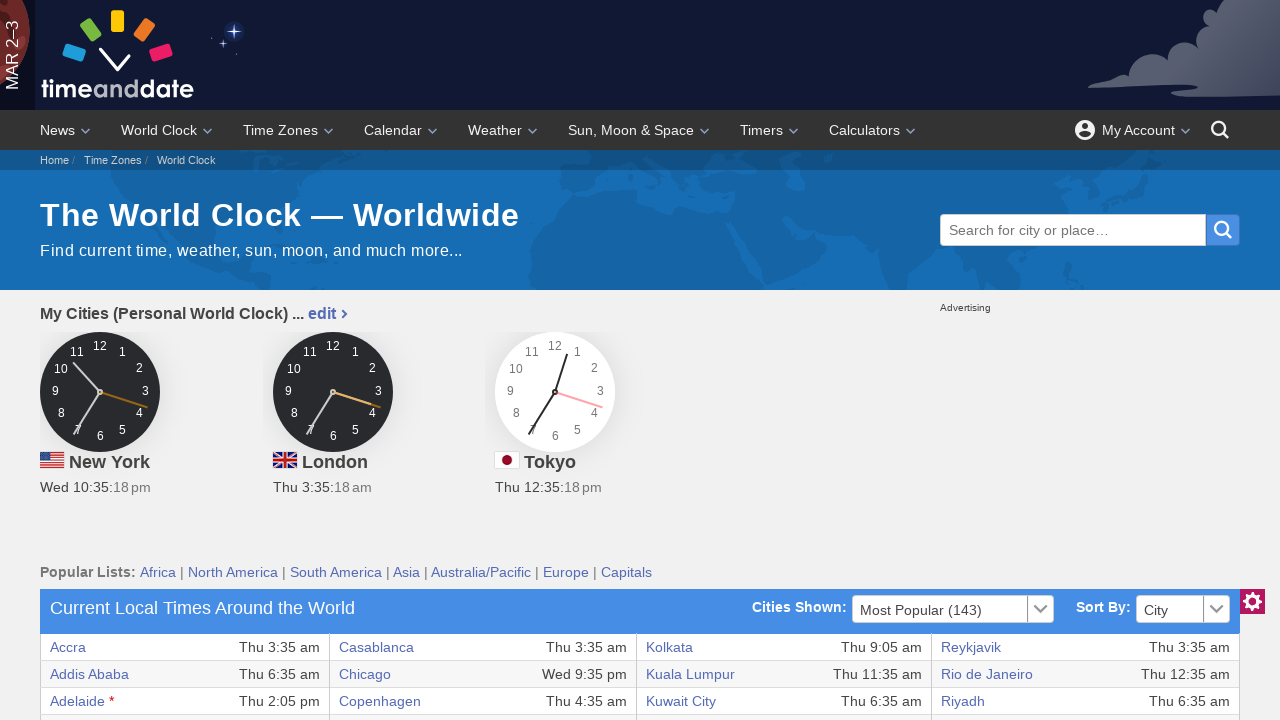

Accessed table cell at row 26, column 1 and retrieved text content
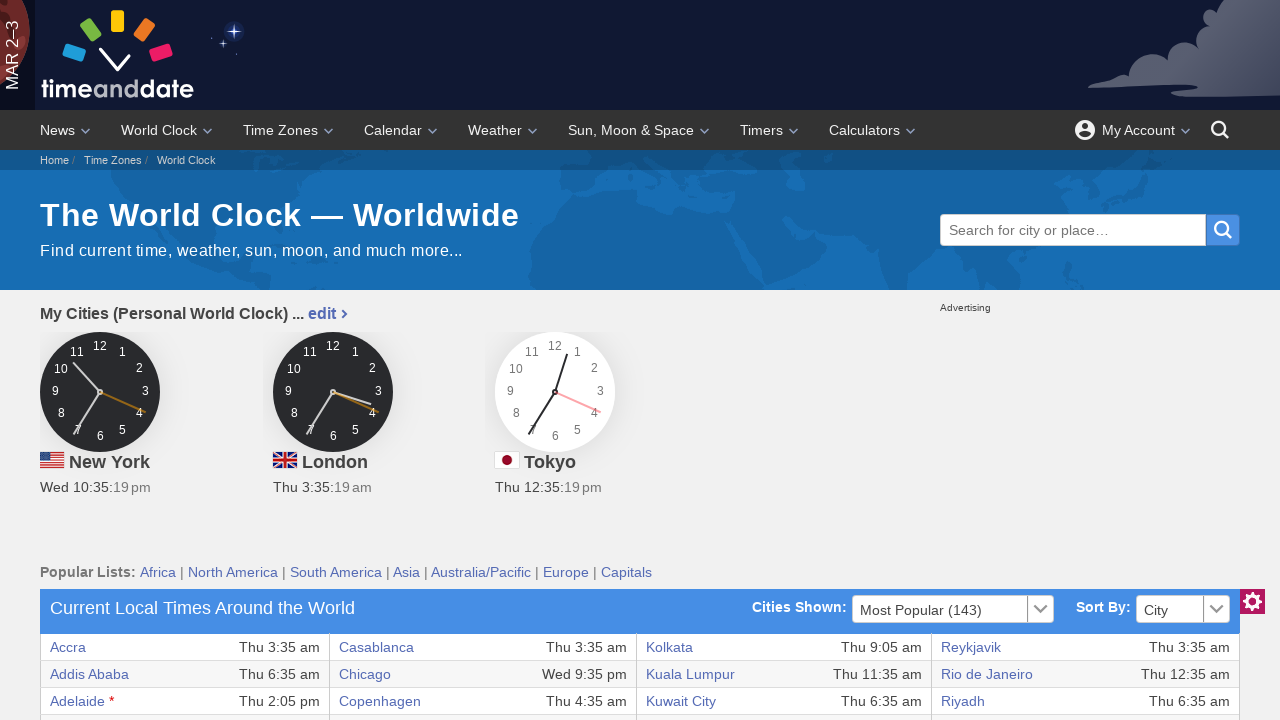

Accessed table cell at row 26, column 2 and retrieved text content
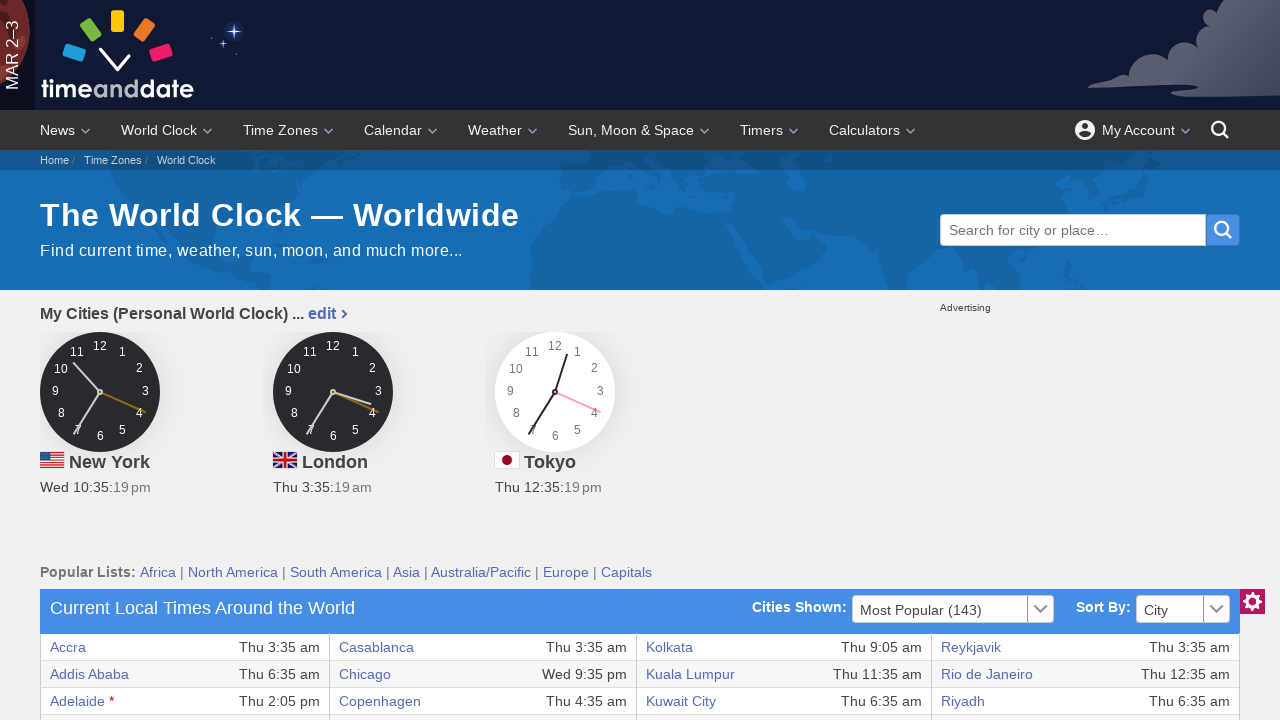

Accessed table cell at row 26, column 3 and retrieved text content
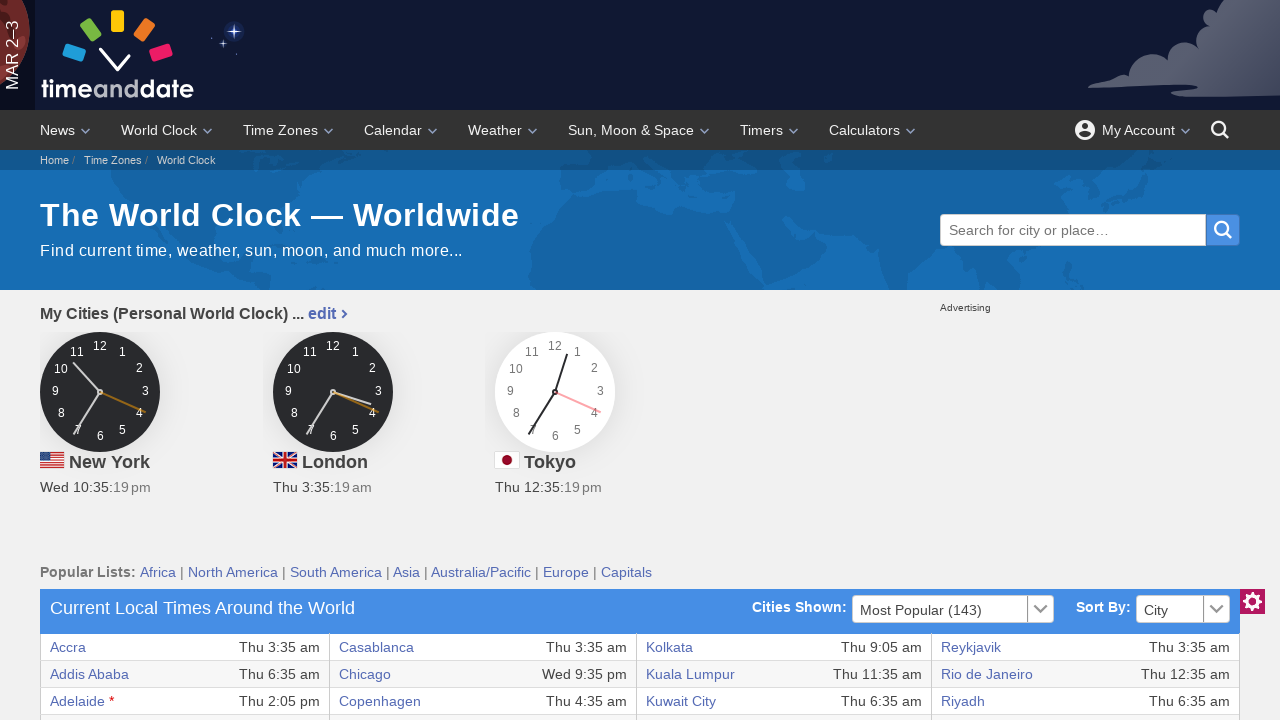

Accessed table cell at row 26, column 4 and retrieved text content
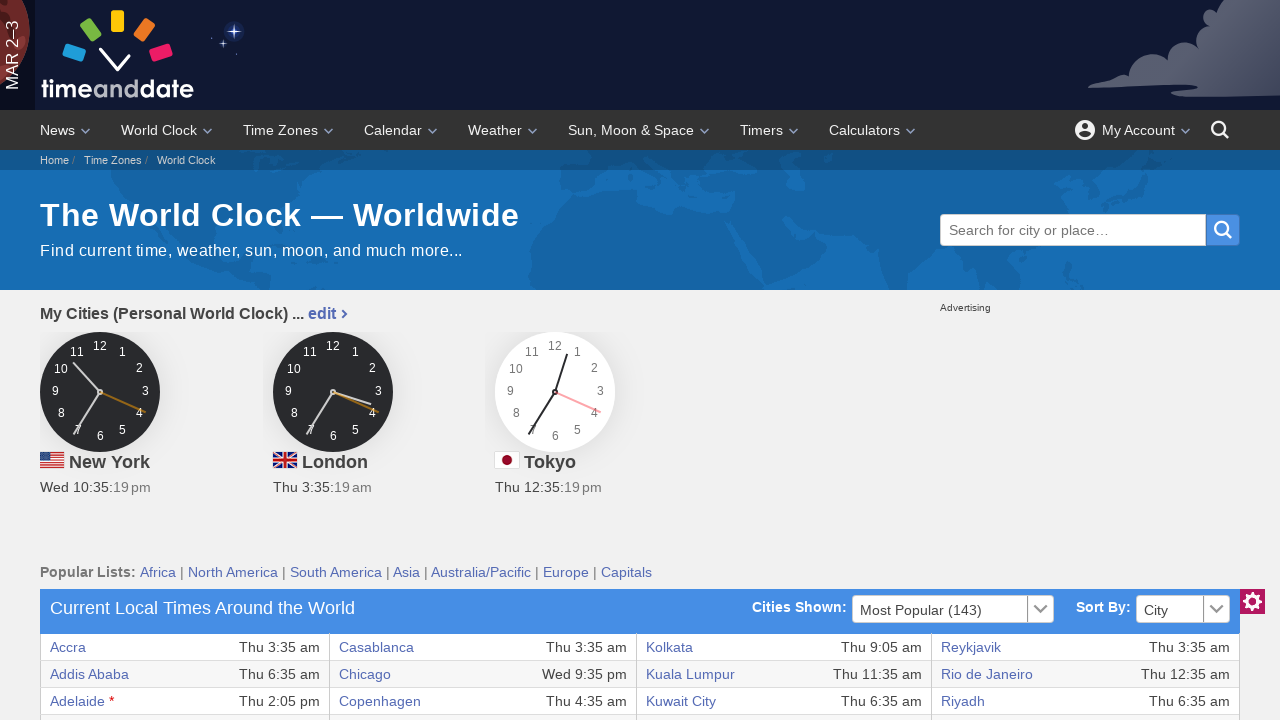

Accessed table cell at row 26, column 5 and retrieved text content
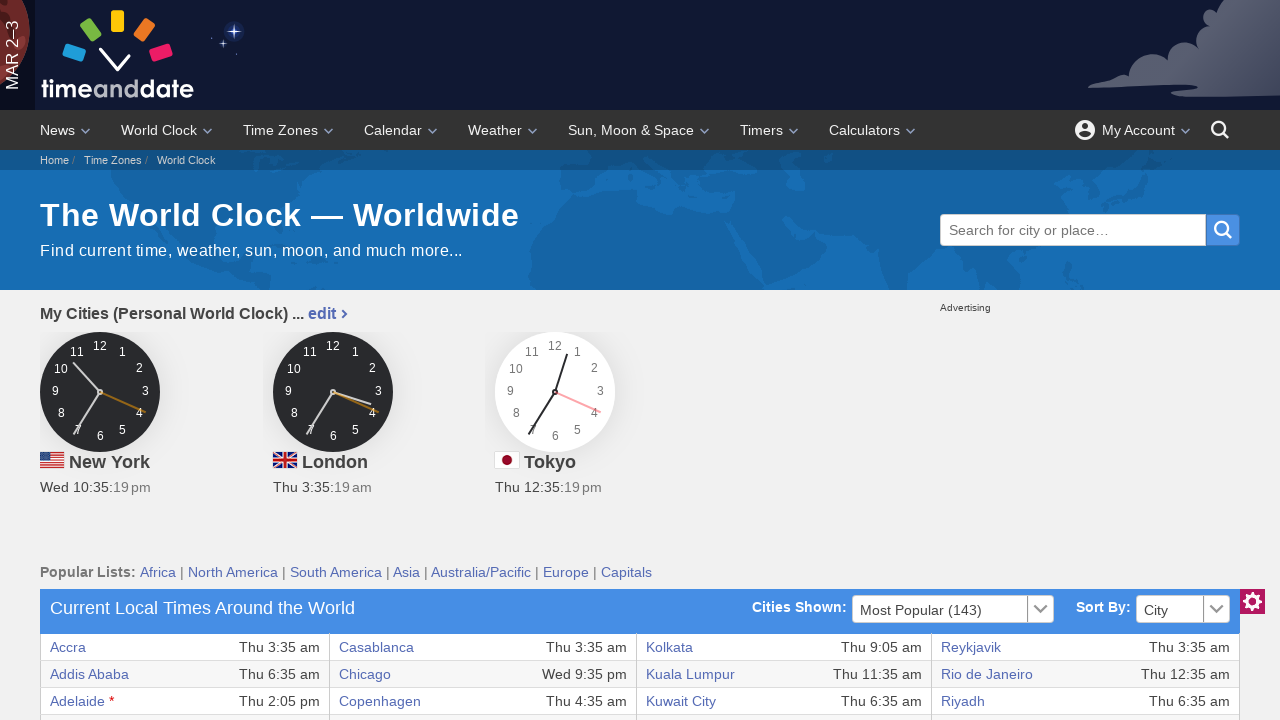

Accessed table cell at row 26, column 6 and retrieved text content
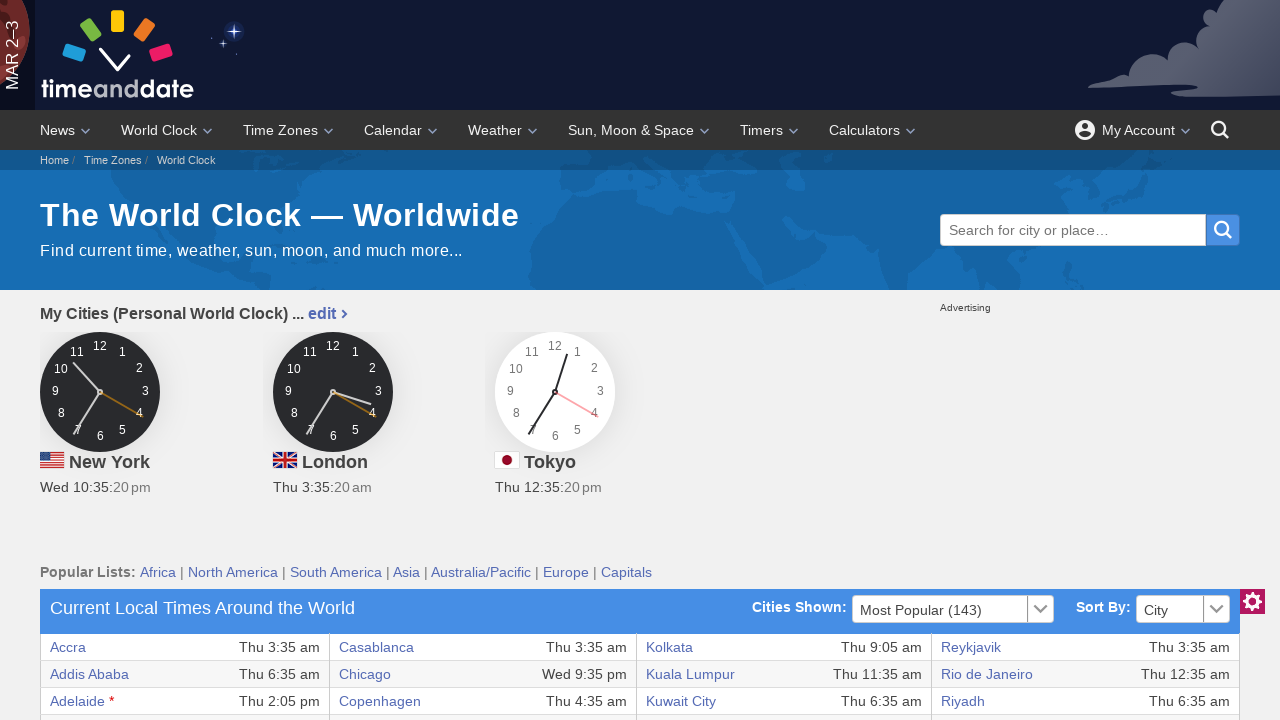

Accessed table cell at row 26, column 7 and retrieved text content
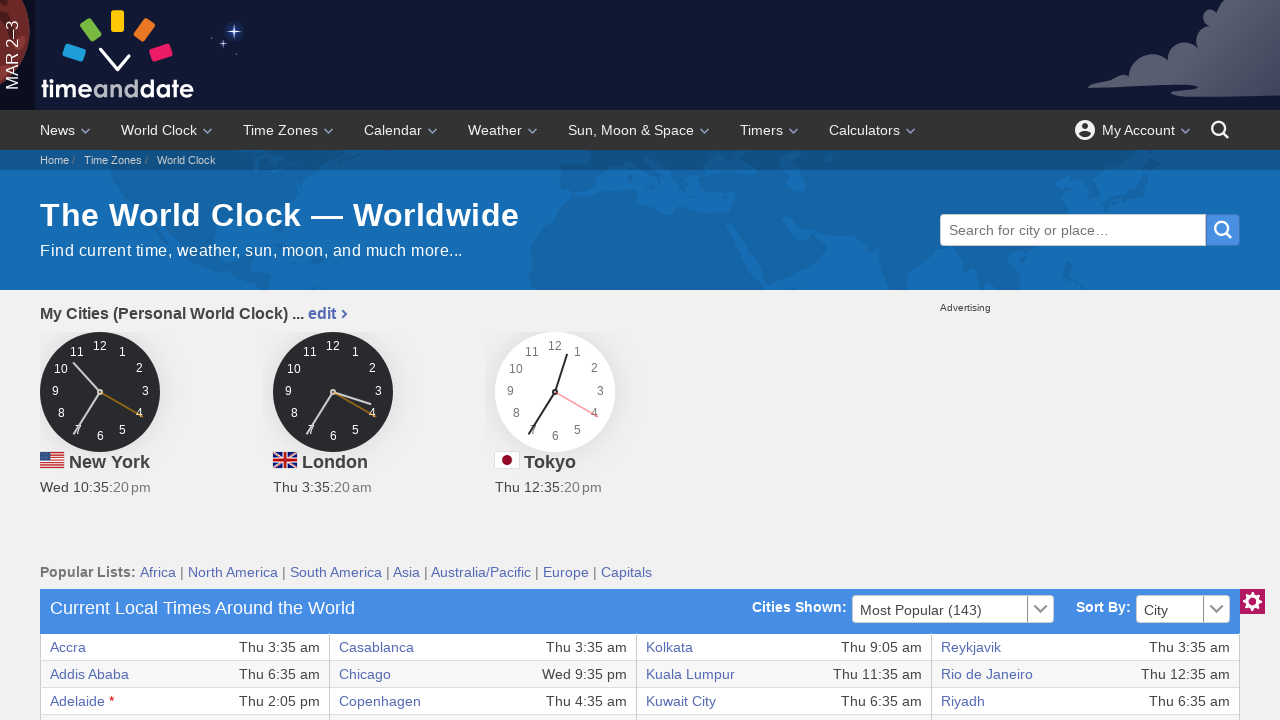

Accessed table cell at row 26, column 8 and retrieved text content
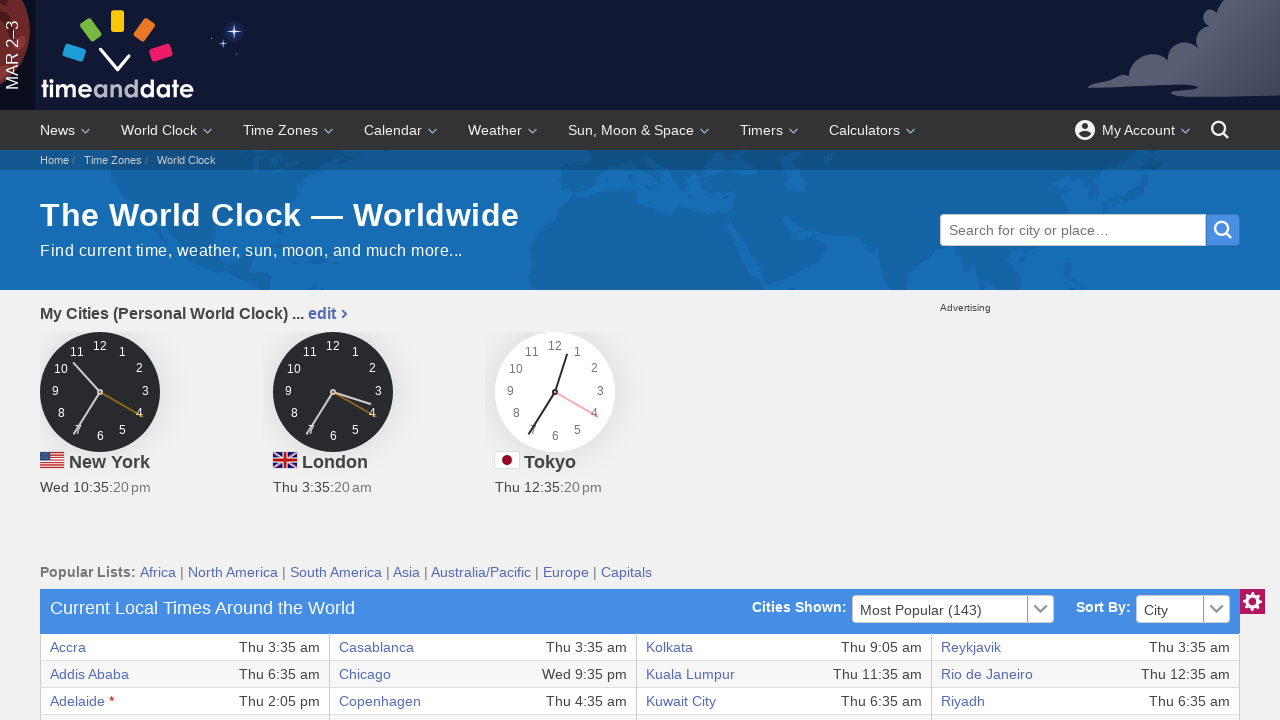

Accessed table cell at row 27, column 1 and retrieved text content
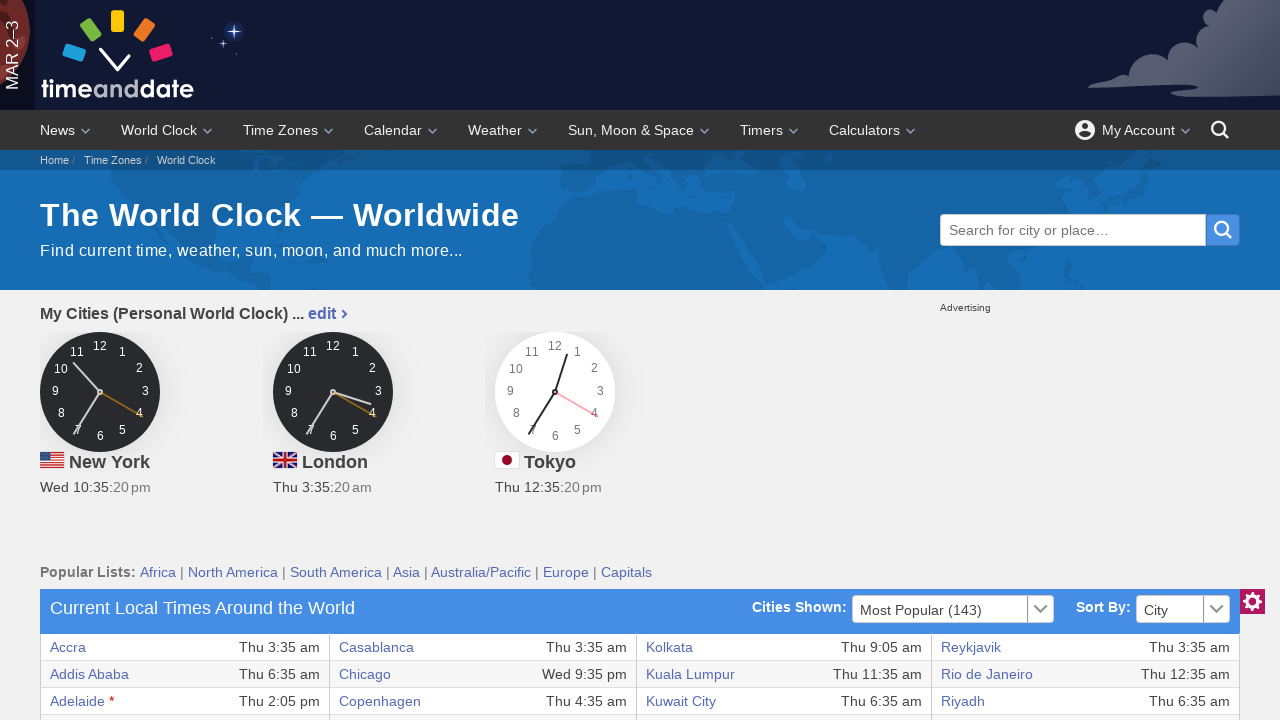

Accessed table cell at row 27, column 2 and retrieved text content
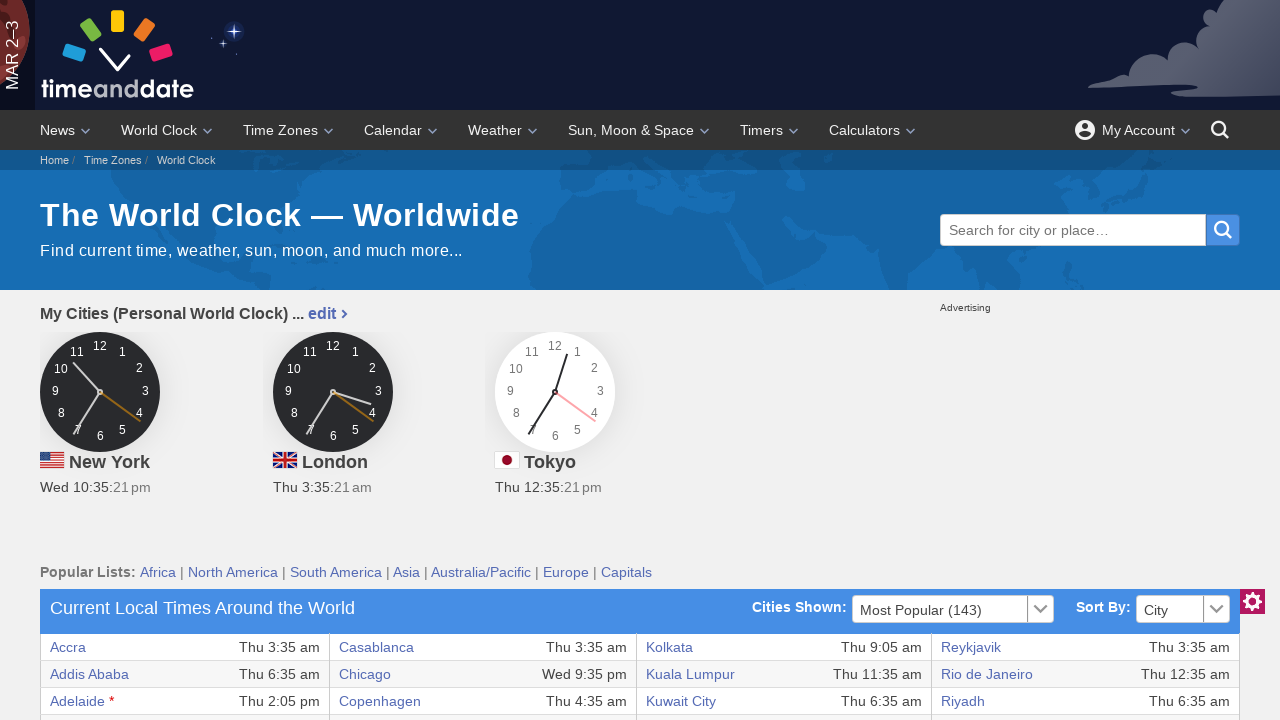

Accessed table cell at row 27, column 3 and retrieved text content
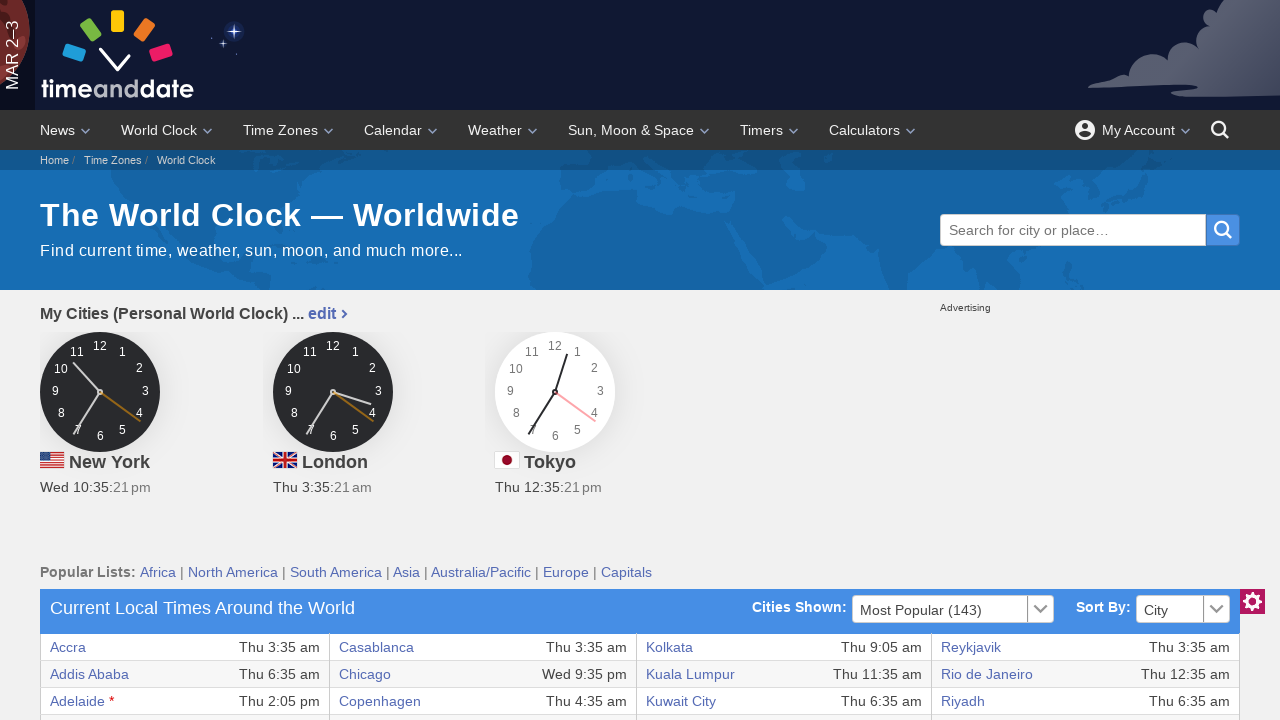

Accessed table cell at row 27, column 4 and retrieved text content
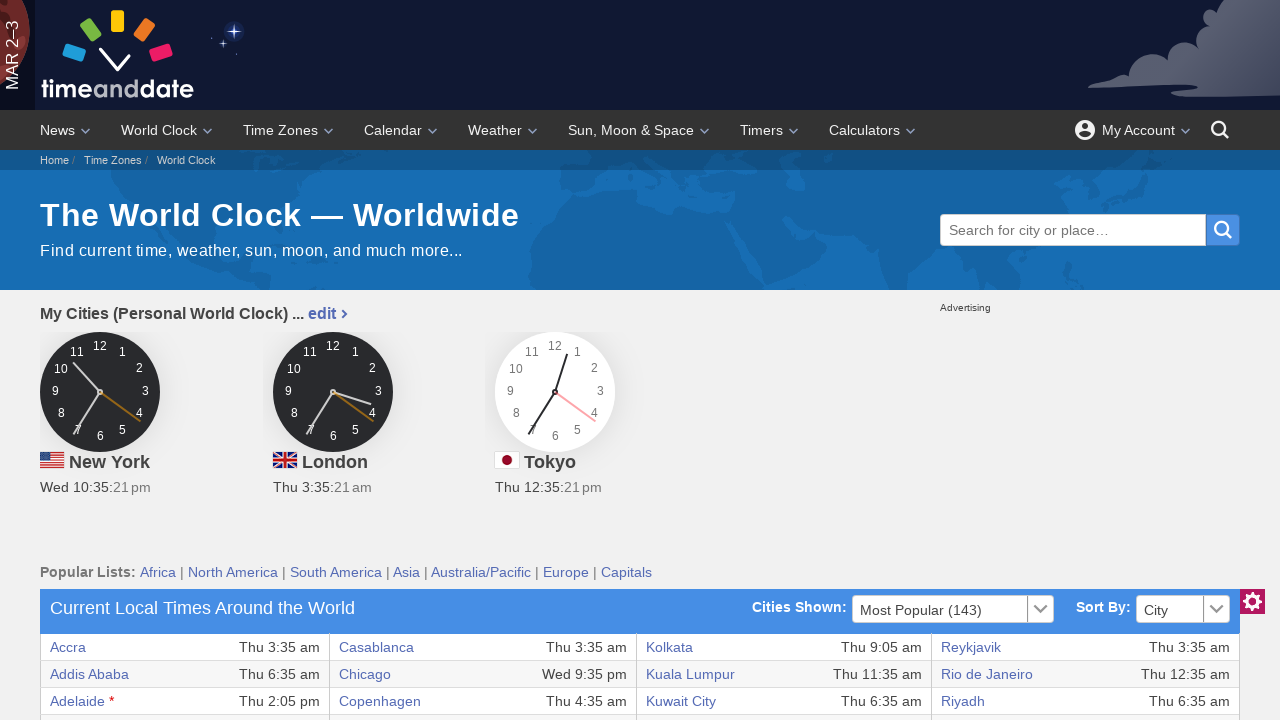

Accessed table cell at row 27, column 5 and retrieved text content
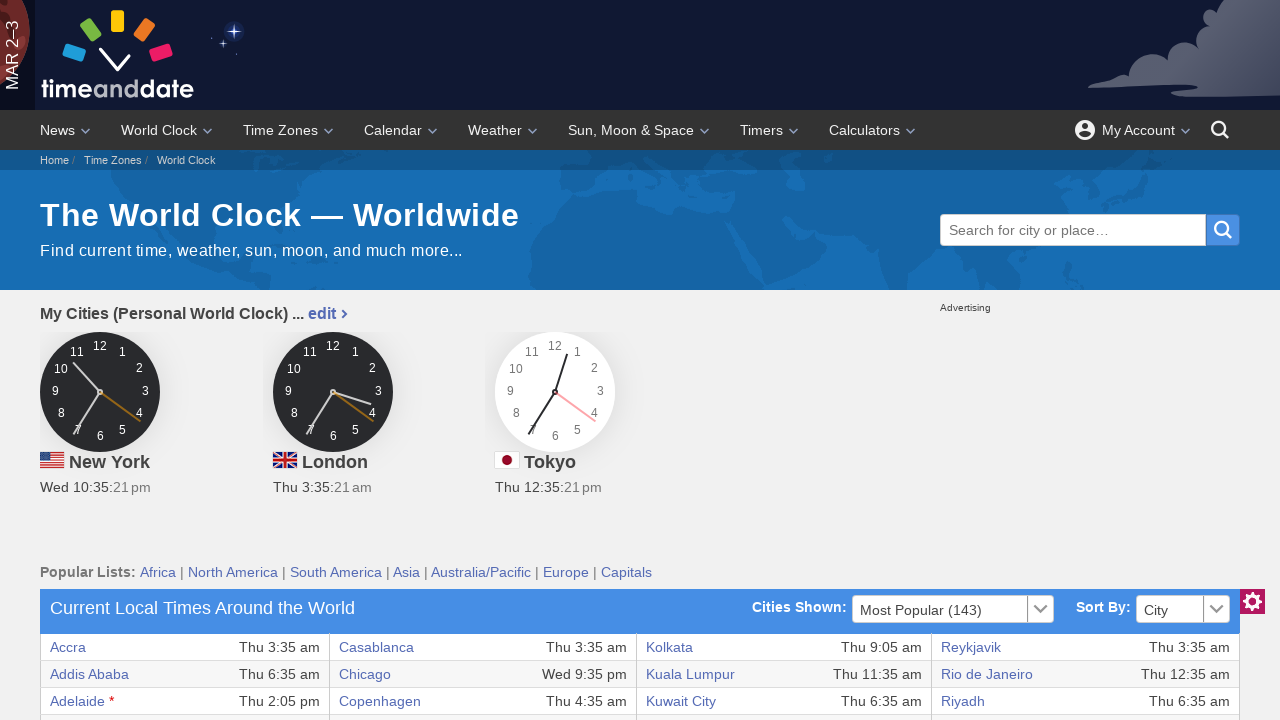

Accessed table cell at row 27, column 6 and retrieved text content
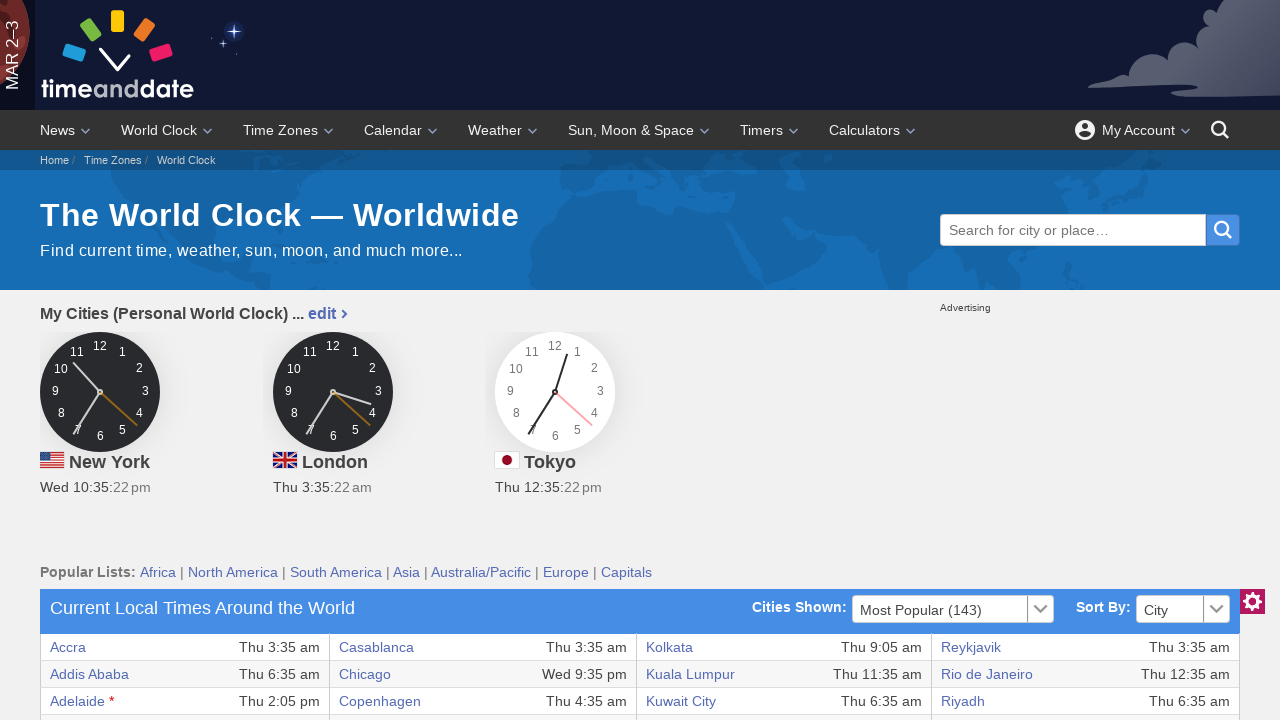

Accessed table cell at row 27, column 7 and retrieved text content
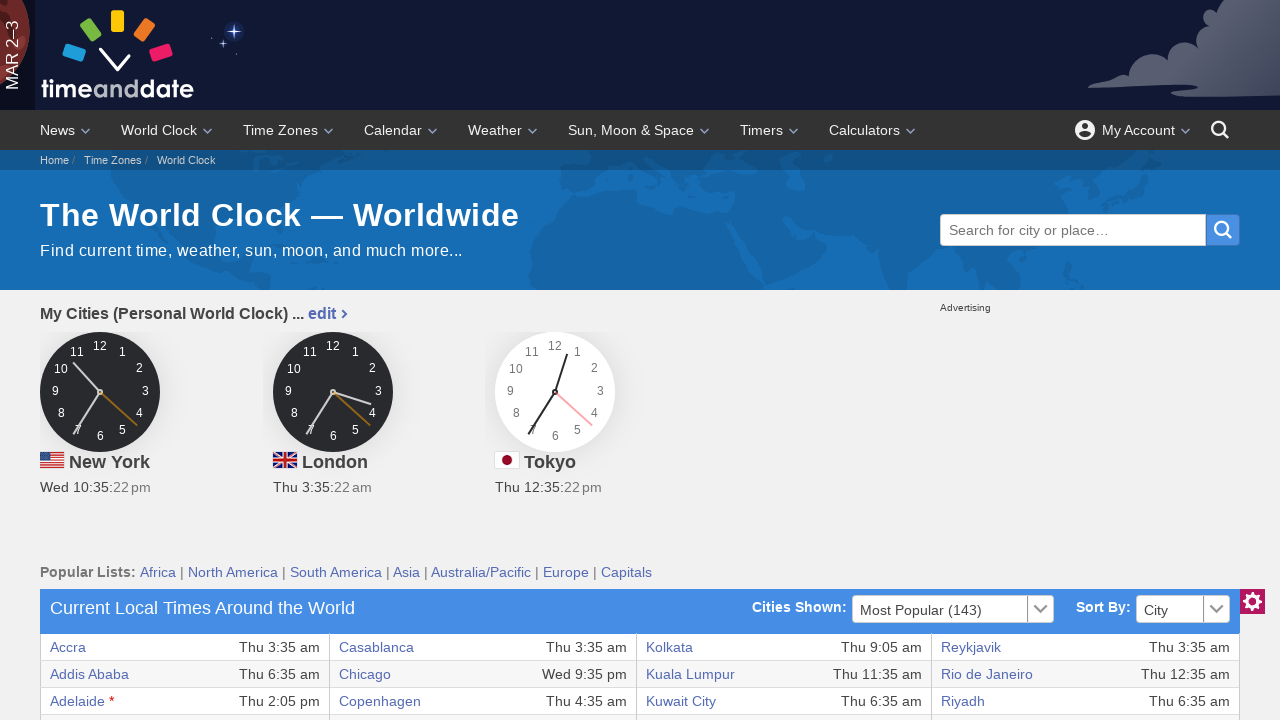

Accessed table cell at row 27, column 8 and retrieved text content
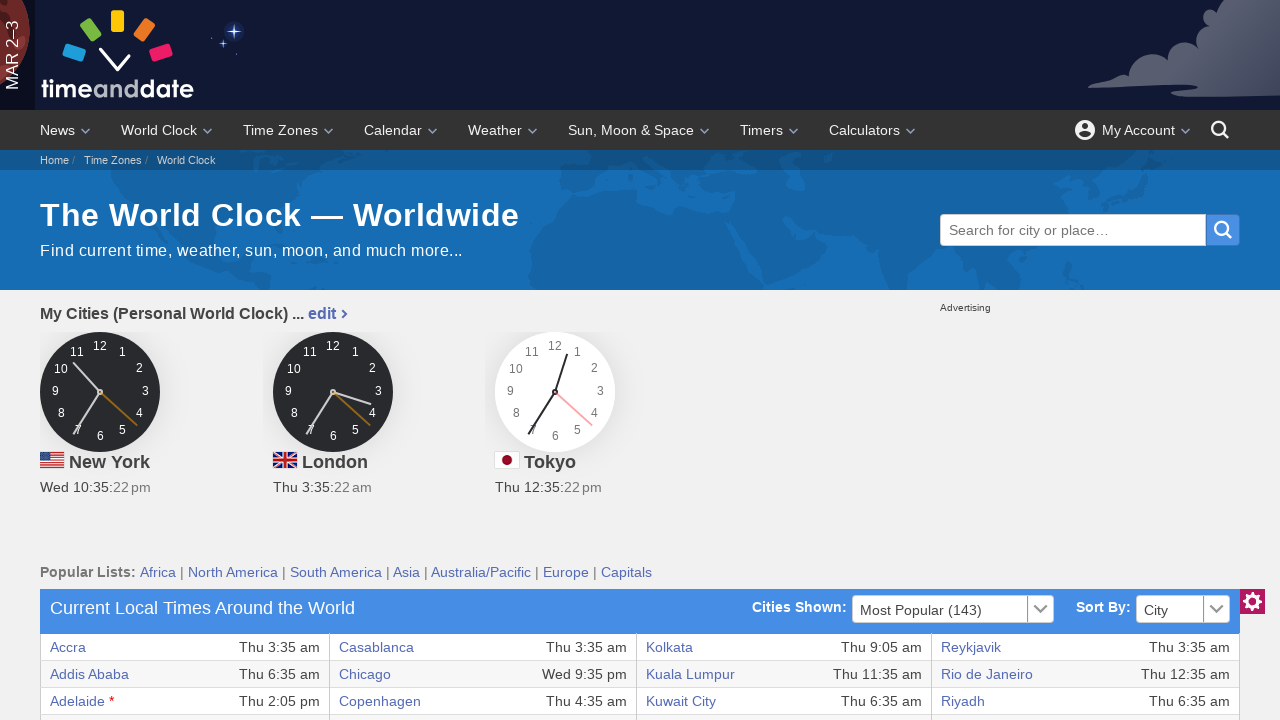

Accessed table cell at row 28, column 1 and retrieved text content
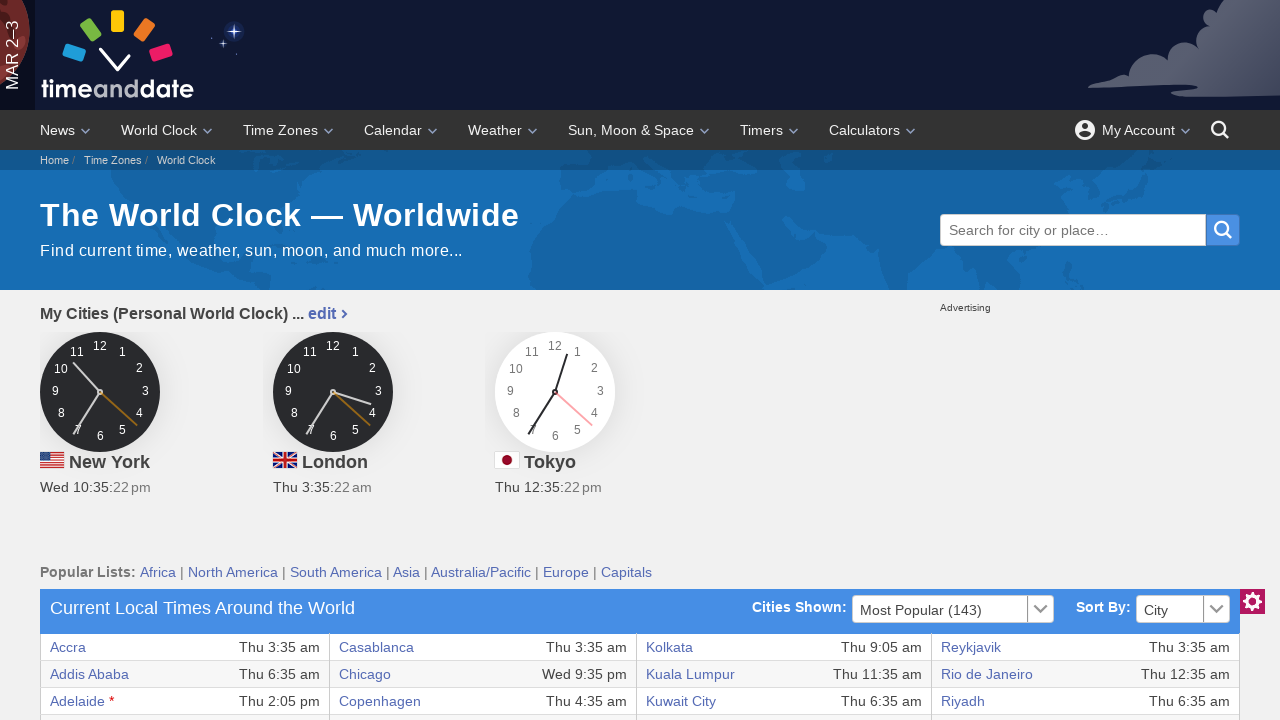

Accessed table cell at row 28, column 2 and retrieved text content
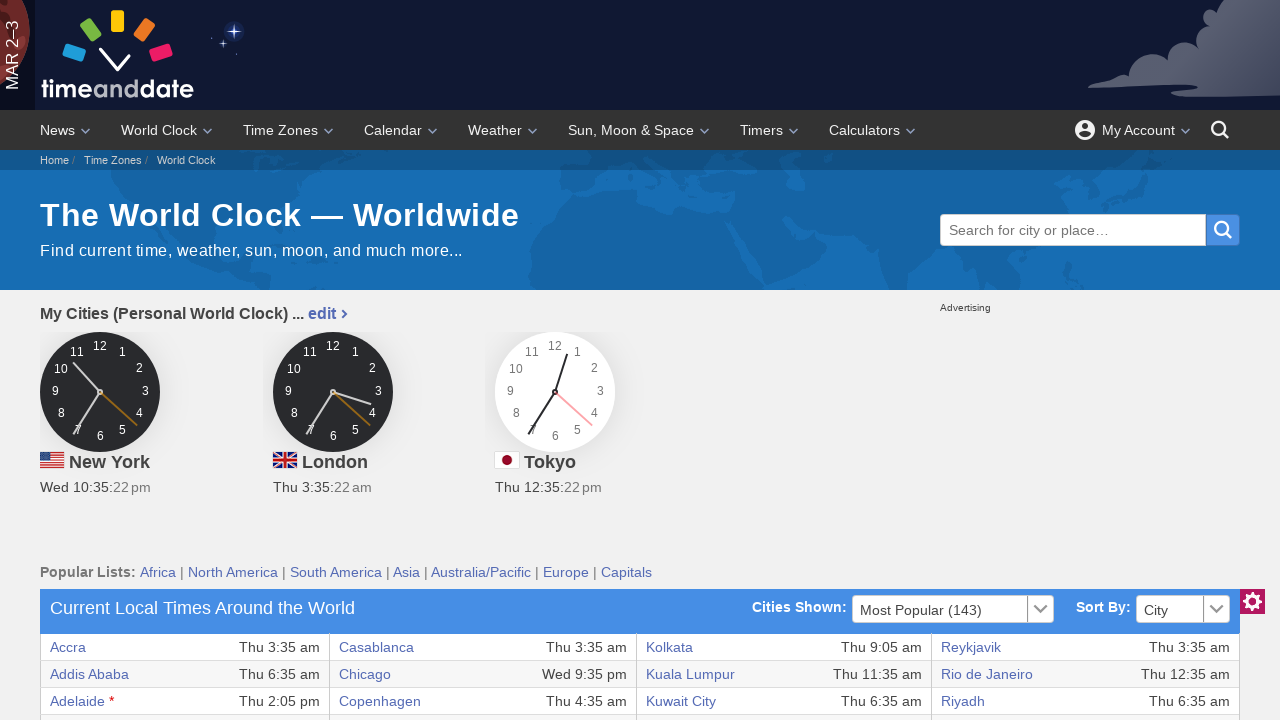

Accessed table cell at row 28, column 3 and retrieved text content
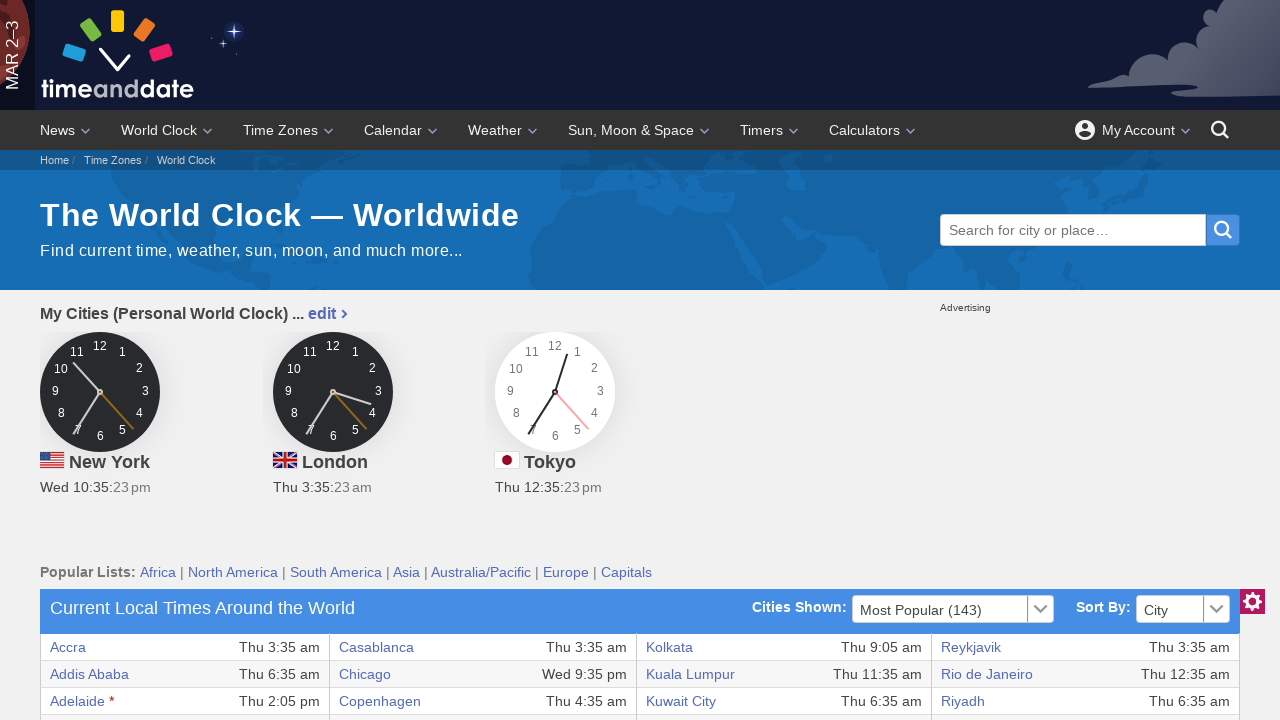

Accessed table cell at row 28, column 4 and retrieved text content
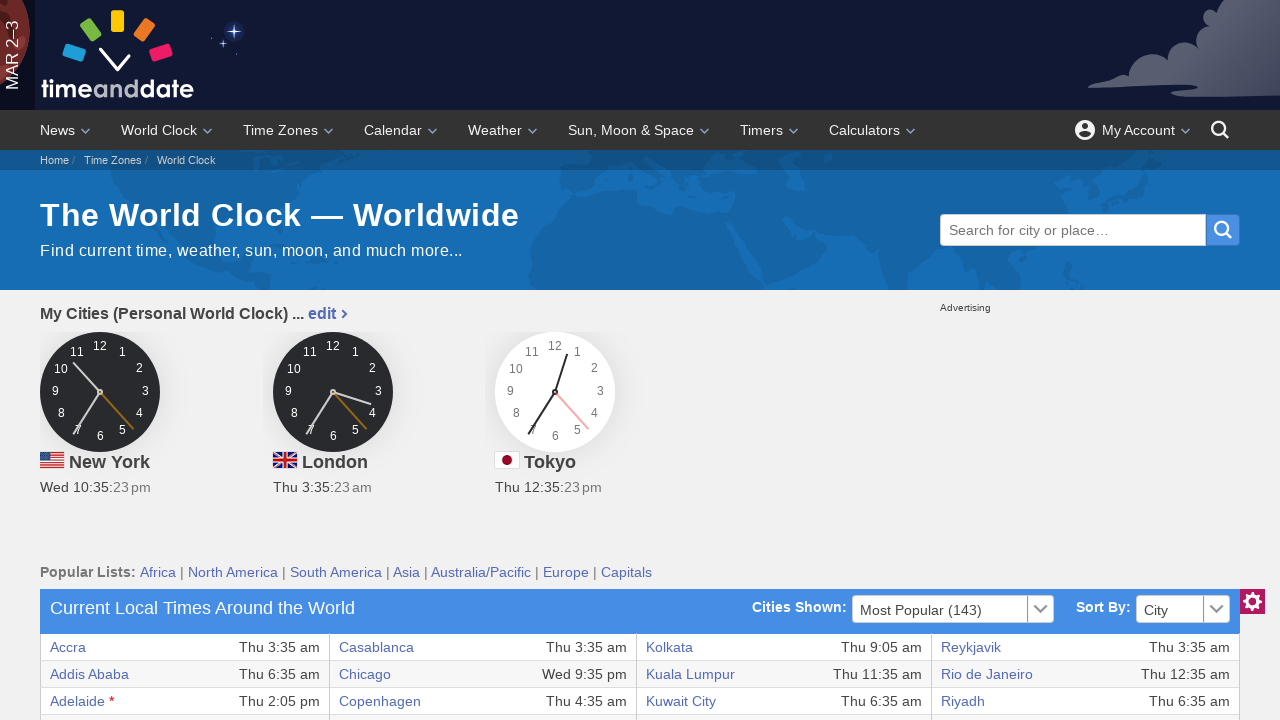

Accessed table cell at row 28, column 5 and retrieved text content
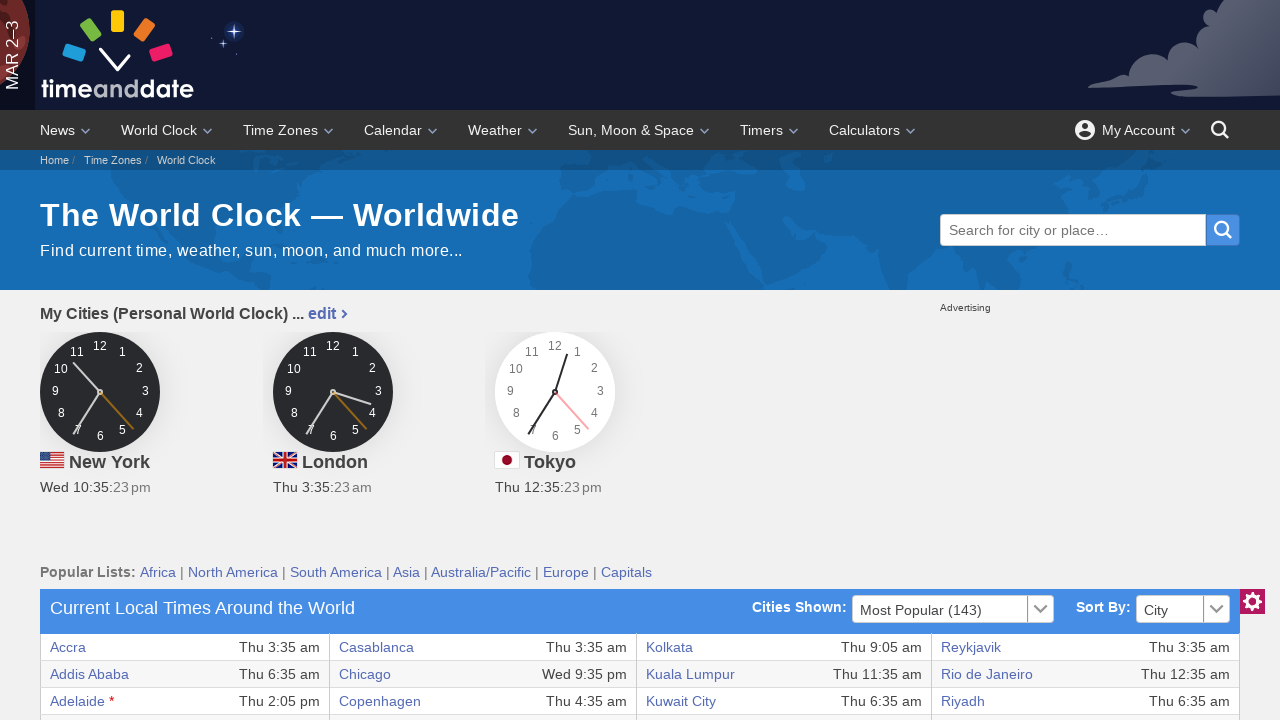

Accessed table cell at row 28, column 6 and retrieved text content
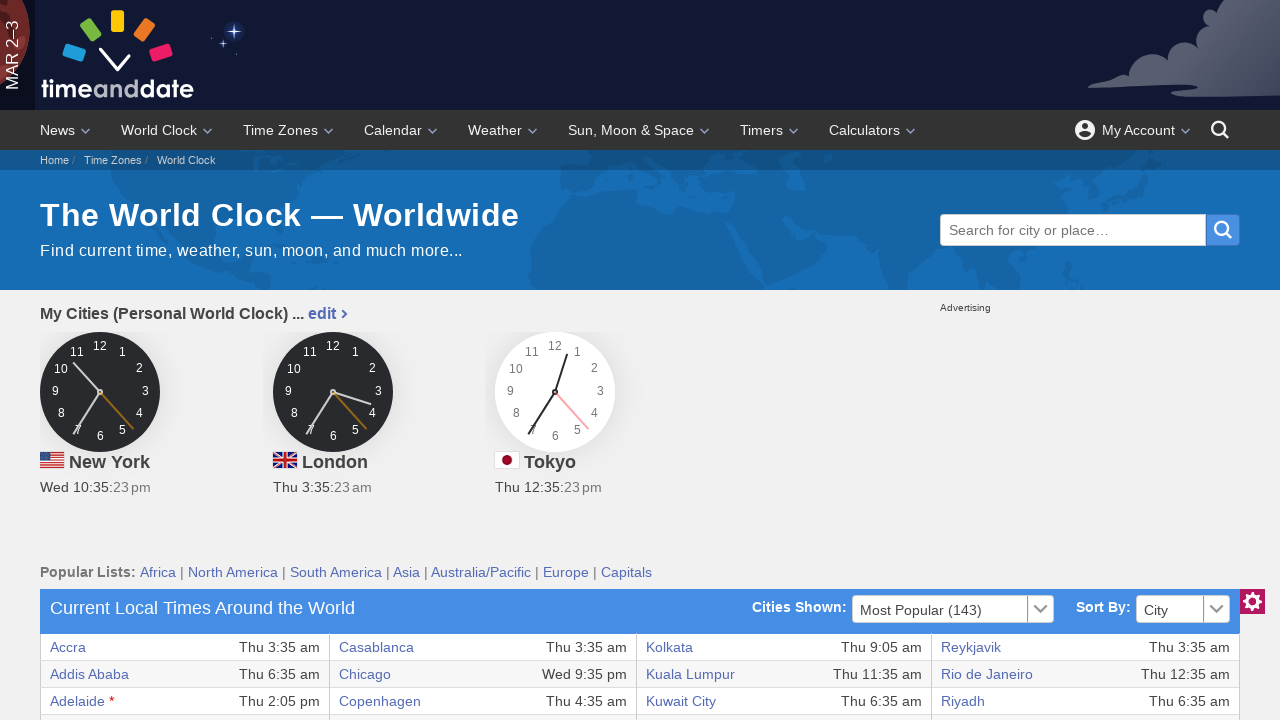

Accessed table cell at row 28, column 7 and retrieved text content
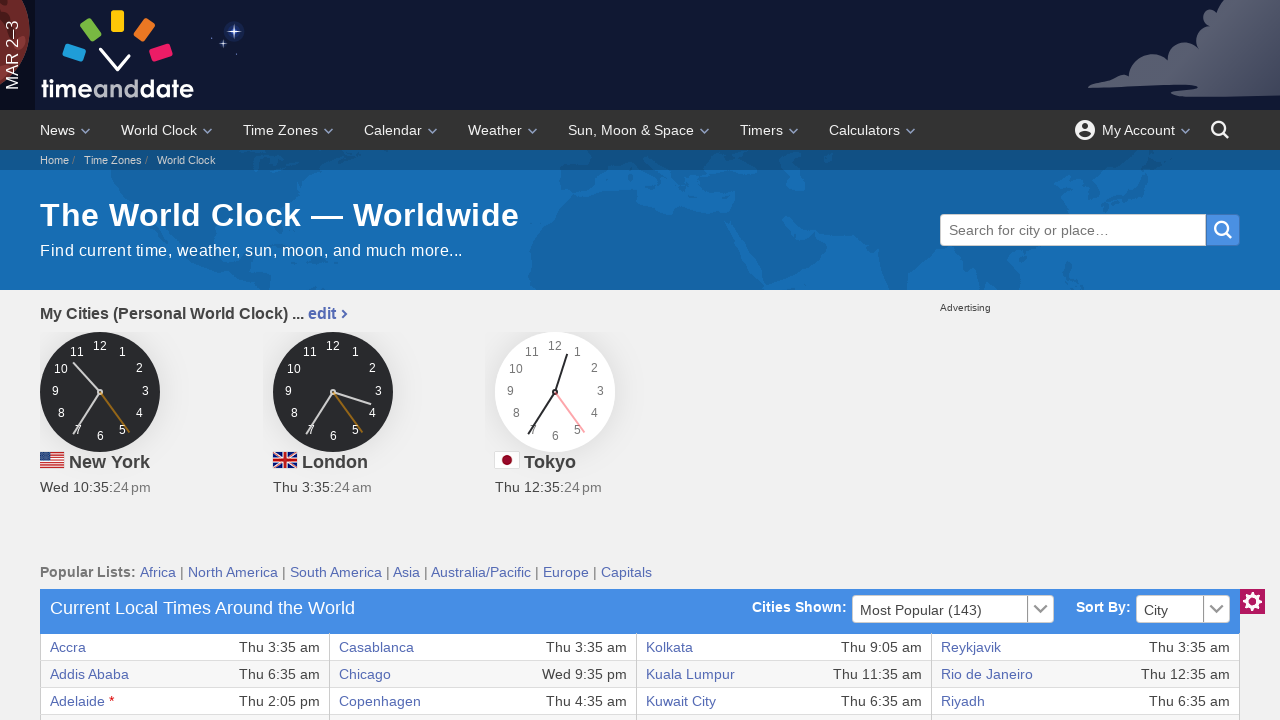

Accessed table cell at row 28, column 8 and retrieved text content
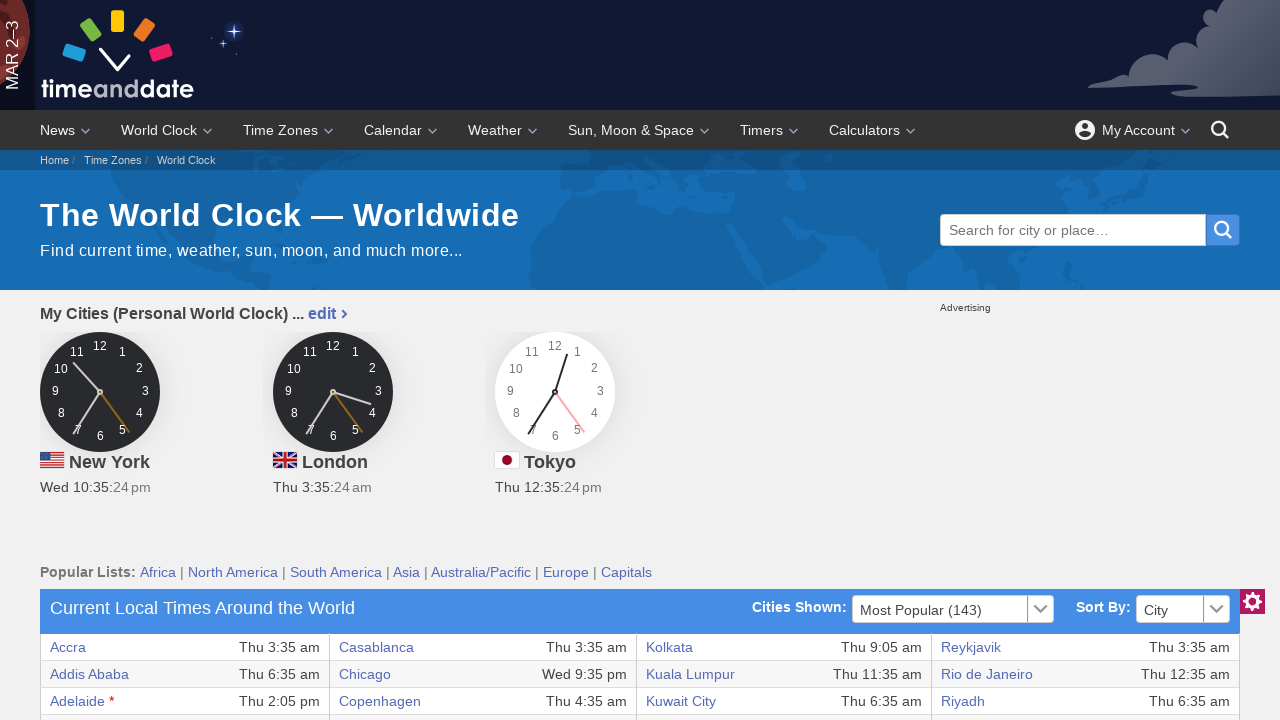

Accessed table cell at row 29, column 1 and retrieved text content
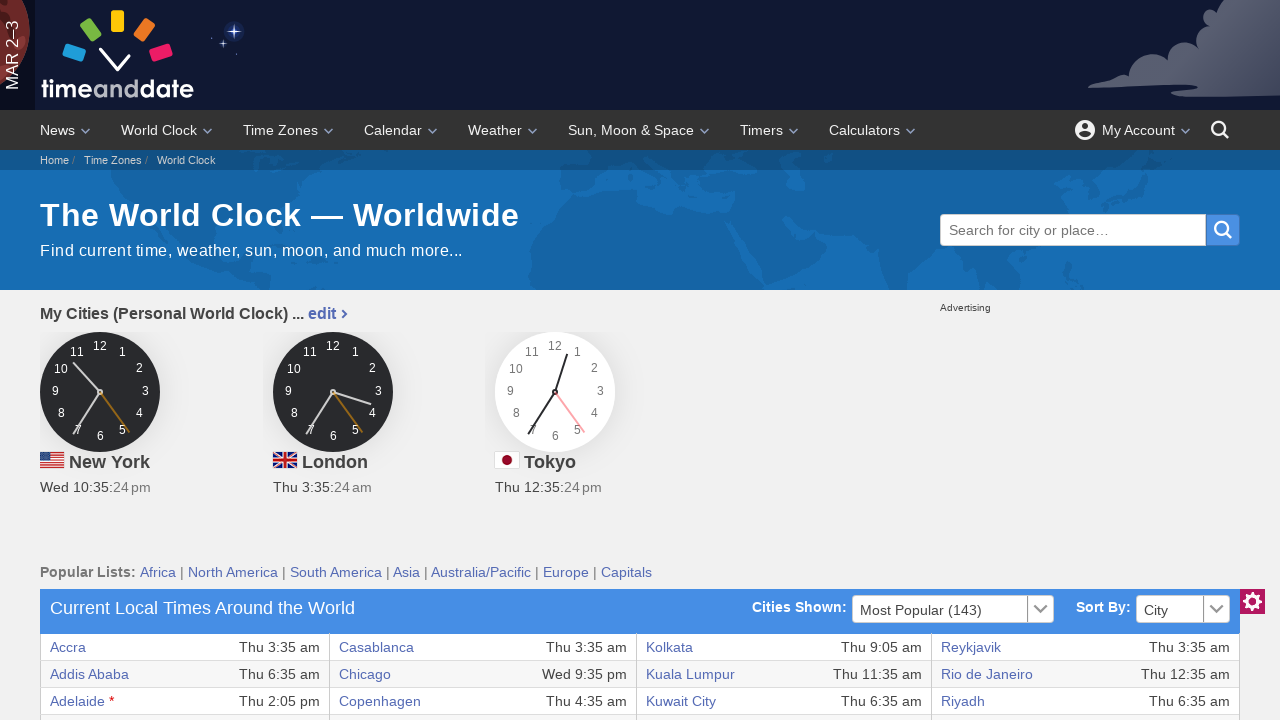

Accessed table cell at row 29, column 2 and retrieved text content
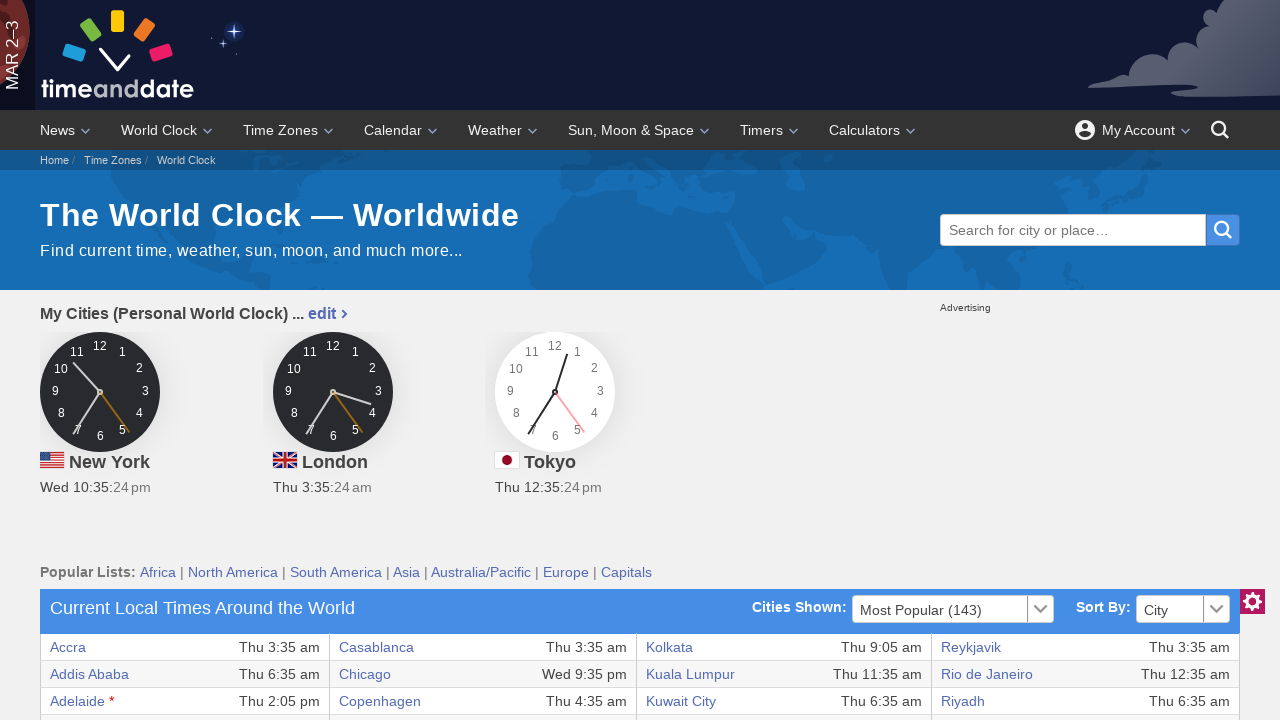

Accessed table cell at row 29, column 3 and retrieved text content
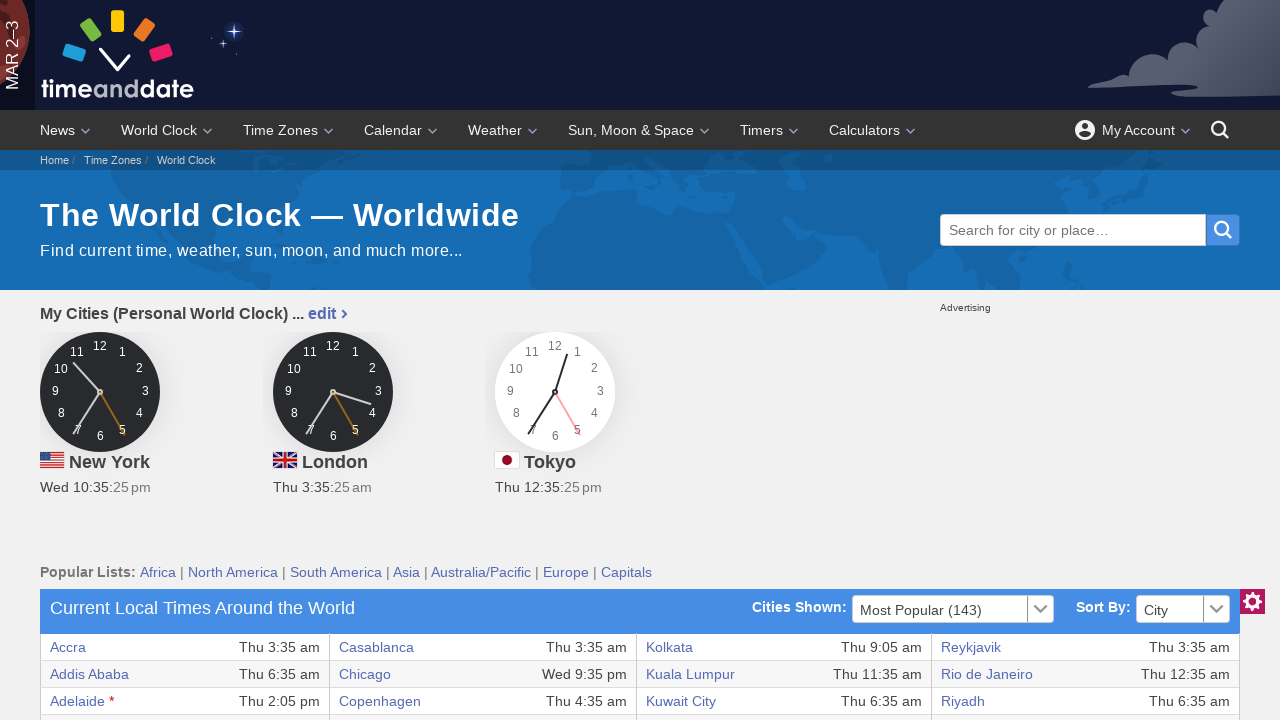

Accessed table cell at row 29, column 4 and retrieved text content
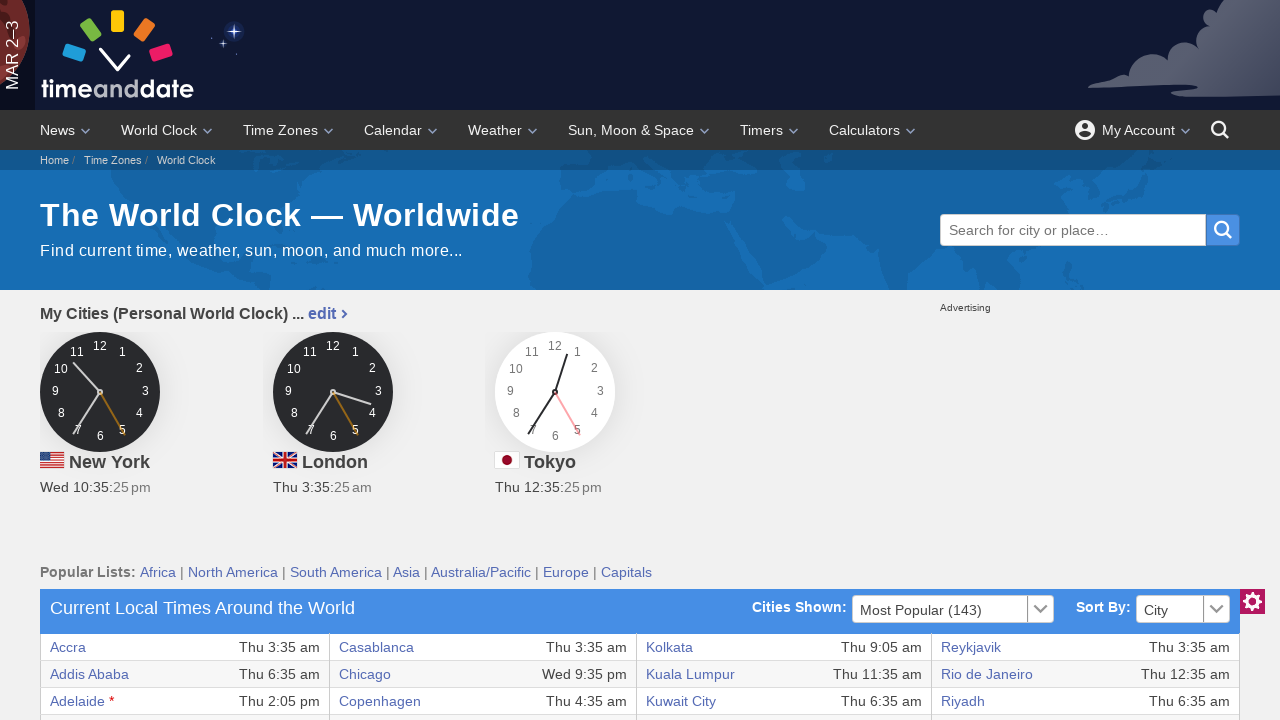

Accessed table cell at row 29, column 5 and retrieved text content
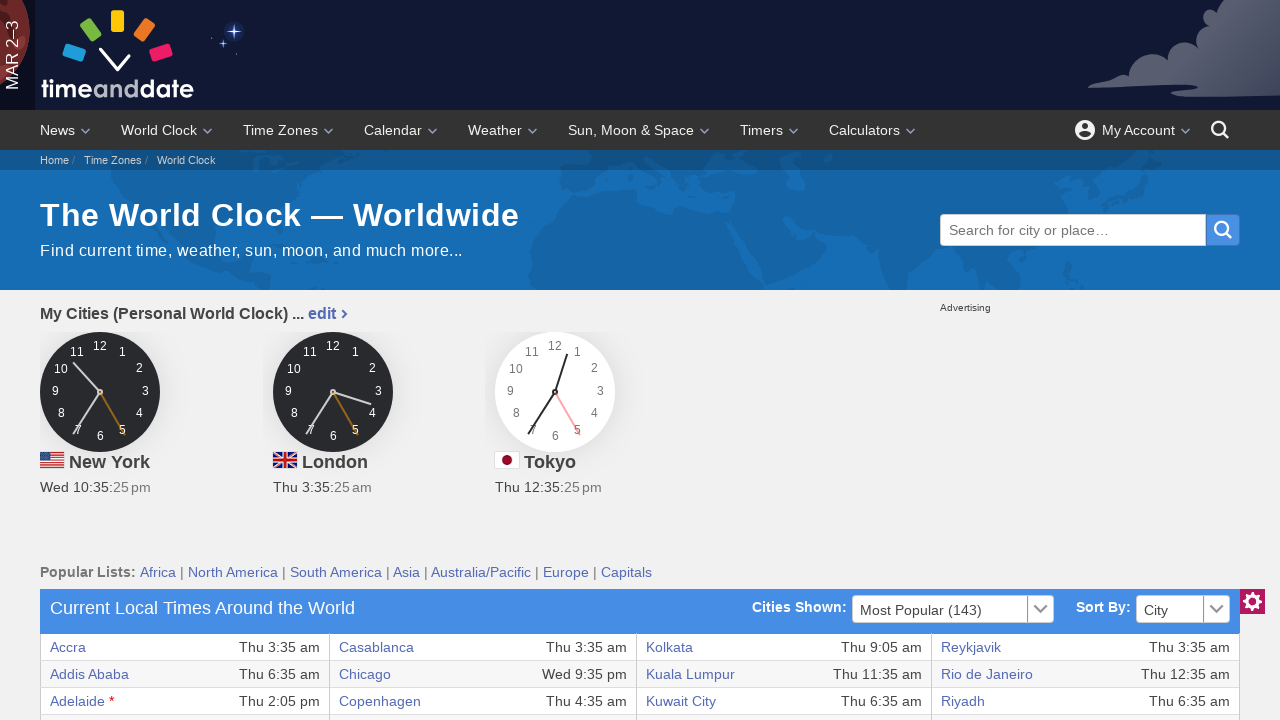

Accessed table cell at row 29, column 6 and retrieved text content
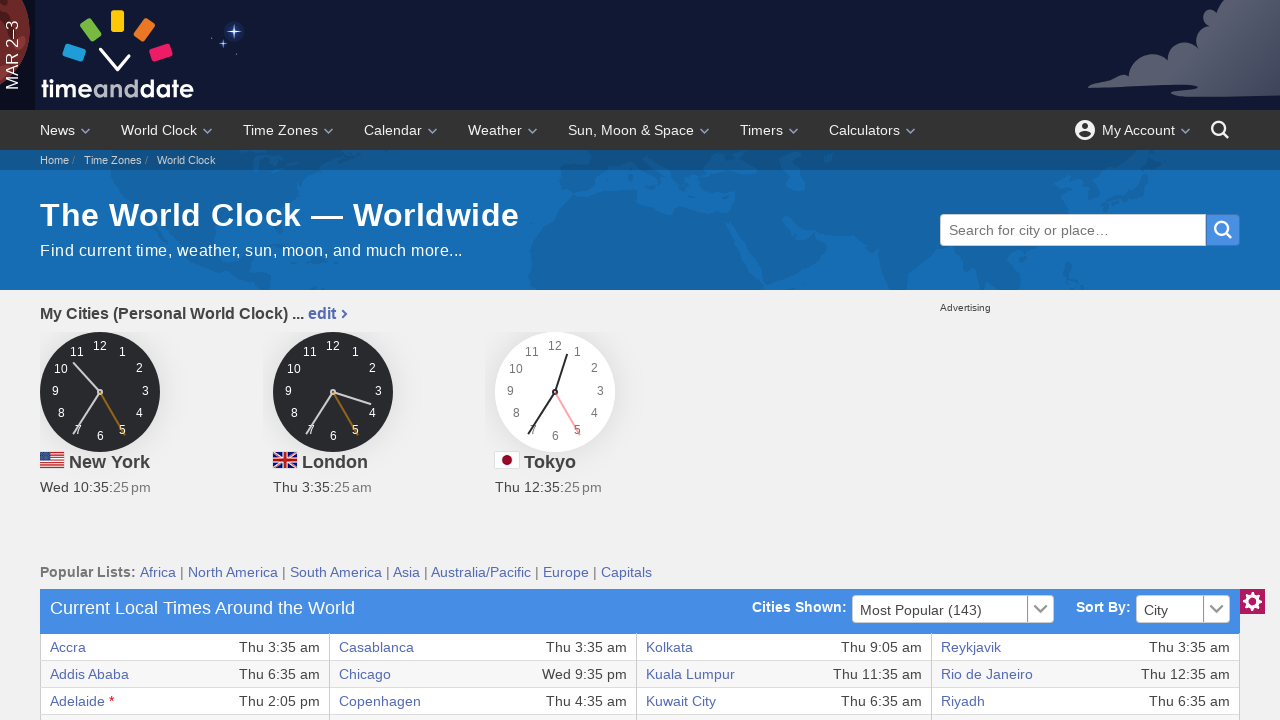

Accessed table cell at row 29, column 7 and retrieved text content
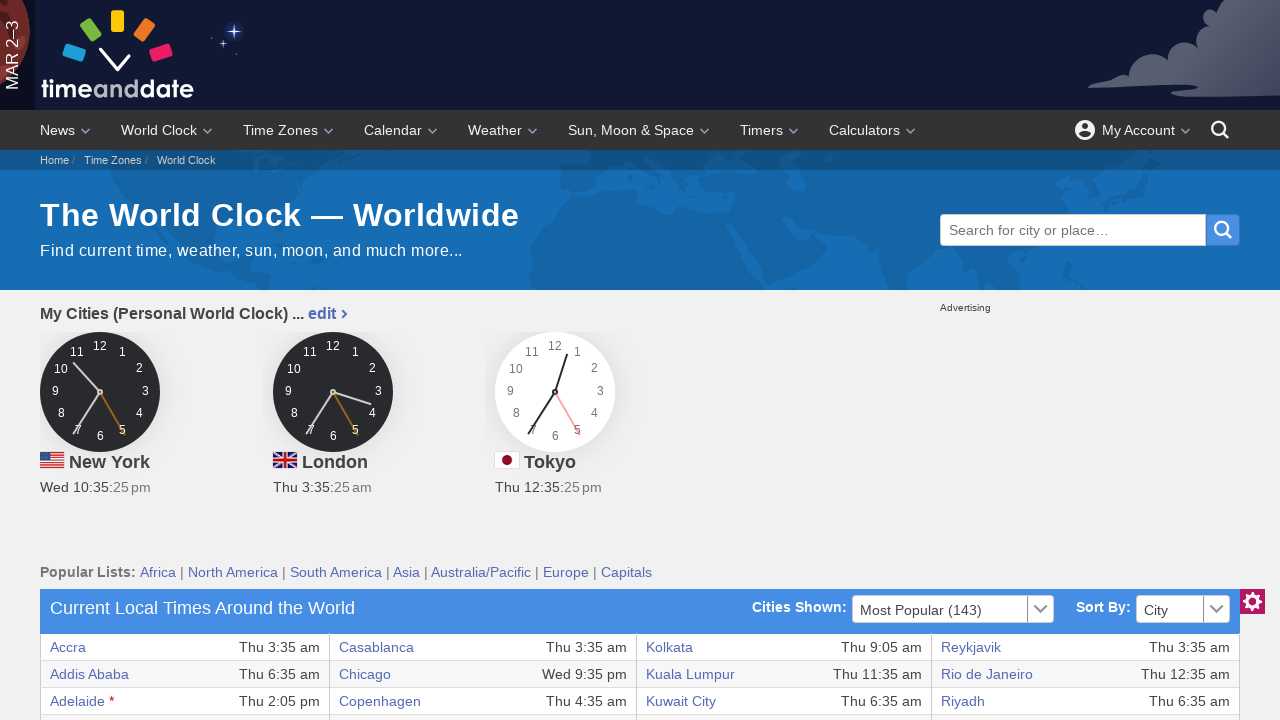

Accessed table cell at row 29, column 8 and retrieved text content
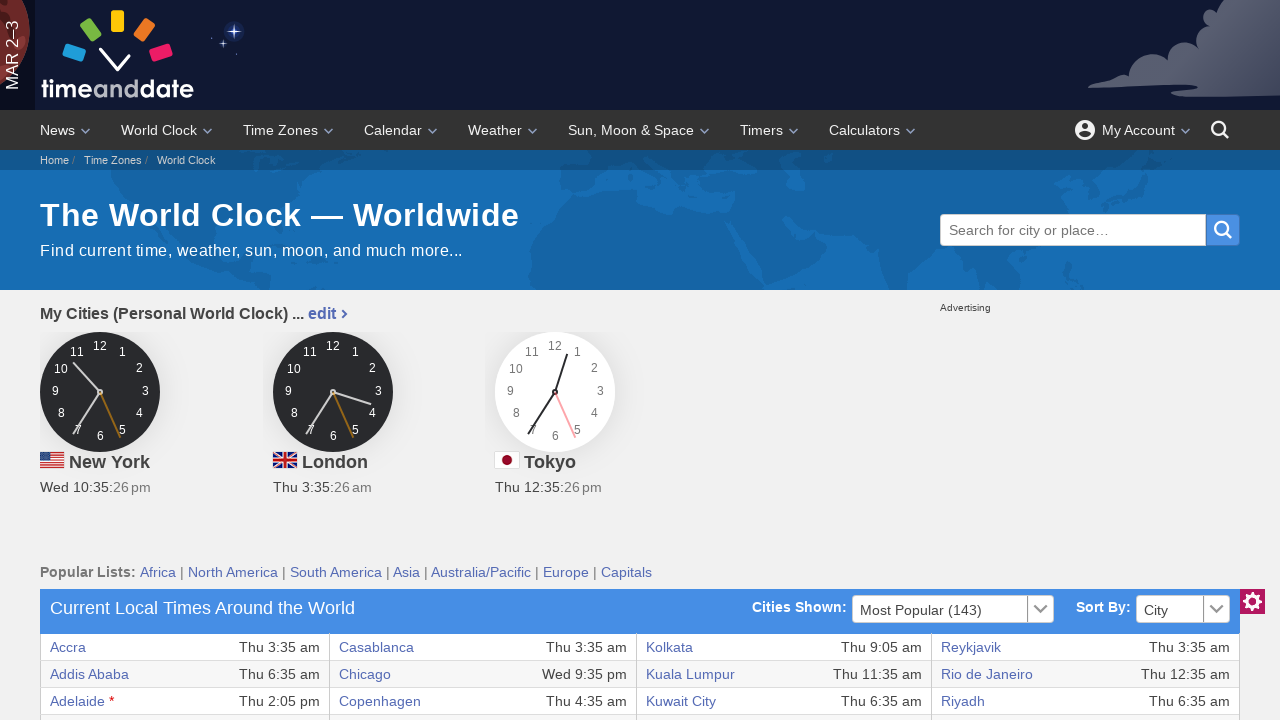

Accessed table cell at row 30, column 1 and retrieved text content
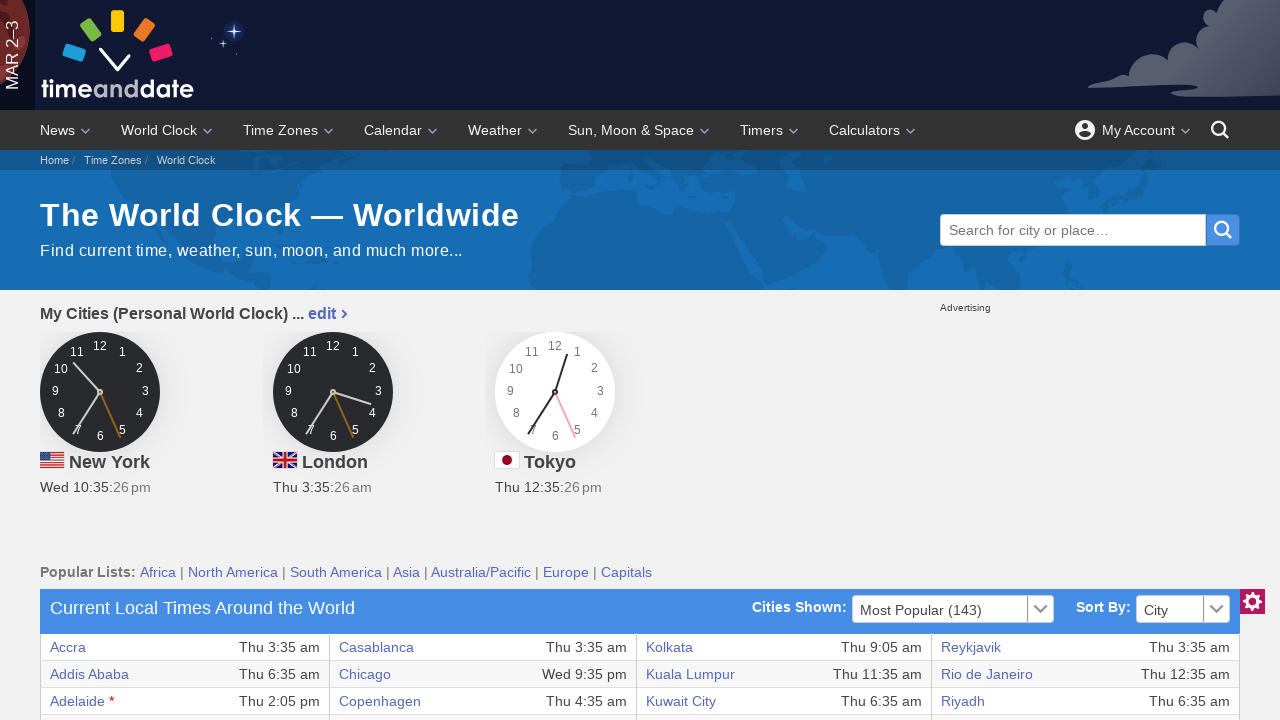

Accessed table cell at row 30, column 2 and retrieved text content
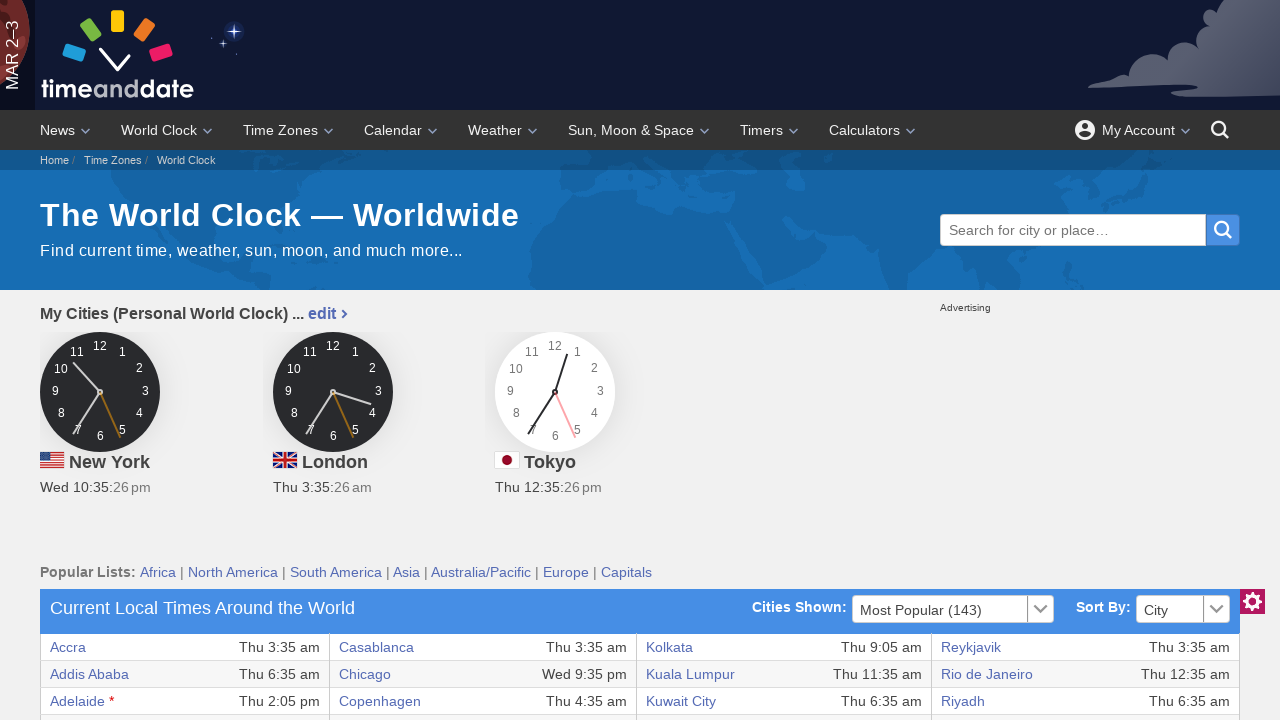

Accessed table cell at row 30, column 3 and retrieved text content
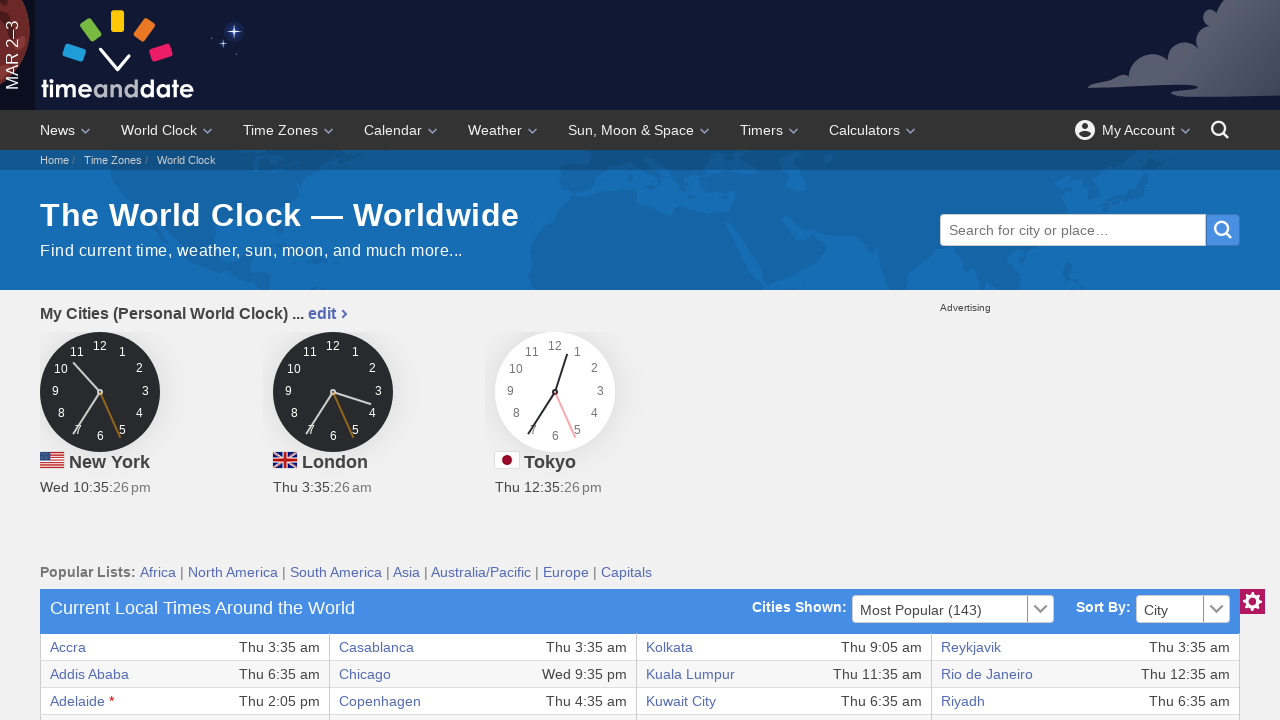

Accessed table cell at row 30, column 4 and retrieved text content
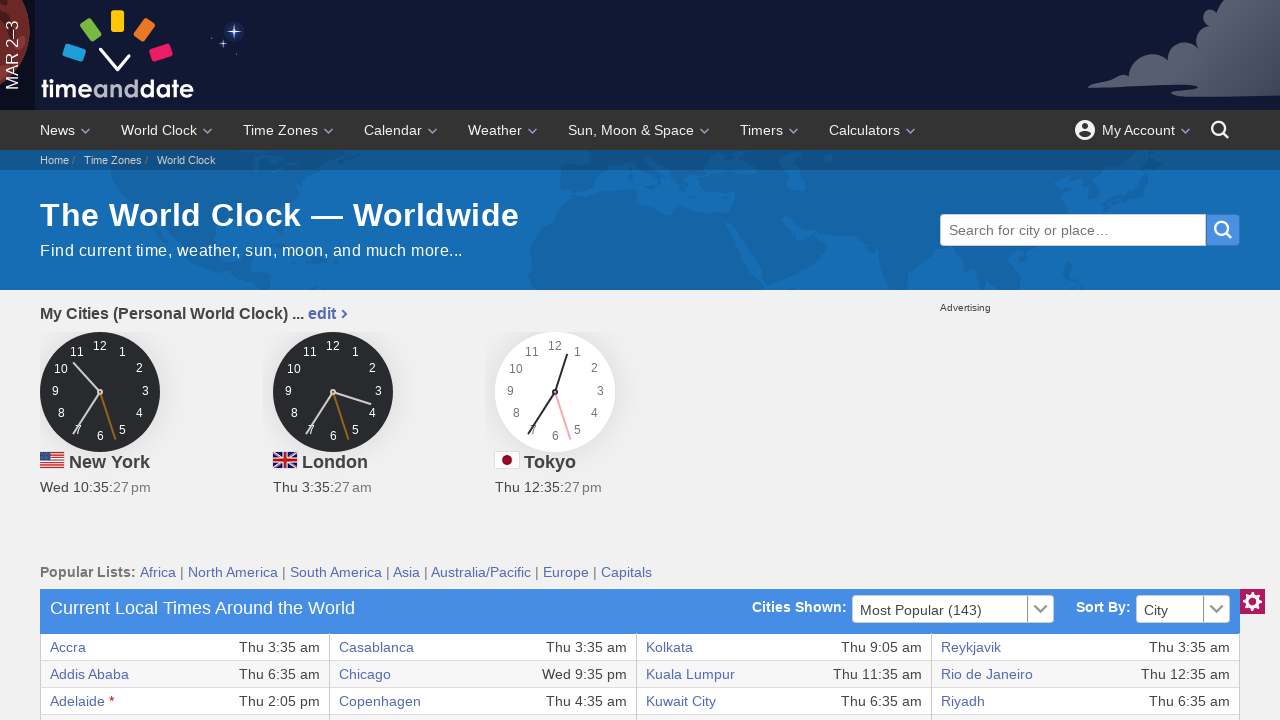

Accessed table cell at row 30, column 5 and retrieved text content
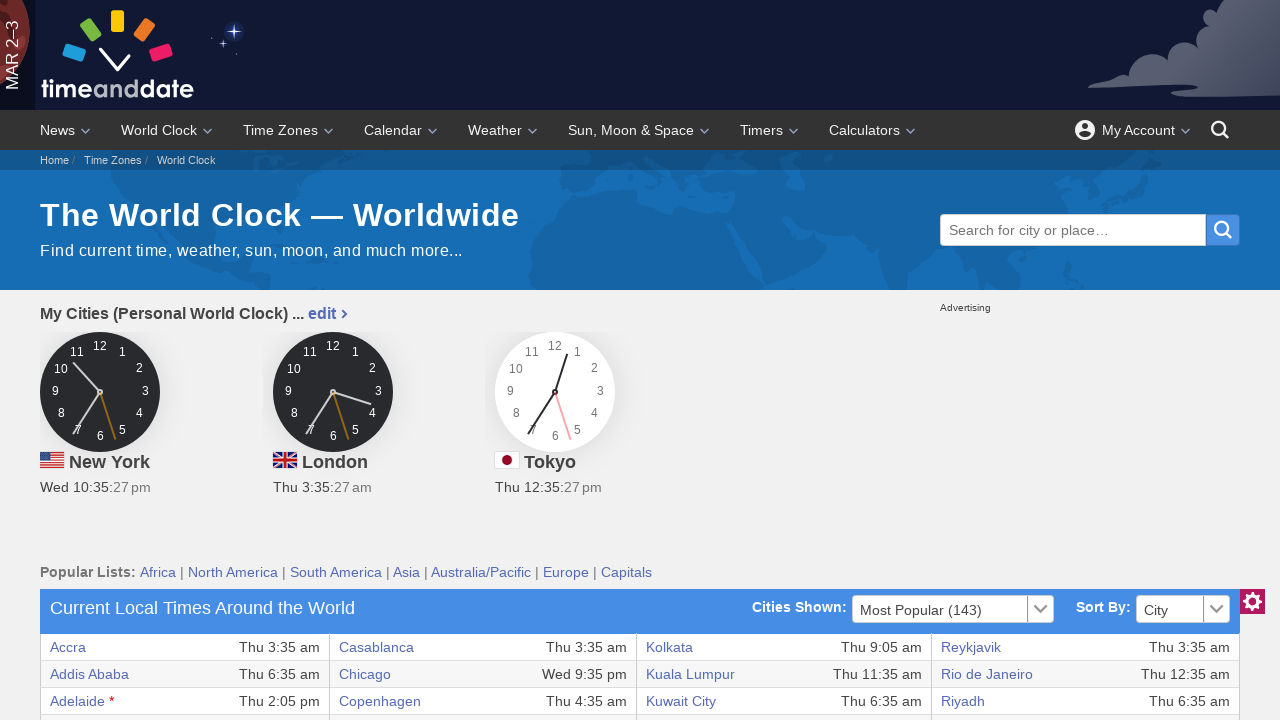

Accessed table cell at row 30, column 6 and retrieved text content
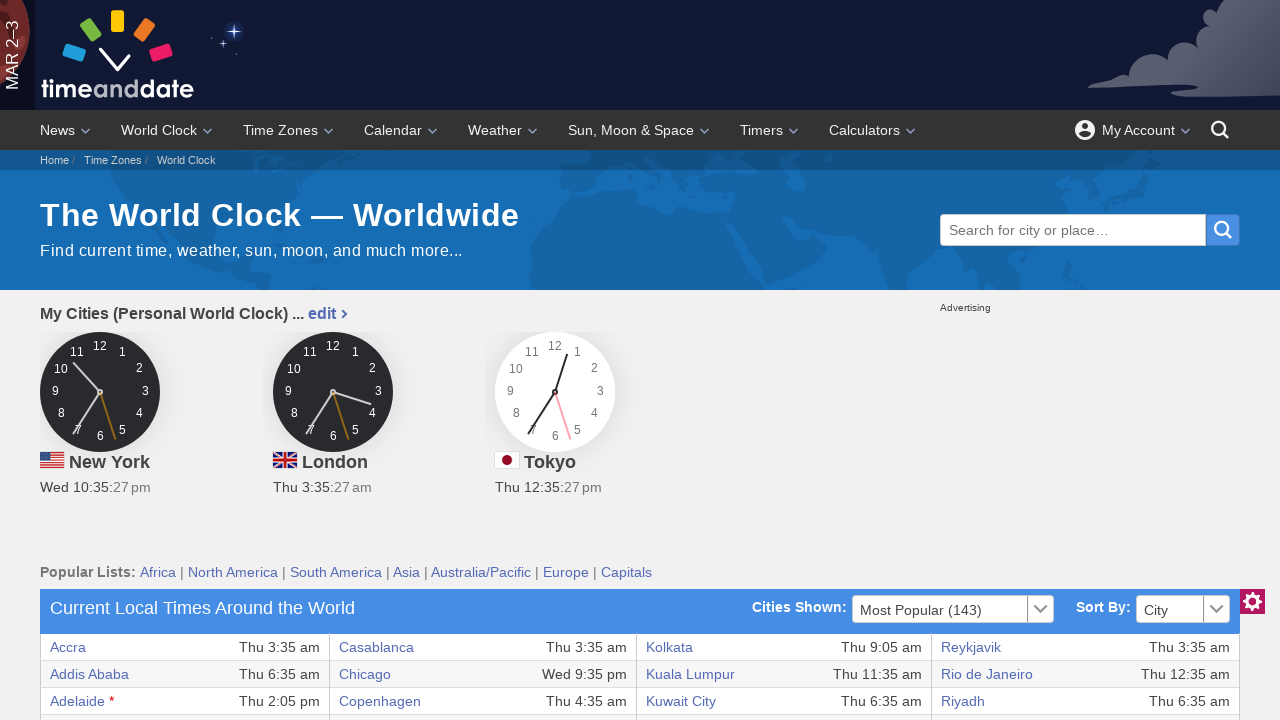

Accessed table cell at row 30, column 7 and retrieved text content
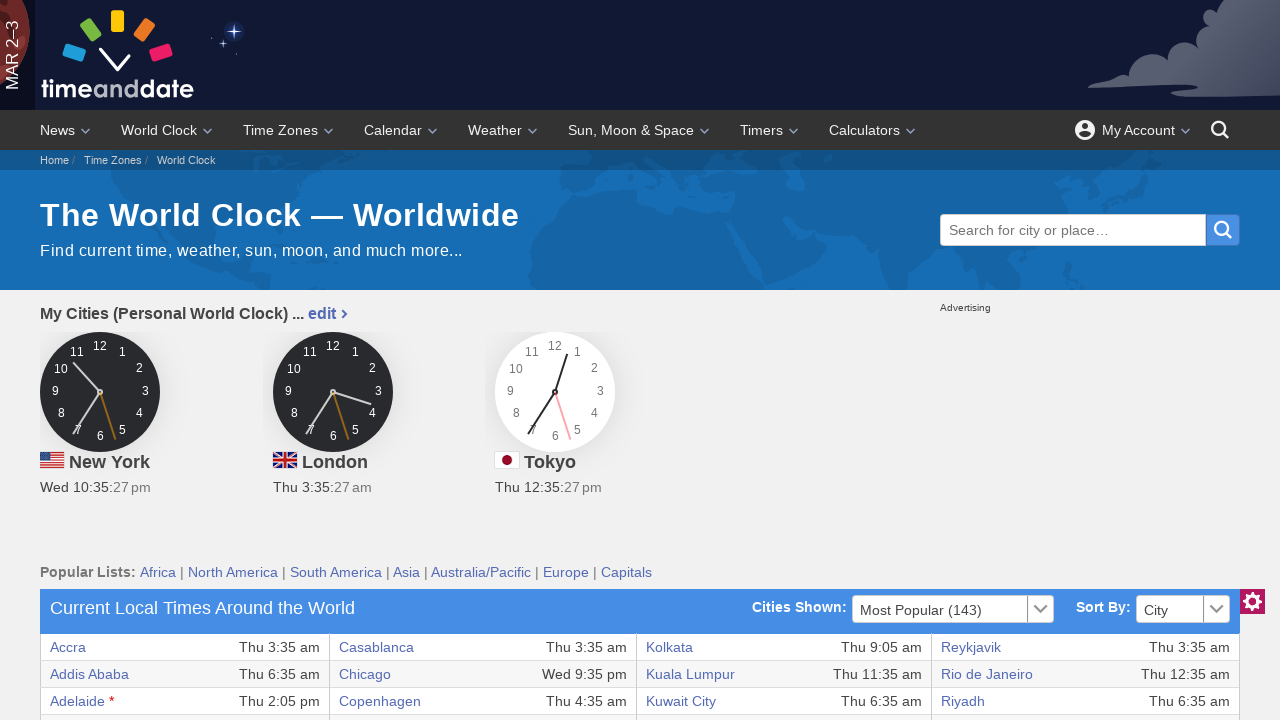

Accessed table cell at row 30, column 8 and retrieved text content
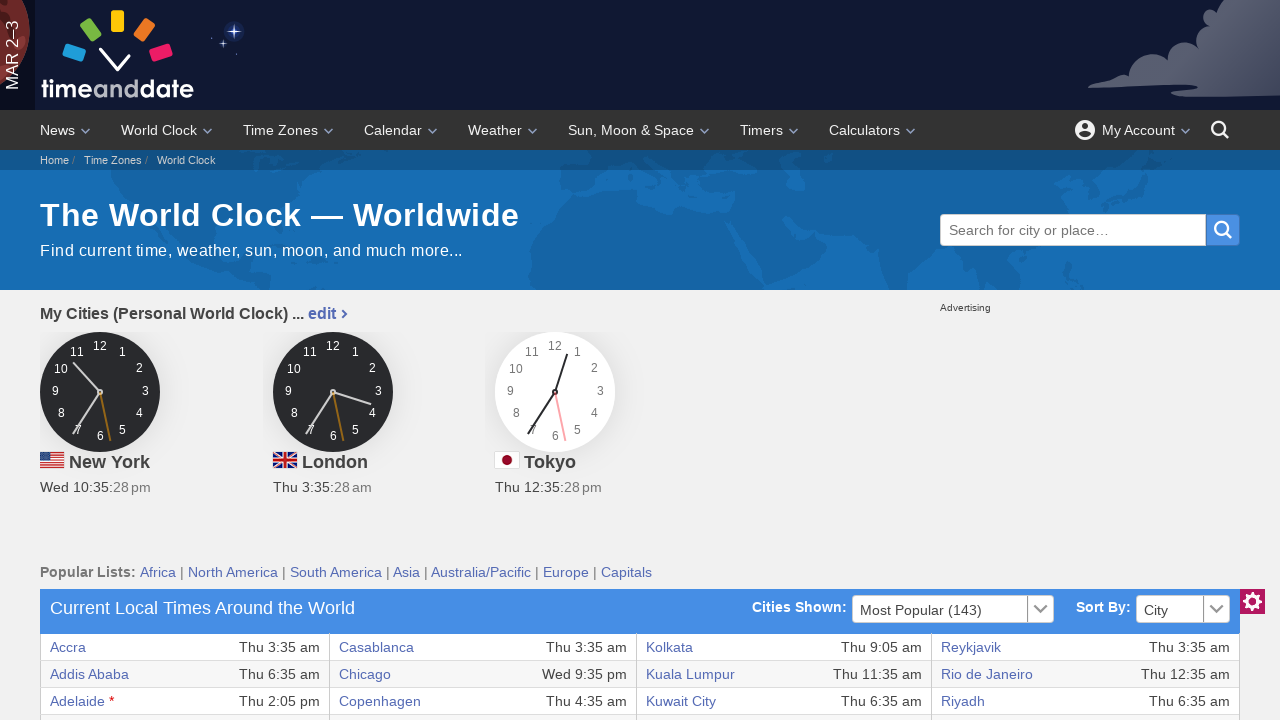

Accessed table cell at row 31, column 1 and retrieved text content
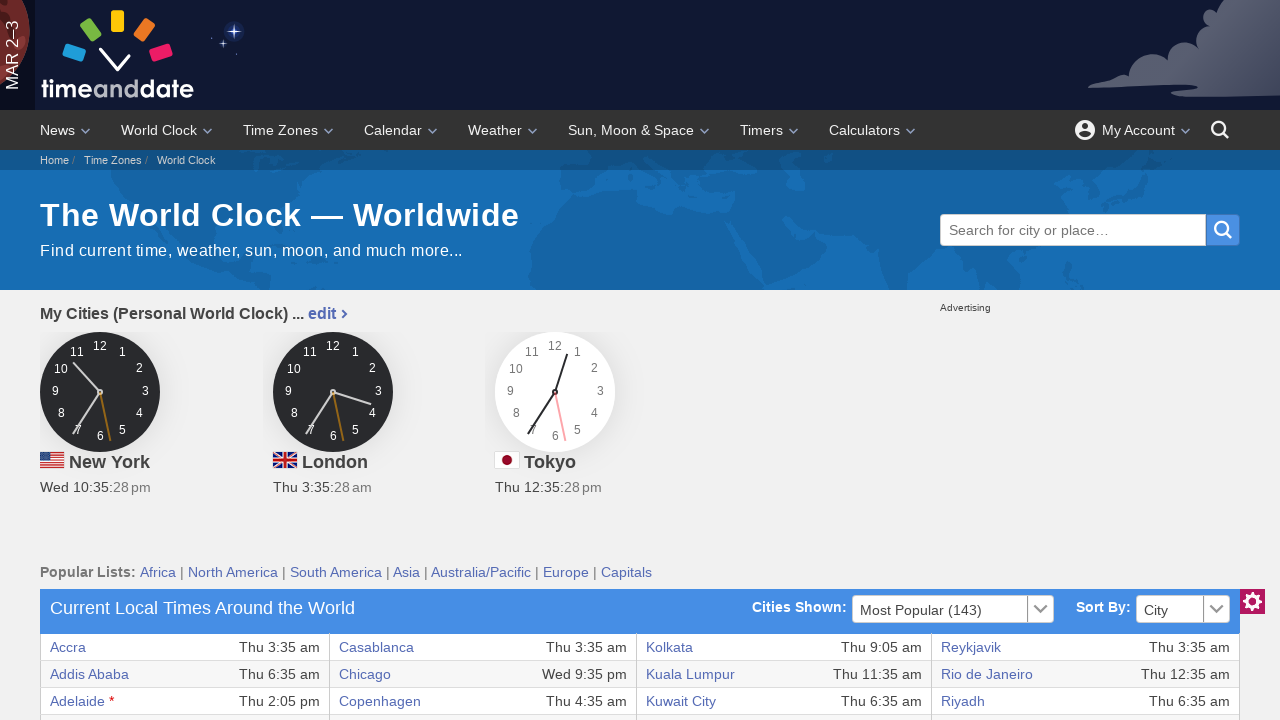

Accessed table cell at row 31, column 2 and retrieved text content
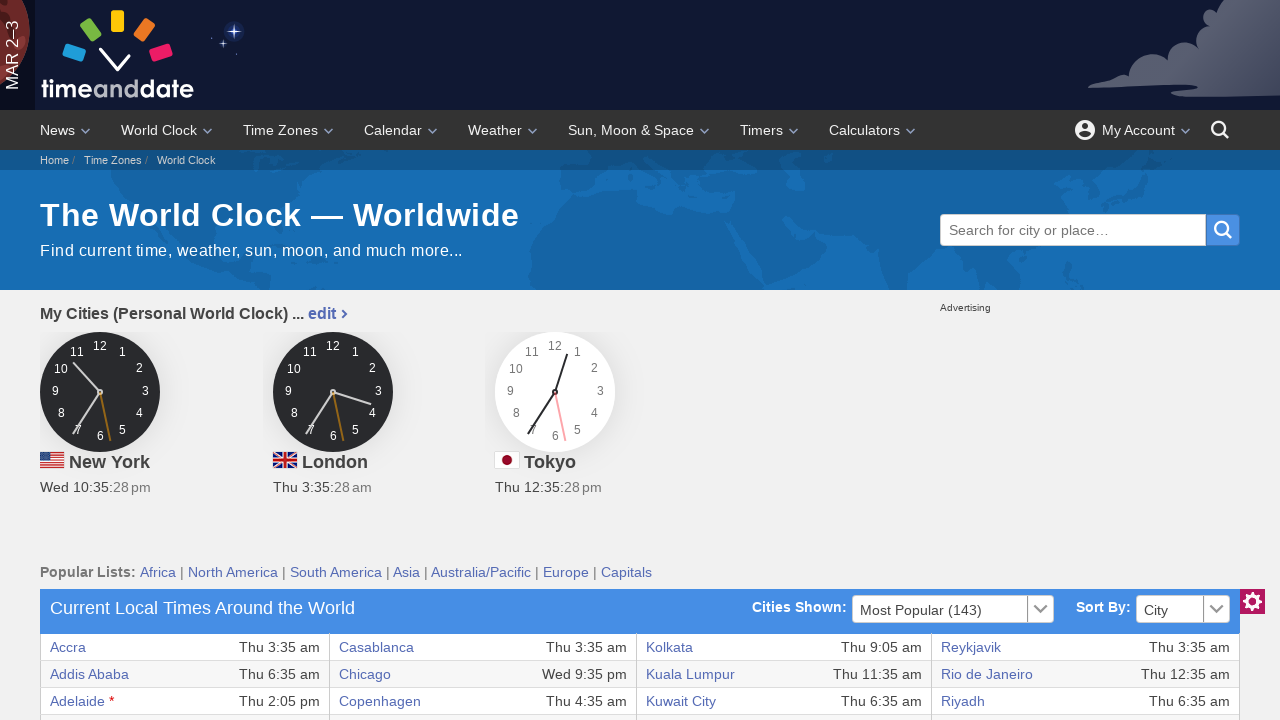

Accessed table cell at row 31, column 3 and retrieved text content
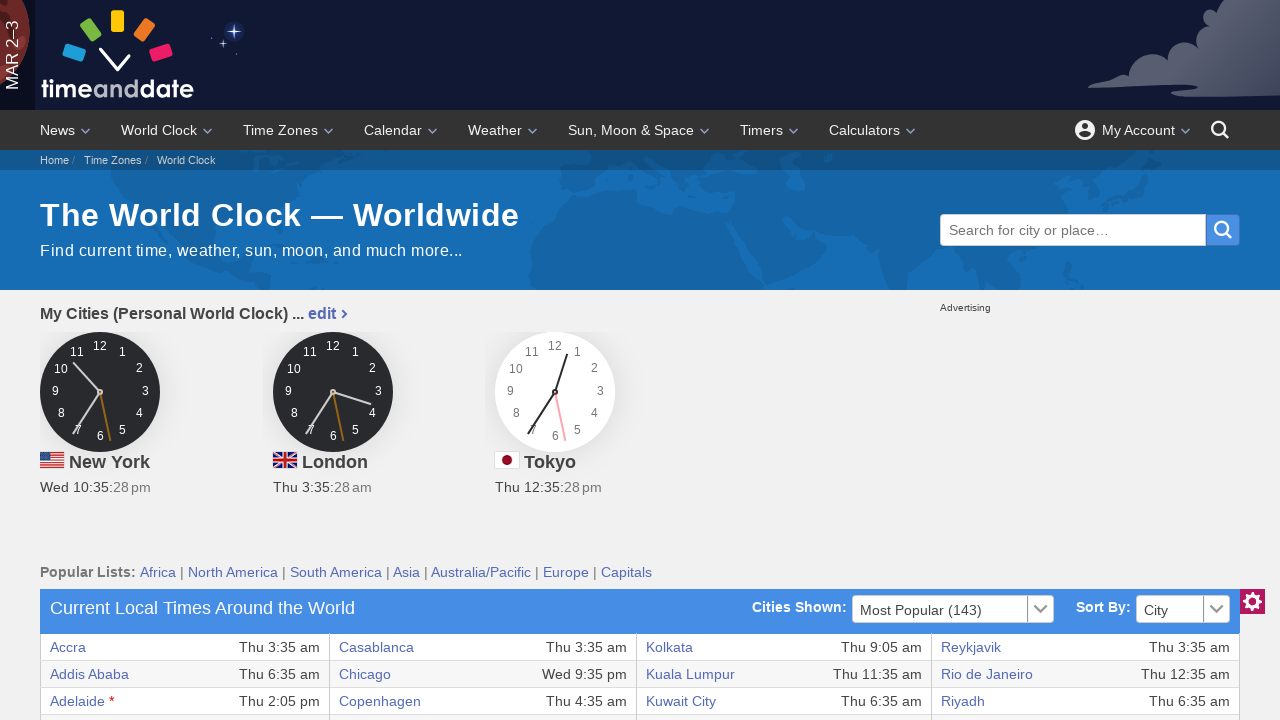

Accessed table cell at row 31, column 4 and retrieved text content
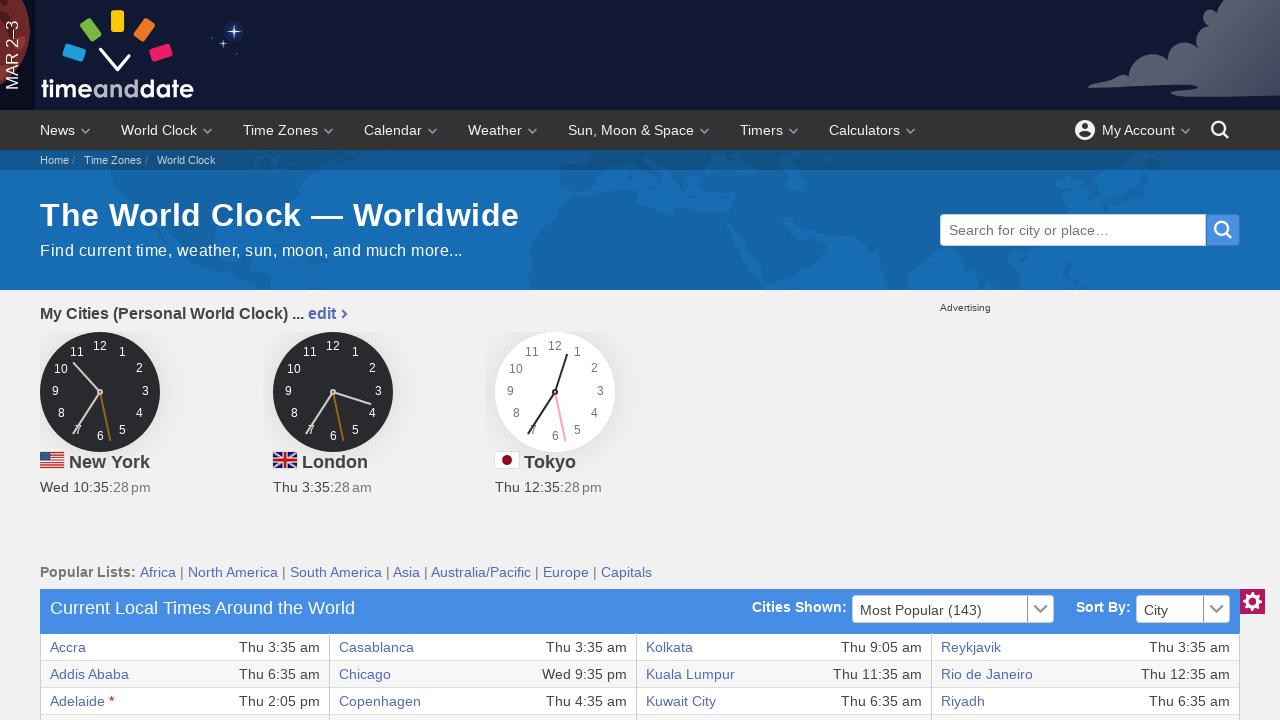

Accessed table cell at row 31, column 5 and retrieved text content
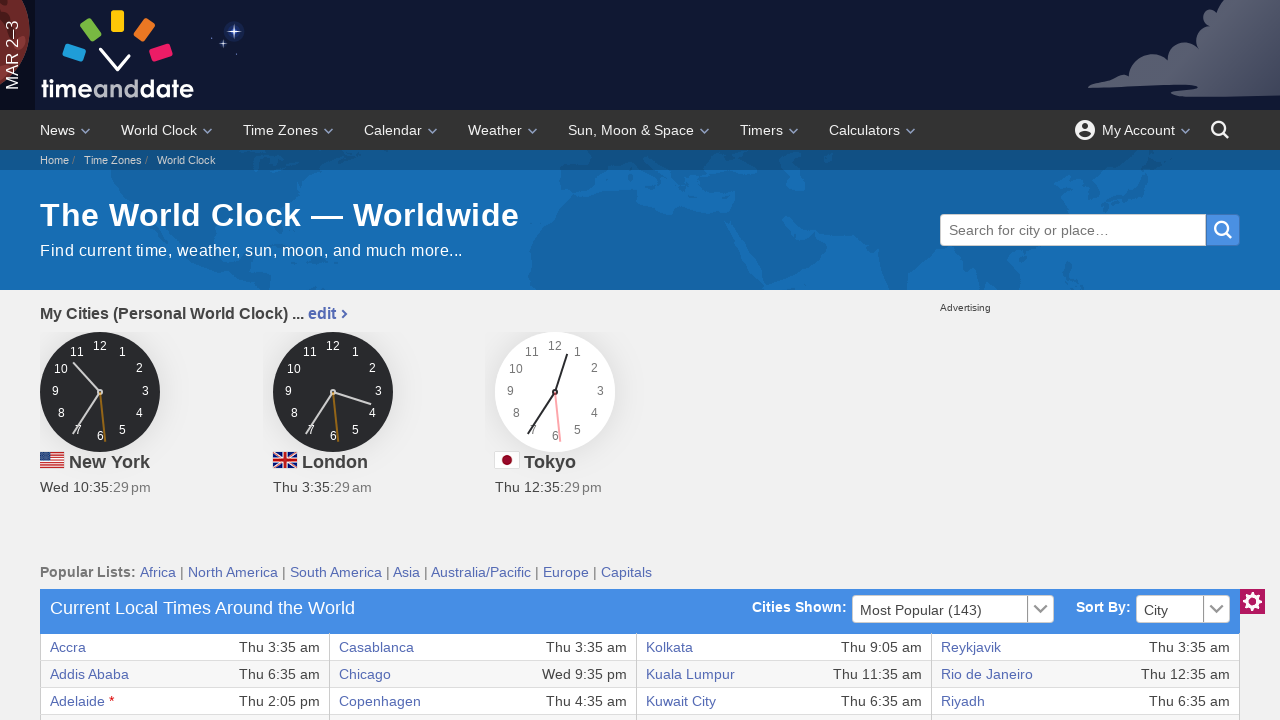

Accessed table cell at row 31, column 6 and retrieved text content
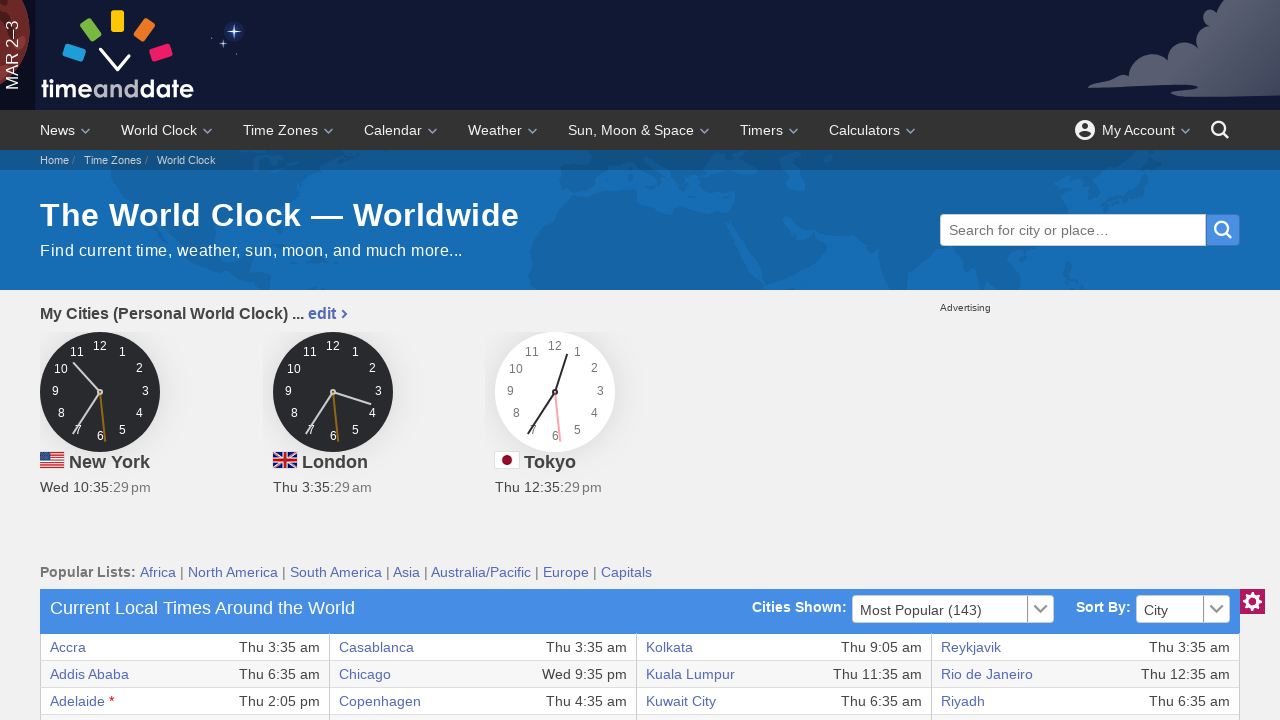

Accessed table cell at row 31, column 7 and retrieved text content
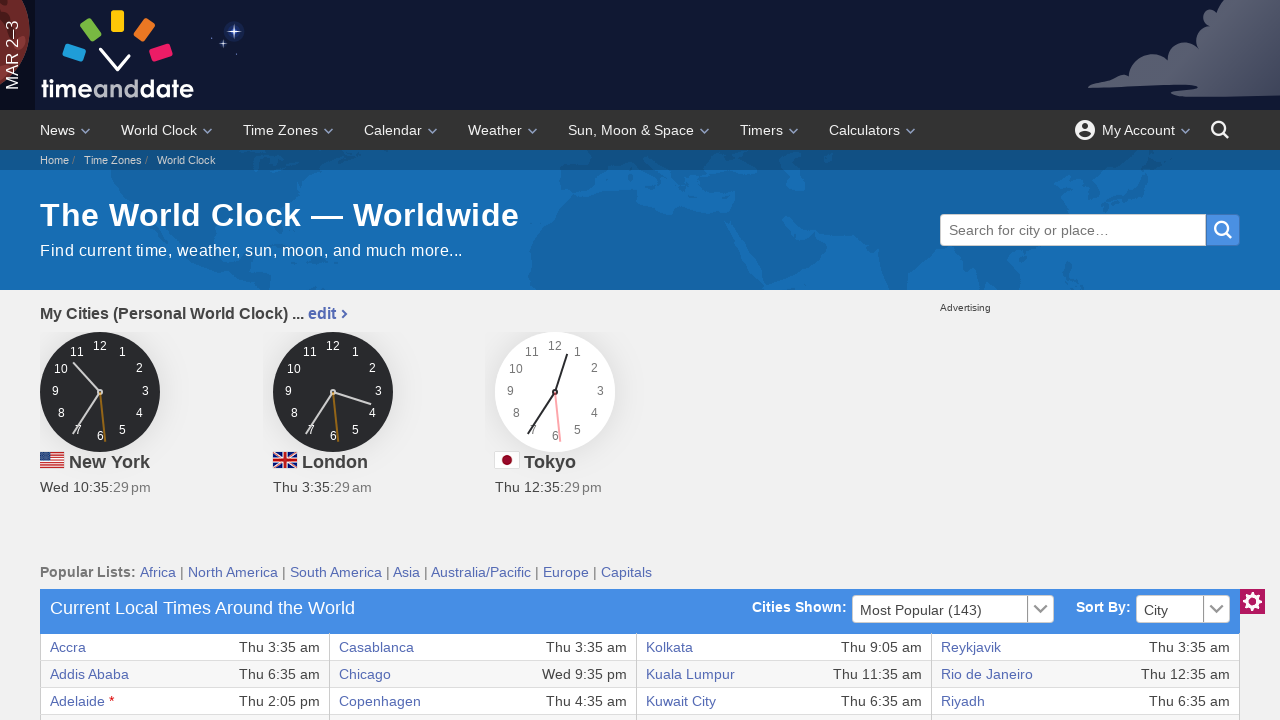

Accessed table cell at row 31, column 8 and retrieved text content
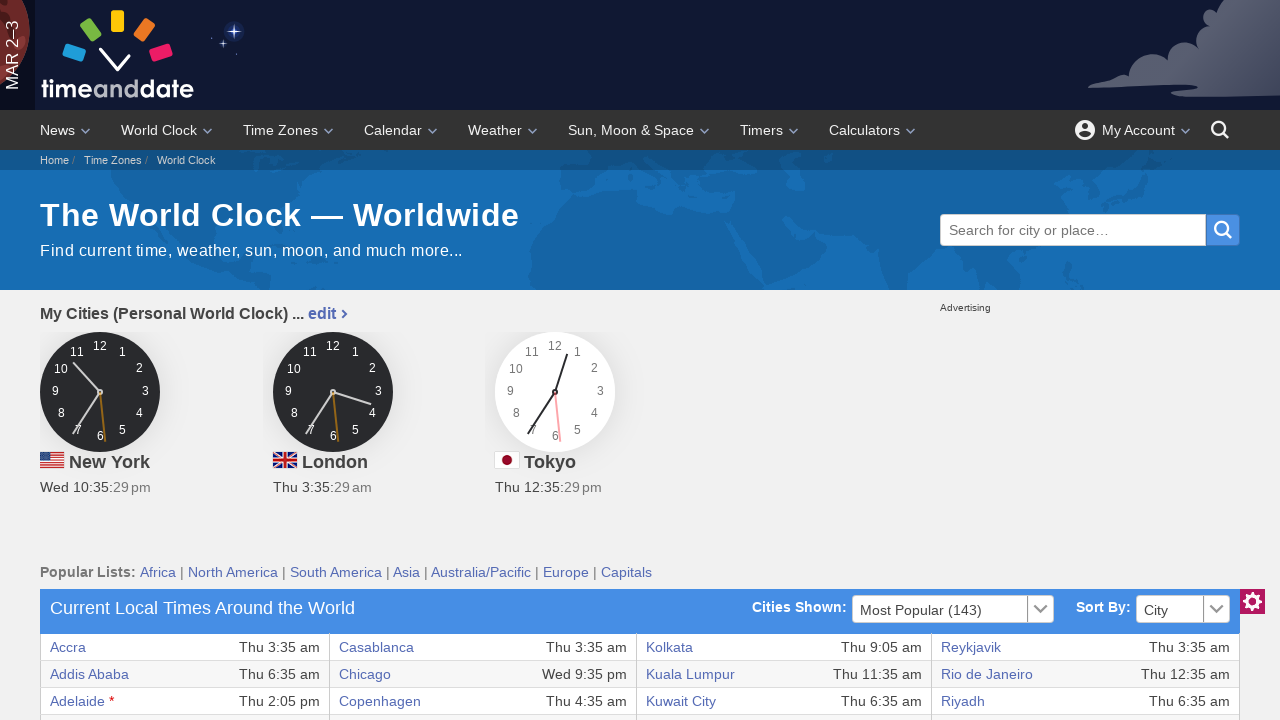

Accessed table cell at row 32, column 1 and retrieved text content
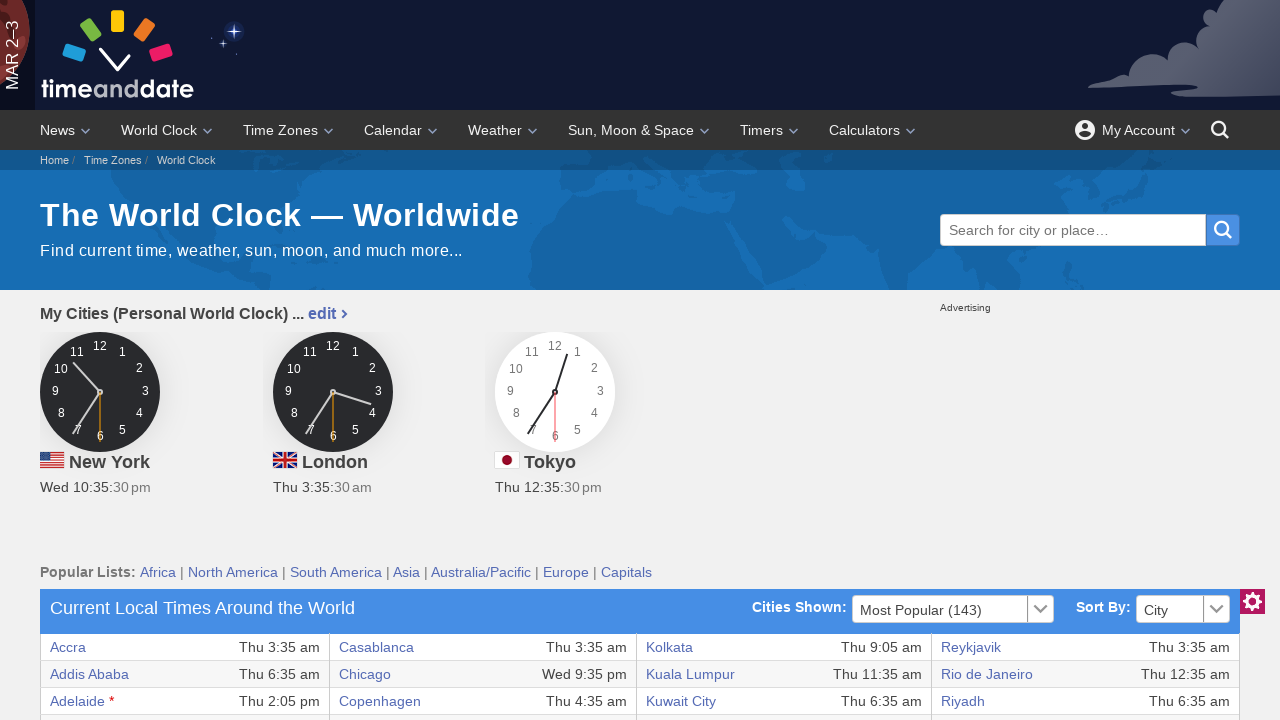

Accessed table cell at row 32, column 2 and retrieved text content
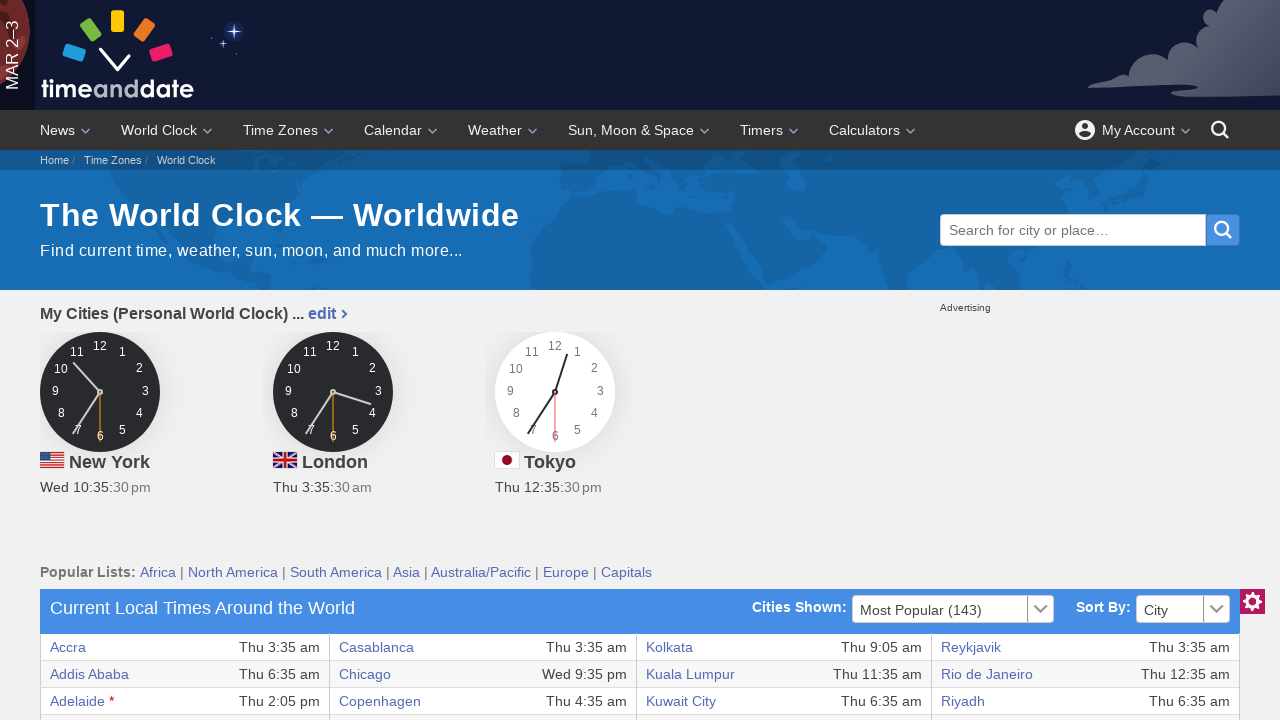

Accessed table cell at row 32, column 3 and retrieved text content
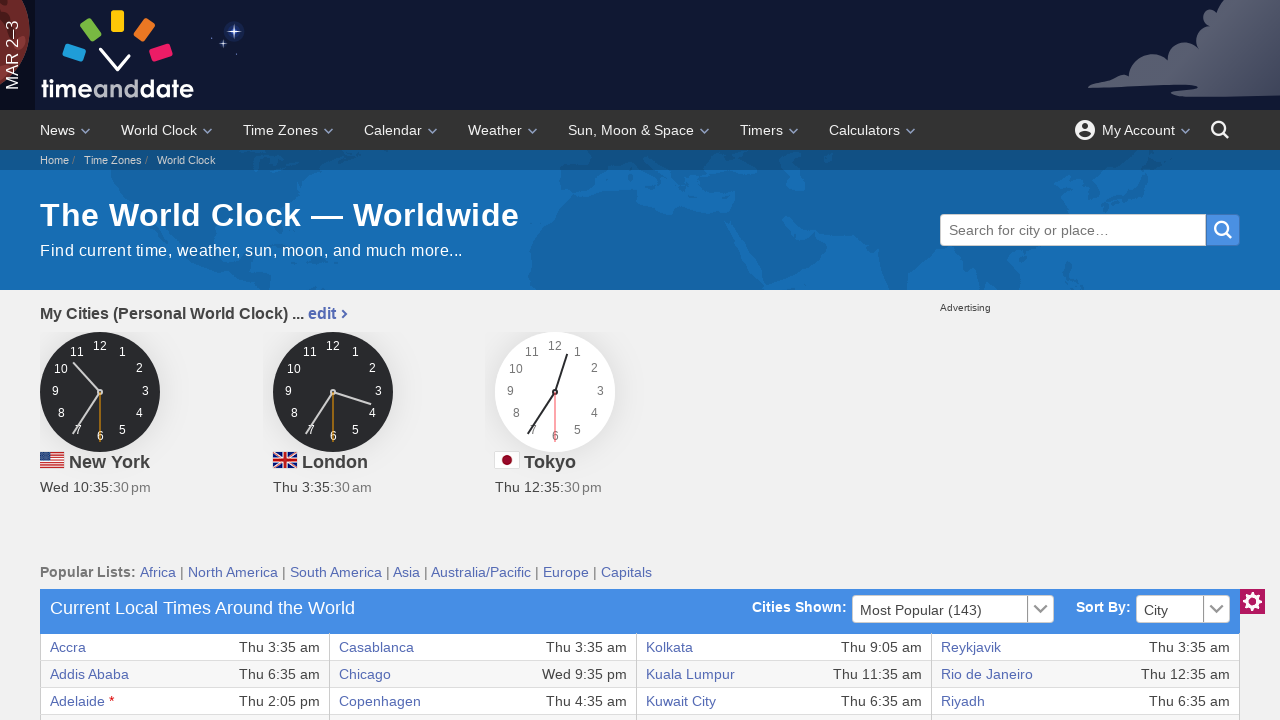

Accessed table cell at row 32, column 4 and retrieved text content
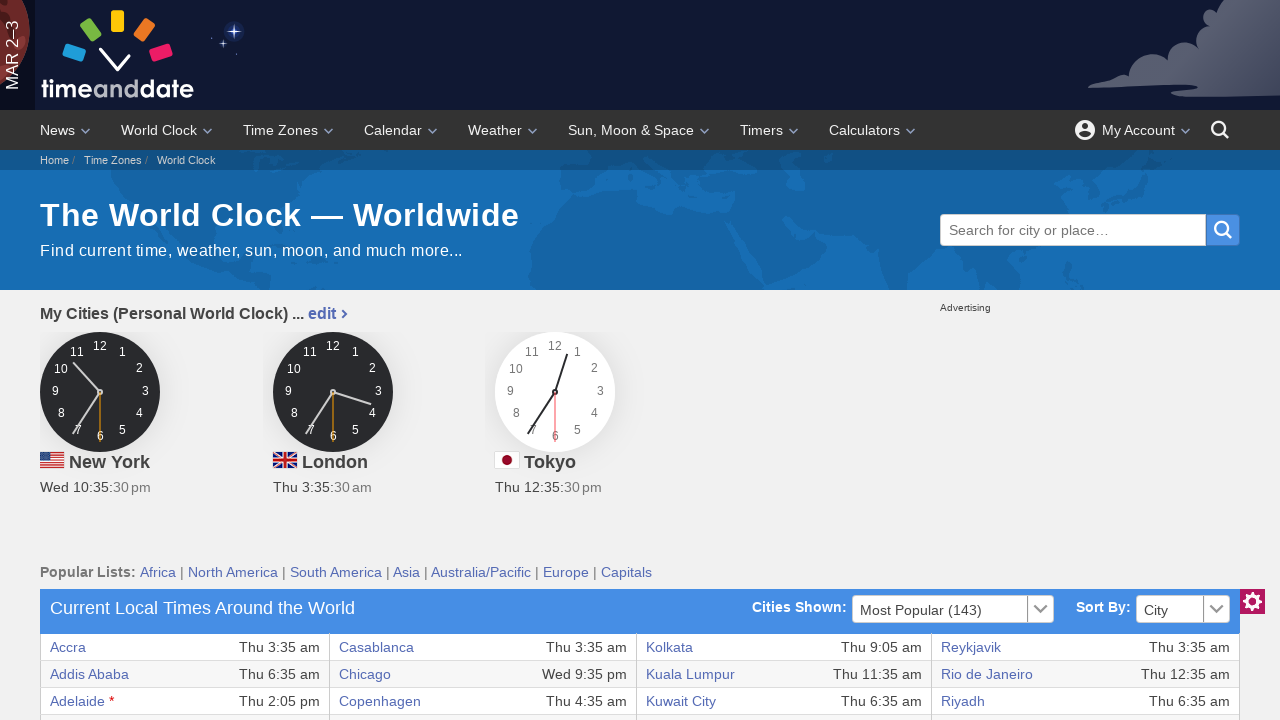

Accessed table cell at row 32, column 5 and retrieved text content
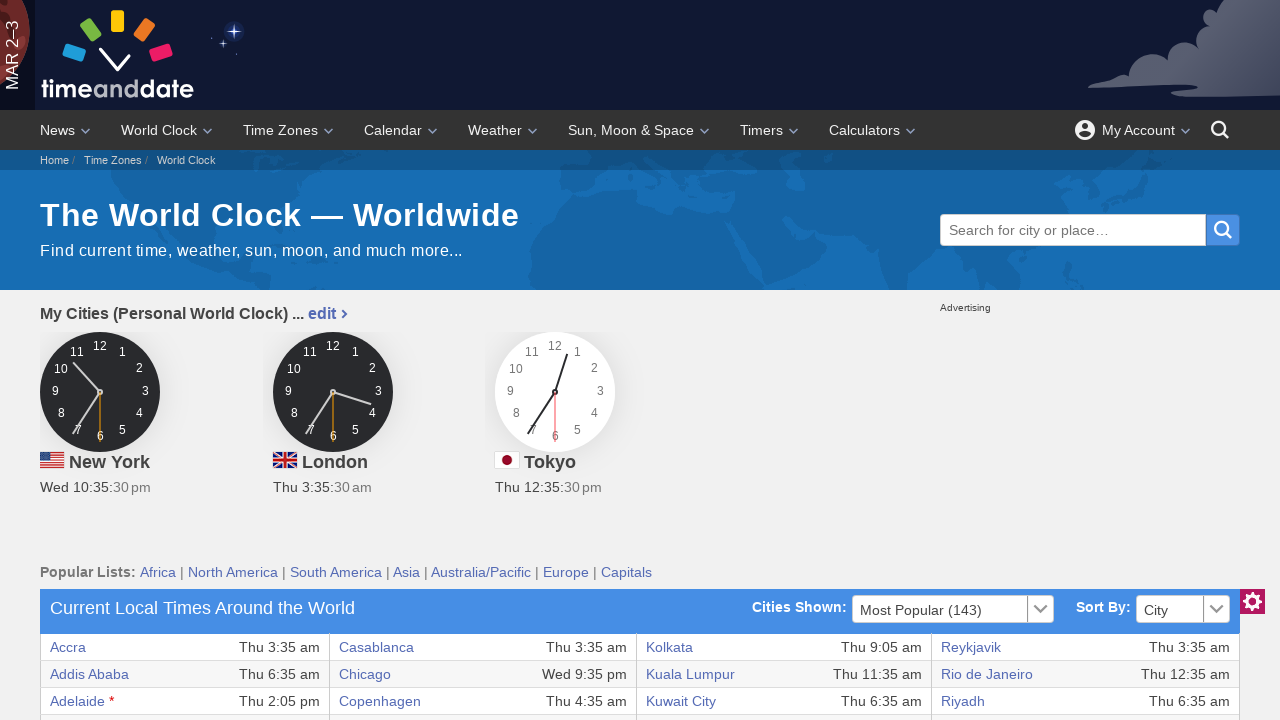

Accessed table cell at row 32, column 6 and retrieved text content
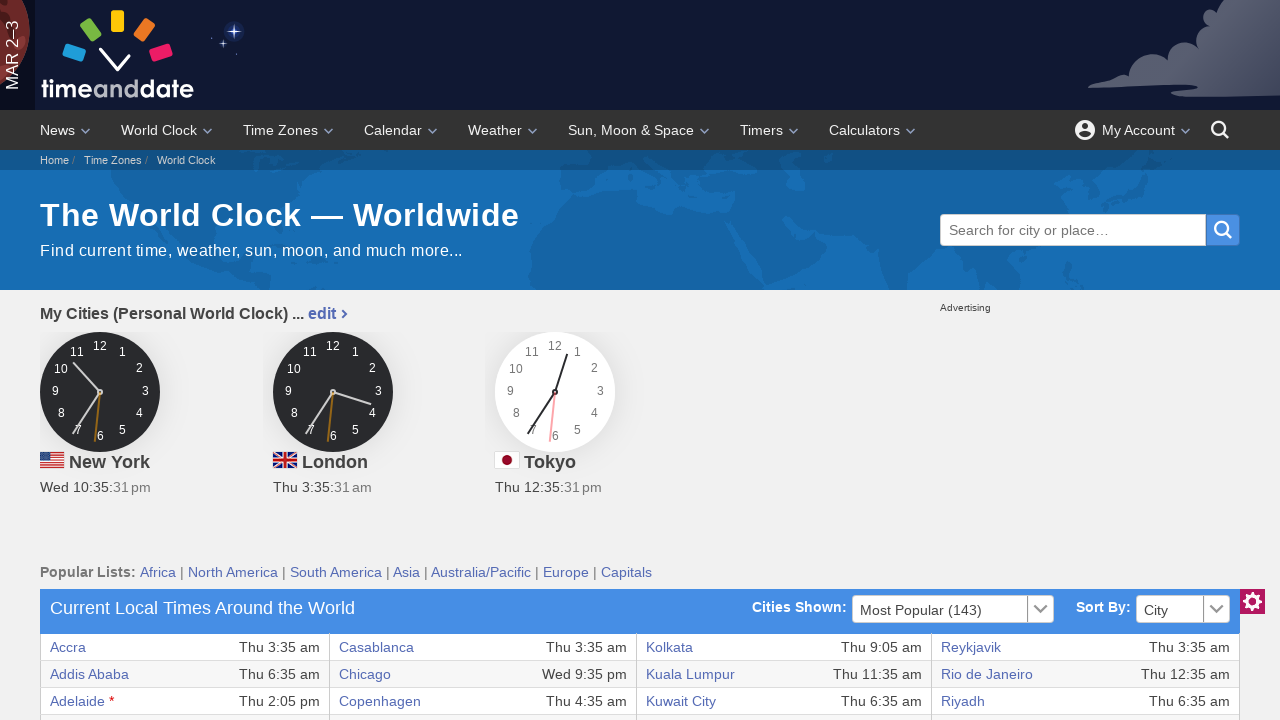

Accessed table cell at row 32, column 7 and retrieved text content
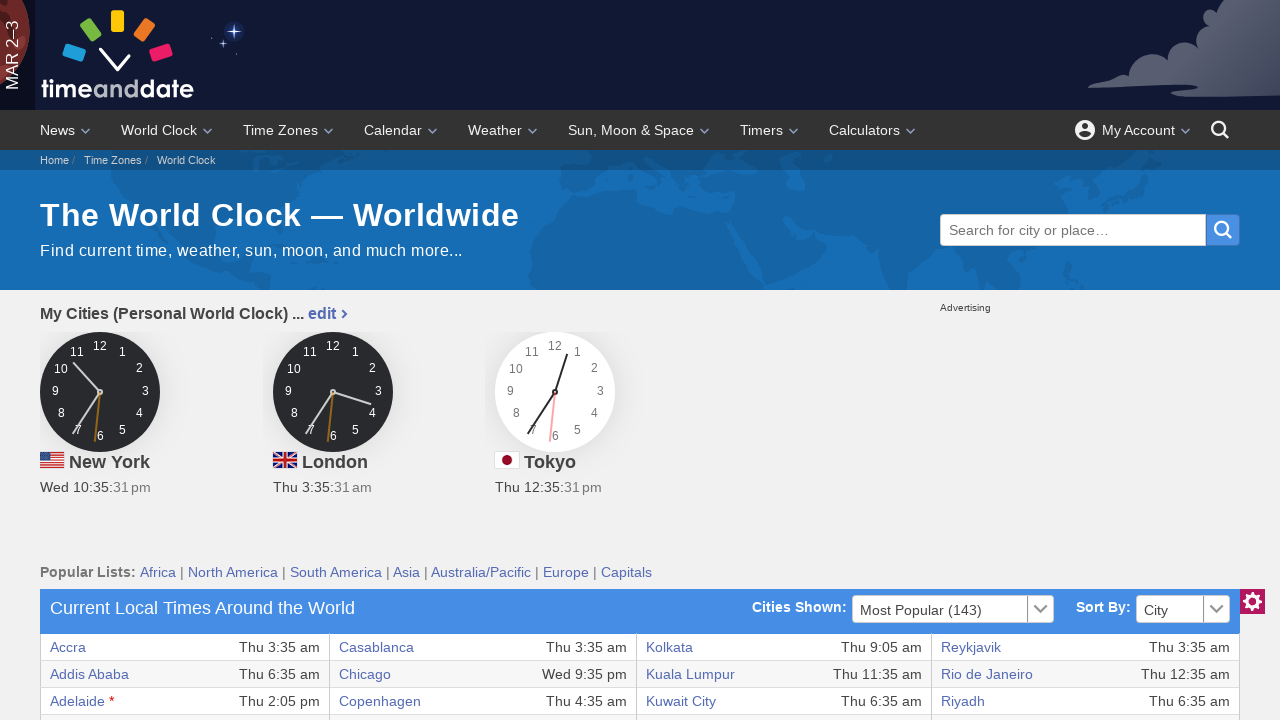

Accessed table cell at row 32, column 8 and retrieved text content
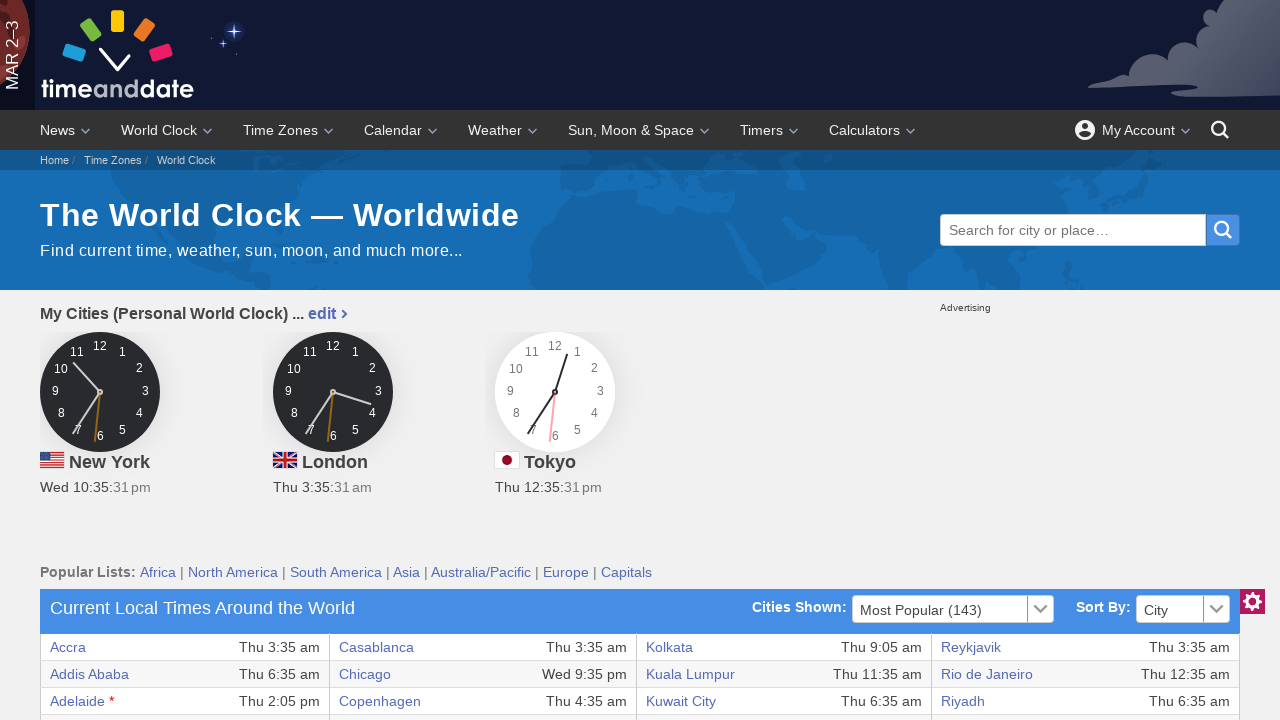

Accessed table cell at row 33, column 1 and retrieved text content
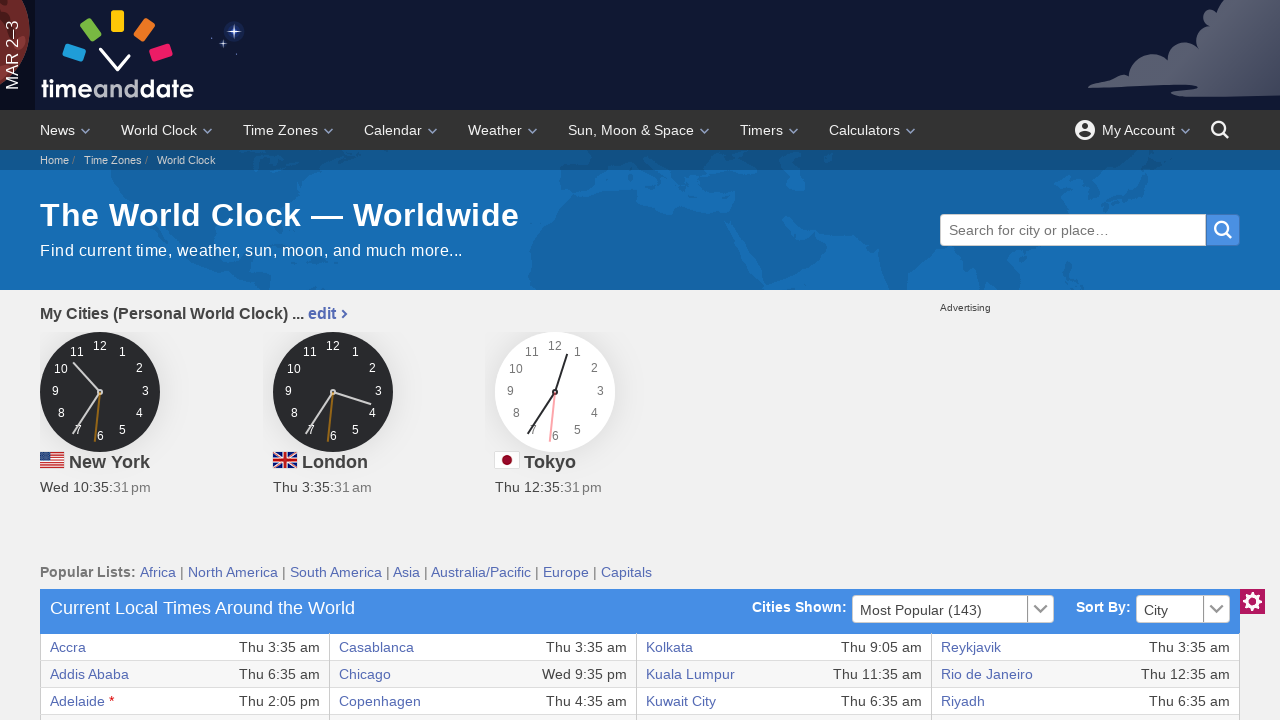

Accessed table cell at row 33, column 2 and retrieved text content
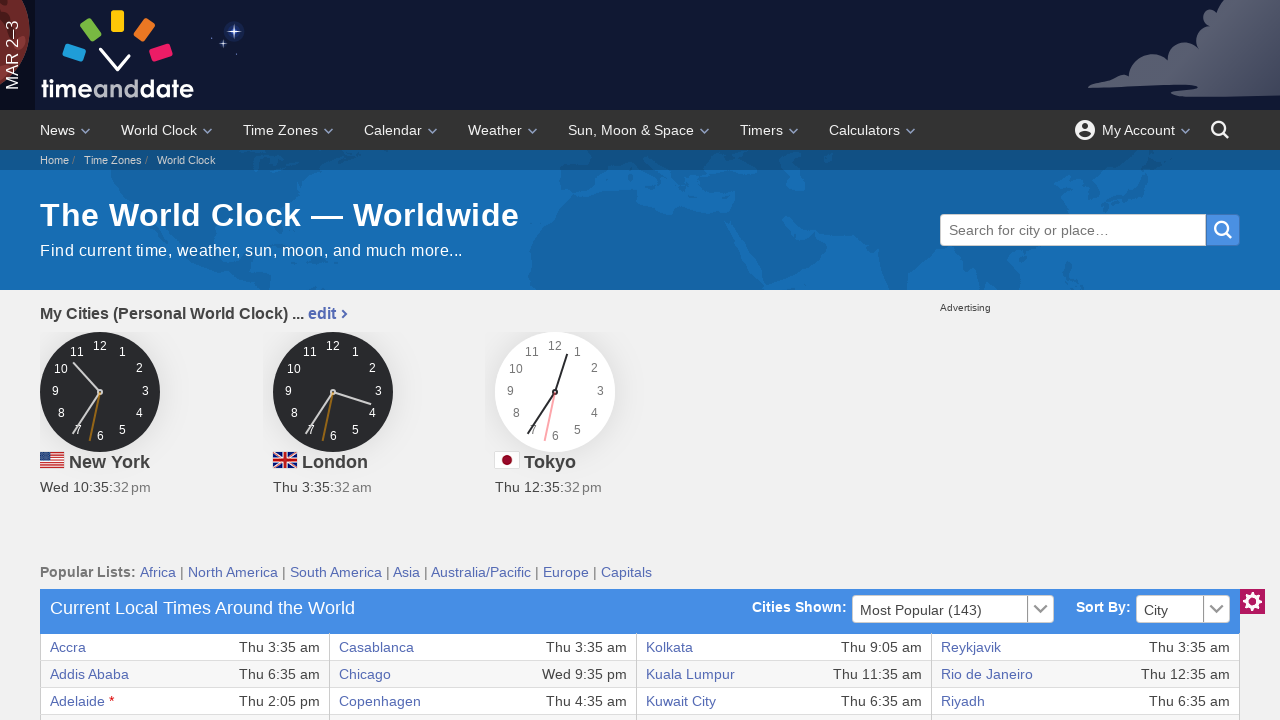

Accessed table cell at row 33, column 3 and retrieved text content
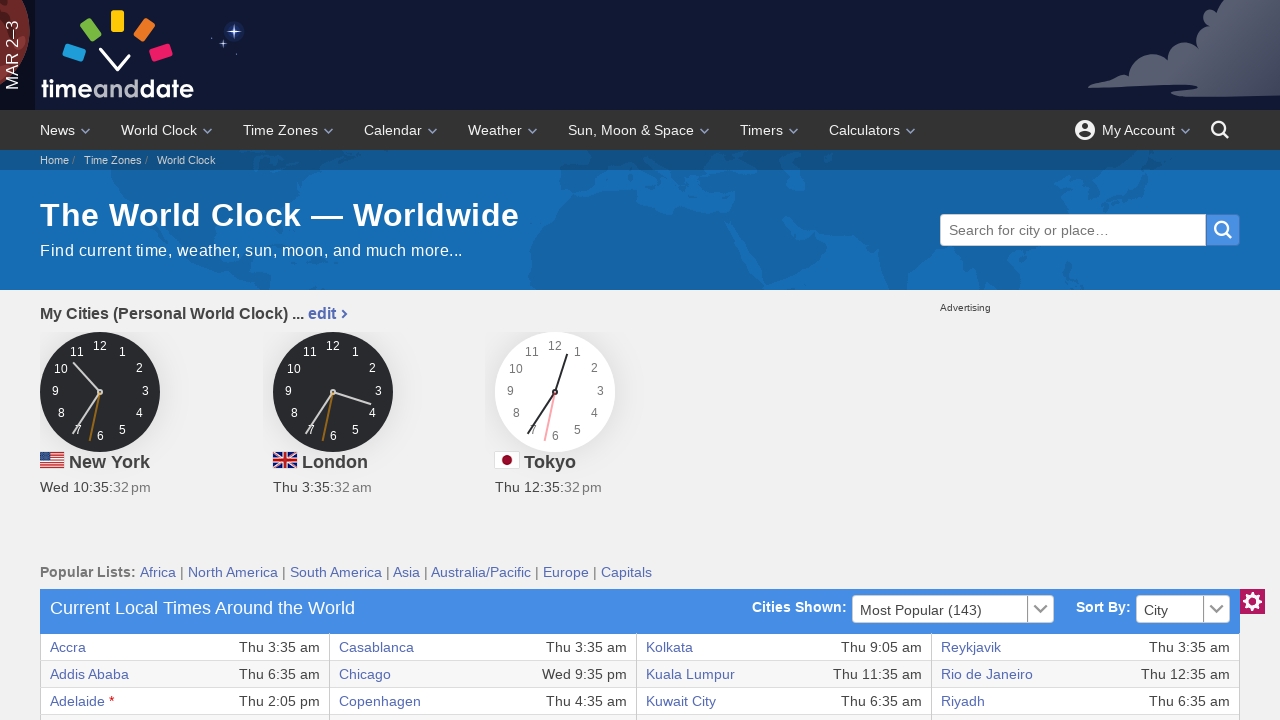

Accessed table cell at row 33, column 4 and retrieved text content
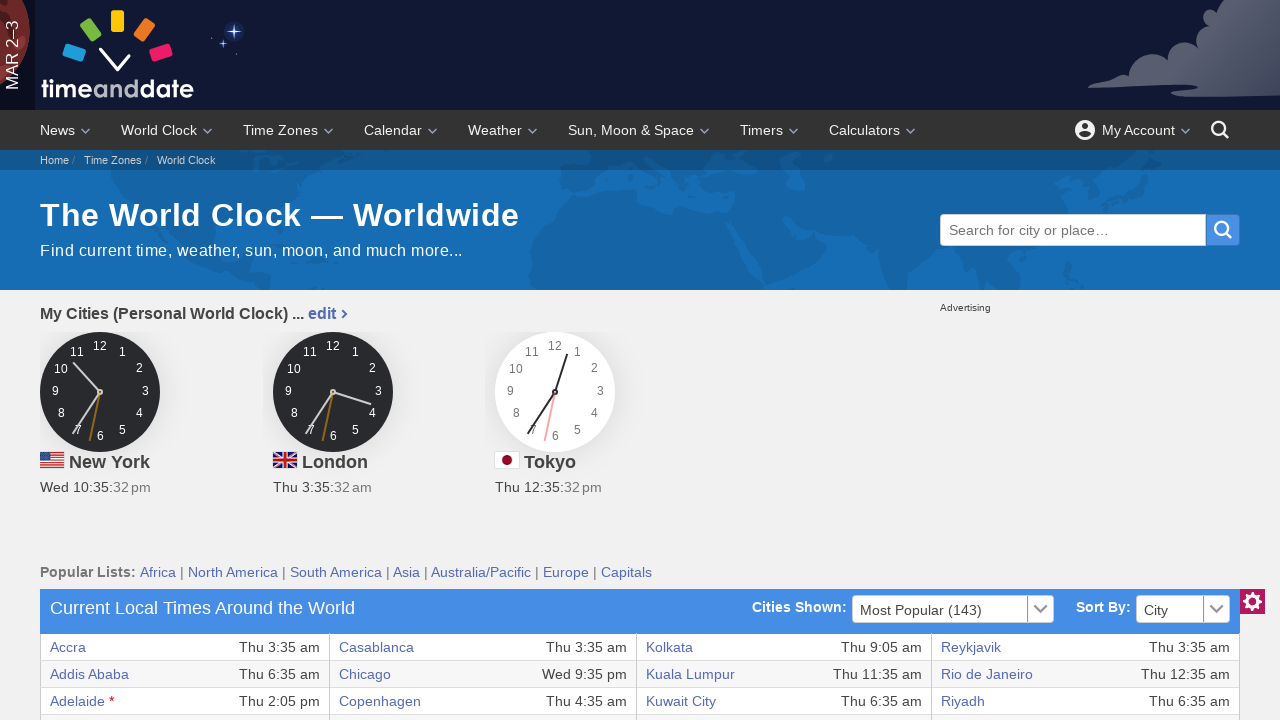

Accessed table cell at row 33, column 5 and retrieved text content
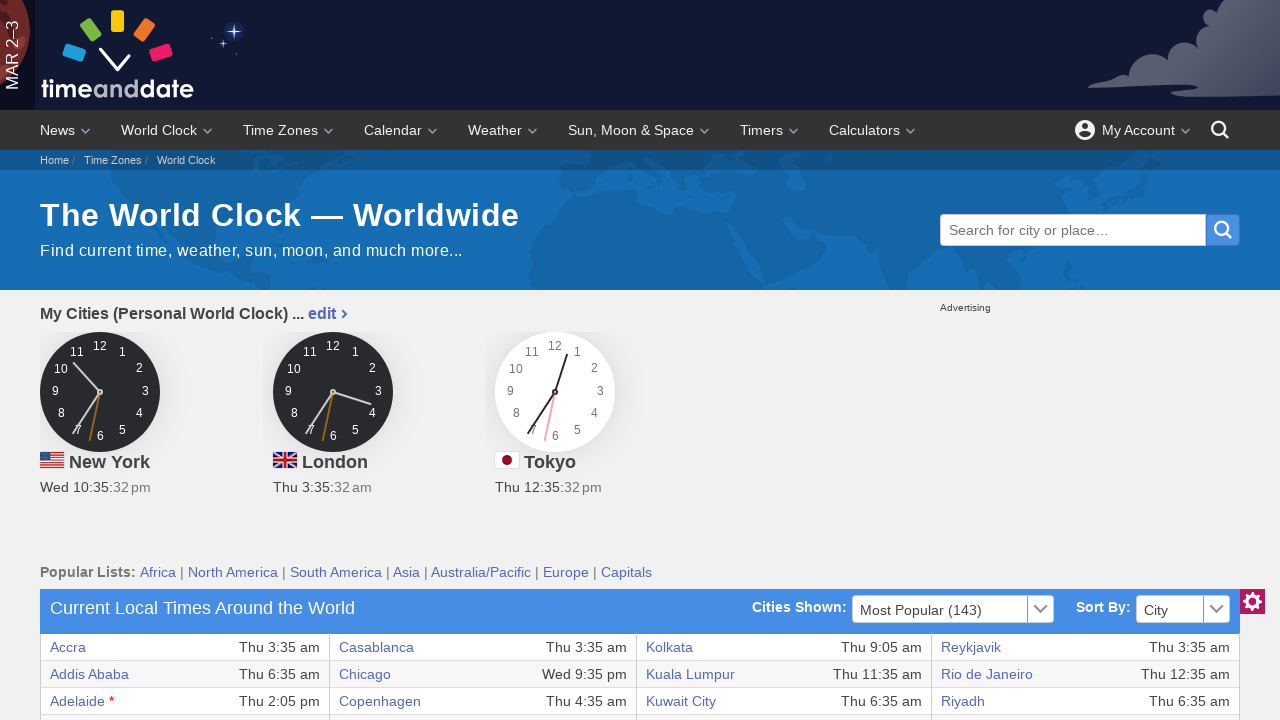

Accessed table cell at row 33, column 6 and retrieved text content
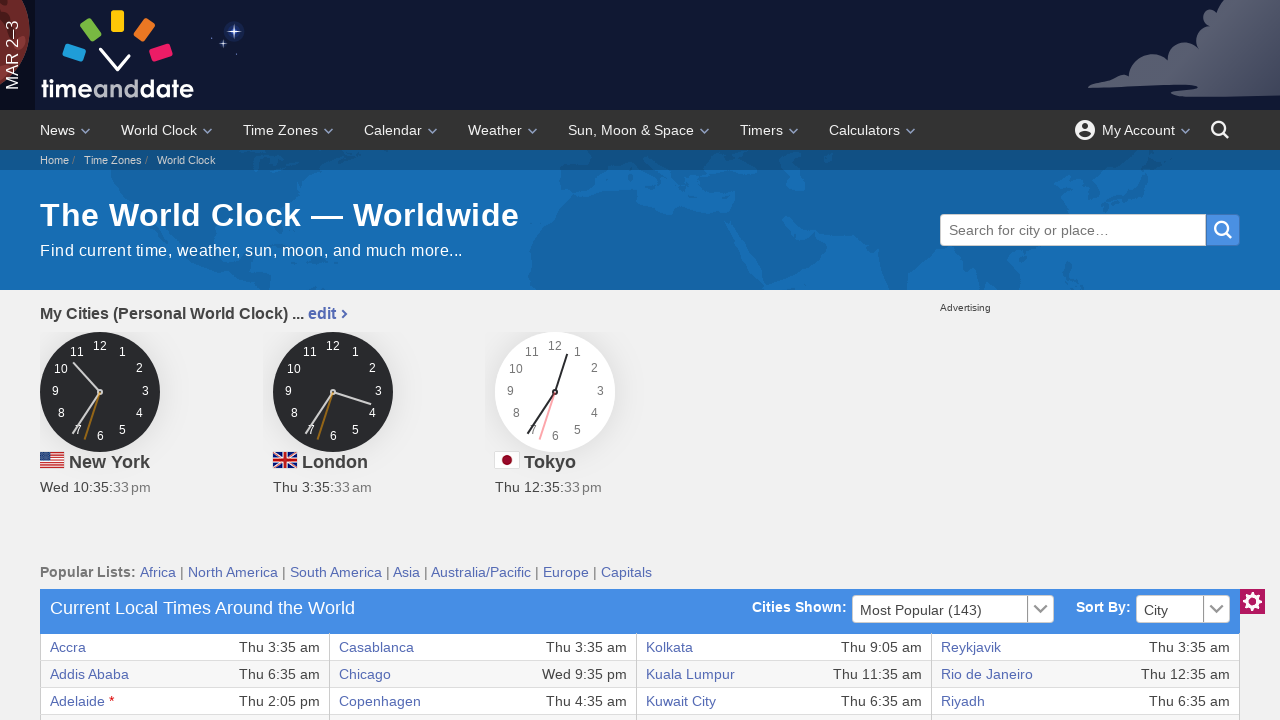

Accessed table cell at row 33, column 7 and retrieved text content
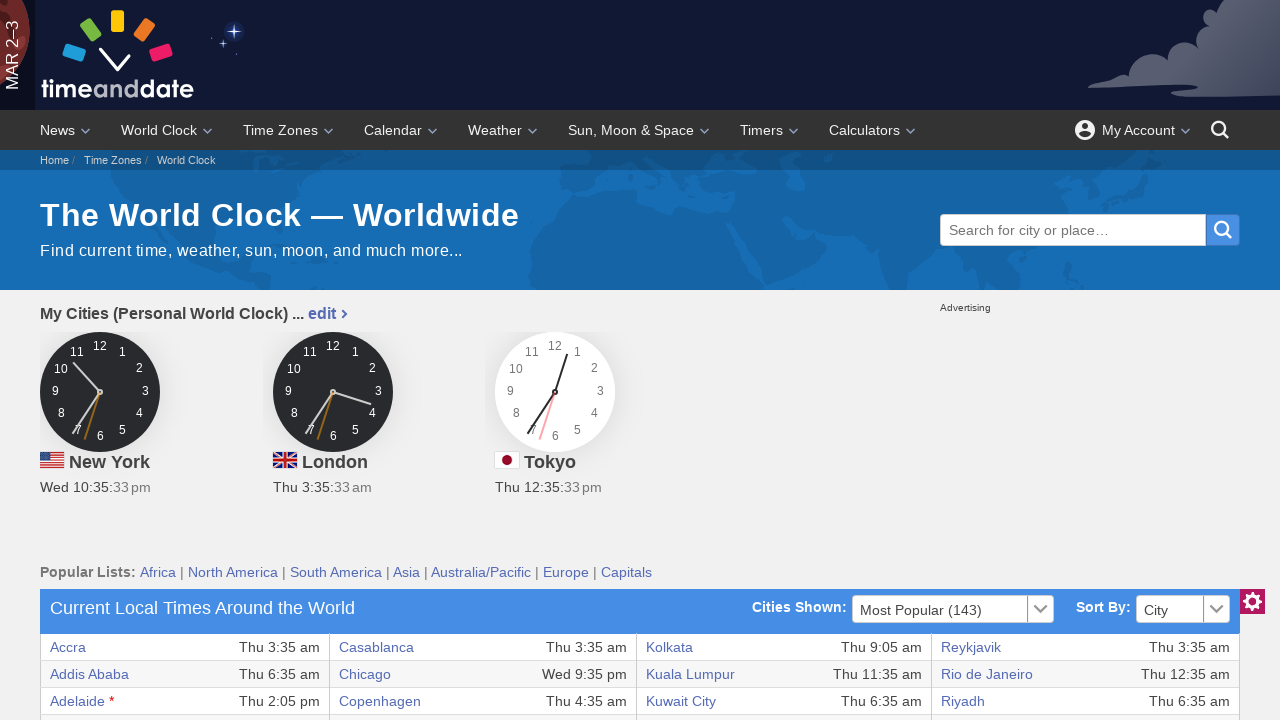

Accessed table cell at row 33, column 8 and retrieved text content
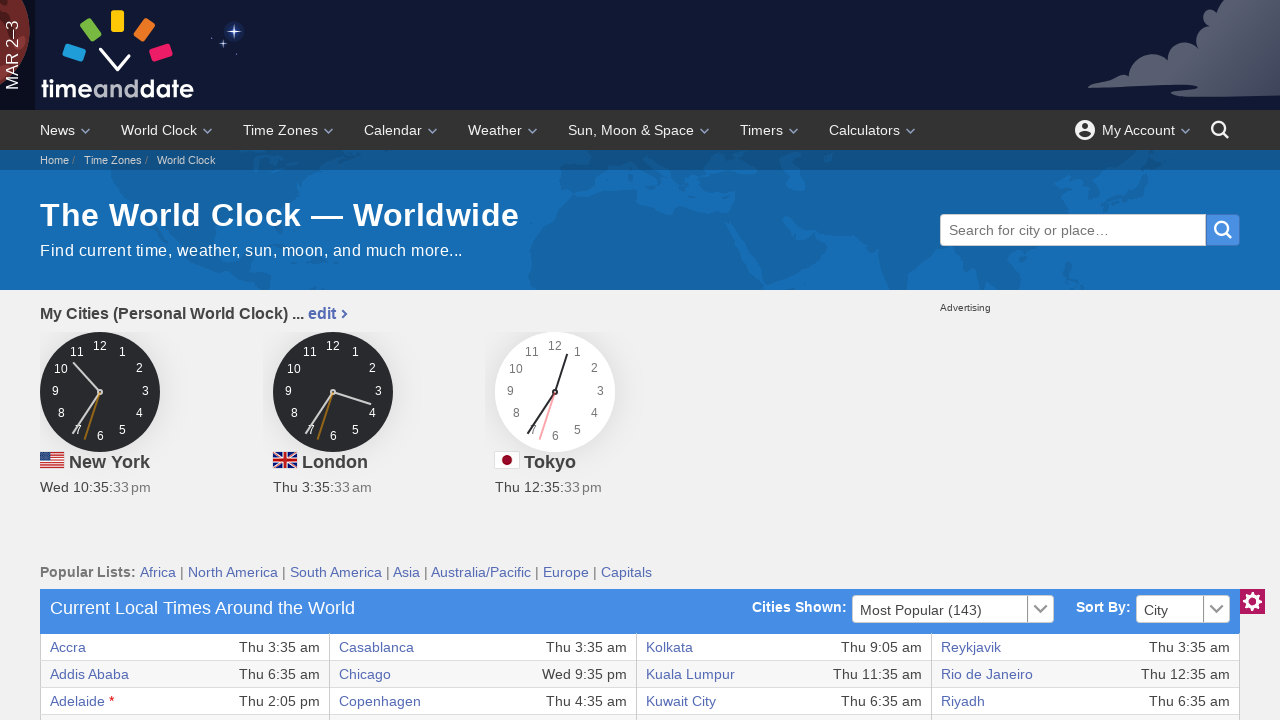

Accessed table cell at row 34, column 1 and retrieved text content
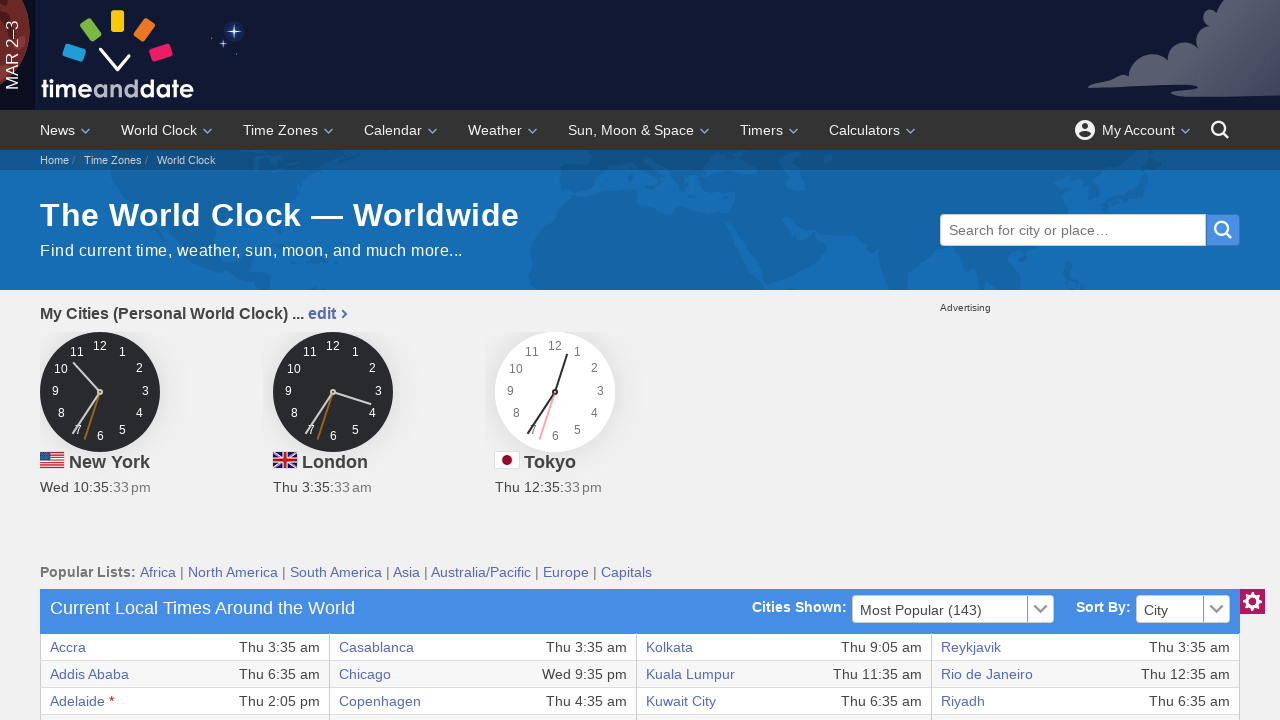

Accessed table cell at row 34, column 2 and retrieved text content
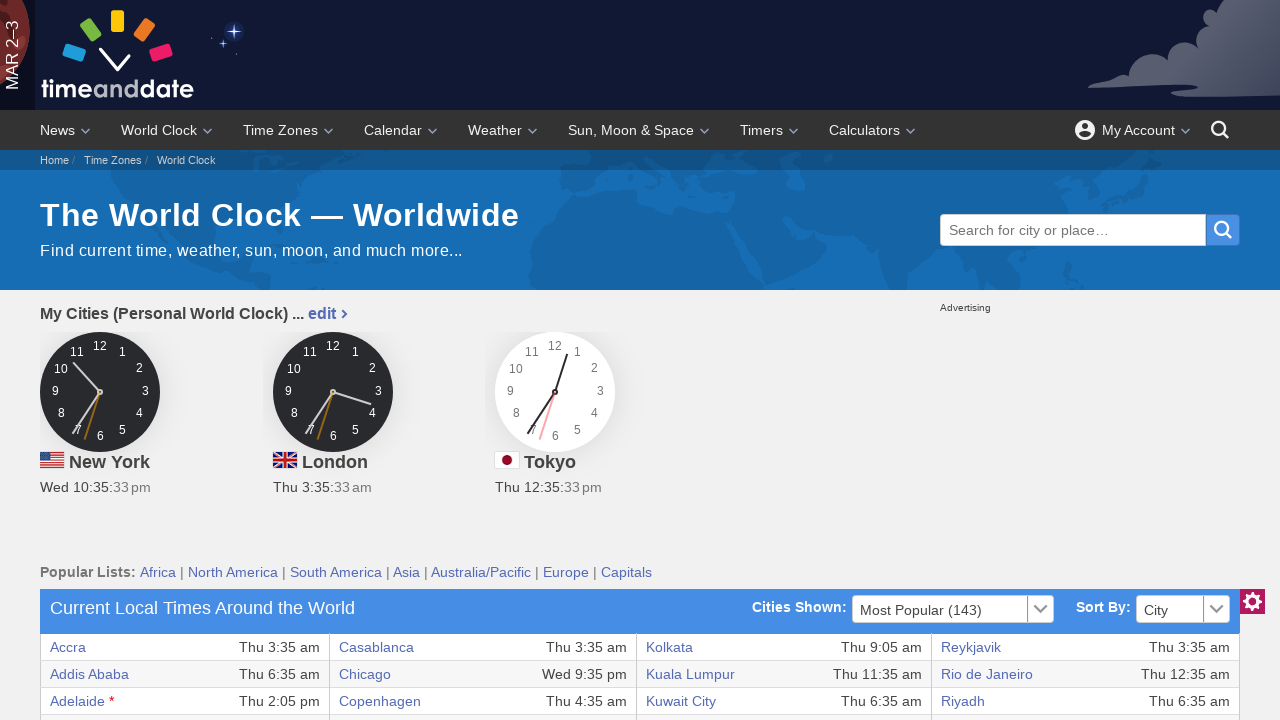

Accessed table cell at row 34, column 3 and retrieved text content
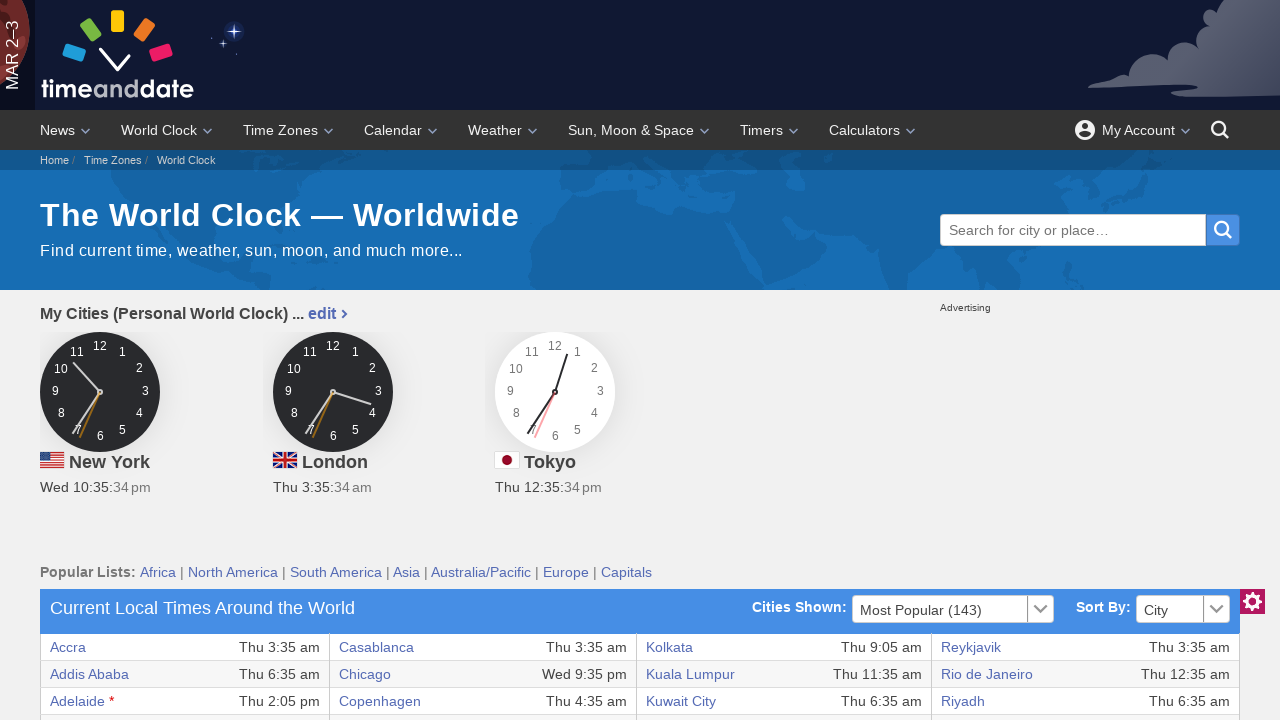

Accessed table cell at row 34, column 4 and retrieved text content
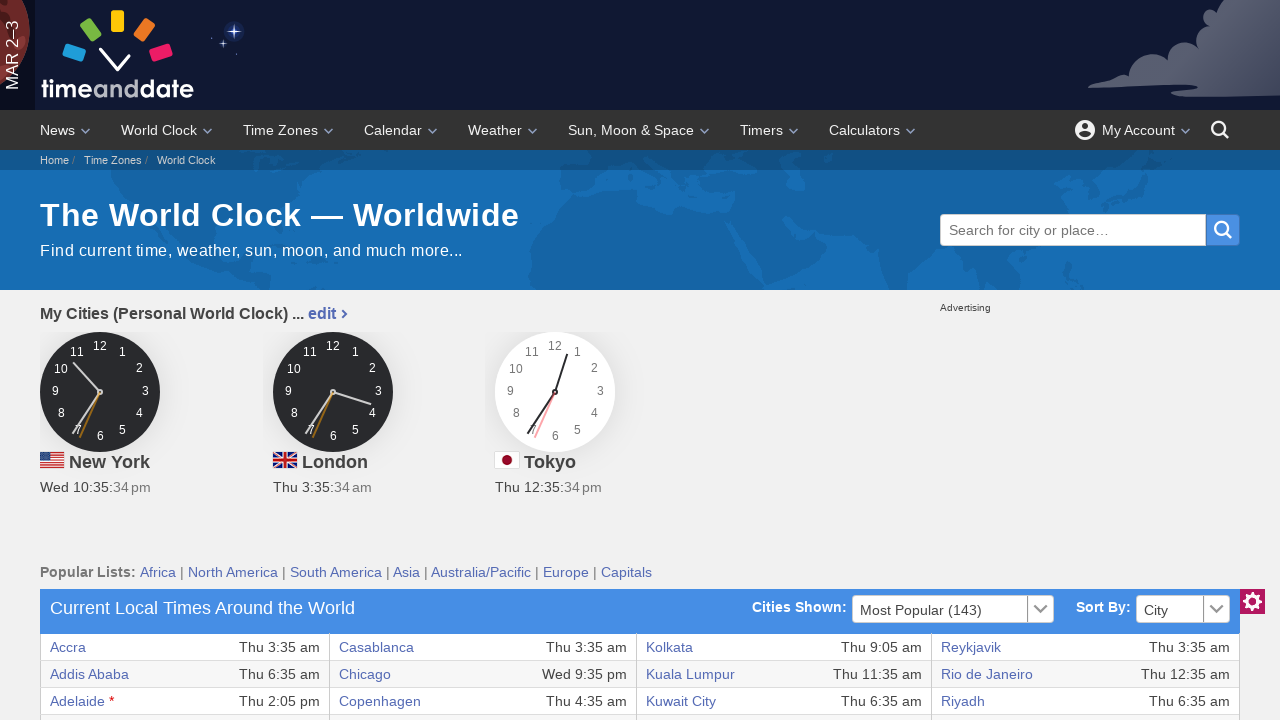

Accessed table cell at row 34, column 5 and retrieved text content
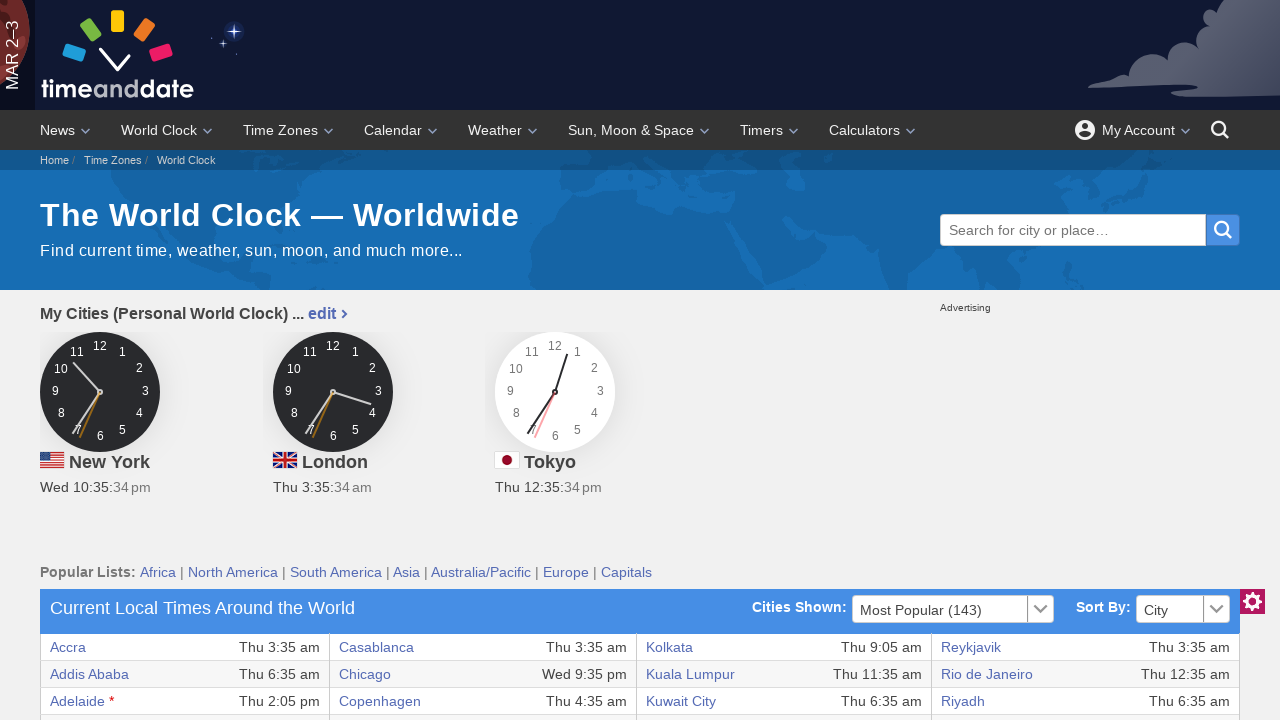

Accessed table cell at row 34, column 6 and retrieved text content
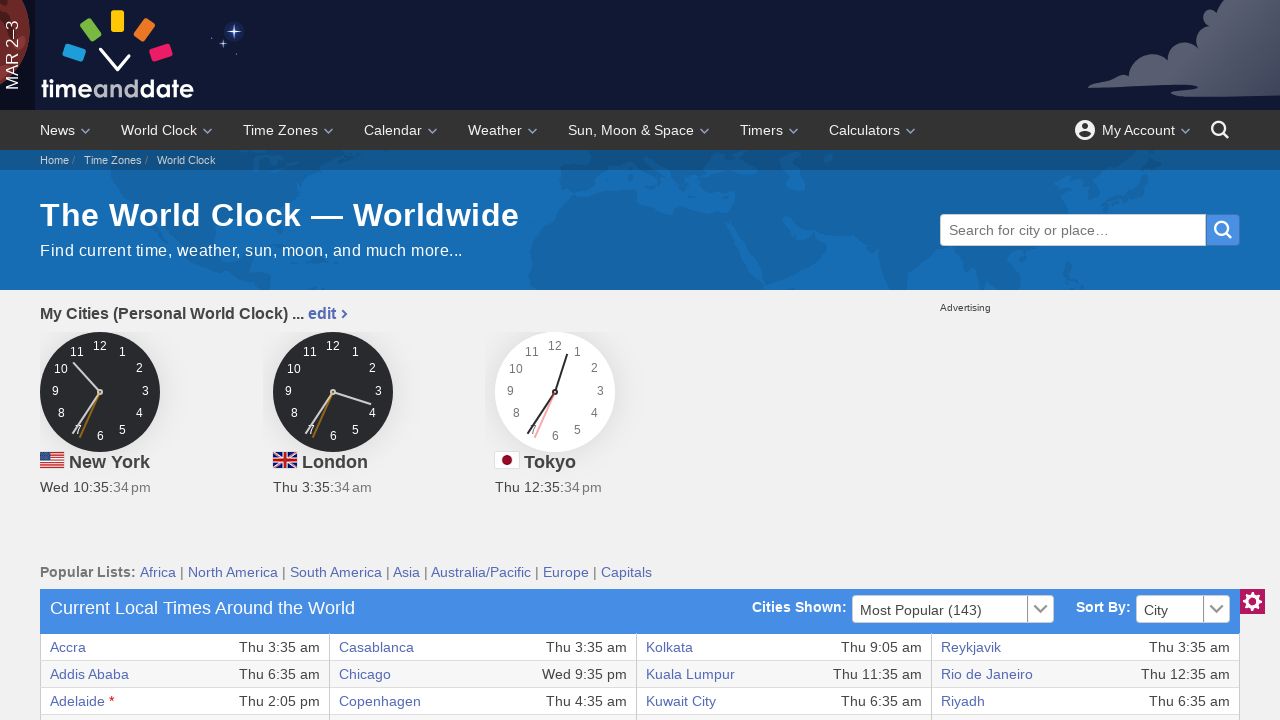

Accessed table cell at row 34, column 7 and retrieved text content
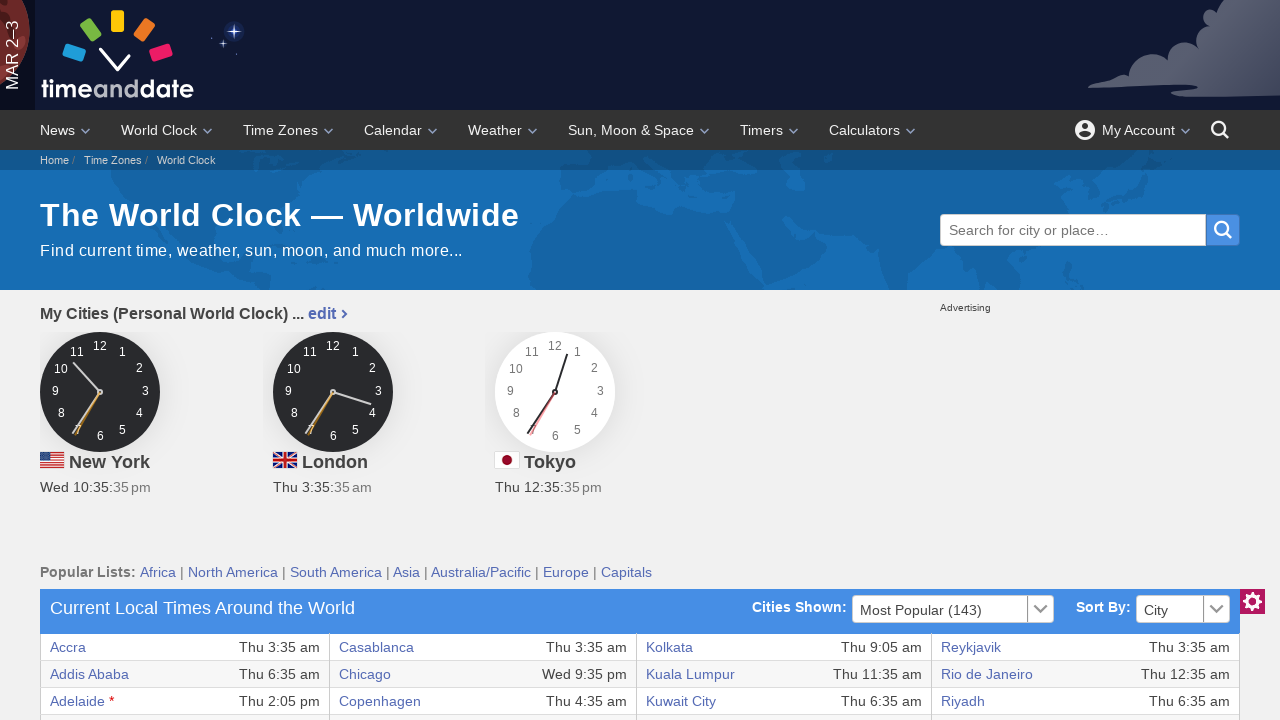

Accessed table cell at row 34, column 8 and retrieved text content
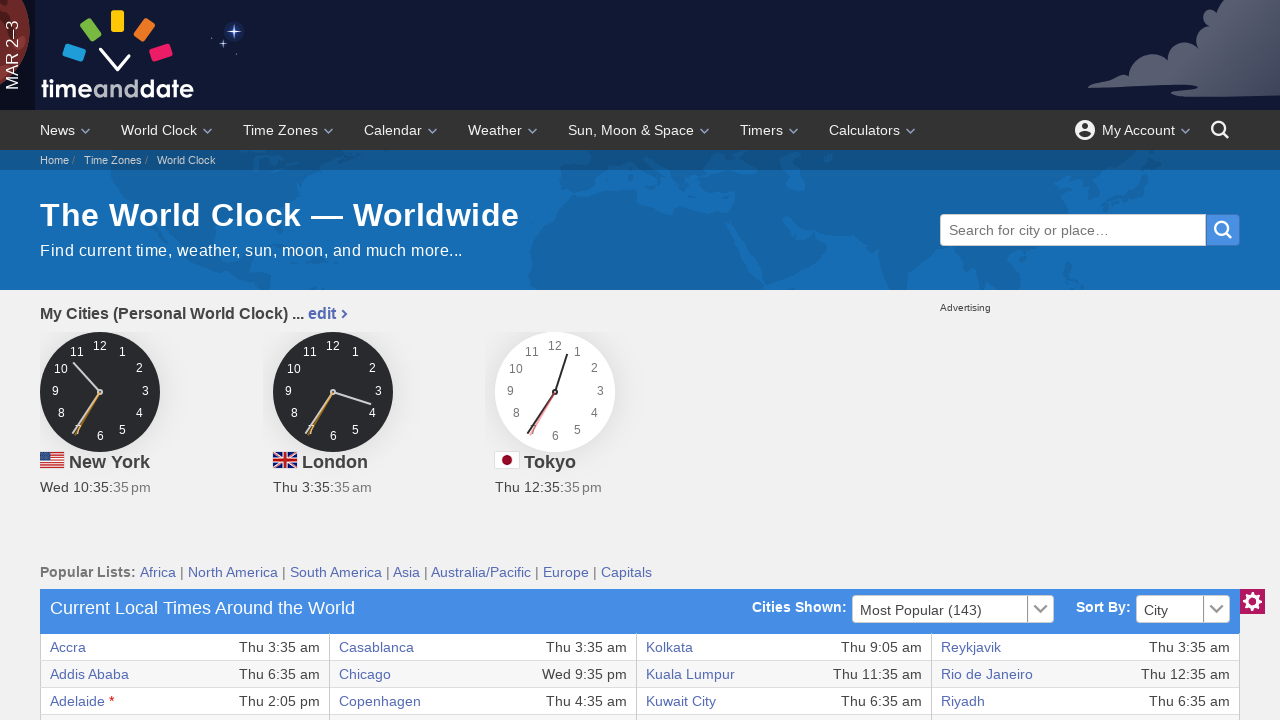

Accessed table cell at row 35, column 1 and retrieved text content
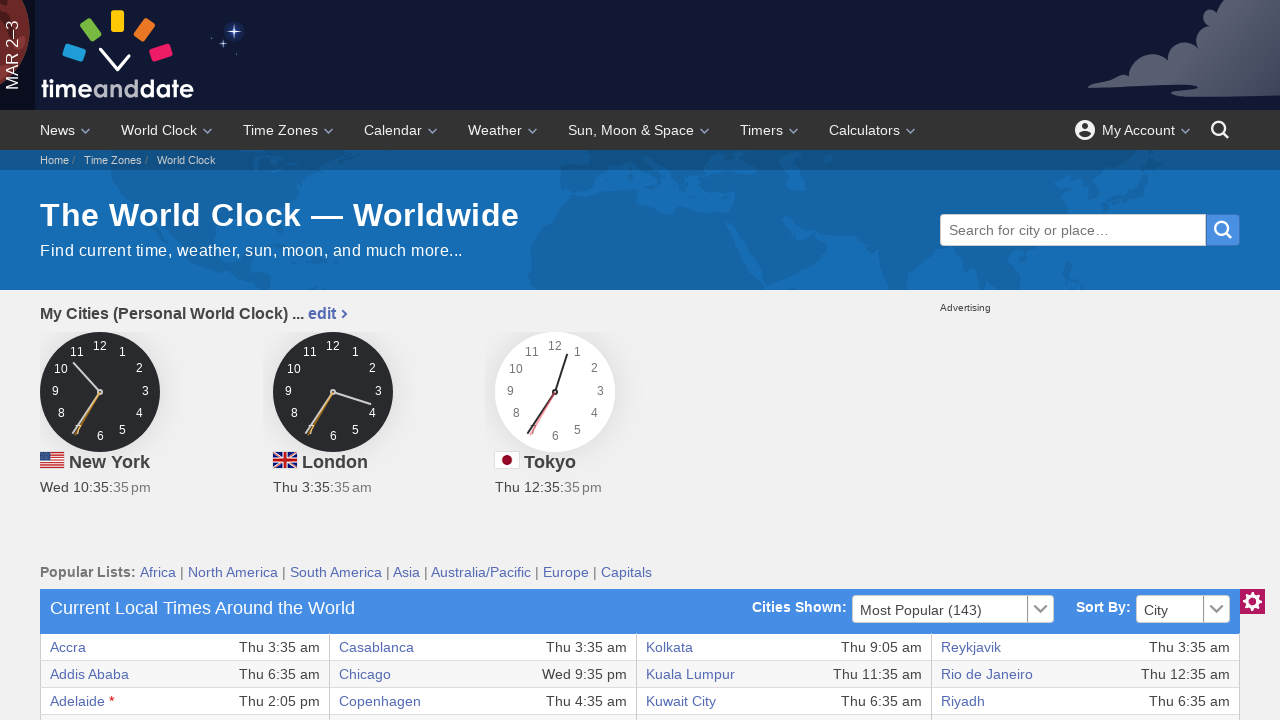

Accessed table cell at row 35, column 2 and retrieved text content
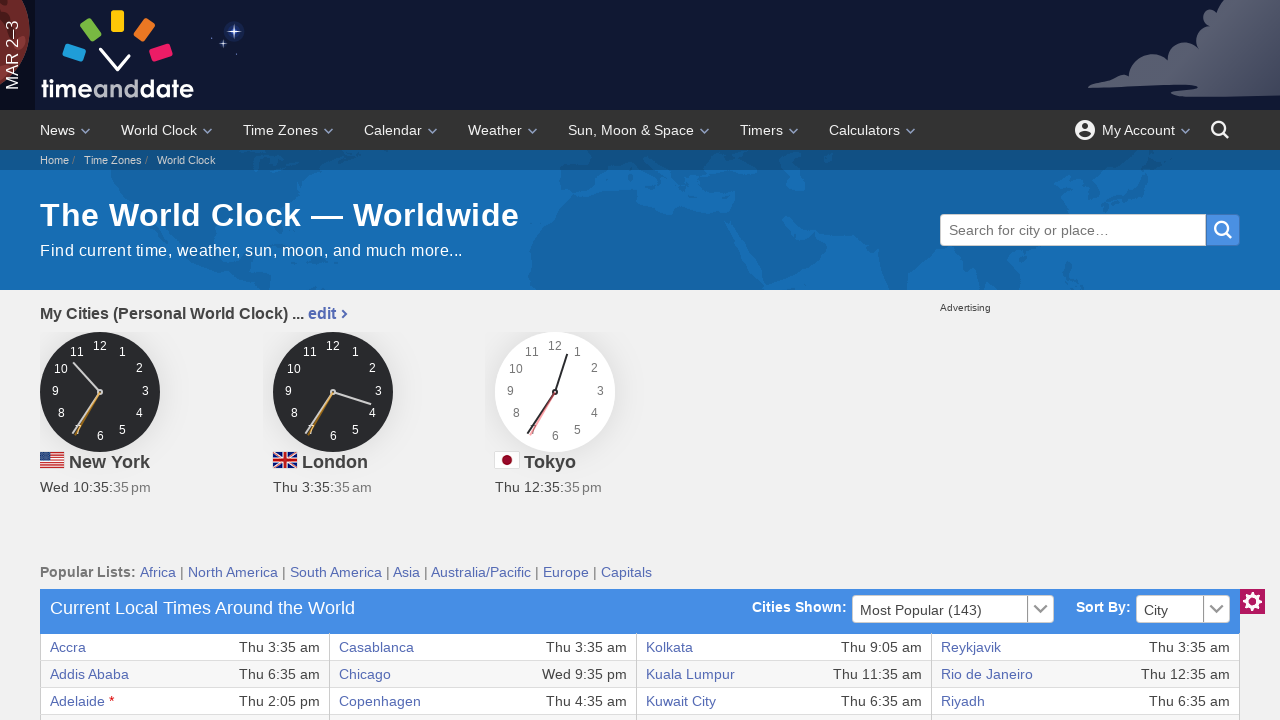

Accessed table cell at row 35, column 3 and retrieved text content
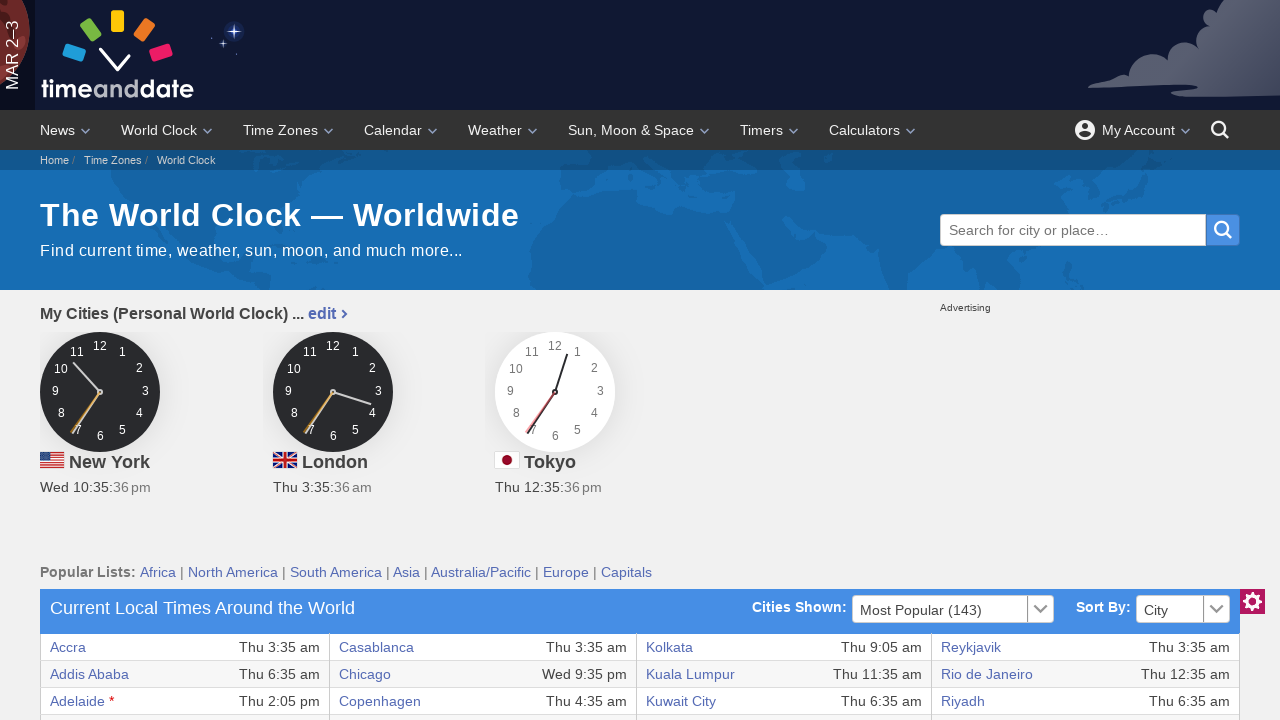

Accessed table cell at row 35, column 4 and retrieved text content
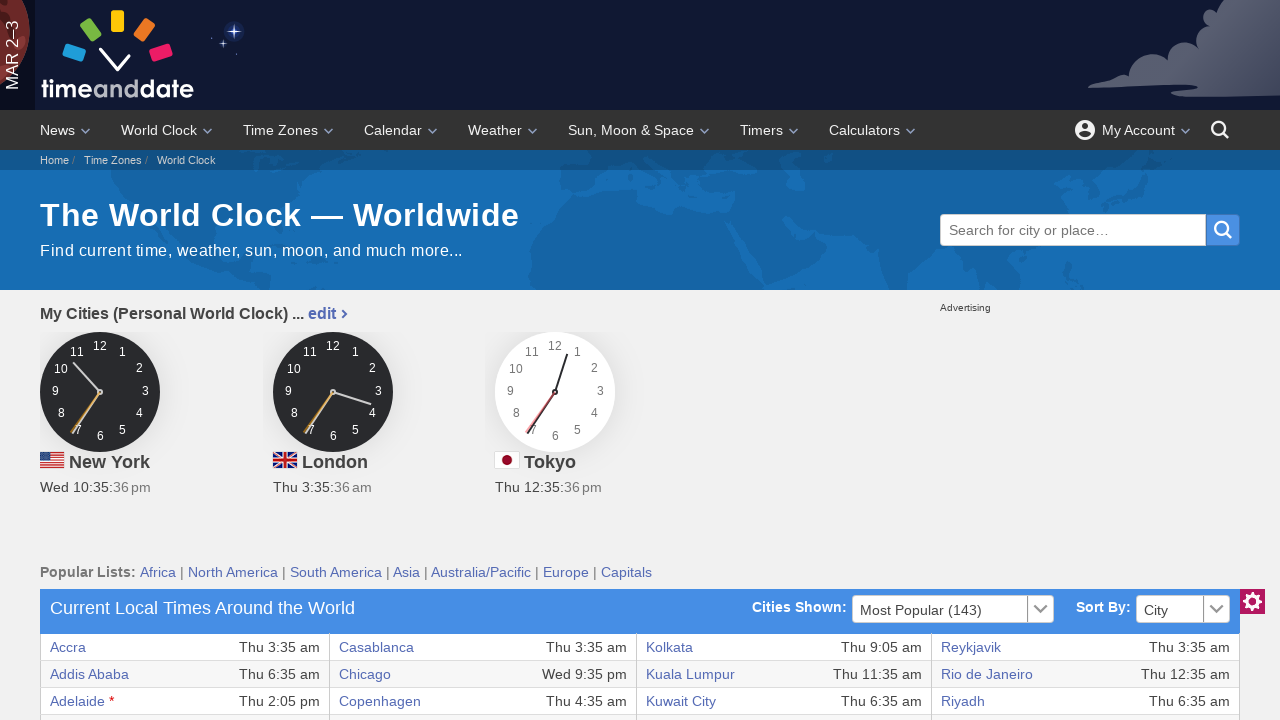

Accessed table cell at row 35, column 5 and retrieved text content
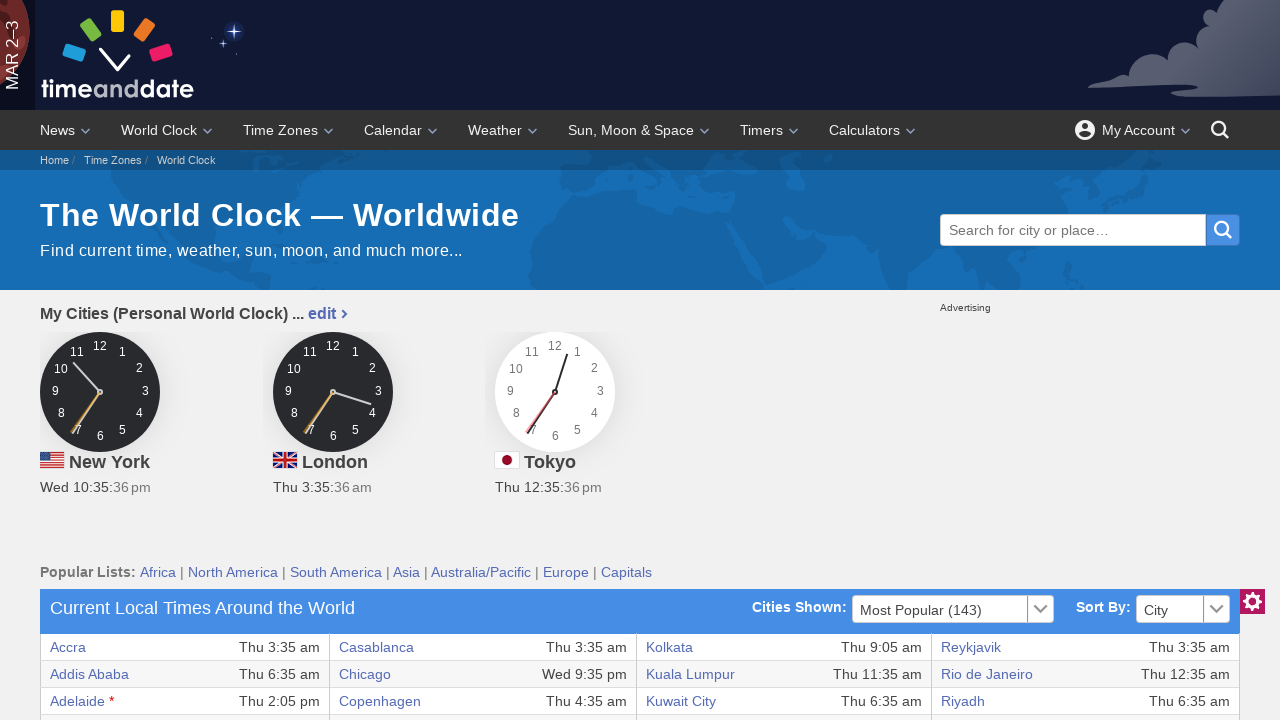

Accessed table cell at row 35, column 6 and retrieved text content
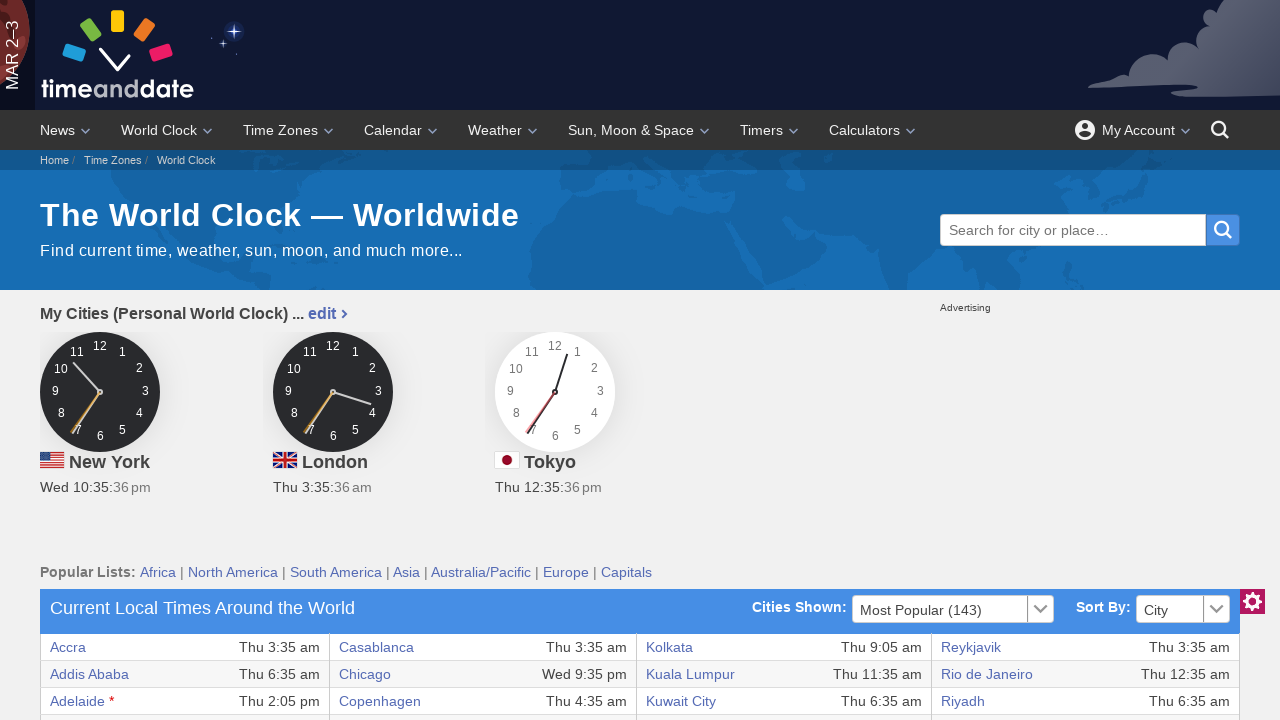

Accessed table cell at row 35, column 7 and retrieved text content
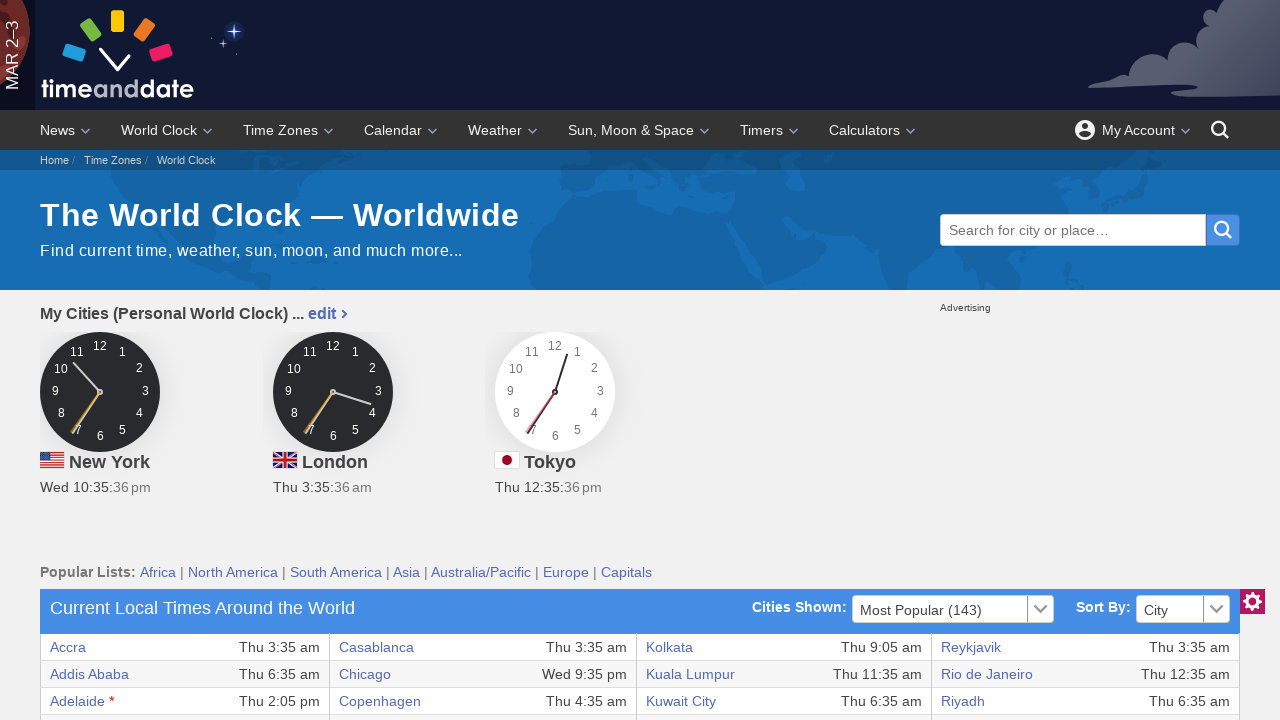

Accessed table cell at row 35, column 8 and retrieved text content
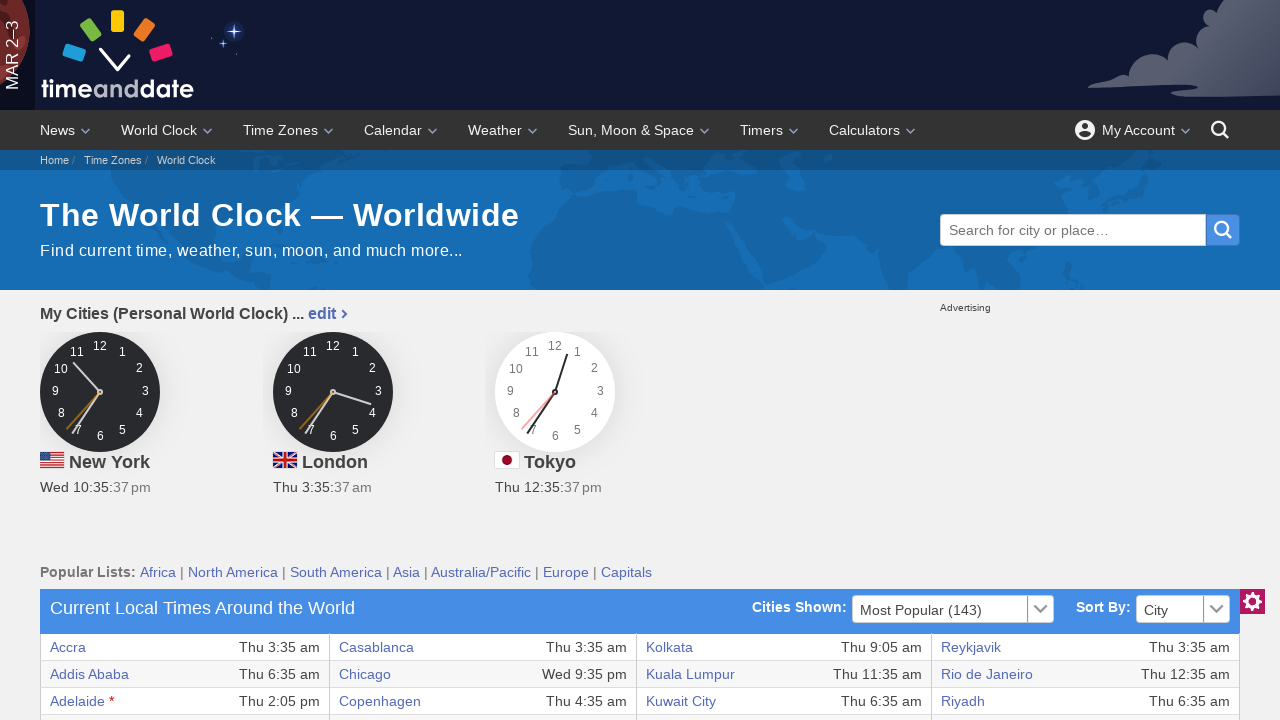

Accessed table cell at row 36, column 1 and retrieved text content
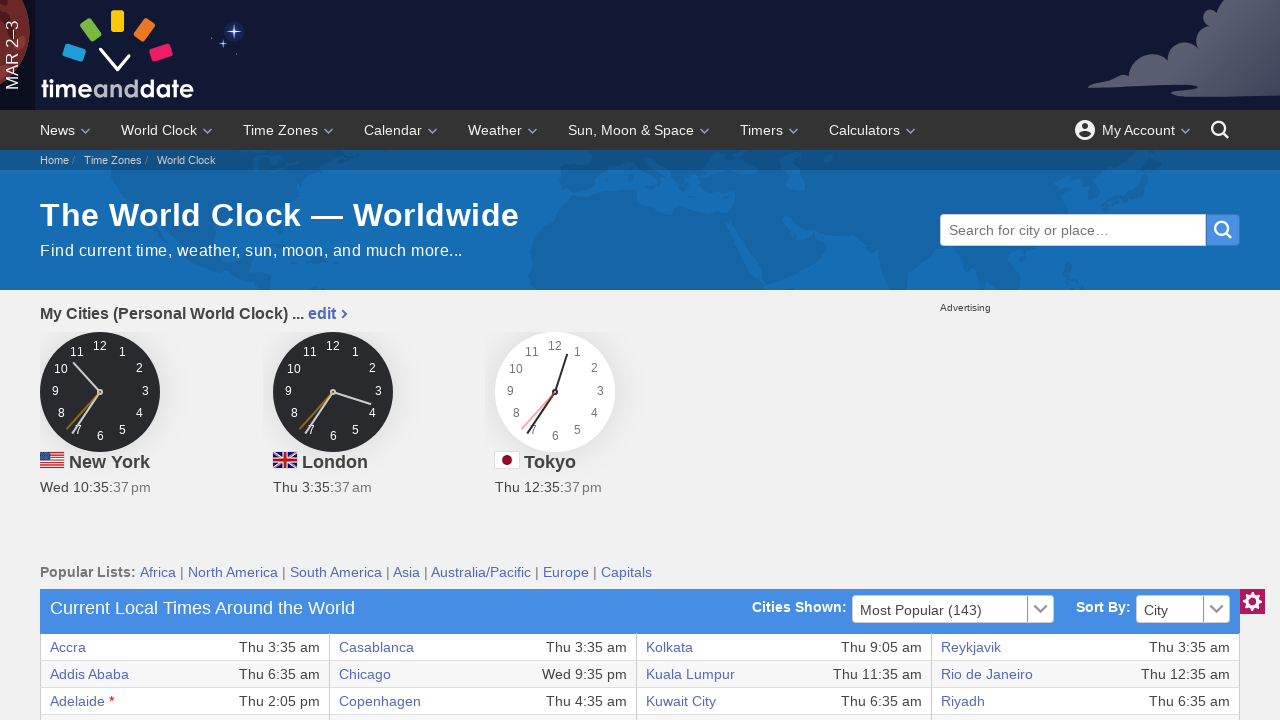

Accessed table cell at row 36, column 2 and retrieved text content
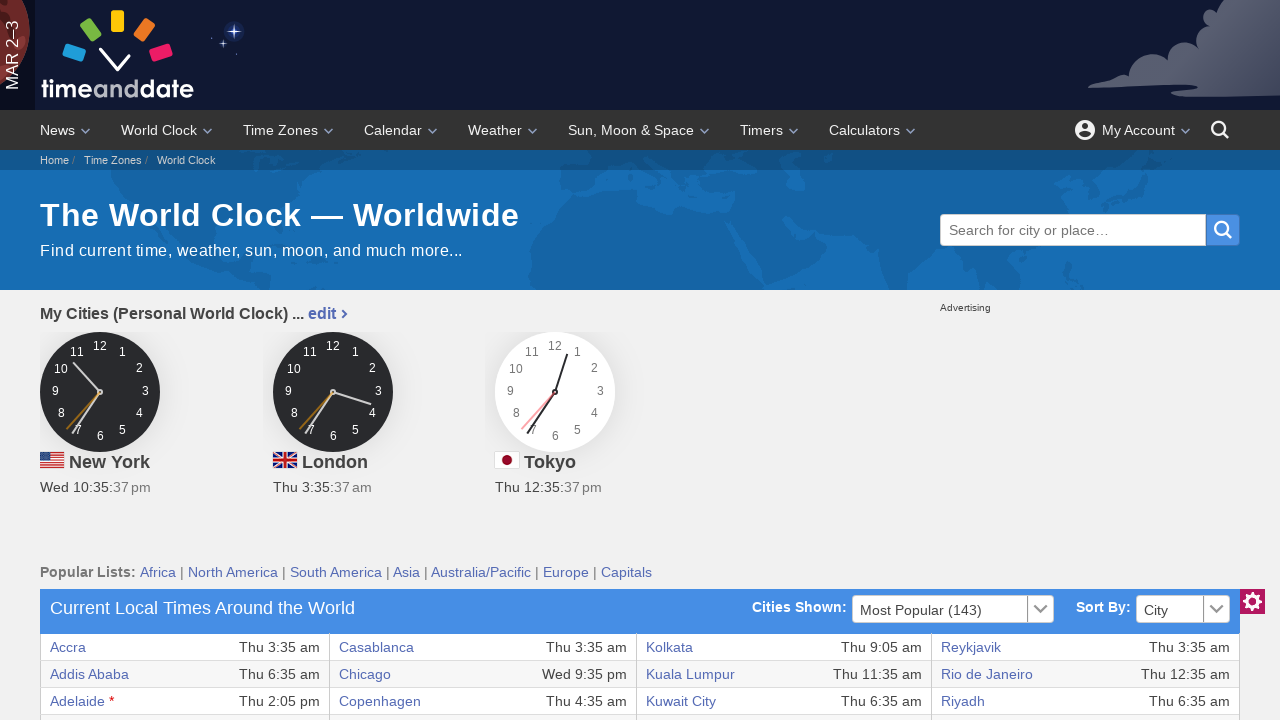

Accessed table cell at row 36, column 3 and retrieved text content
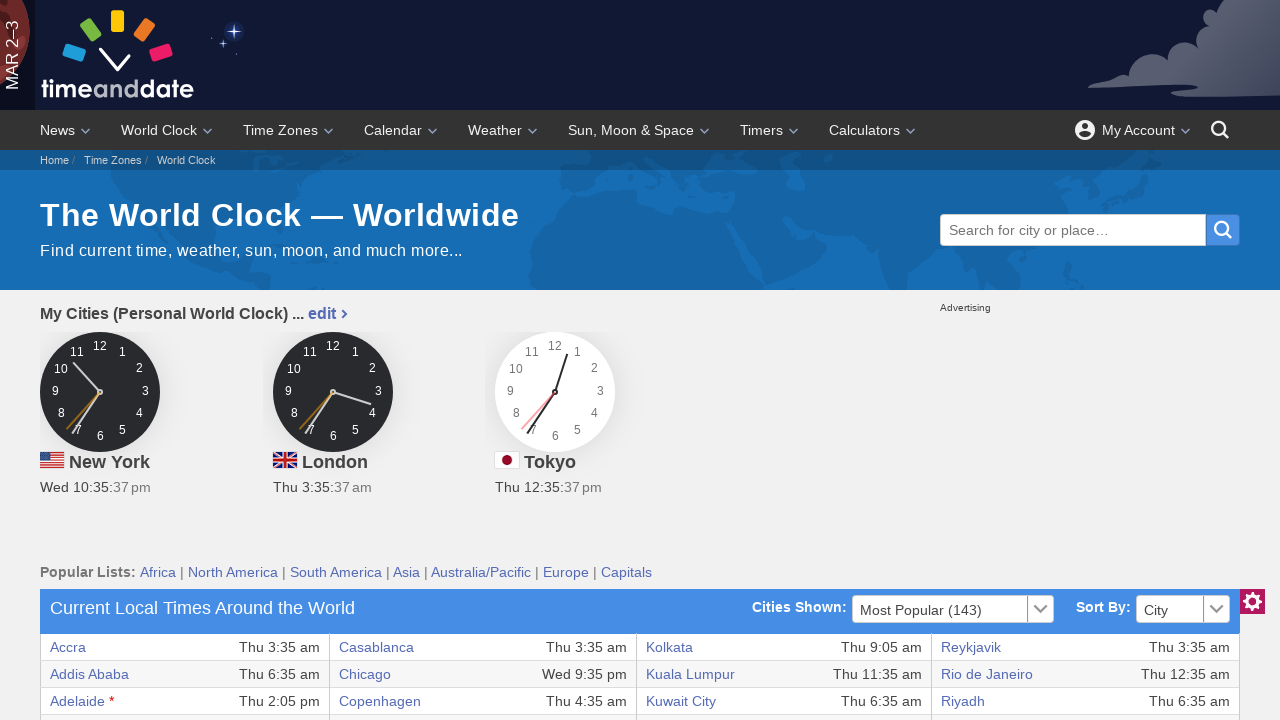

Accessed table cell at row 36, column 4 and retrieved text content
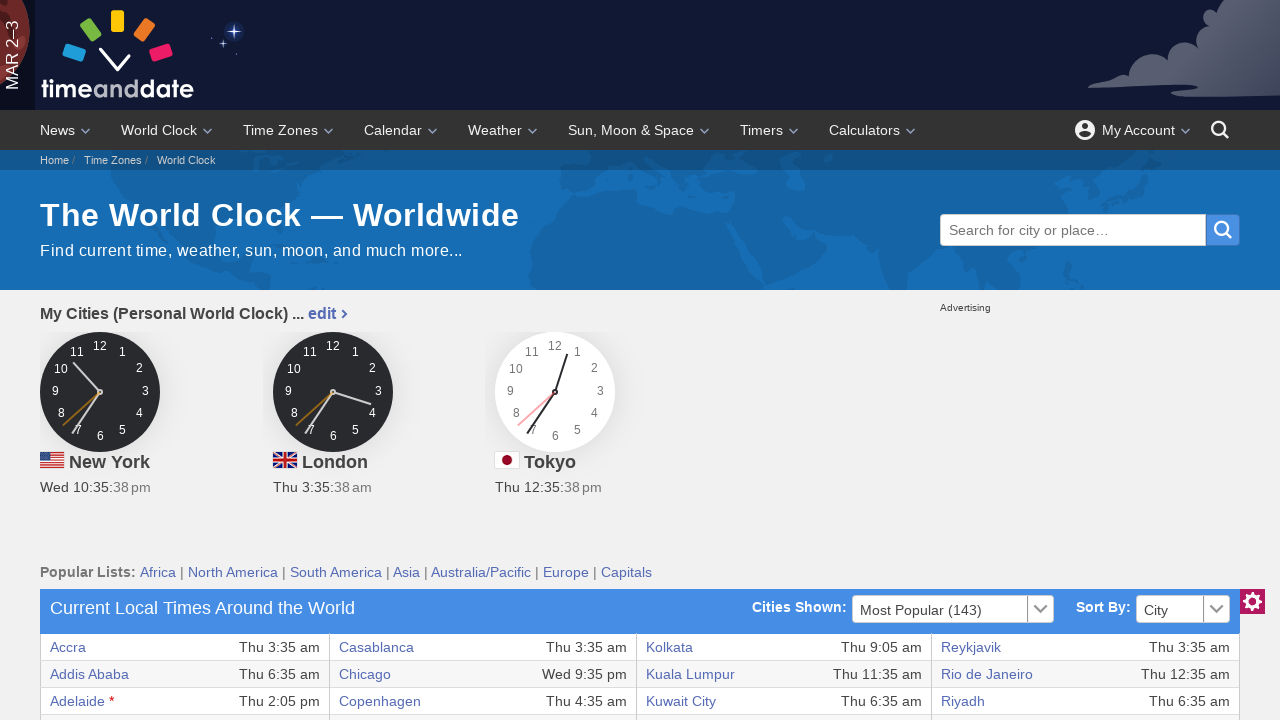

Accessed table cell at row 36, column 5 and retrieved text content
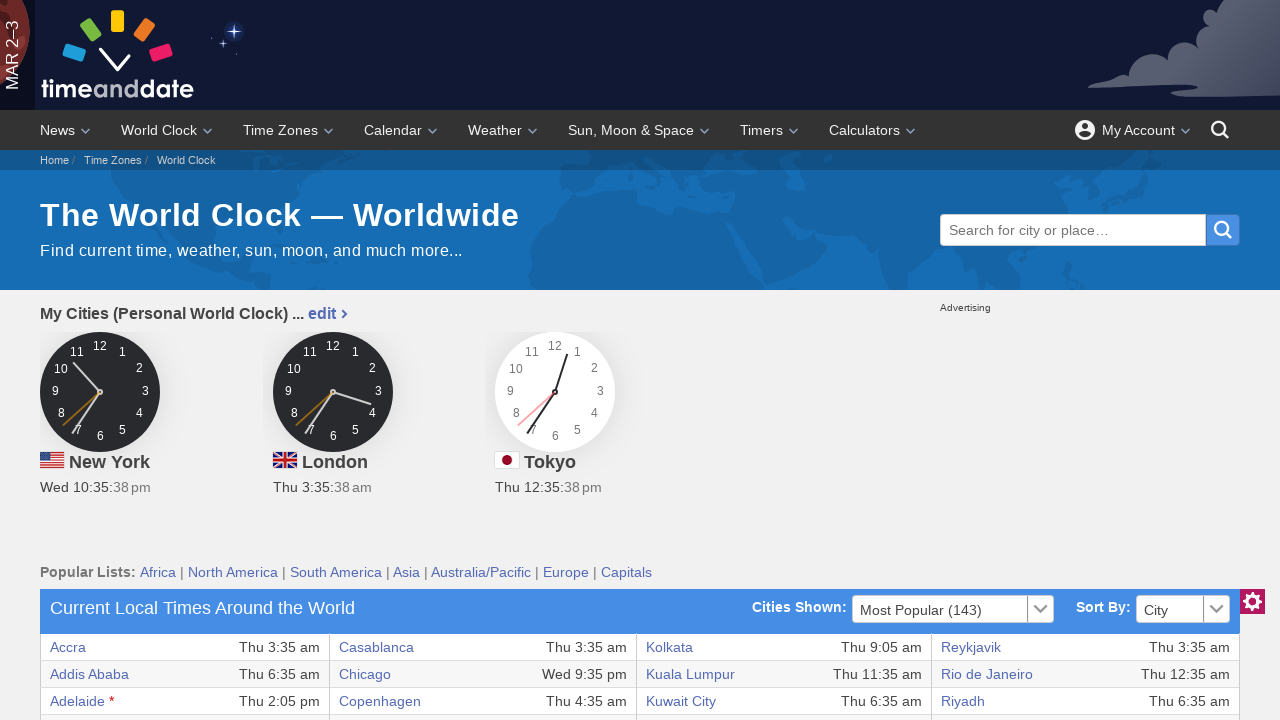

Accessed table cell at row 36, column 6 and retrieved text content
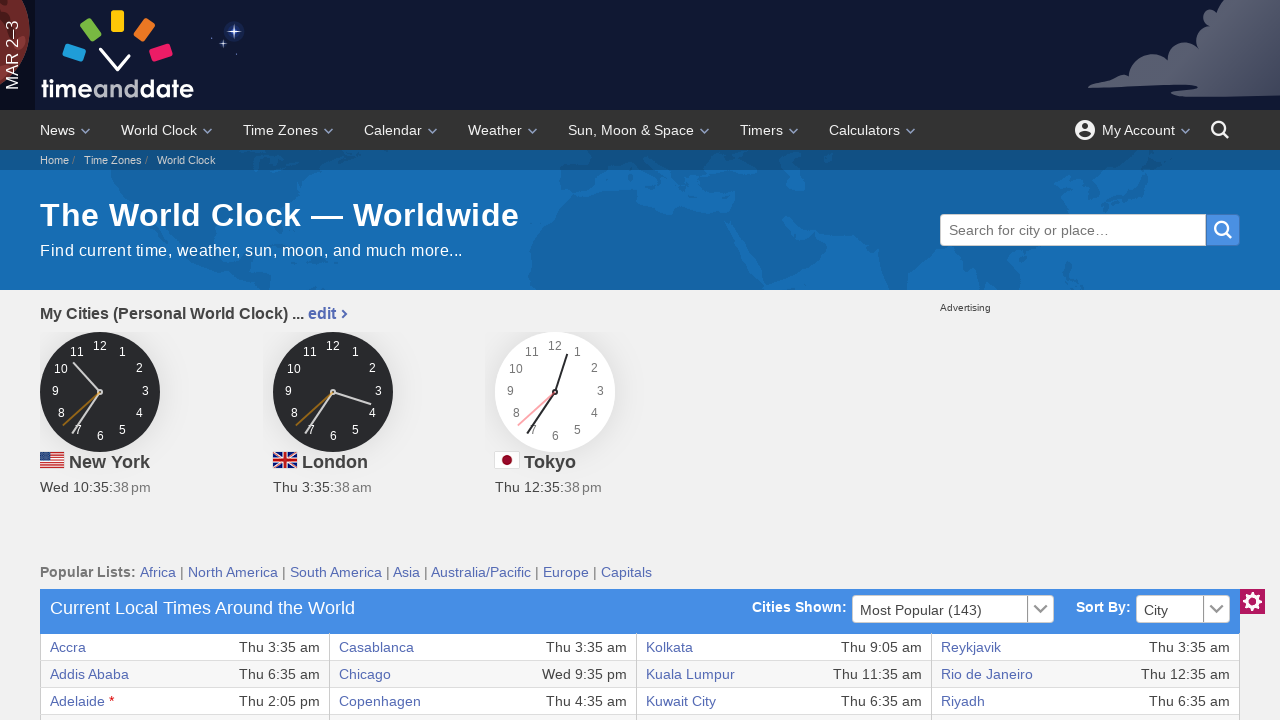

Accessed table cell at row 36, column 7 and retrieved text content
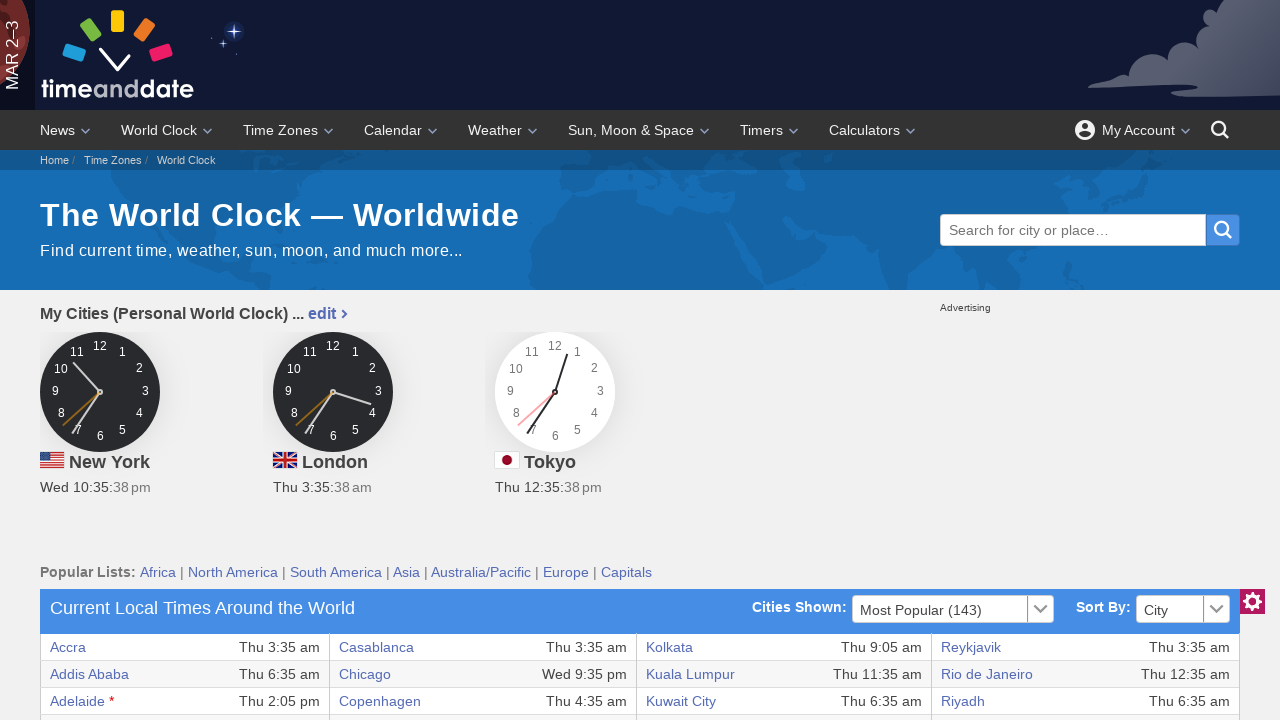

Accessed table cell at row 36, column 8 and retrieved text content
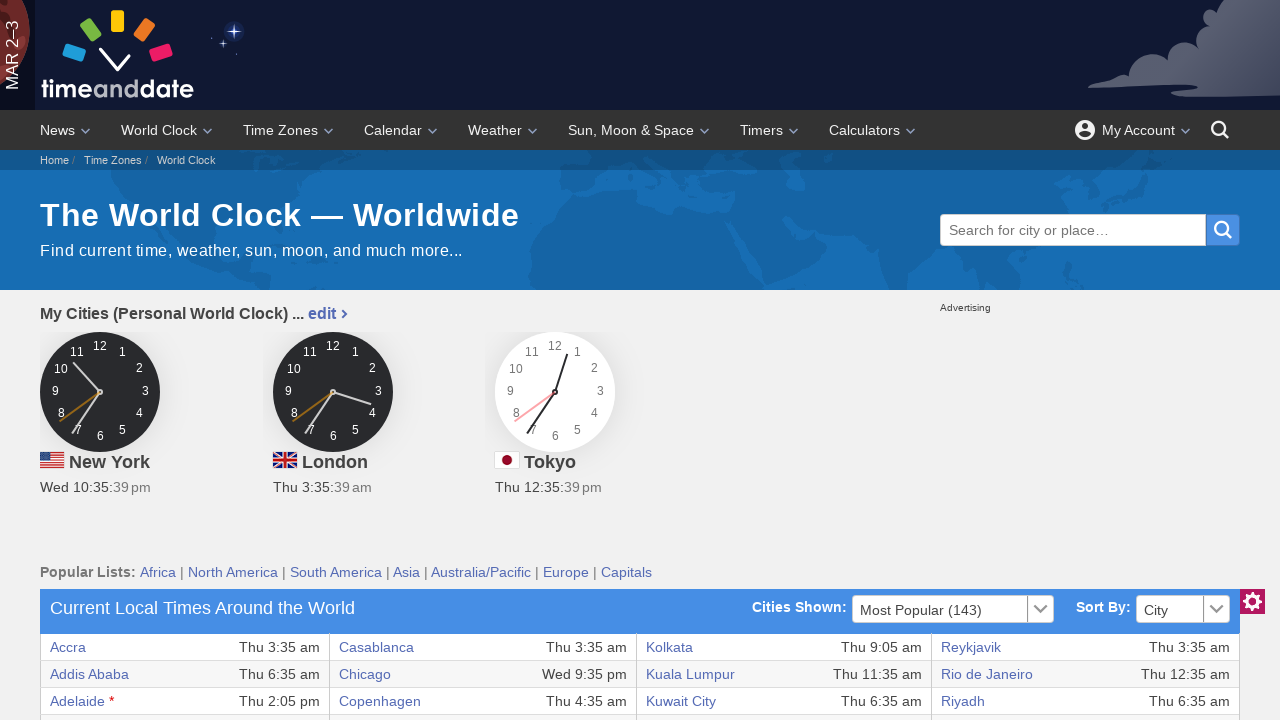

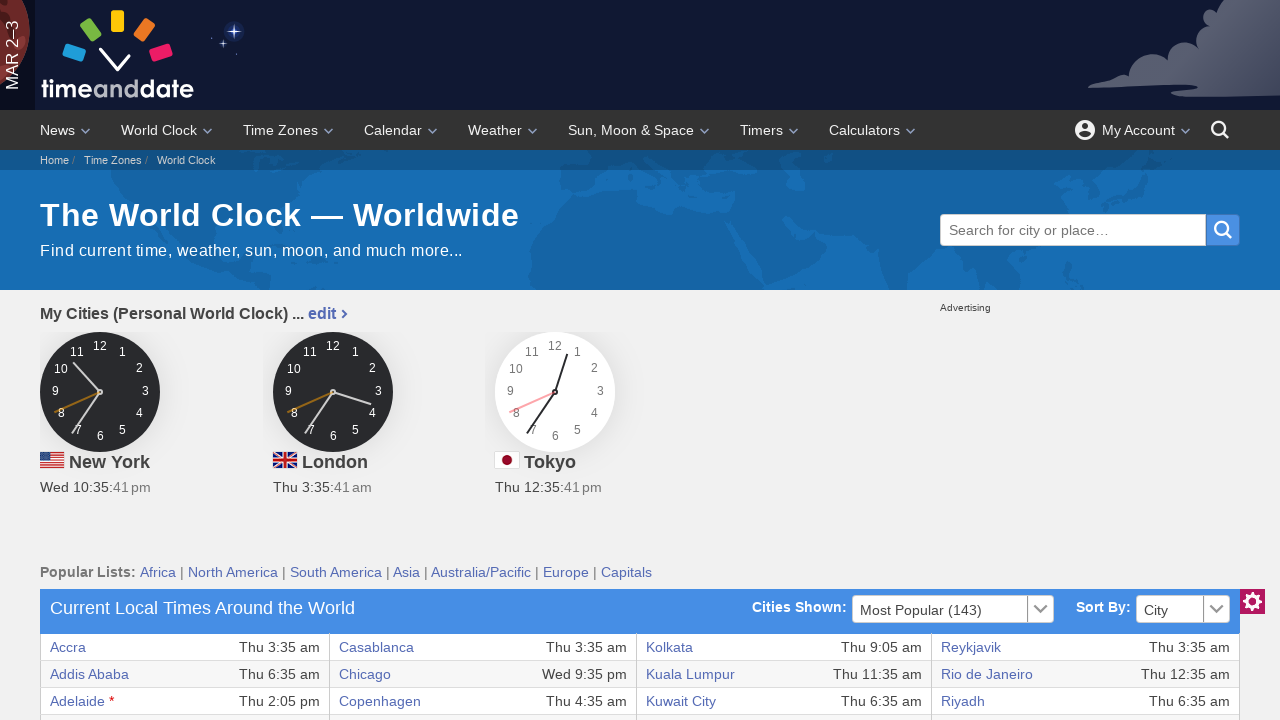